Tests dynamic element creation and deletion by clicking Add Element button 100 times, verifying the count, then deleting 90 elements and verifying the remaining count

Starting URL: http://the-internet.herokuapp.com/add_remove_elements/

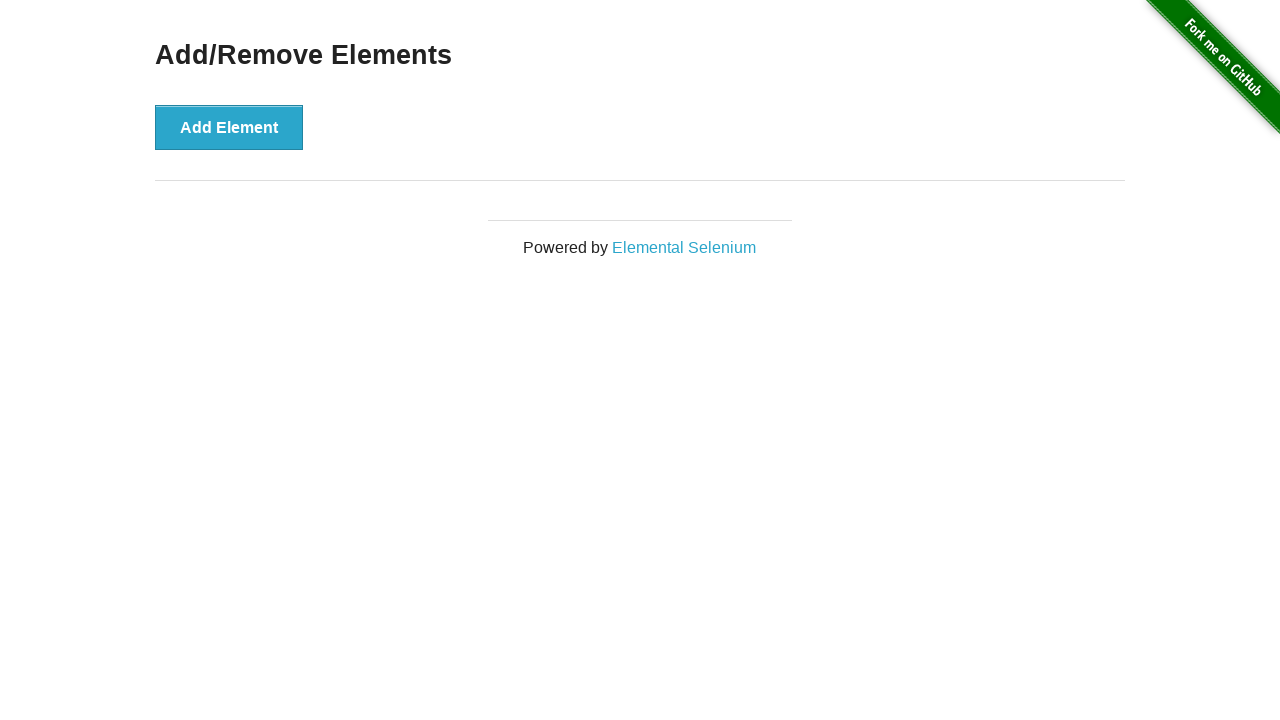

Clicked Add Element button (iteration 1/100) at (229, 127) on button[onclick='addElement()']
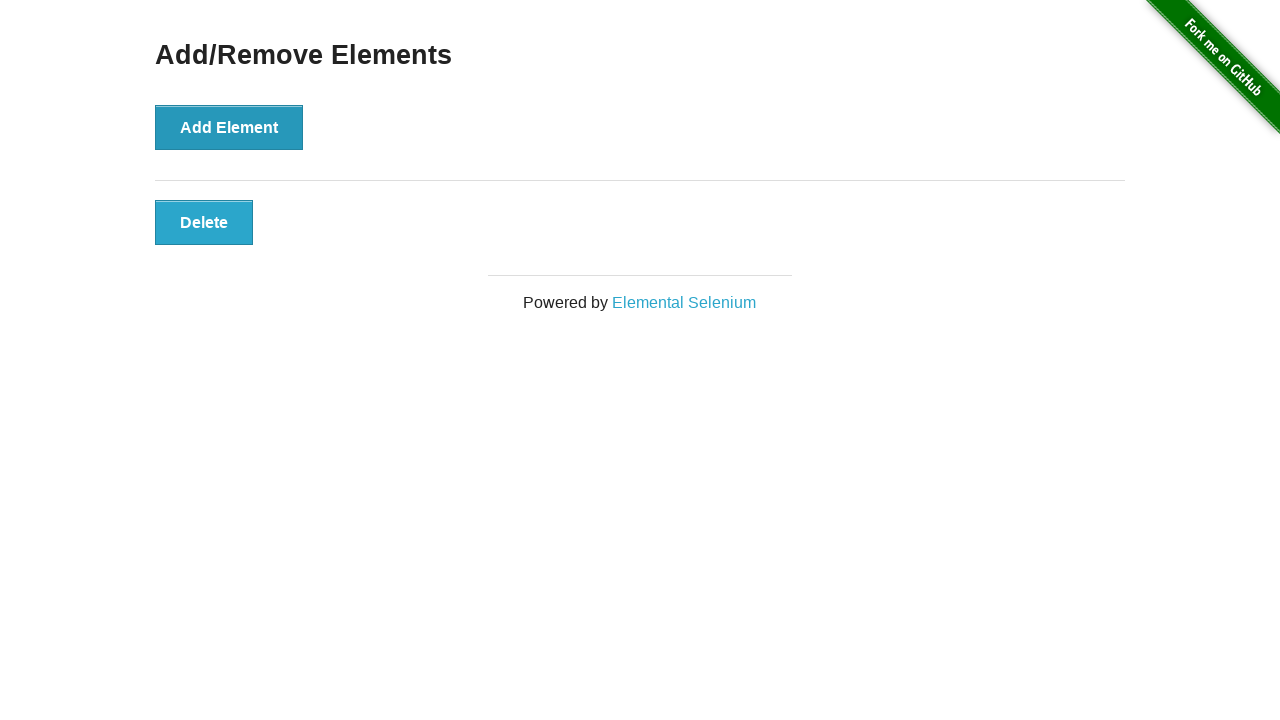

Clicked Add Element button (iteration 2/100) at (229, 127) on button[onclick='addElement()']
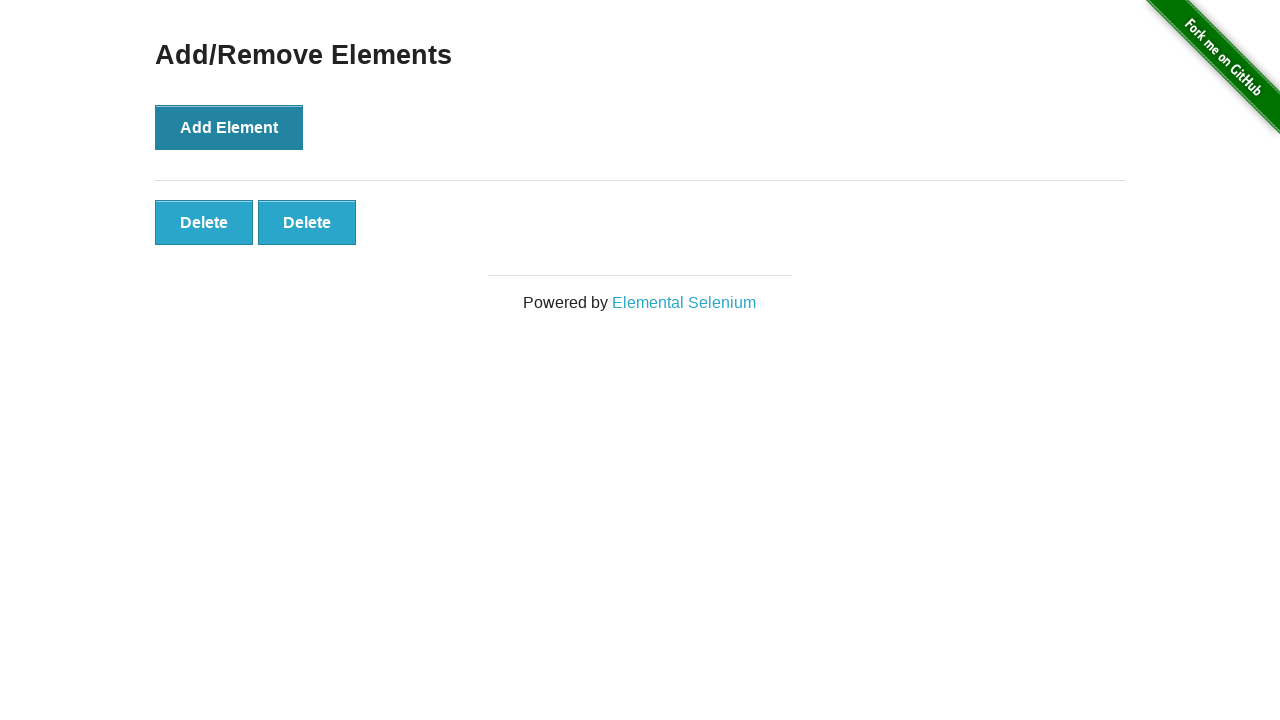

Clicked Add Element button (iteration 3/100) at (229, 127) on button[onclick='addElement()']
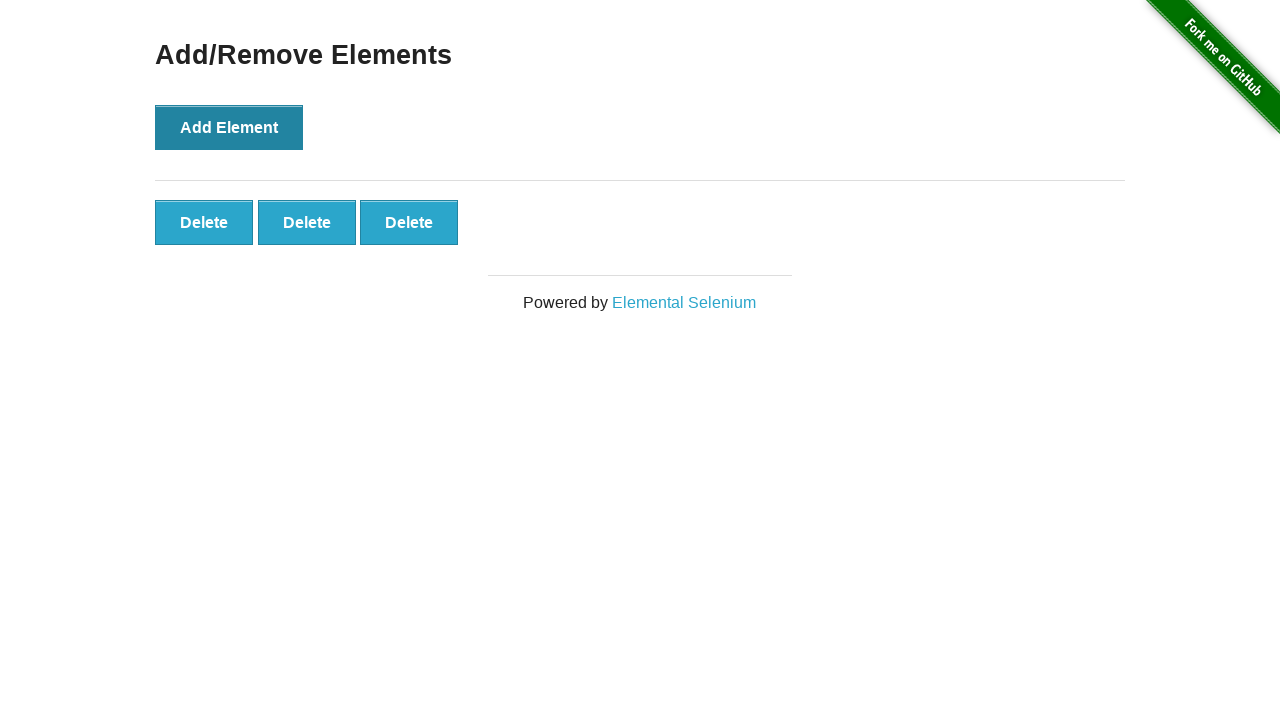

Clicked Add Element button (iteration 4/100) at (229, 127) on button[onclick='addElement()']
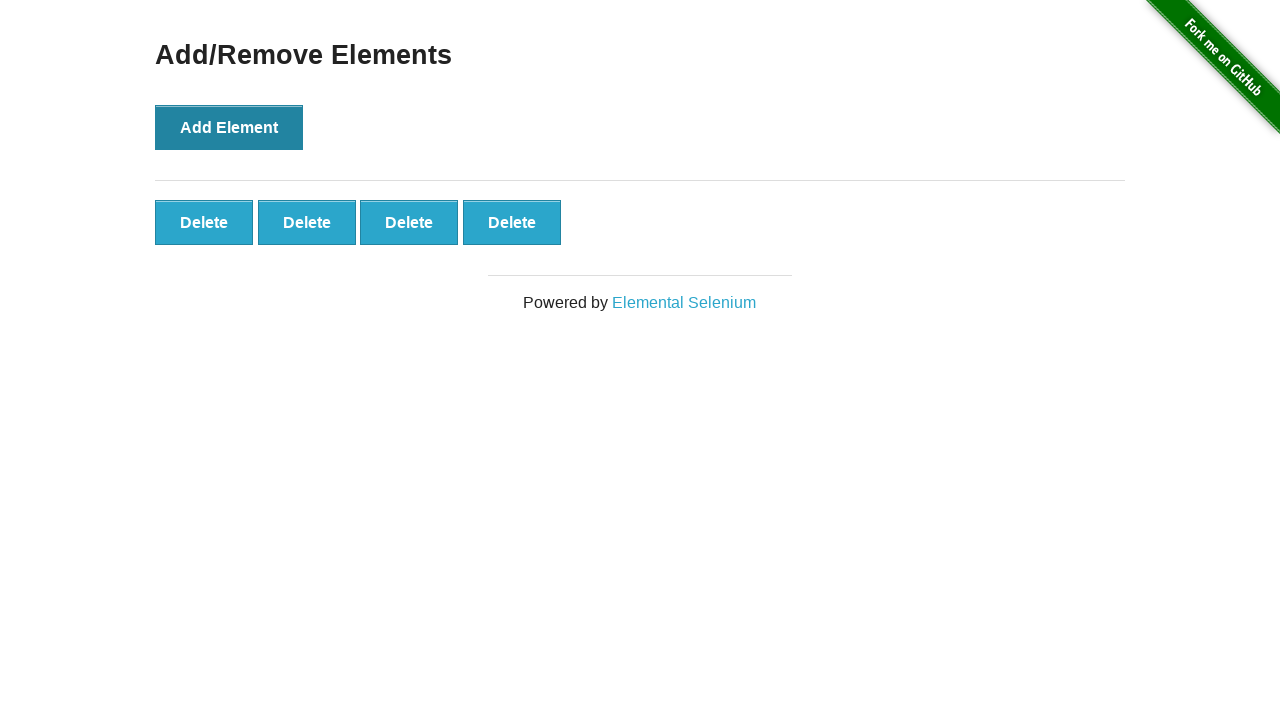

Clicked Add Element button (iteration 5/100) at (229, 127) on button[onclick='addElement()']
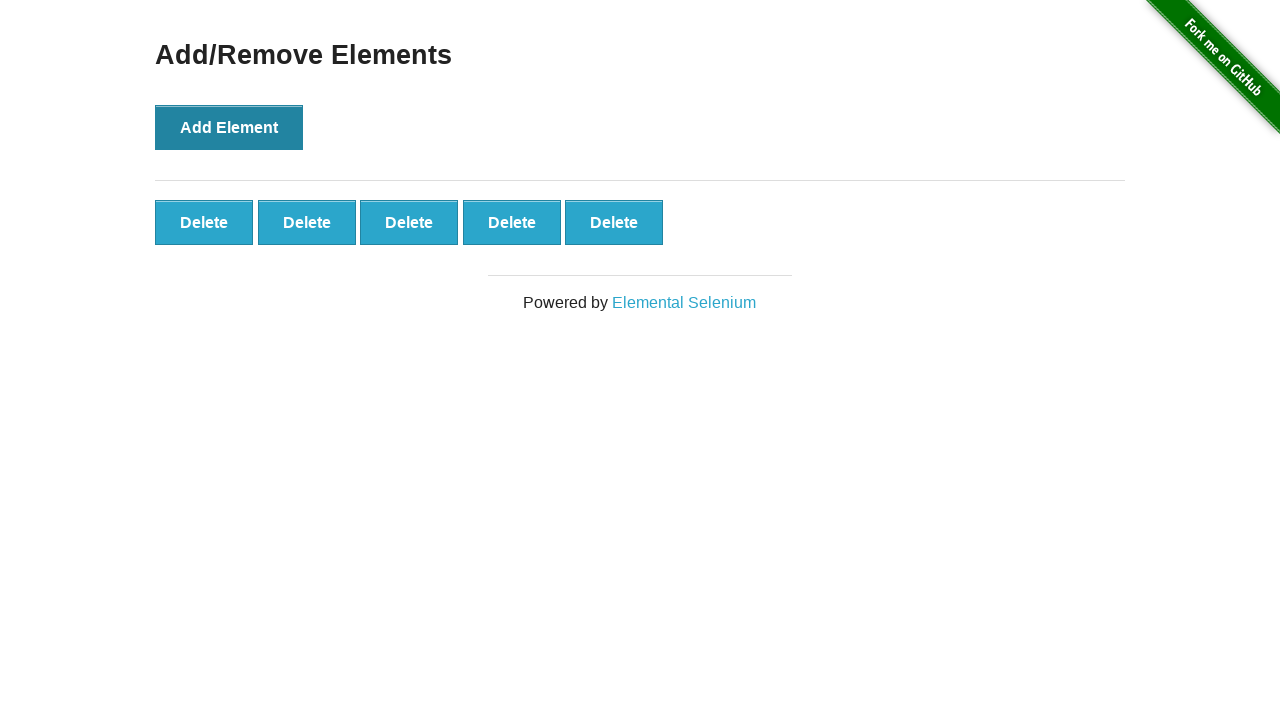

Clicked Add Element button (iteration 6/100) at (229, 127) on button[onclick='addElement()']
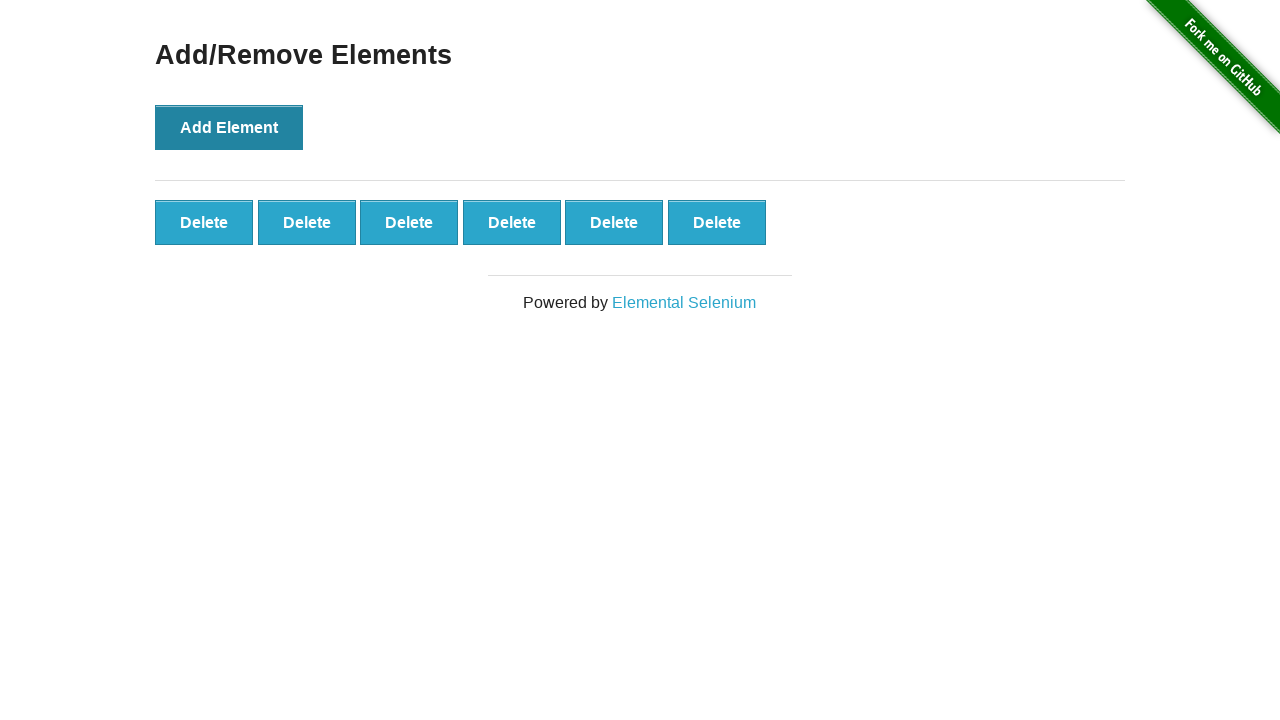

Clicked Add Element button (iteration 7/100) at (229, 127) on button[onclick='addElement()']
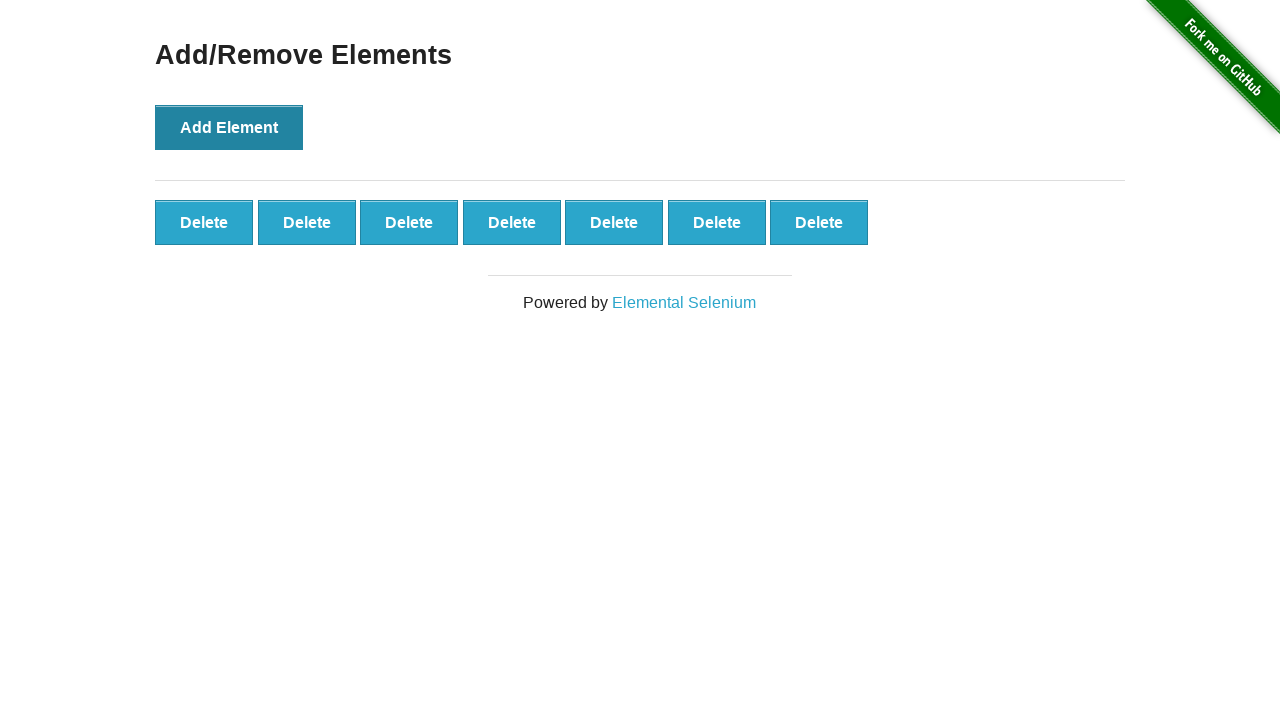

Clicked Add Element button (iteration 8/100) at (229, 127) on button[onclick='addElement()']
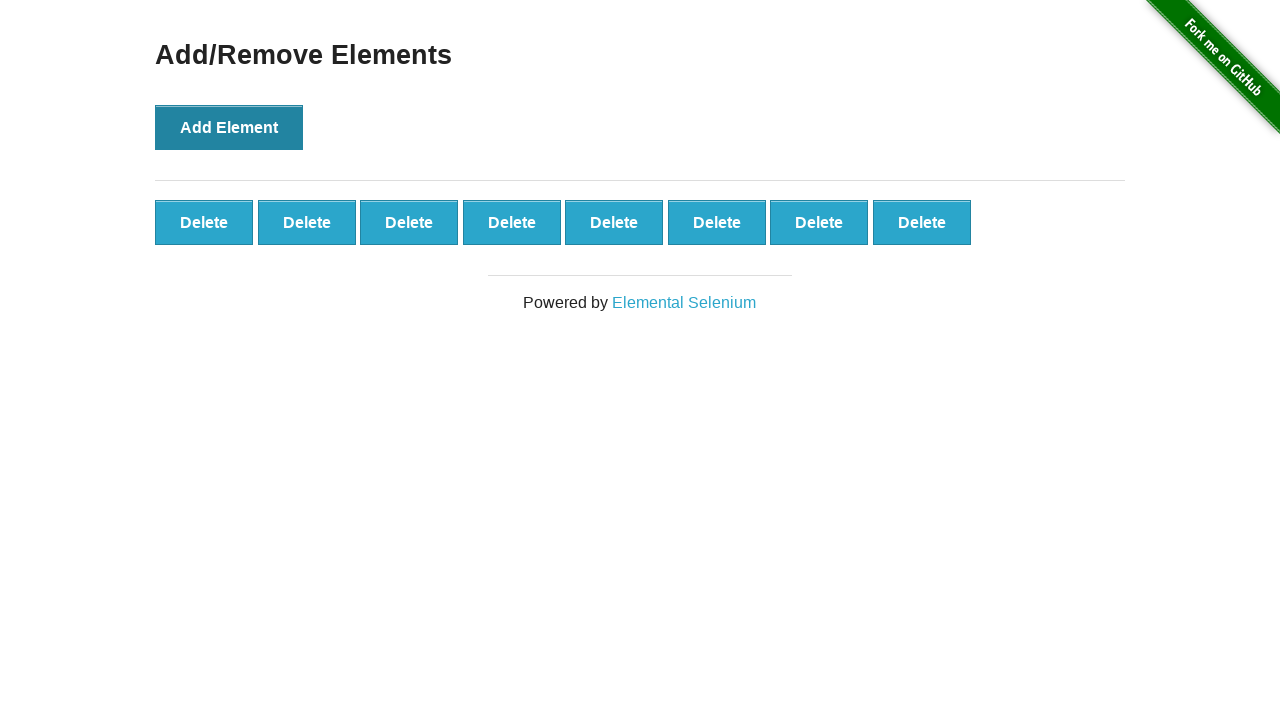

Clicked Add Element button (iteration 9/100) at (229, 127) on button[onclick='addElement()']
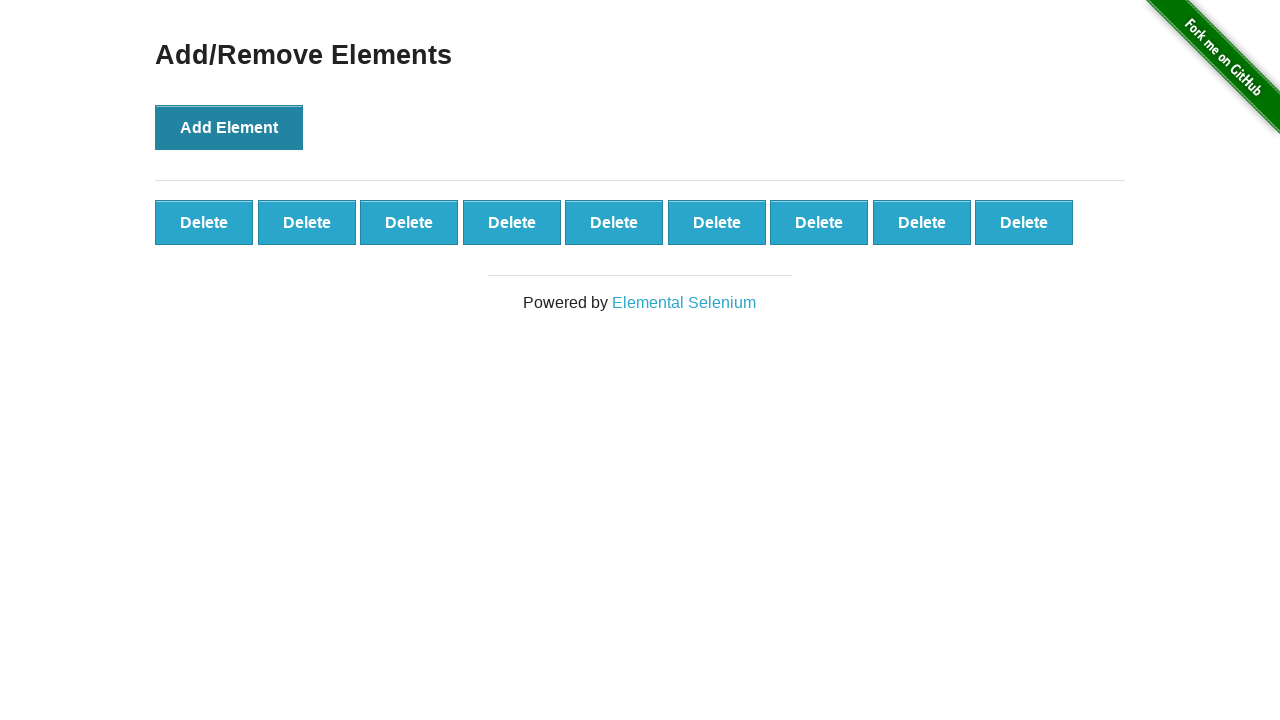

Clicked Add Element button (iteration 10/100) at (229, 127) on button[onclick='addElement()']
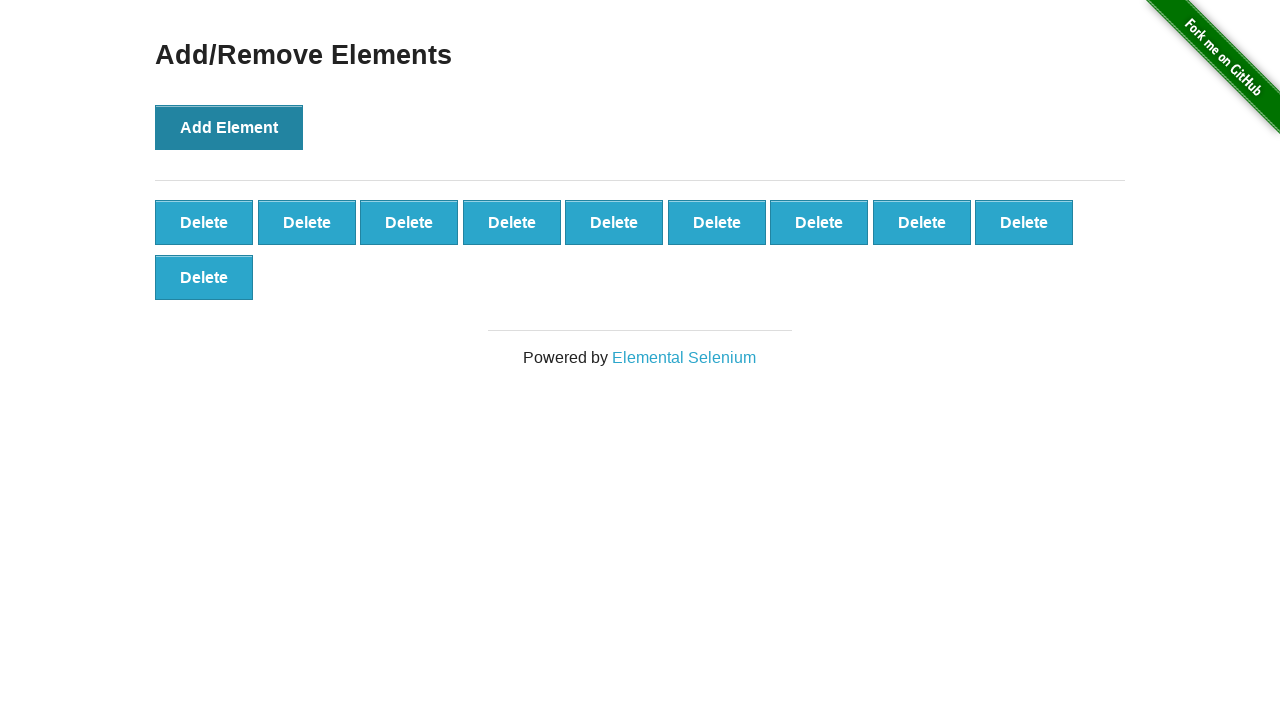

Clicked Add Element button (iteration 11/100) at (229, 127) on button[onclick='addElement()']
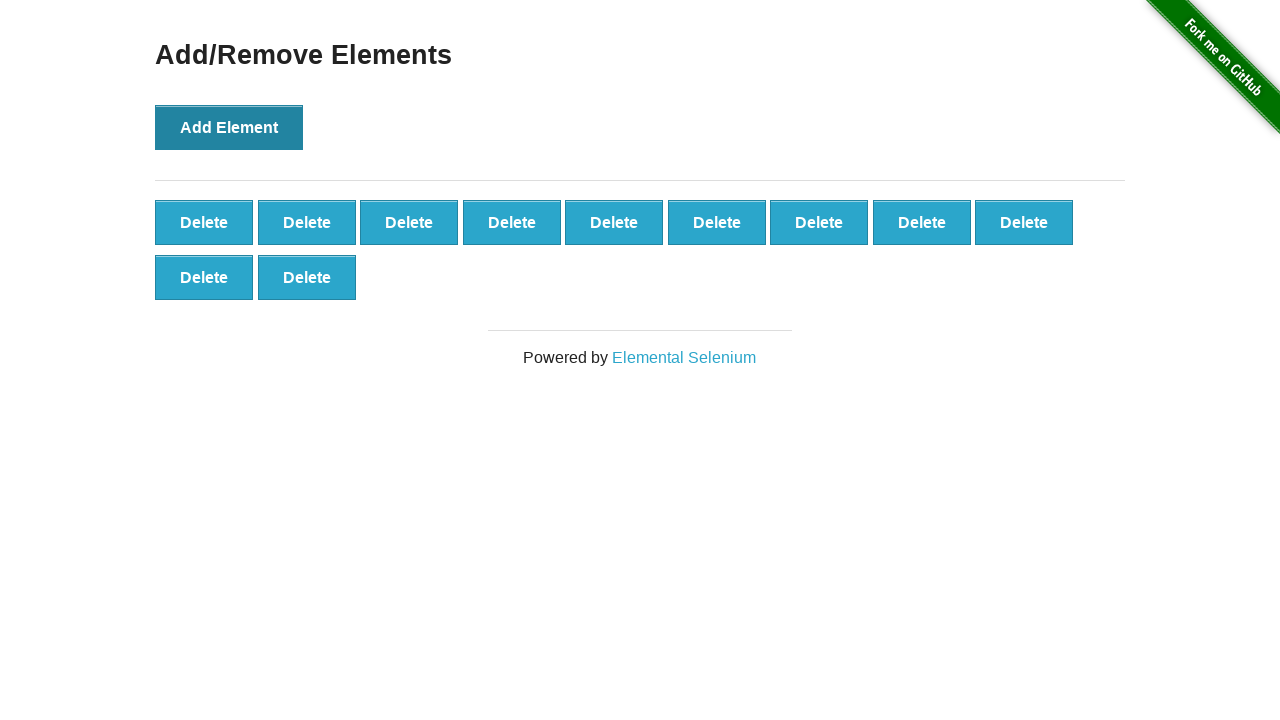

Clicked Add Element button (iteration 12/100) at (229, 127) on button[onclick='addElement()']
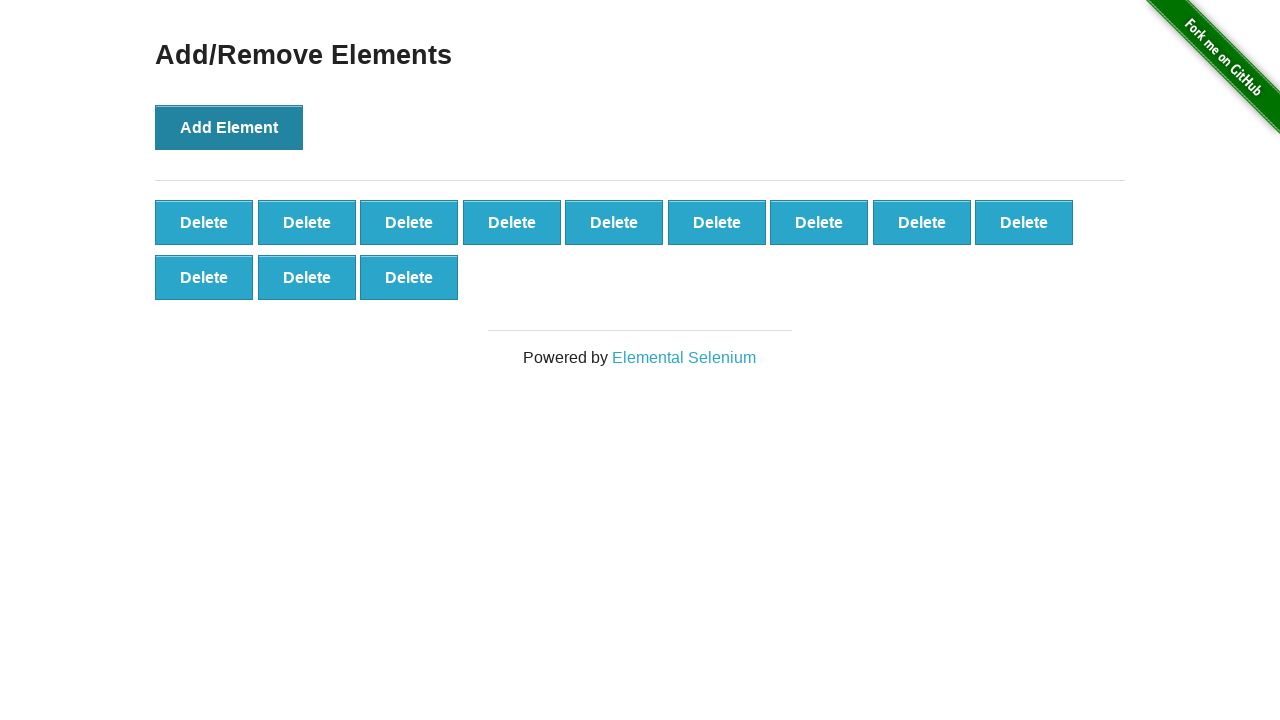

Clicked Add Element button (iteration 13/100) at (229, 127) on button[onclick='addElement()']
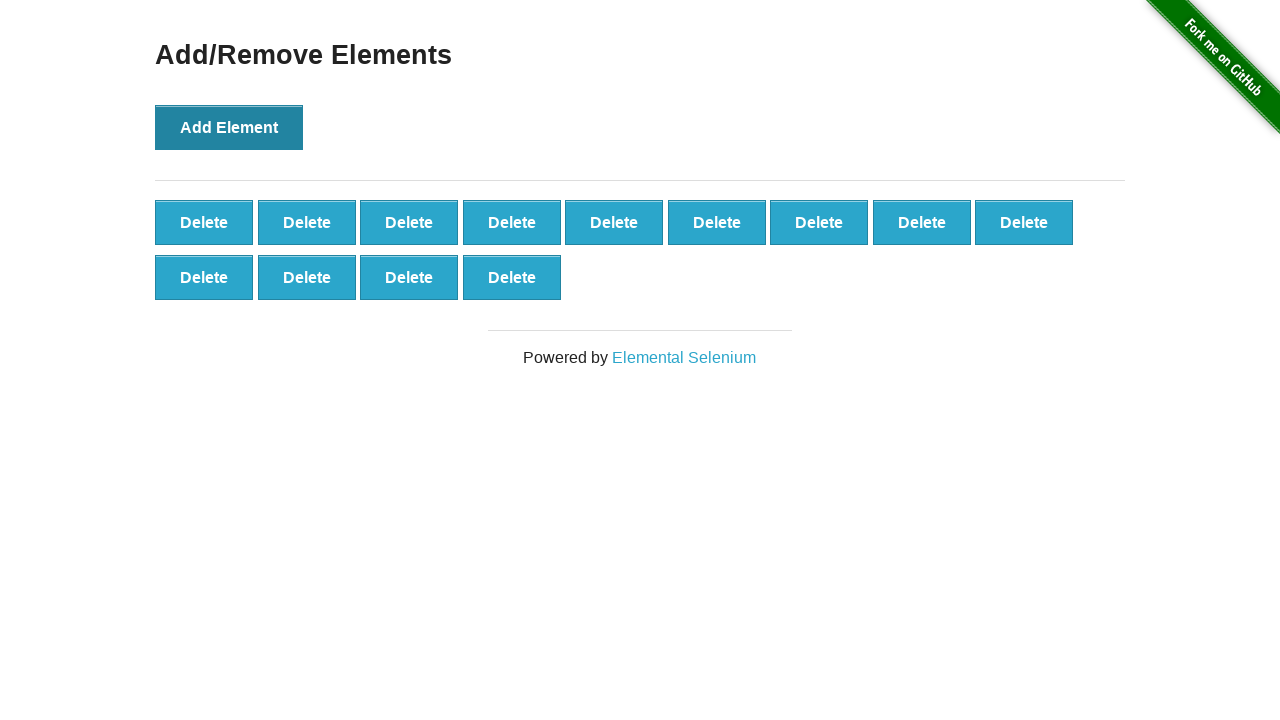

Clicked Add Element button (iteration 14/100) at (229, 127) on button[onclick='addElement()']
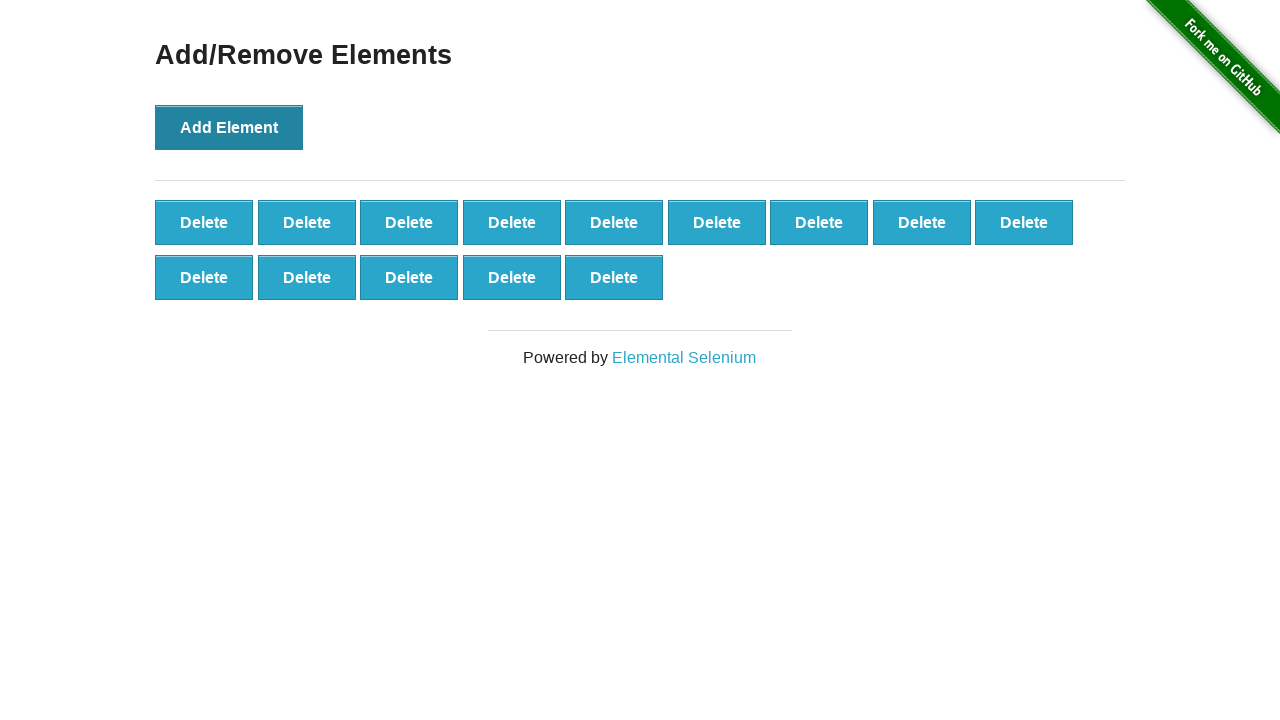

Clicked Add Element button (iteration 15/100) at (229, 127) on button[onclick='addElement()']
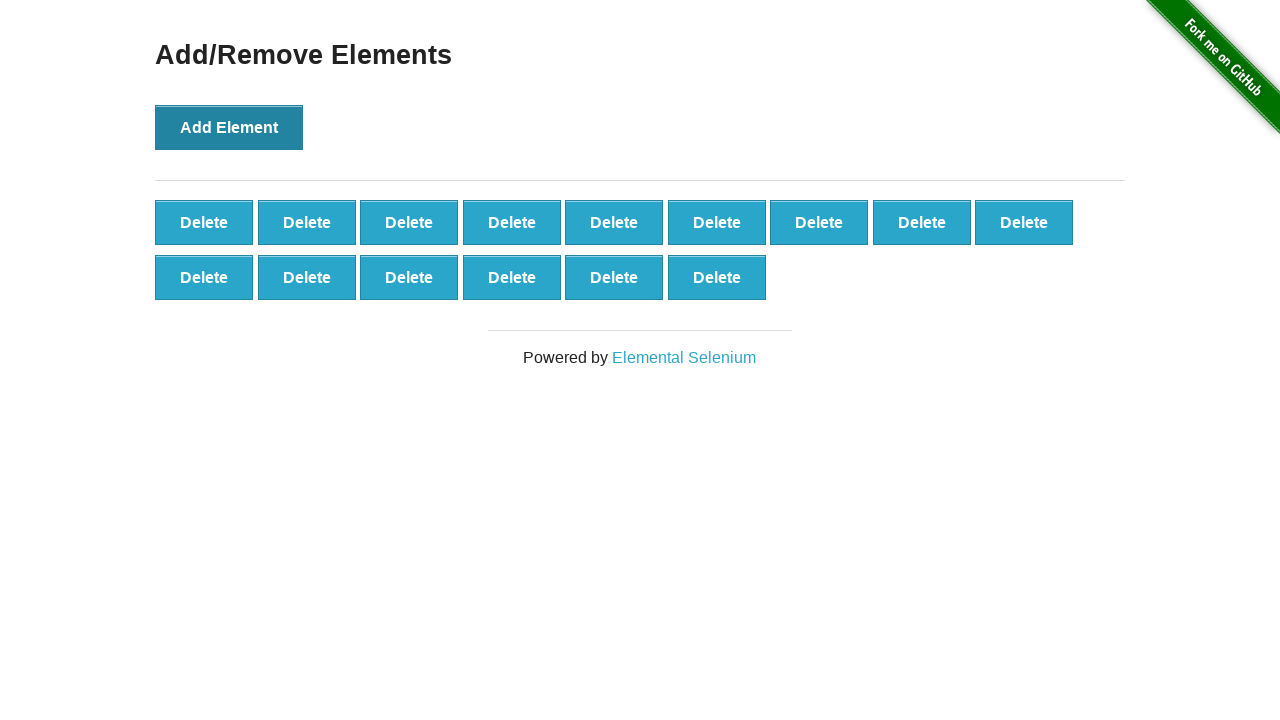

Clicked Add Element button (iteration 16/100) at (229, 127) on button[onclick='addElement()']
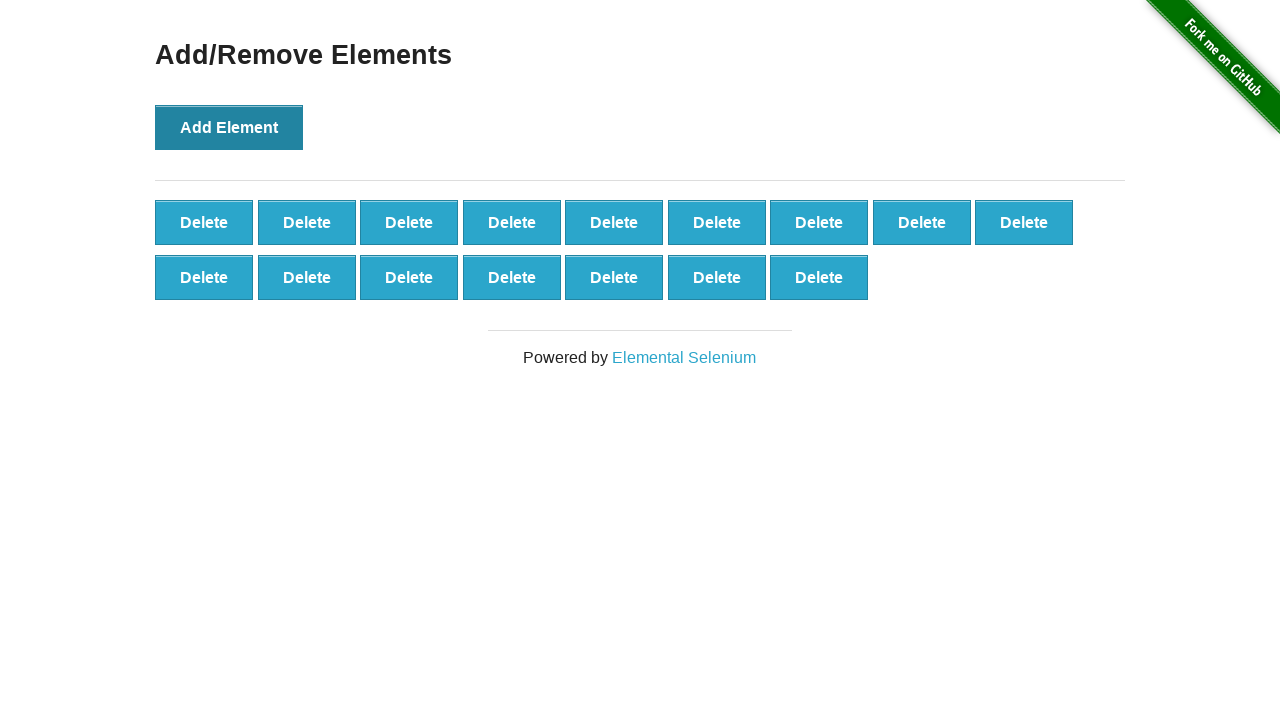

Clicked Add Element button (iteration 17/100) at (229, 127) on button[onclick='addElement()']
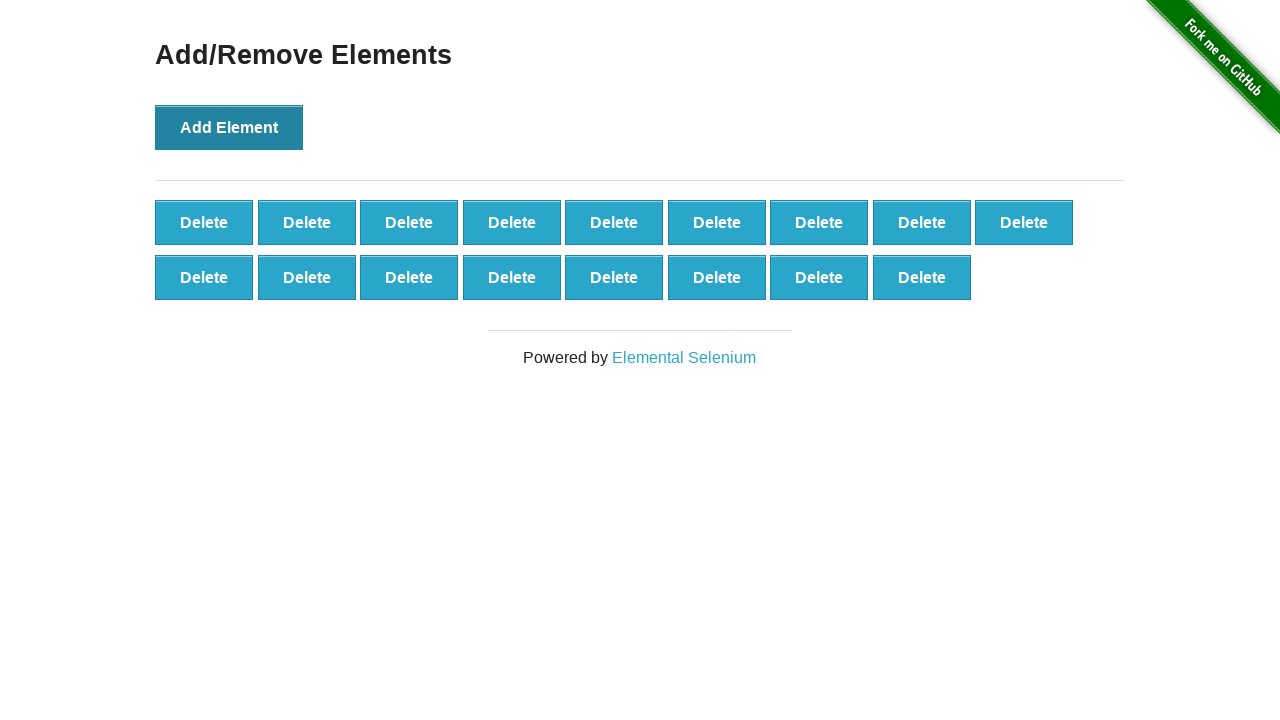

Clicked Add Element button (iteration 18/100) at (229, 127) on button[onclick='addElement()']
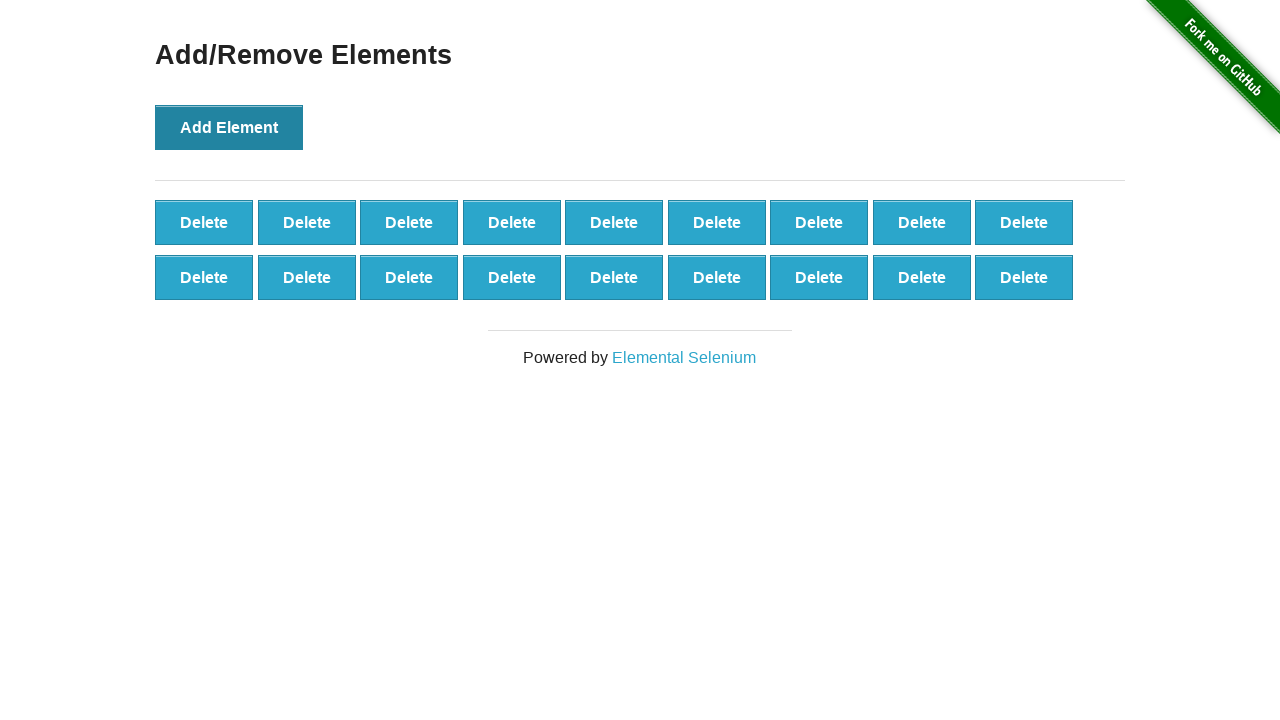

Clicked Add Element button (iteration 19/100) at (229, 127) on button[onclick='addElement()']
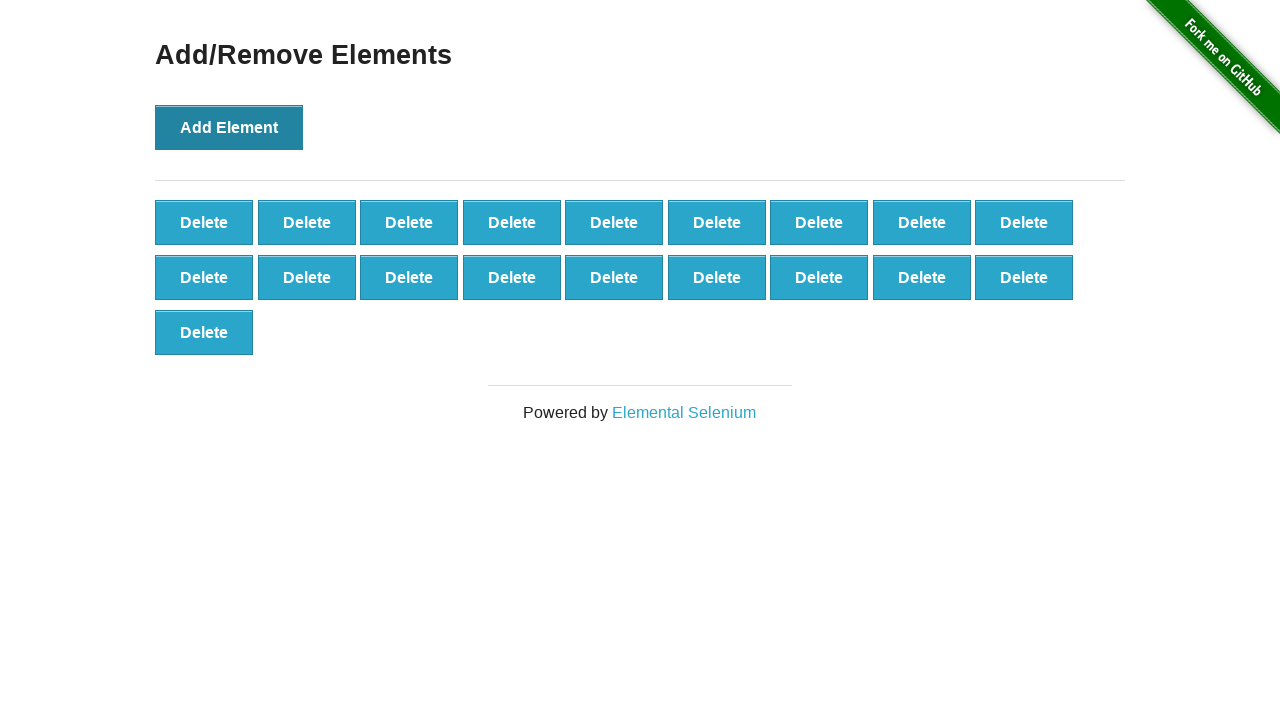

Clicked Add Element button (iteration 20/100) at (229, 127) on button[onclick='addElement()']
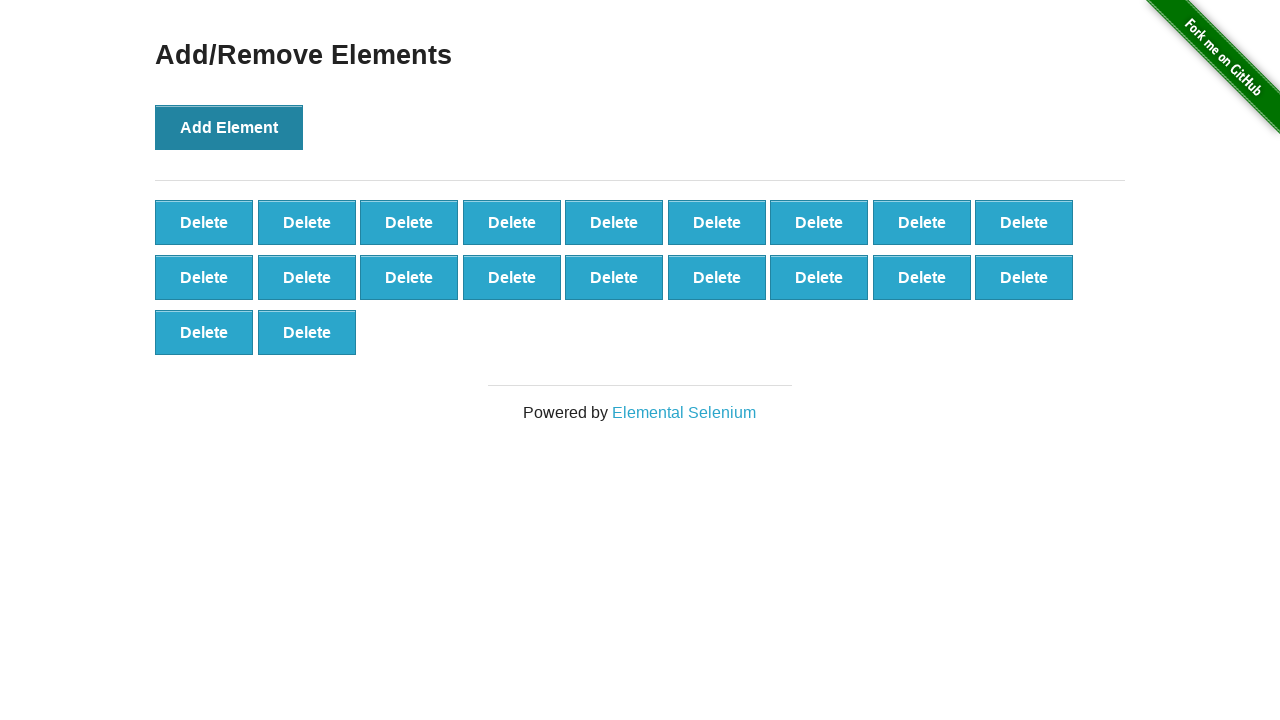

Clicked Add Element button (iteration 21/100) at (229, 127) on button[onclick='addElement()']
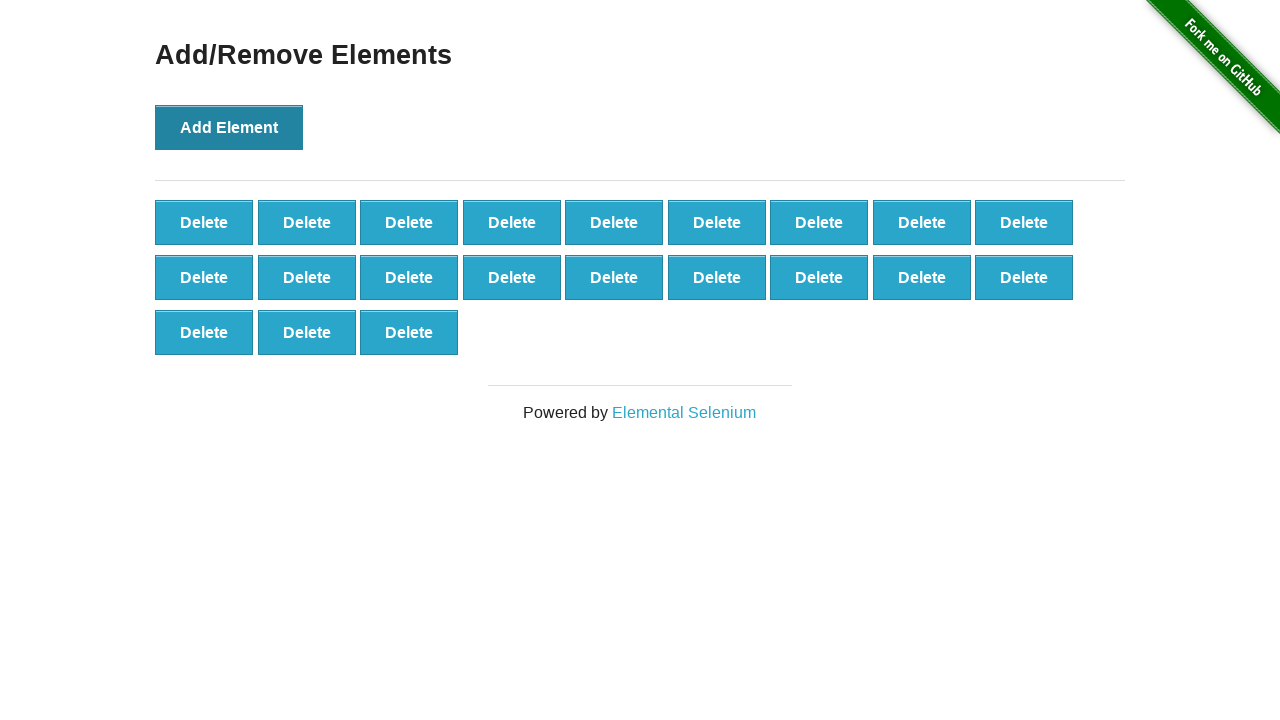

Clicked Add Element button (iteration 22/100) at (229, 127) on button[onclick='addElement()']
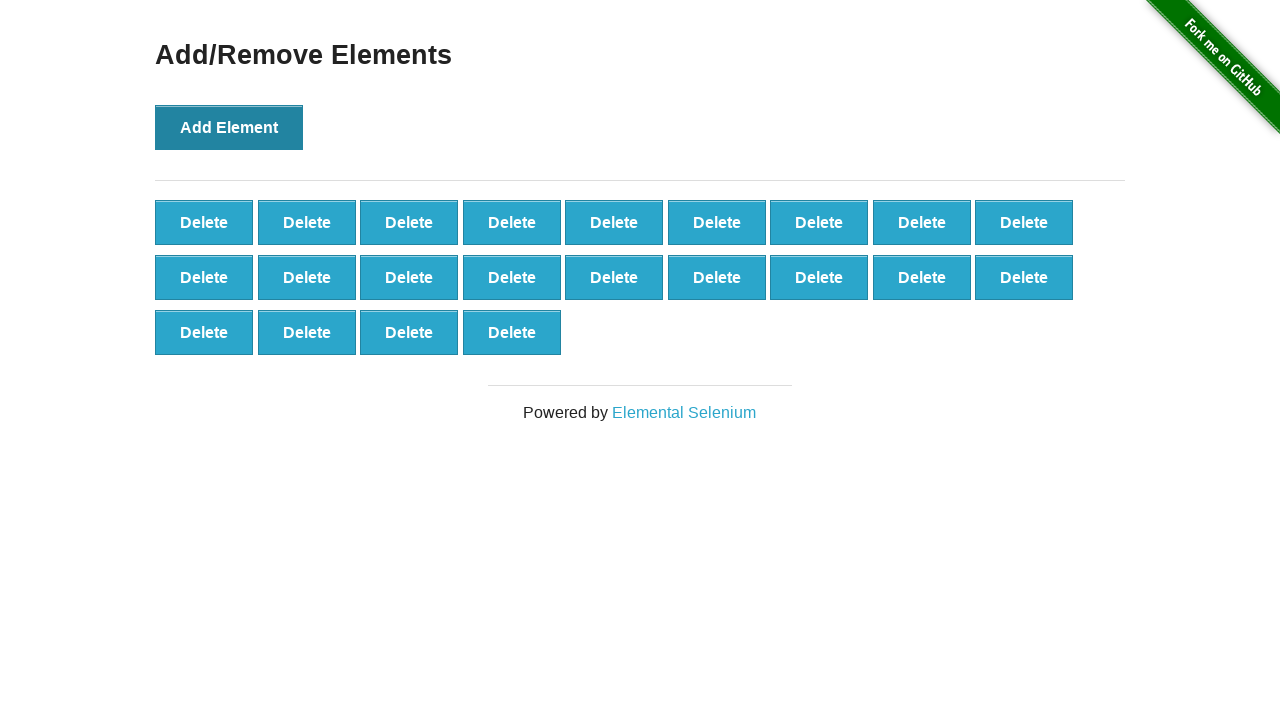

Clicked Add Element button (iteration 23/100) at (229, 127) on button[onclick='addElement()']
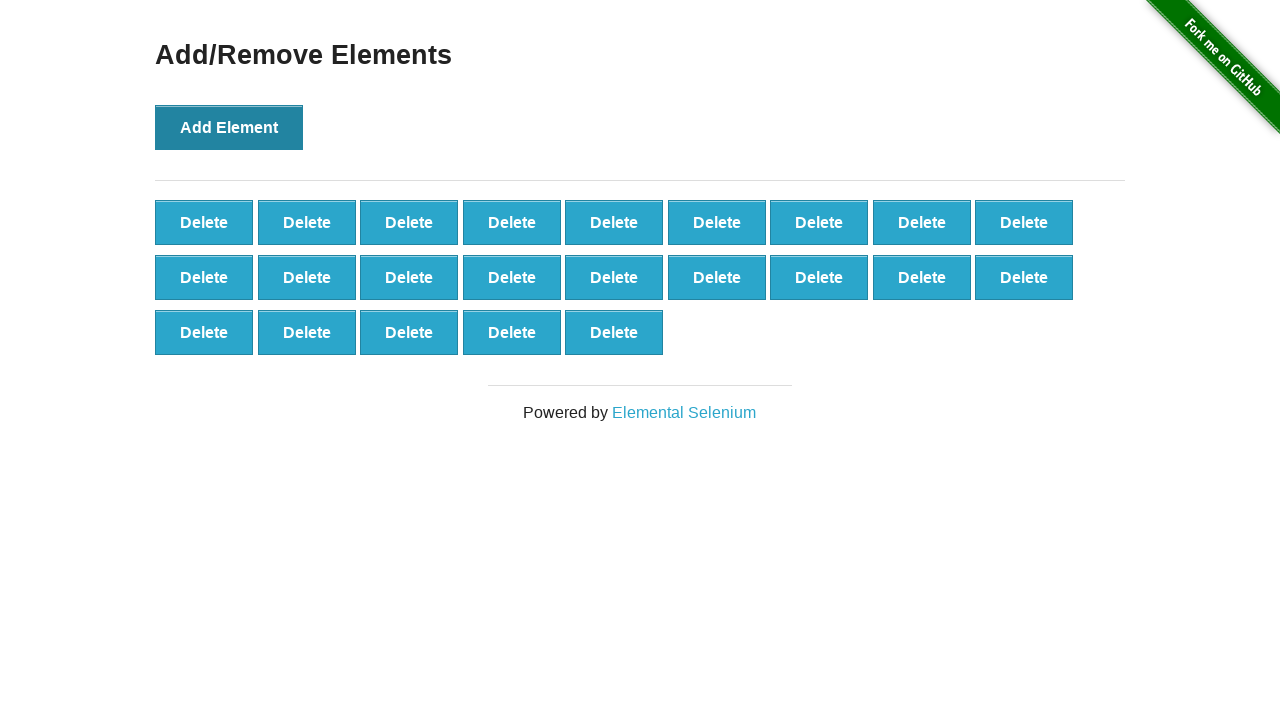

Clicked Add Element button (iteration 24/100) at (229, 127) on button[onclick='addElement()']
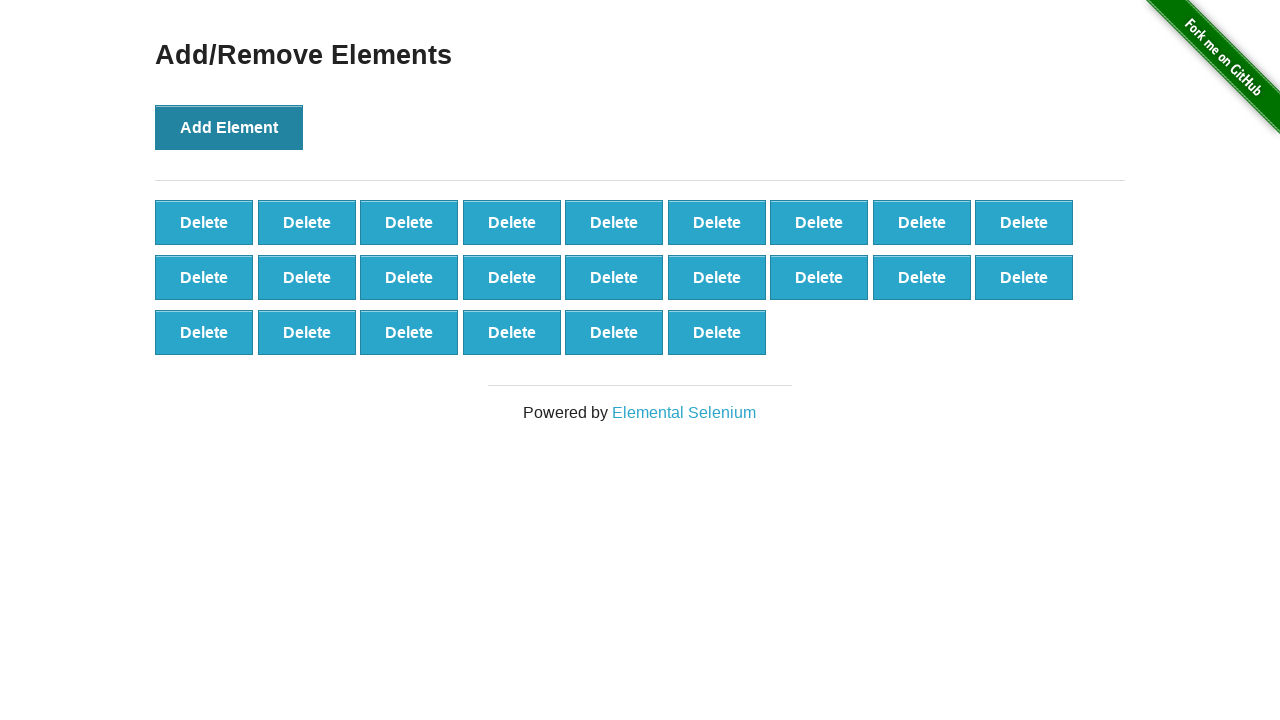

Clicked Add Element button (iteration 25/100) at (229, 127) on button[onclick='addElement()']
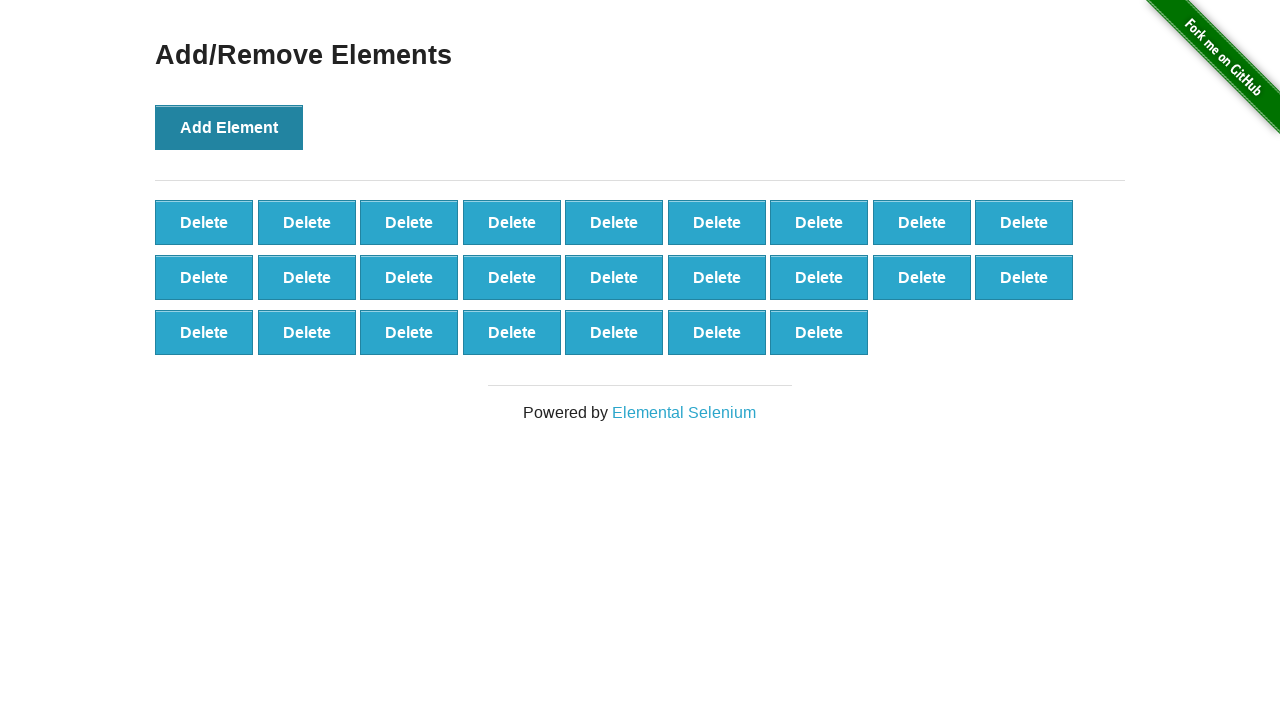

Clicked Add Element button (iteration 26/100) at (229, 127) on button[onclick='addElement()']
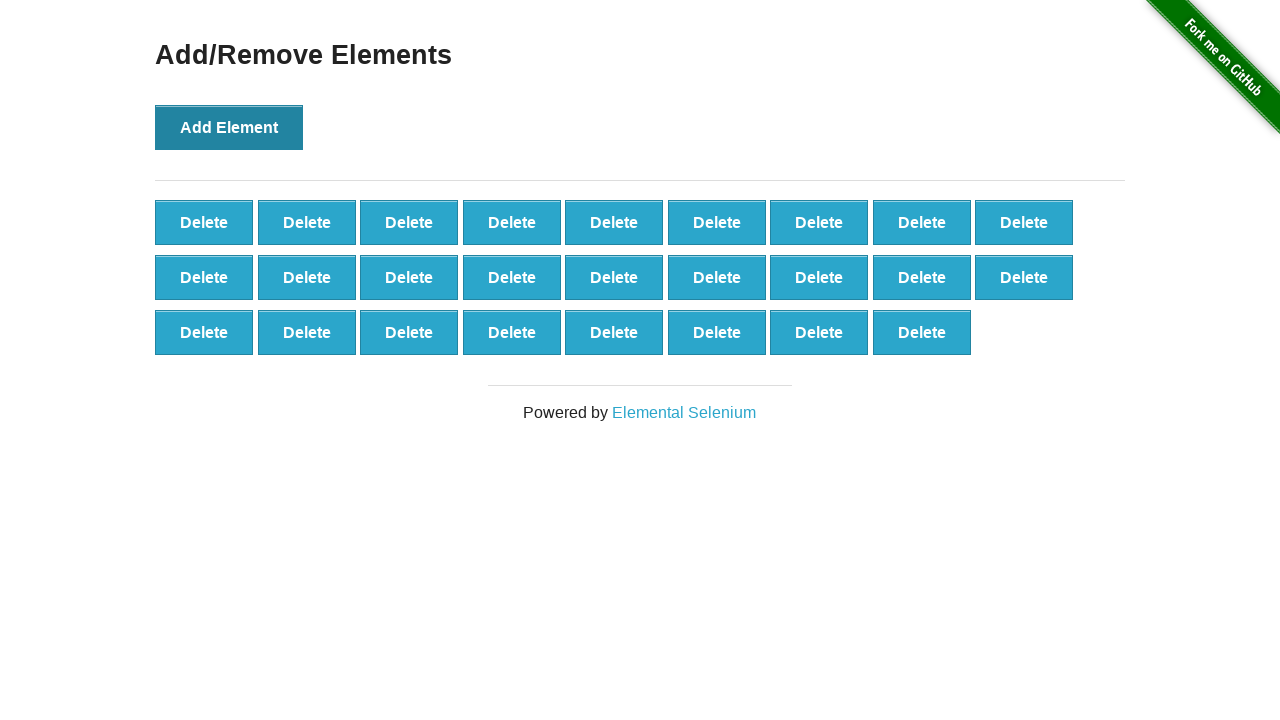

Clicked Add Element button (iteration 27/100) at (229, 127) on button[onclick='addElement()']
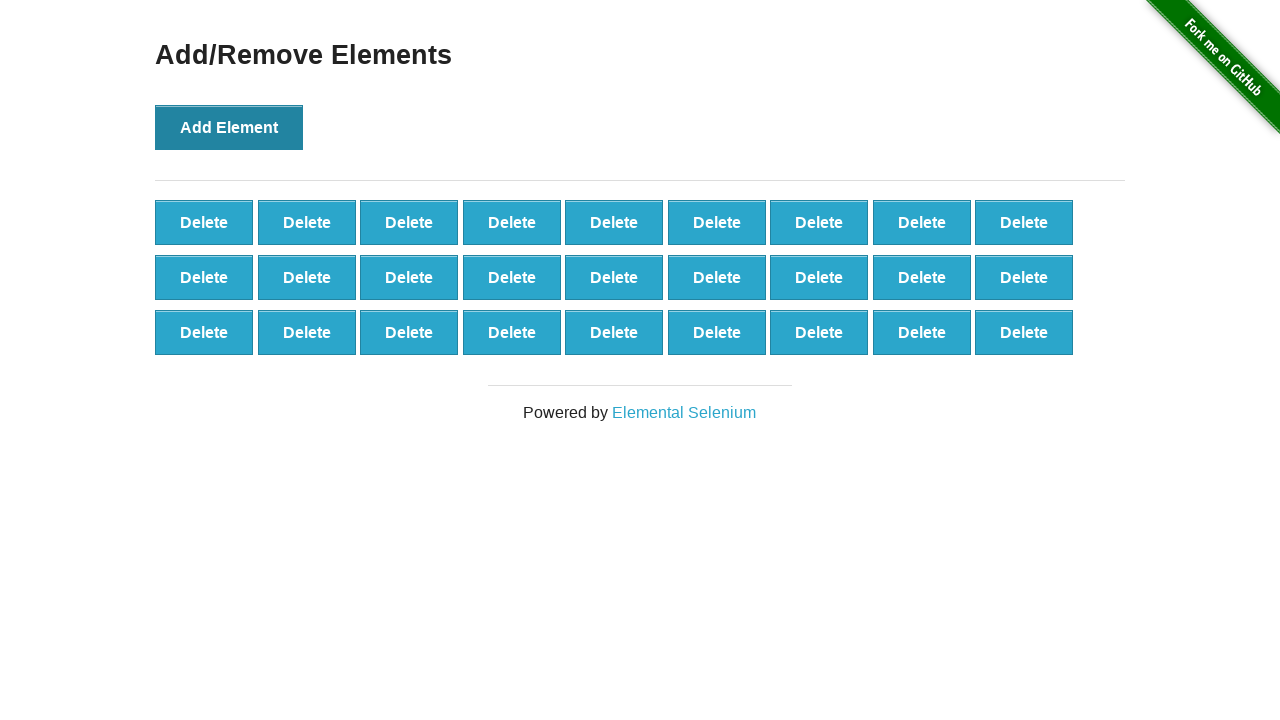

Clicked Add Element button (iteration 28/100) at (229, 127) on button[onclick='addElement()']
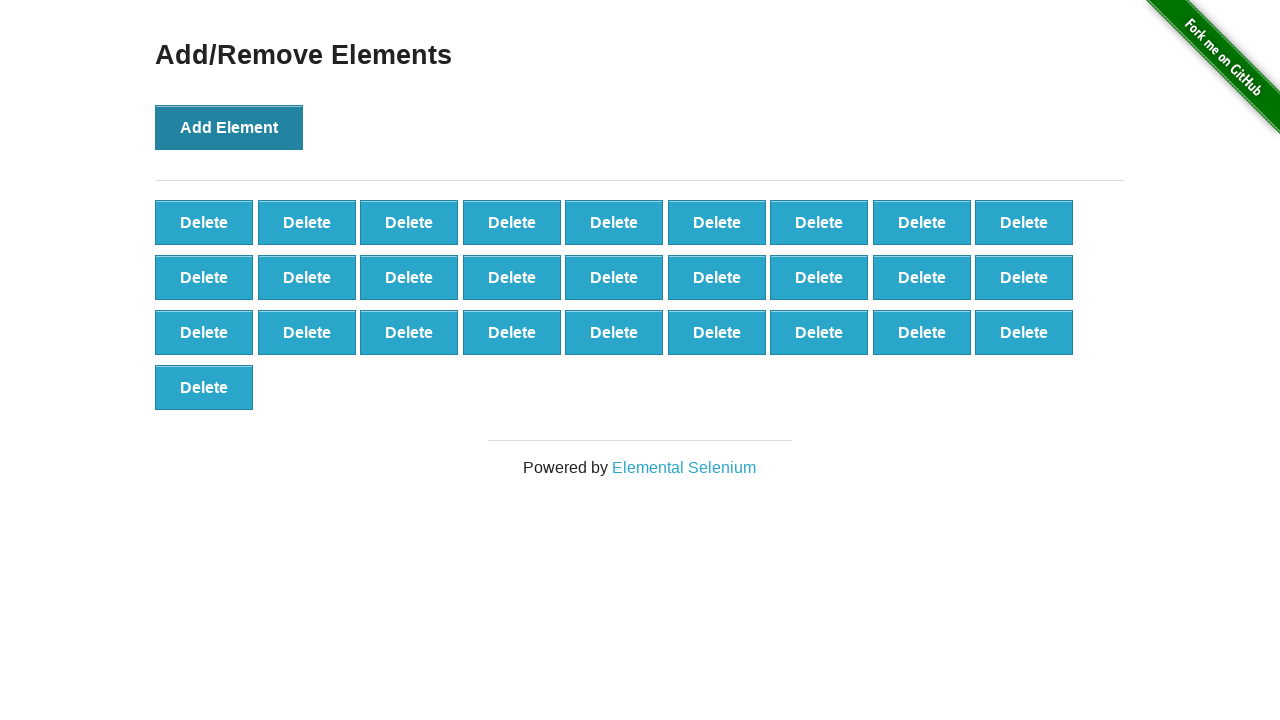

Clicked Add Element button (iteration 29/100) at (229, 127) on button[onclick='addElement()']
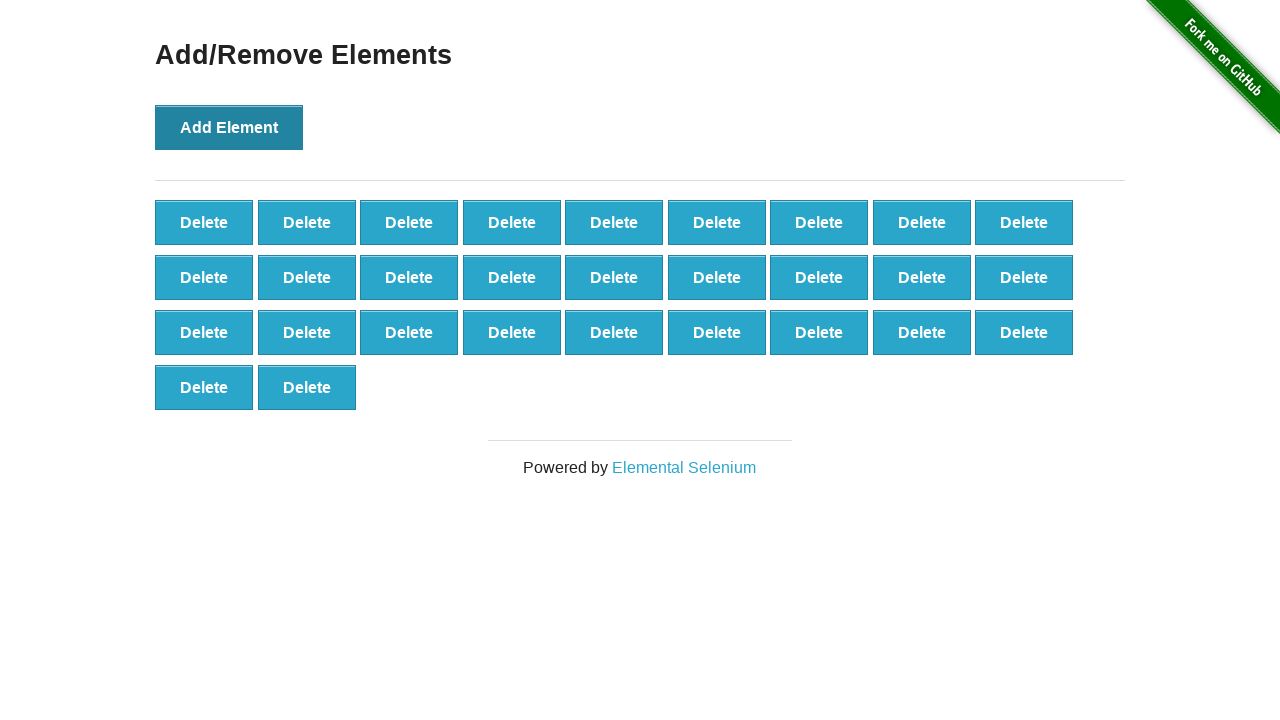

Clicked Add Element button (iteration 30/100) at (229, 127) on button[onclick='addElement()']
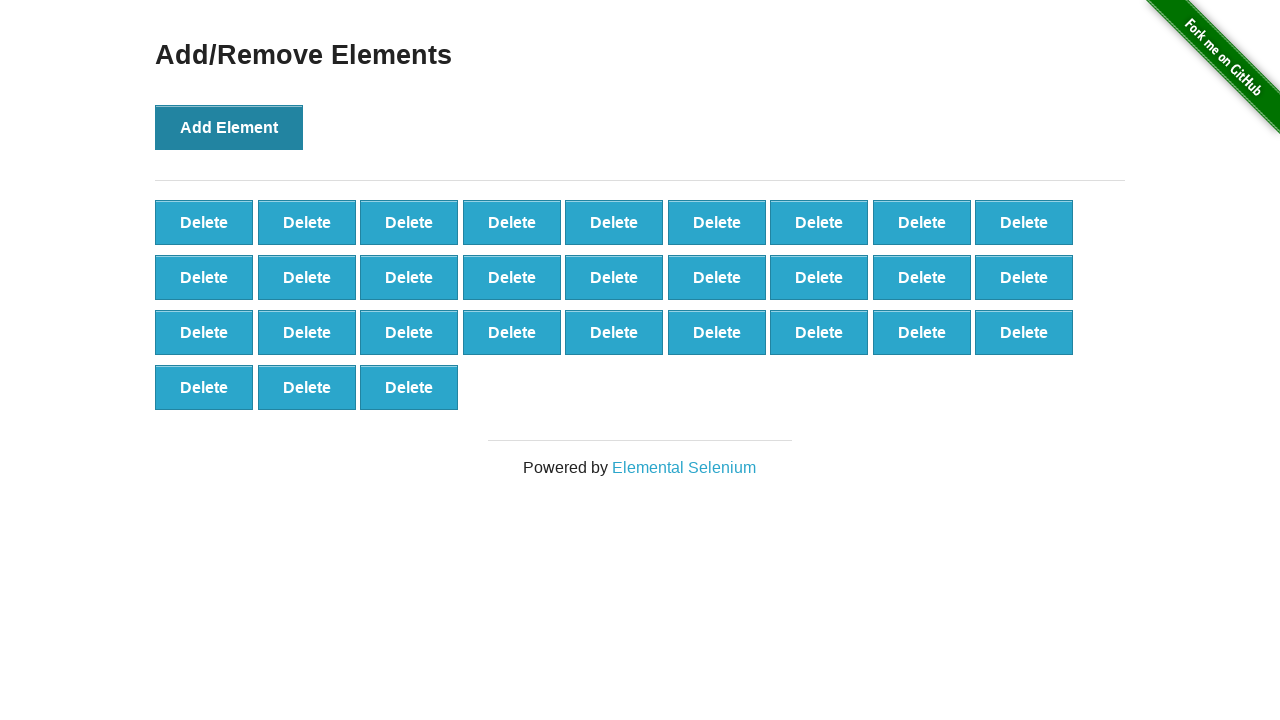

Clicked Add Element button (iteration 31/100) at (229, 127) on button[onclick='addElement()']
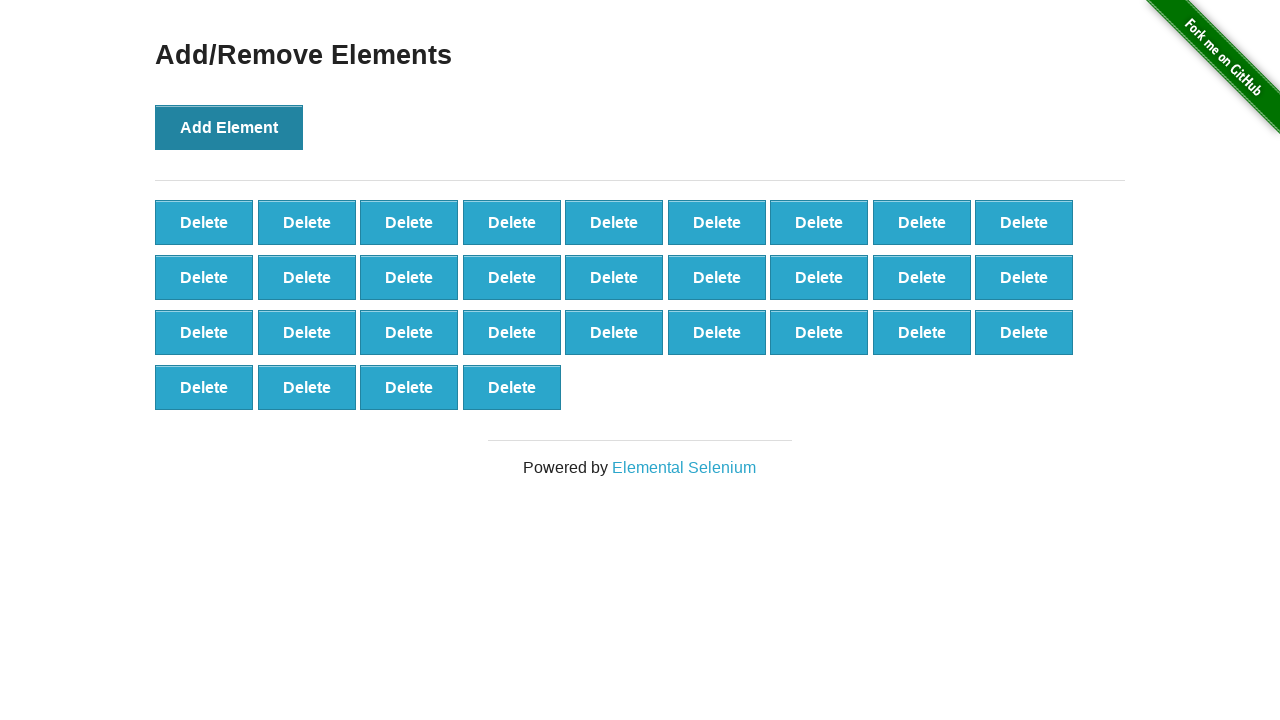

Clicked Add Element button (iteration 32/100) at (229, 127) on button[onclick='addElement()']
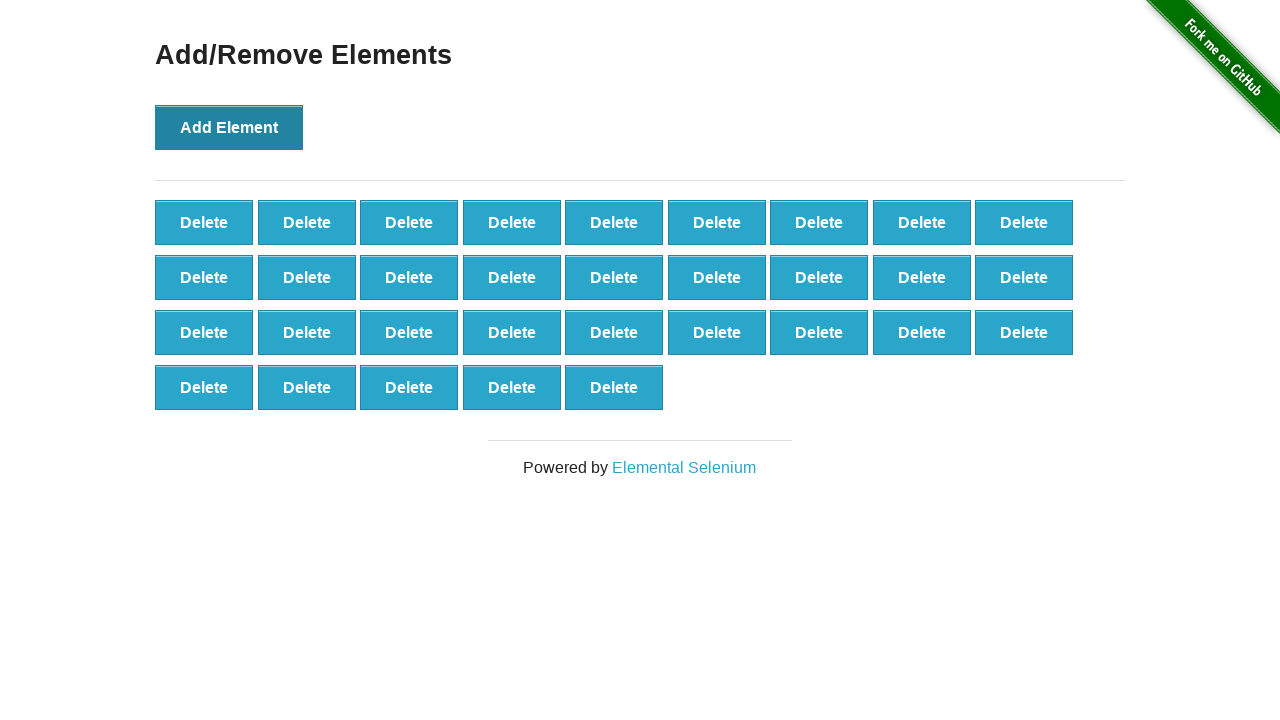

Clicked Add Element button (iteration 33/100) at (229, 127) on button[onclick='addElement()']
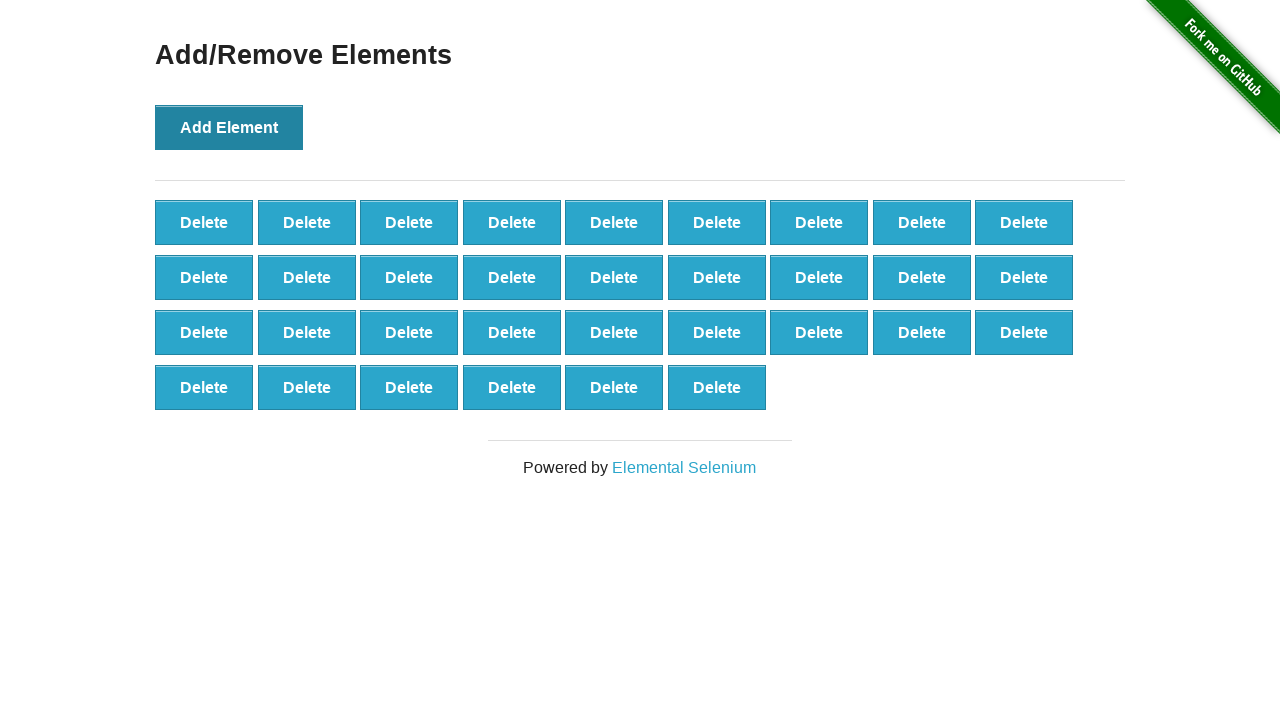

Clicked Add Element button (iteration 34/100) at (229, 127) on button[onclick='addElement()']
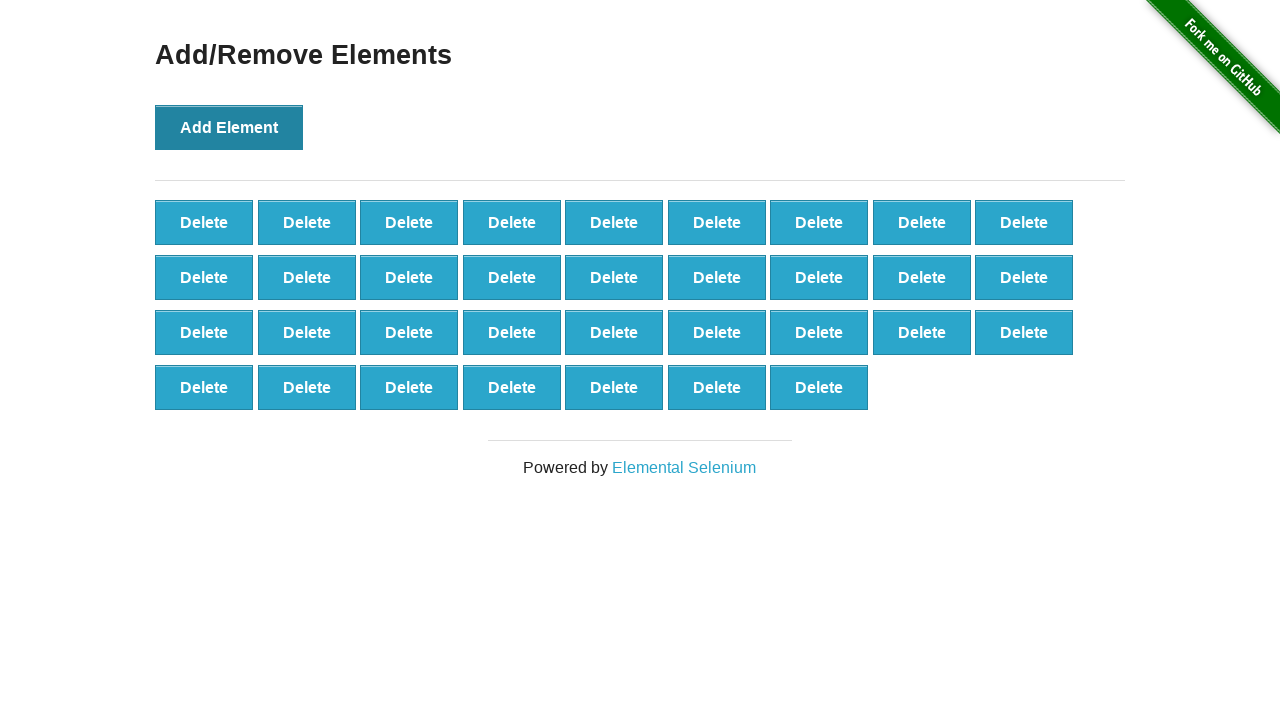

Clicked Add Element button (iteration 35/100) at (229, 127) on button[onclick='addElement()']
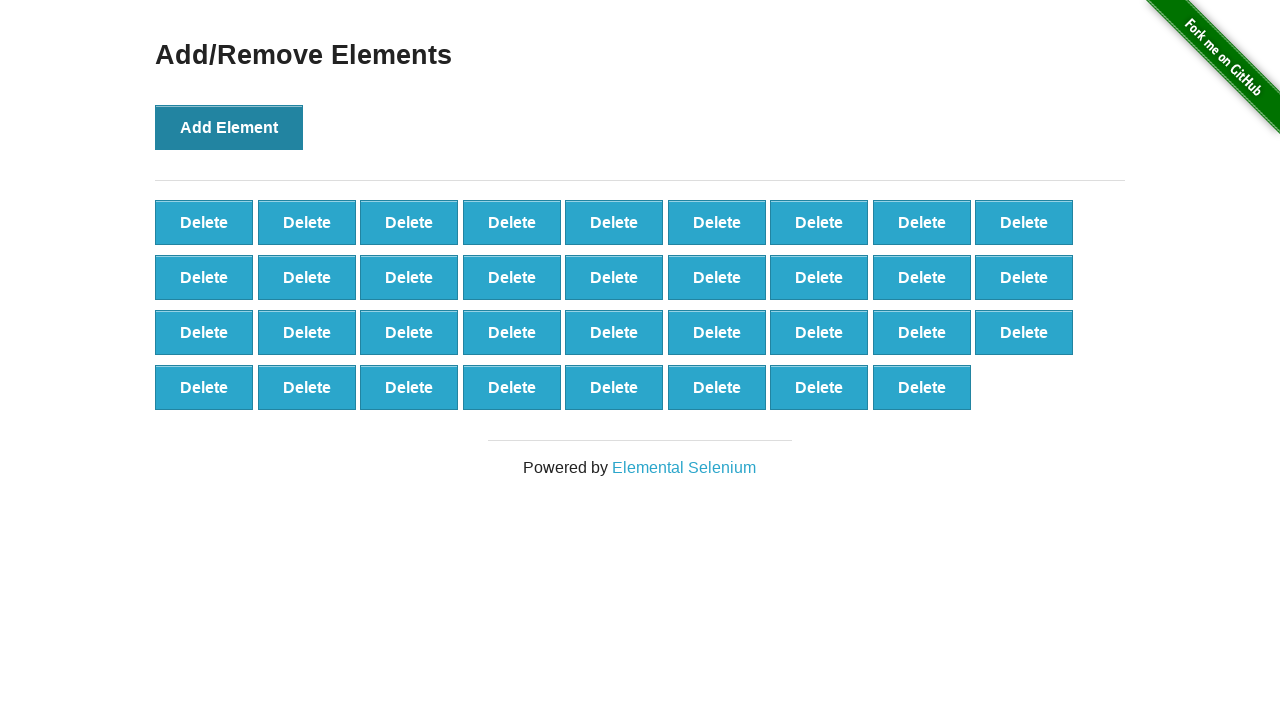

Clicked Add Element button (iteration 36/100) at (229, 127) on button[onclick='addElement()']
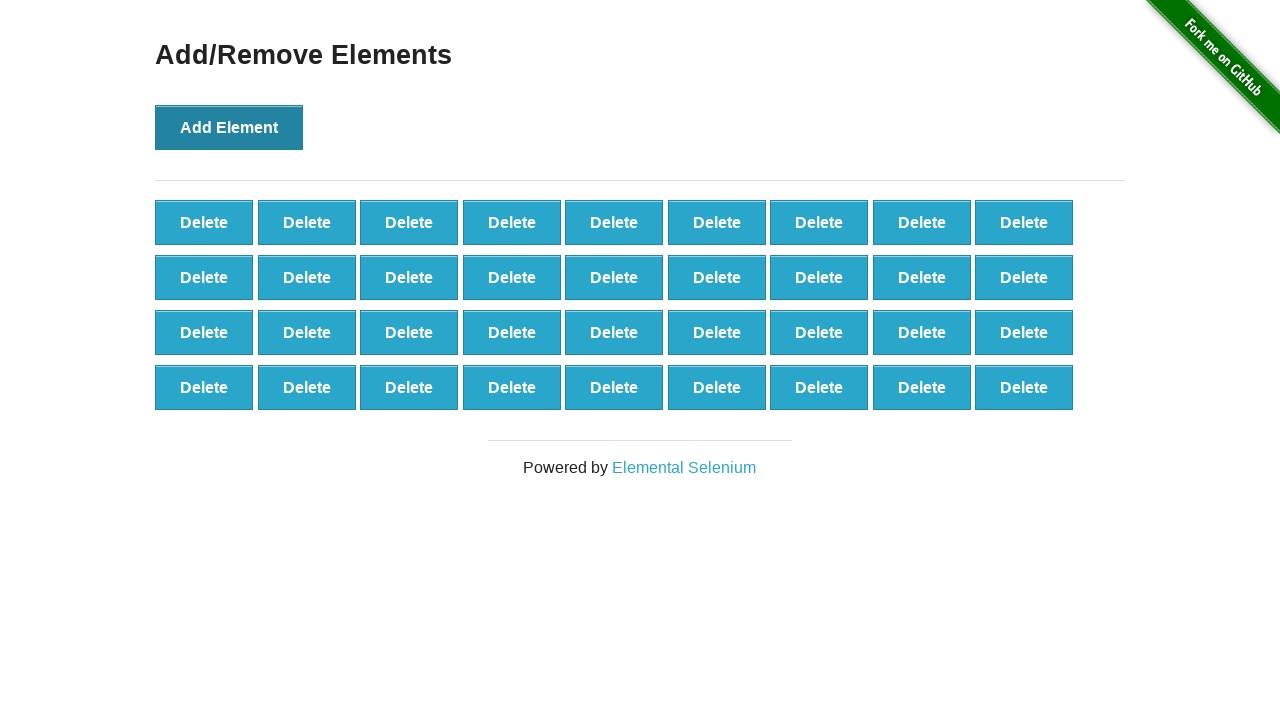

Clicked Add Element button (iteration 37/100) at (229, 127) on button[onclick='addElement()']
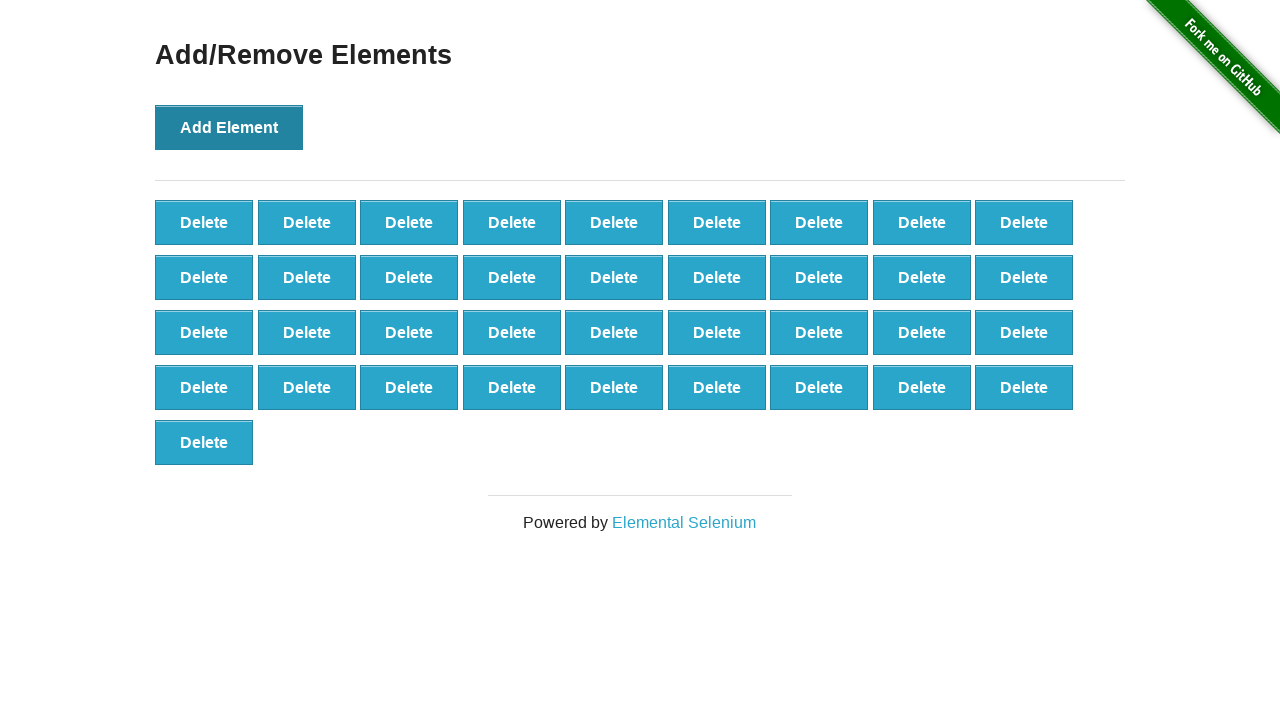

Clicked Add Element button (iteration 38/100) at (229, 127) on button[onclick='addElement()']
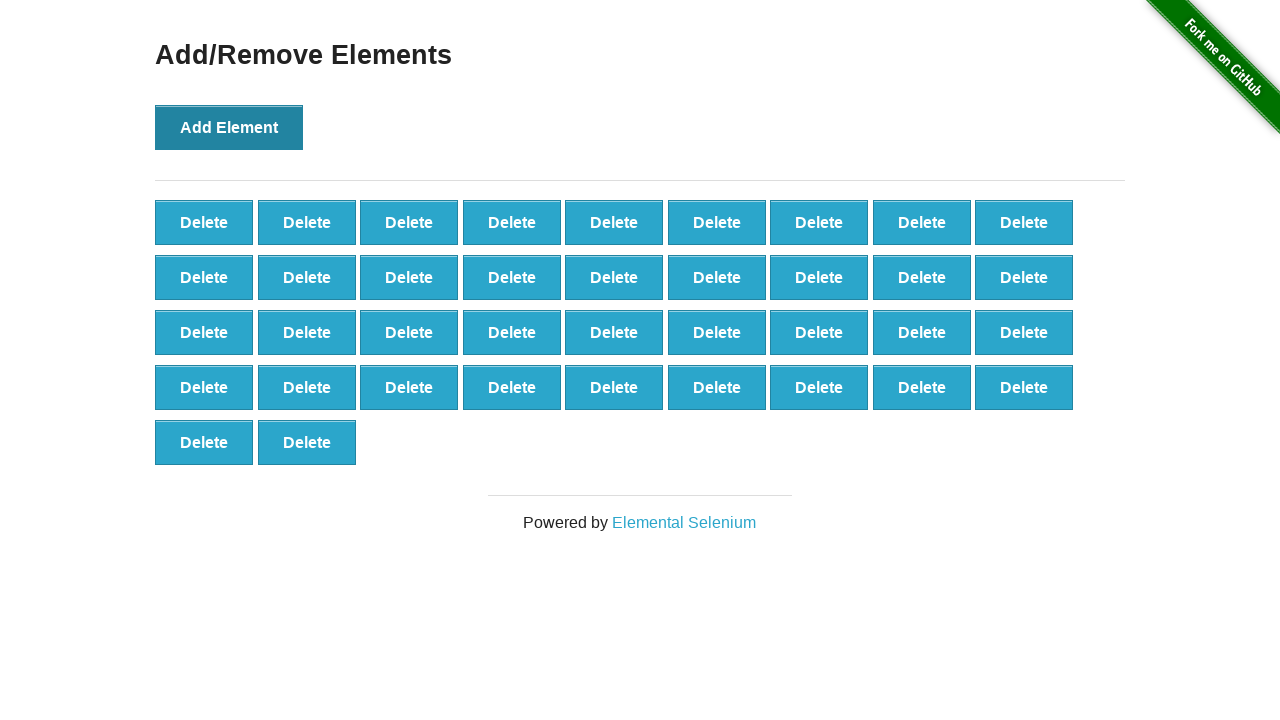

Clicked Add Element button (iteration 39/100) at (229, 127) on button[onclick='addElement()']
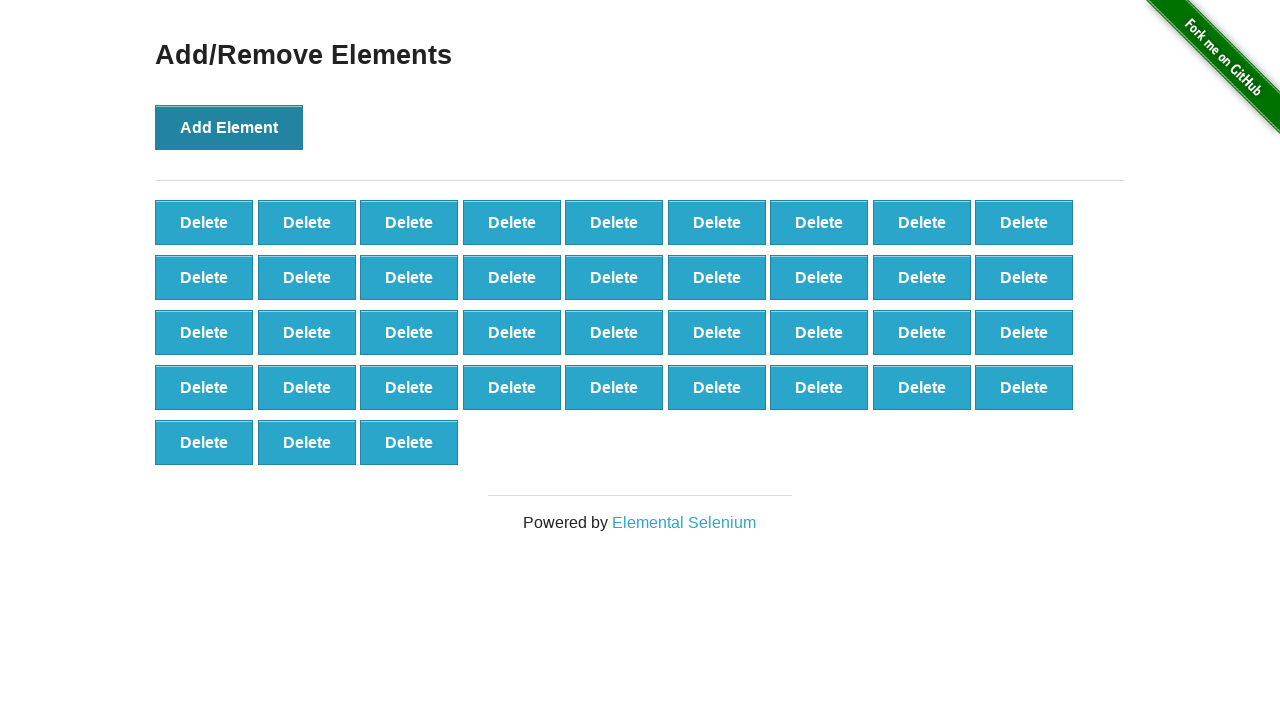

Clicked Add Element button (iteration 40/100) at (229, 127) on button[onclick='addElement()']
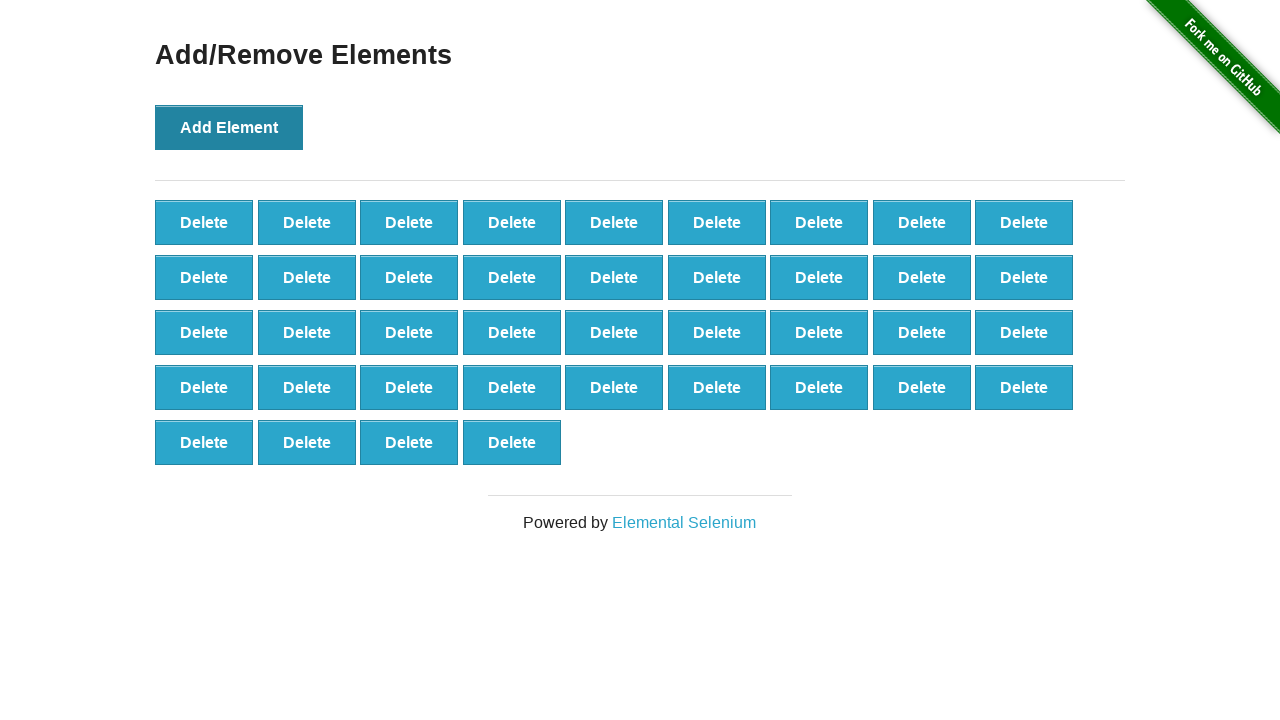

Clicked Add Element button (iteration 41/100) at (229, 127) on button[onclick='addElement()']
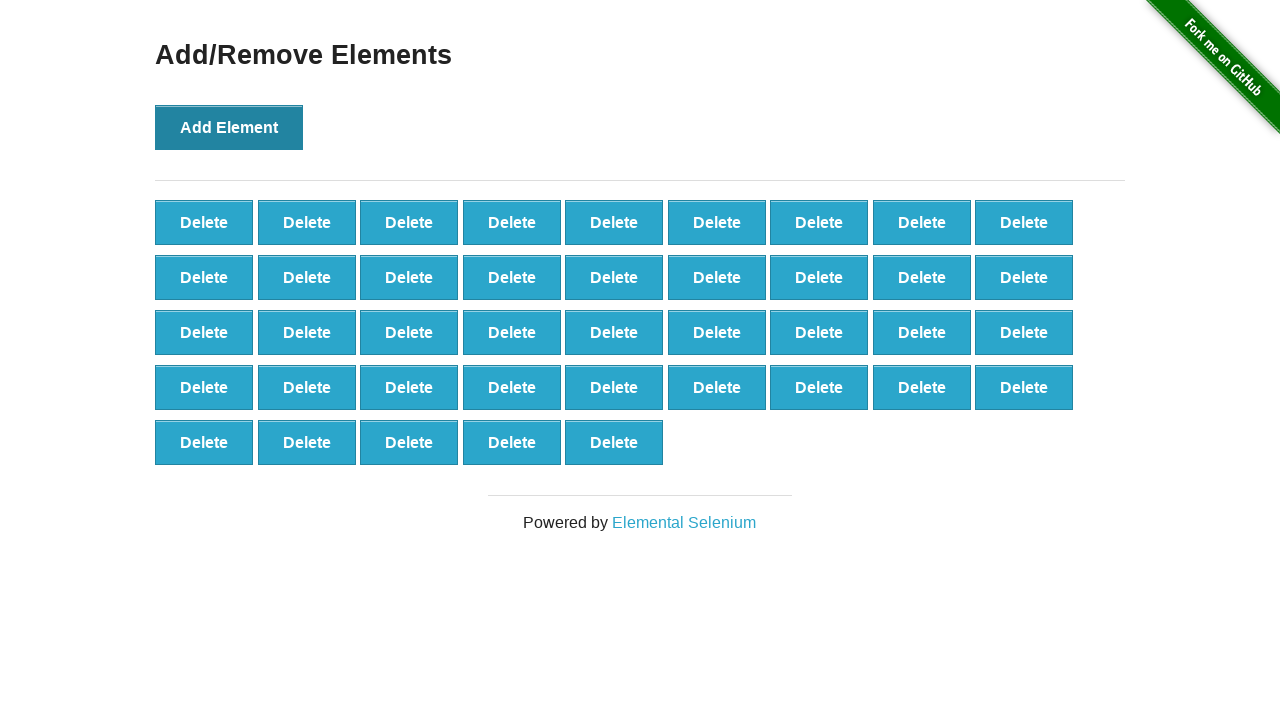

Clicked Add Element button (iteration 42/100) at (229, 127) on button[onclick='addElement()']
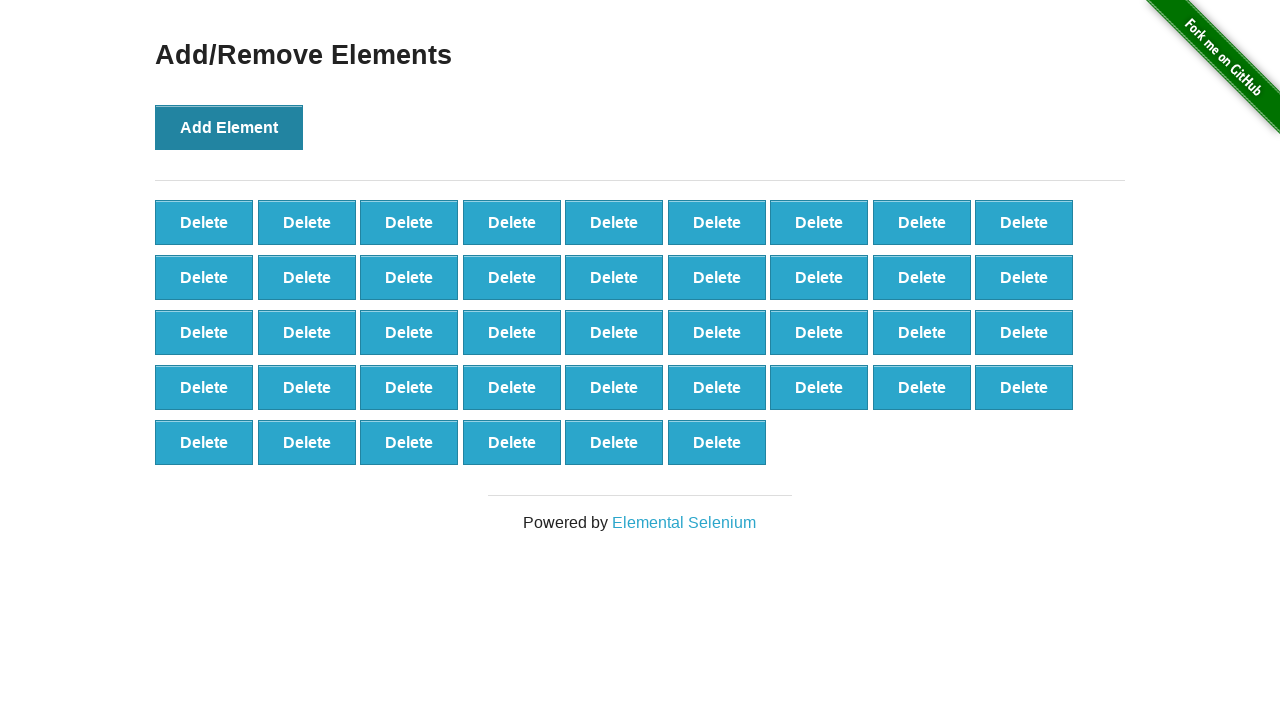

Clicked Add Element button (iteration 43/100) at (229, 127) on button[onclick='addElement()']
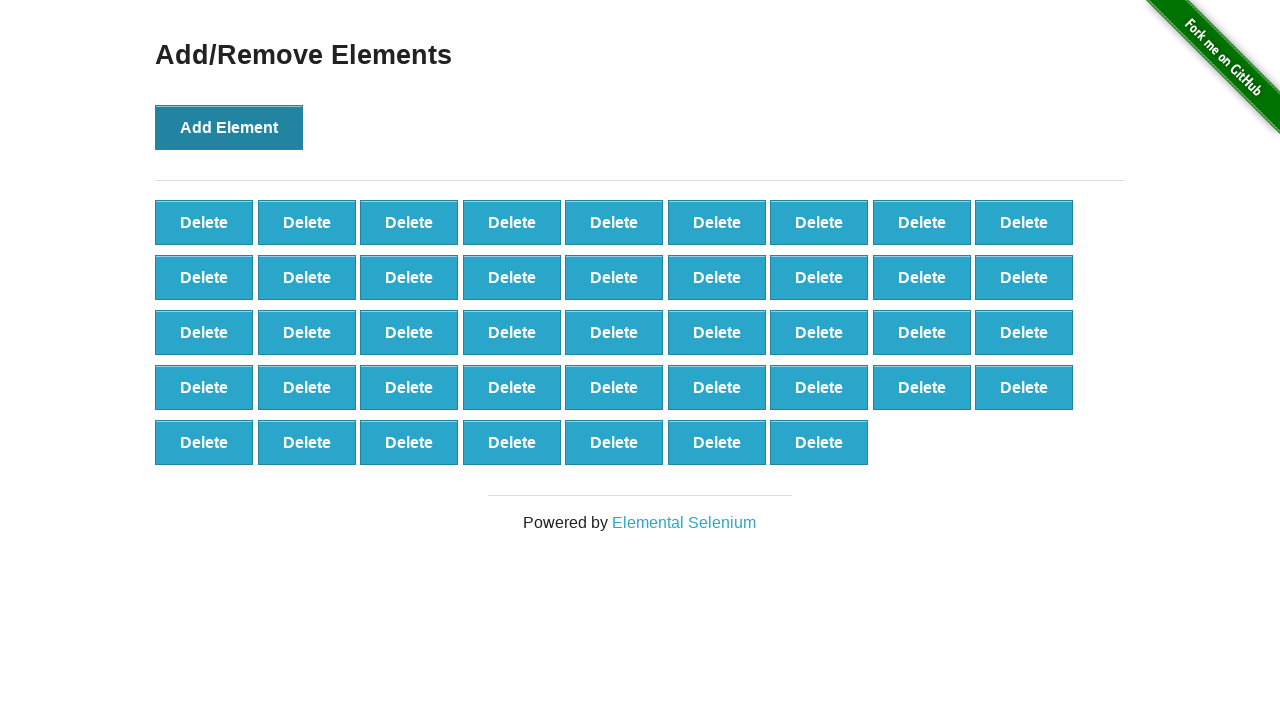

Clicked Add Element button (iteration 44/100) at (229, 127) on button[onclick='addElement()']
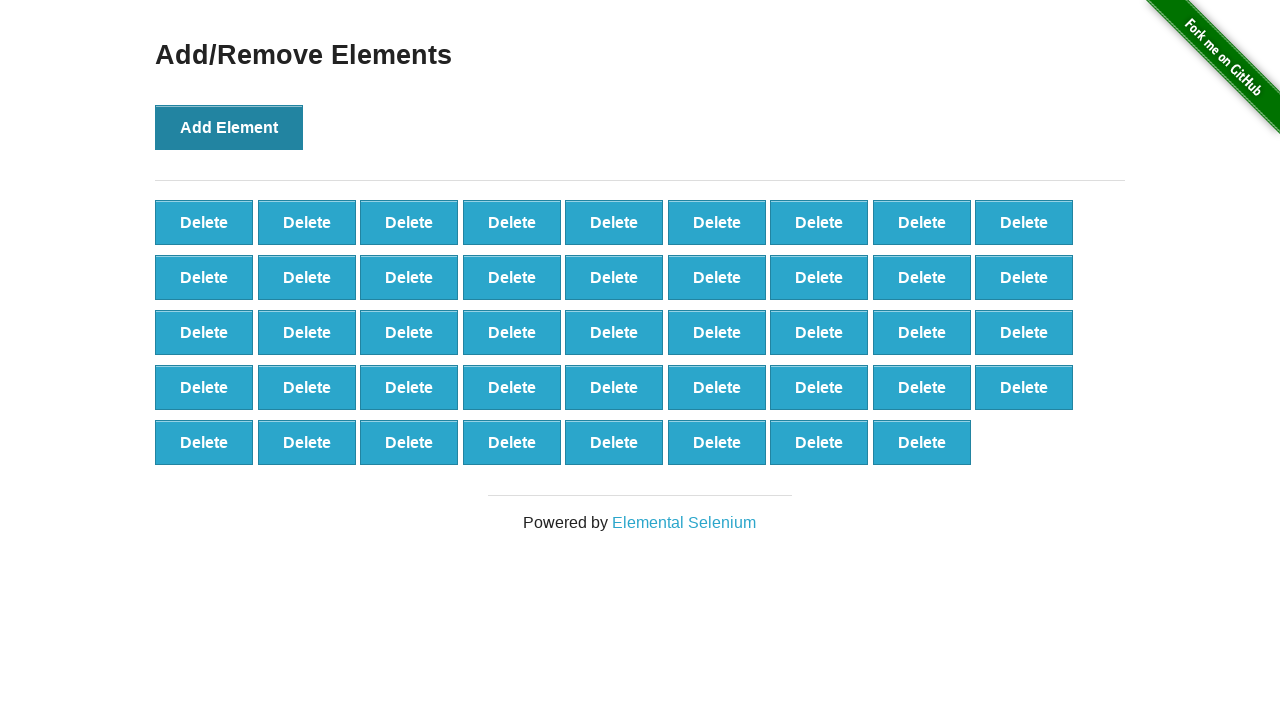

Clicked Add Element button (iteration 45/100) at (229, 127) on button[onclick='addElement()']
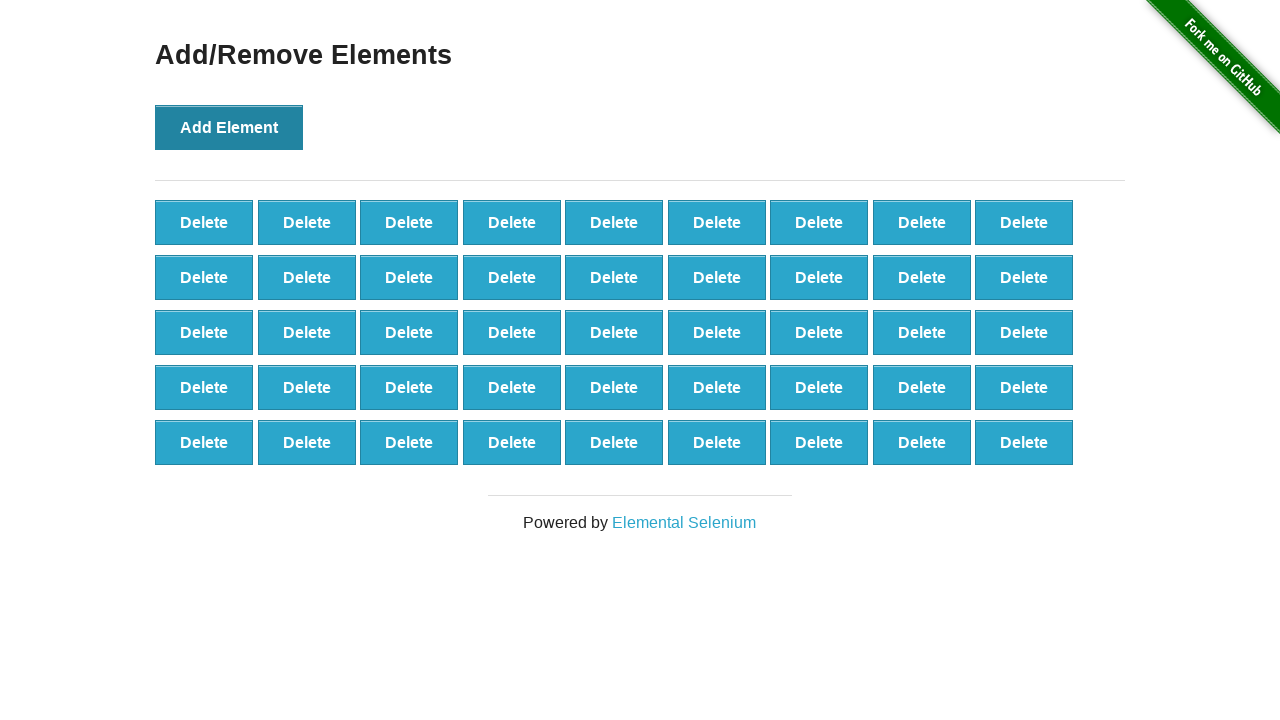

Clicked Add Element button (iteration 46/100) at (229, 127) on button[onclick='addElement()']
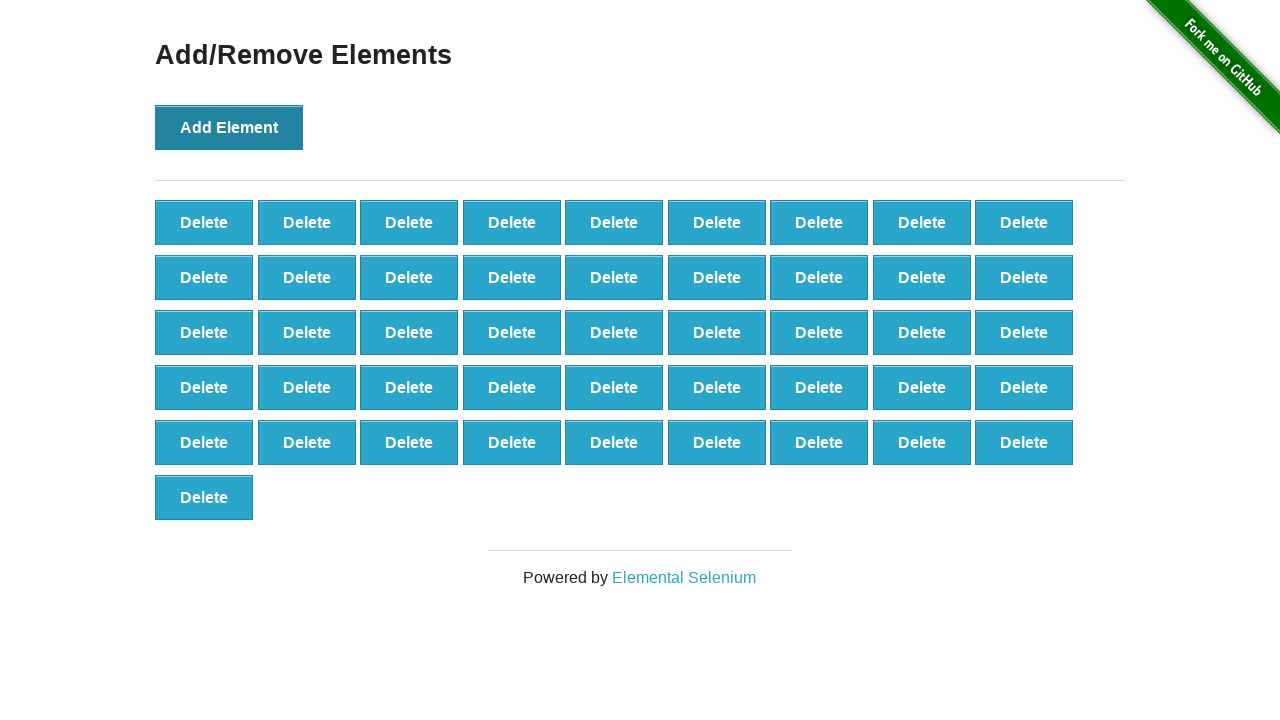

Clicked Add Element button (iteration 47/100) at (229, 127) on button[onclick='addElement()']
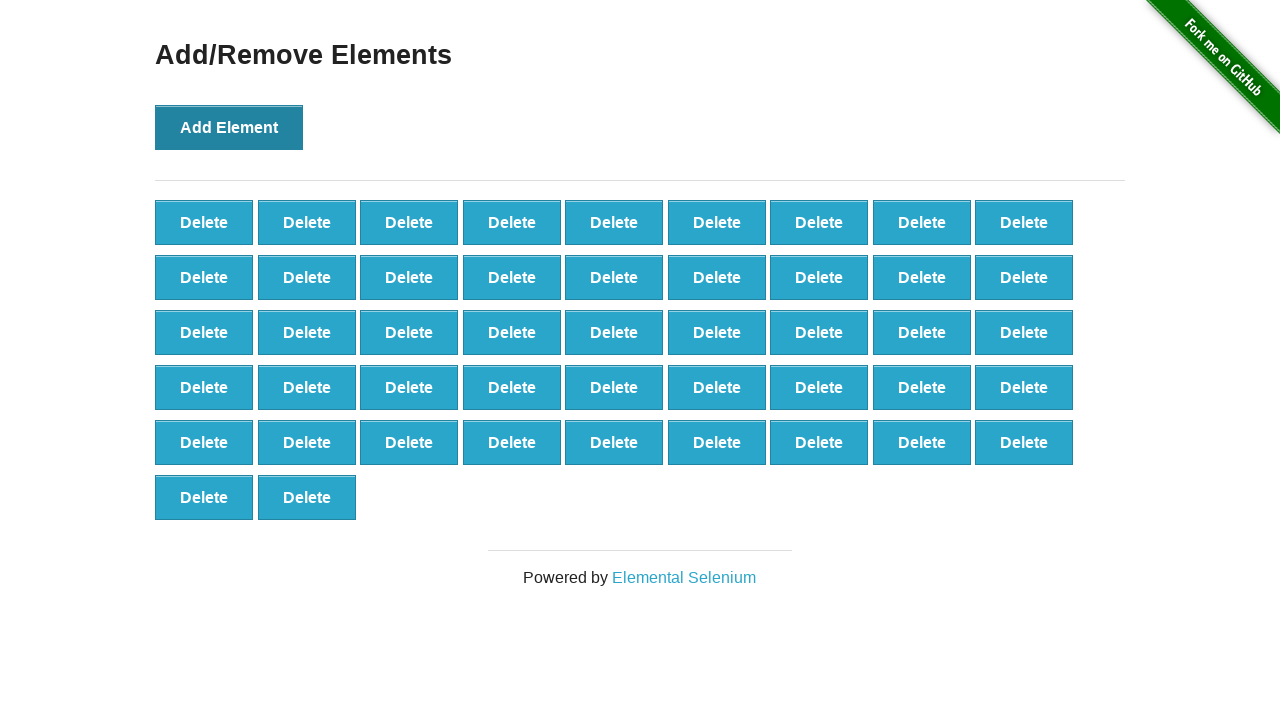

Clicked Add Element button (iteration 48/100) at (229, 127) on button[onclick='addElement()']
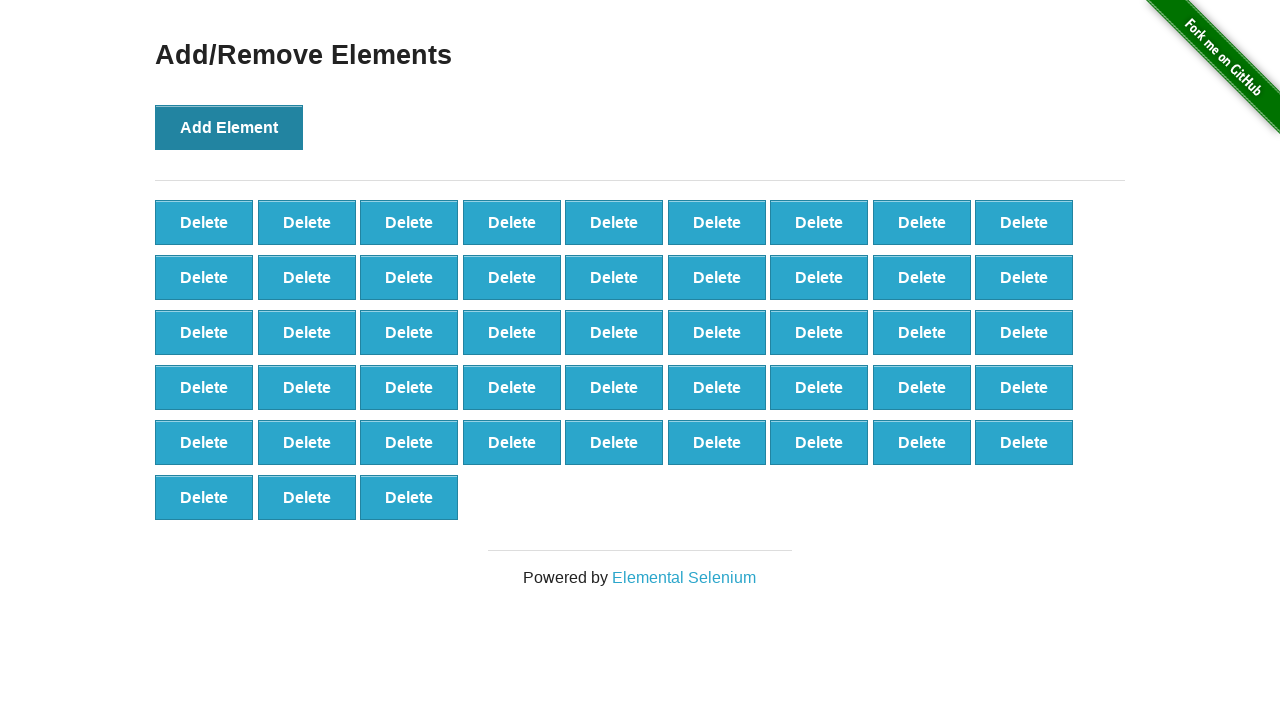

Clicked Add Element button (iteration 49/100) at (229, 127) on button[onclick='addElement()']
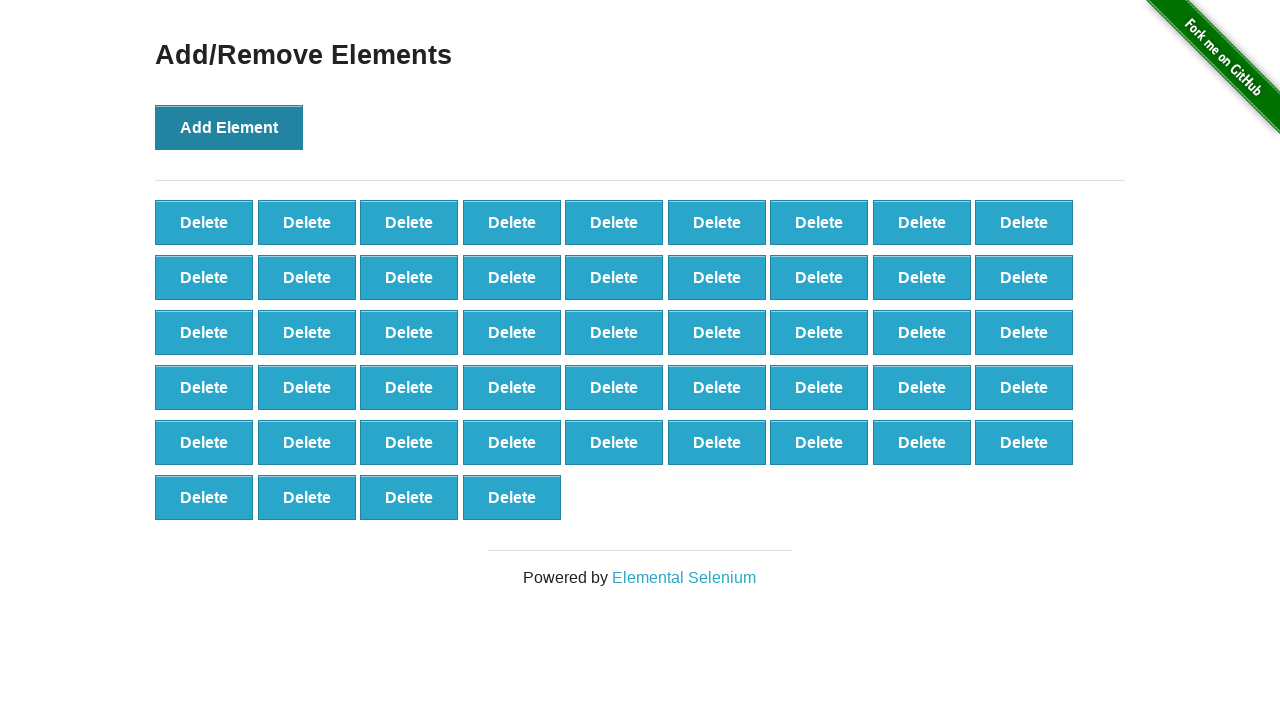

Clicked Add Element button (iteration 50/100) at (229, 127) on button[onclick='addElement()']
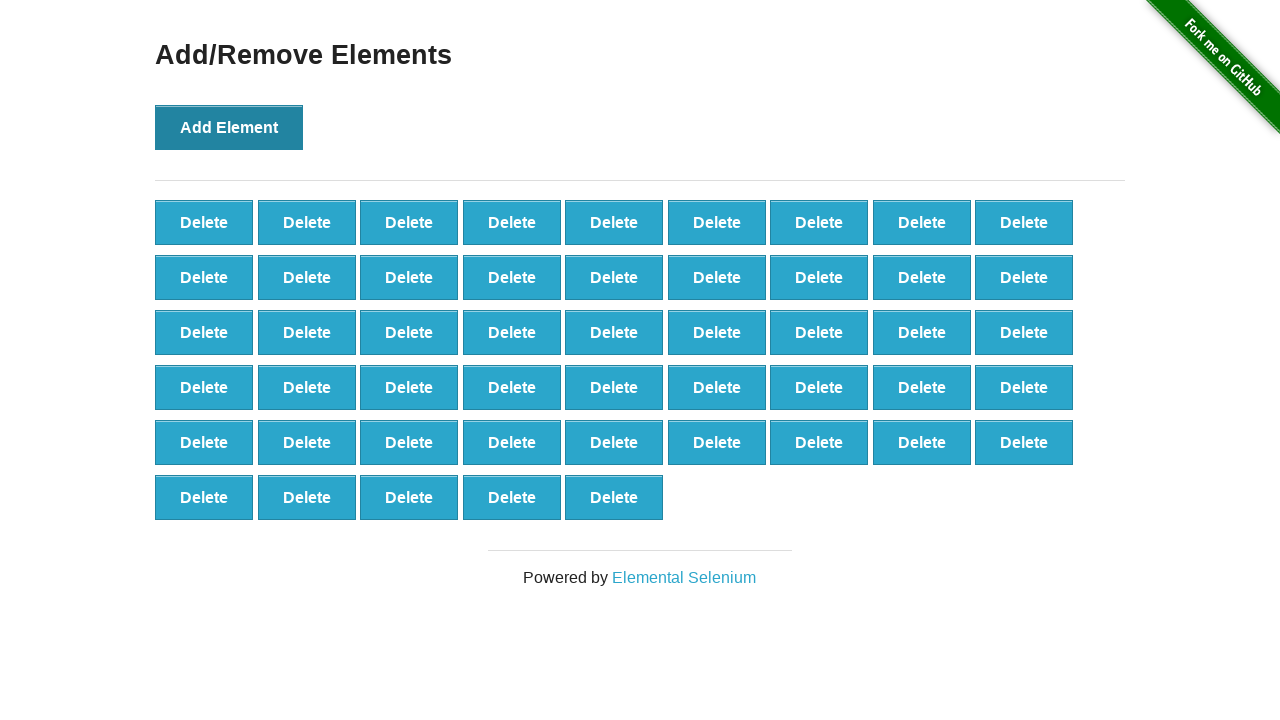

Clicked Add Element button (iteration 51/100) at (229, 127) on button[onclick='addElement()']
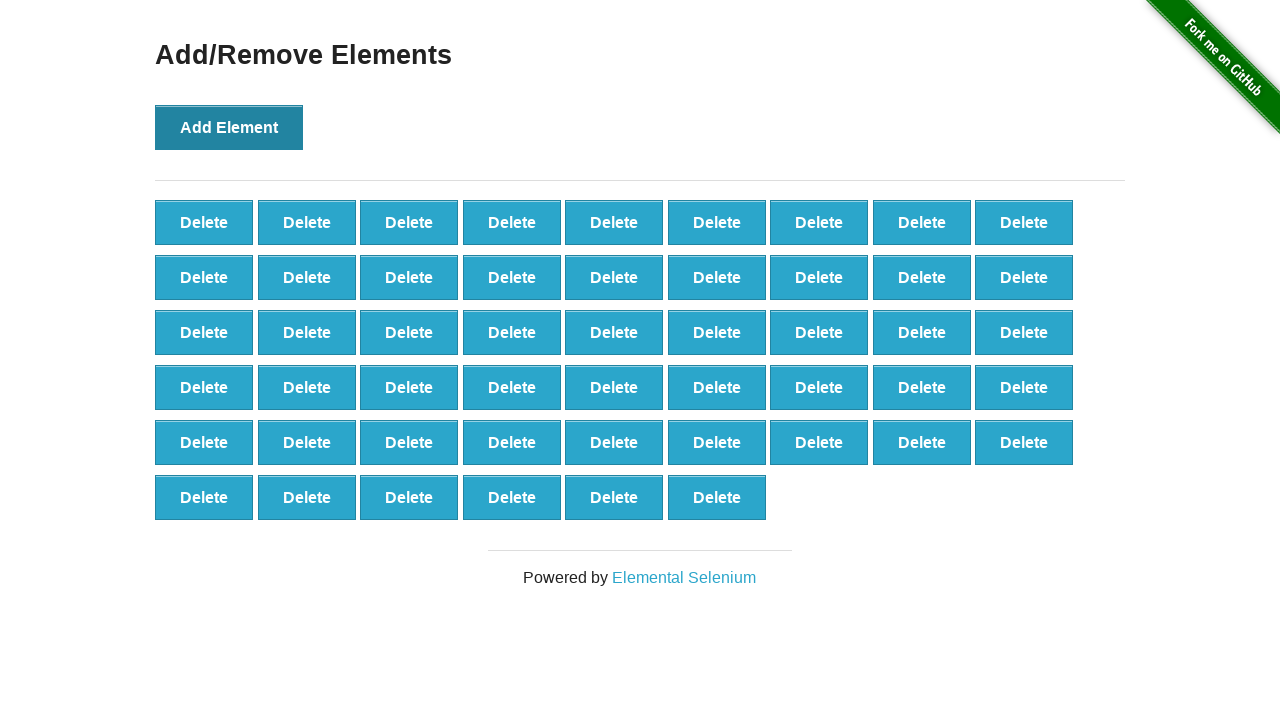

Clicked Add Element button (iteration 52/100) at (229, 127) on button[onclick='addElement()']
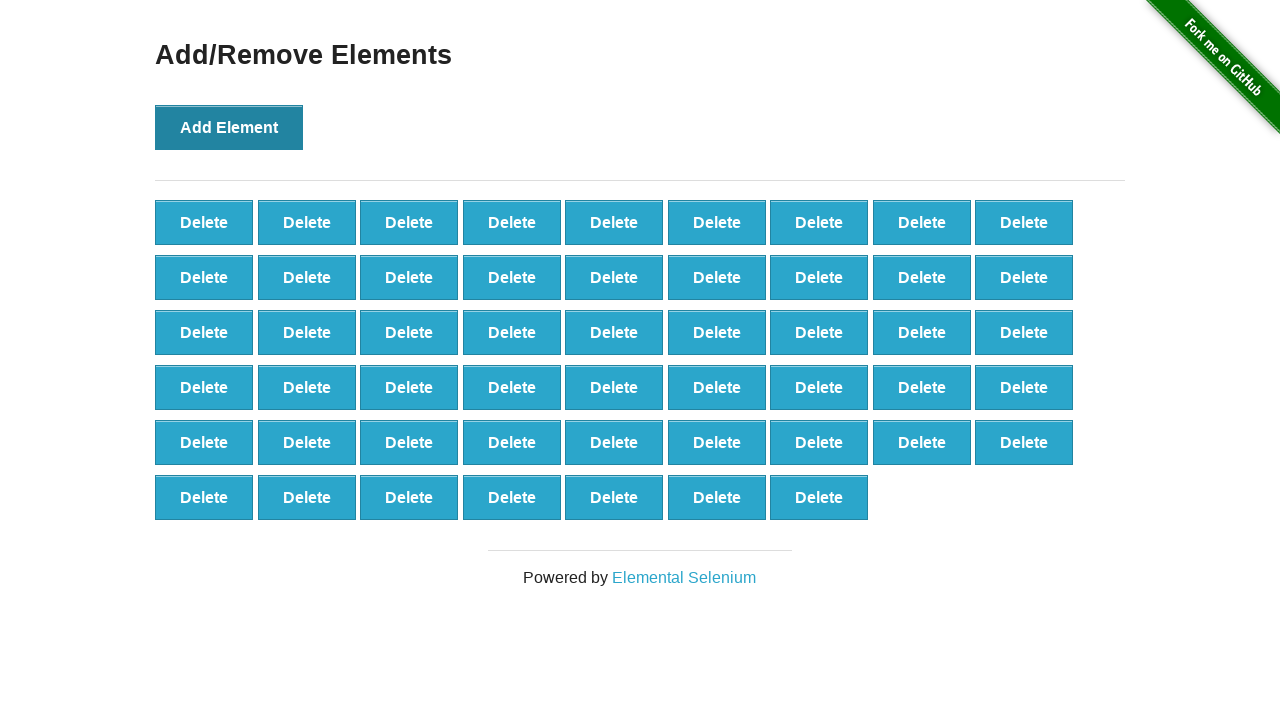

Clicked Add Element button (iteration 53/100) at (229, 127) on button[onclick='addElement()']
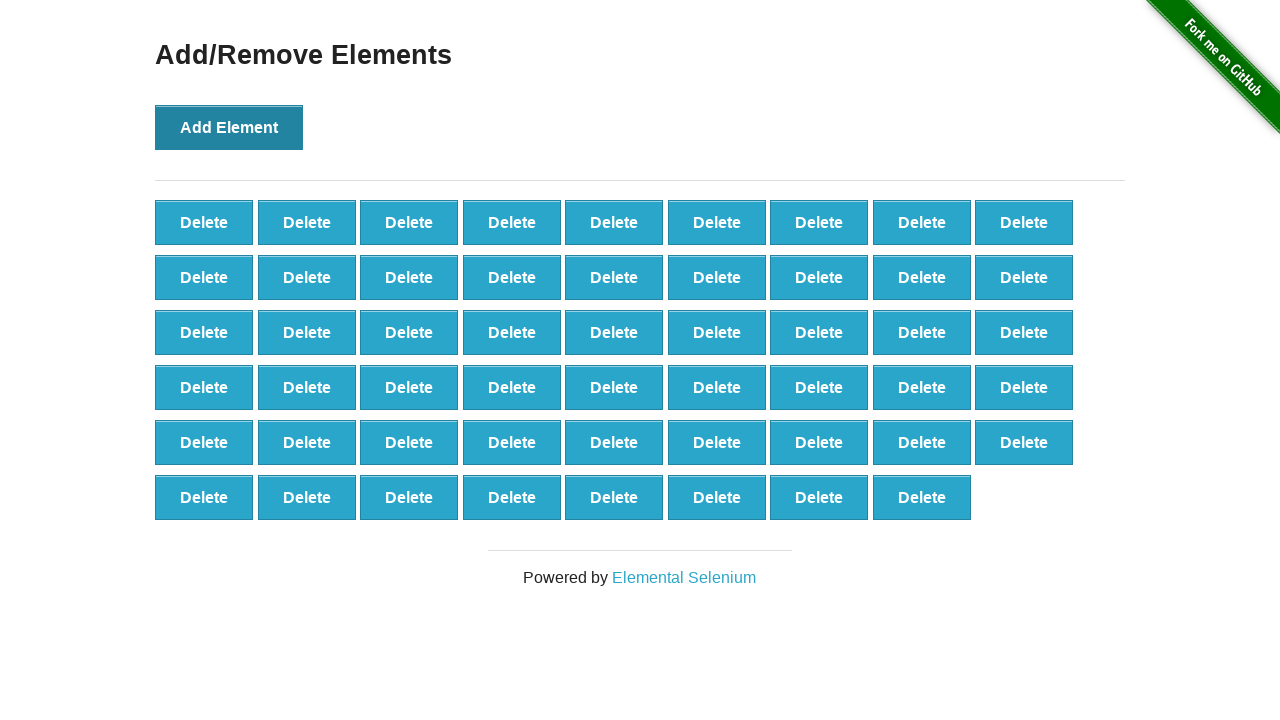

Clicked Add Element button (iteration 54/100) at (229, 127) on button[onclick='addElement()']
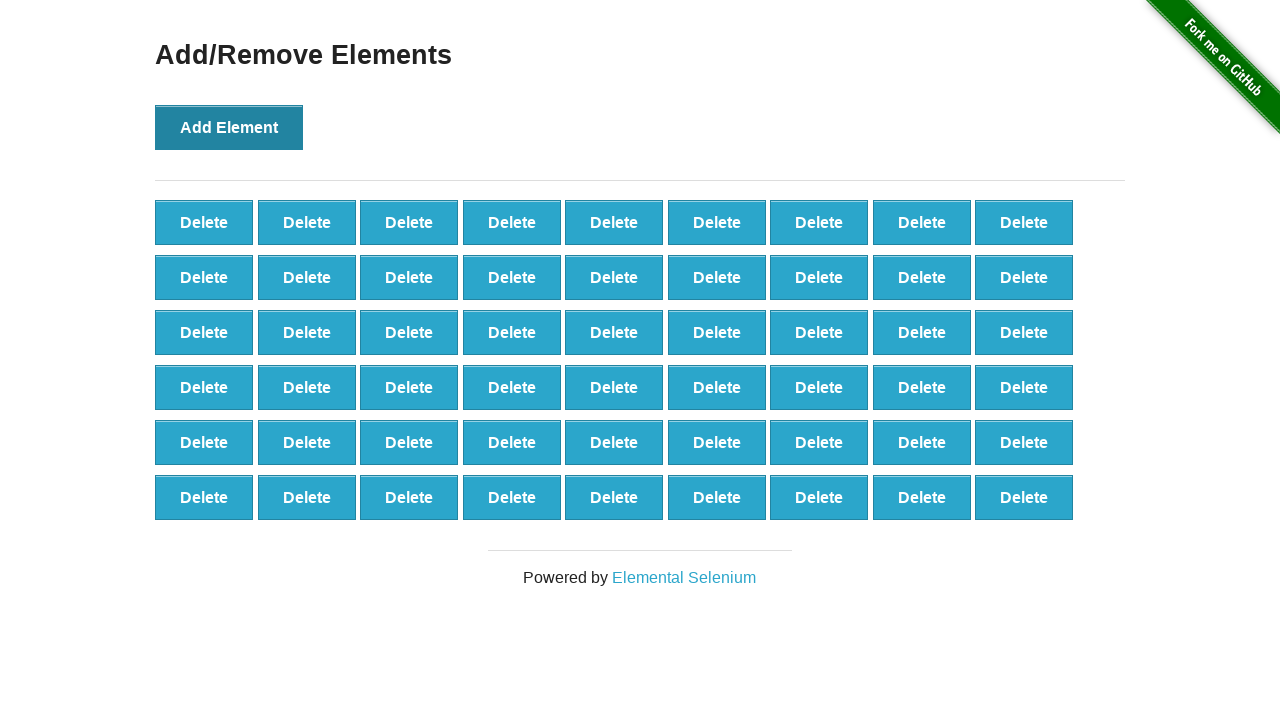

Clicked Add Element button (iteration 55/100) at (229, 127) on button[onclick='addElement()']
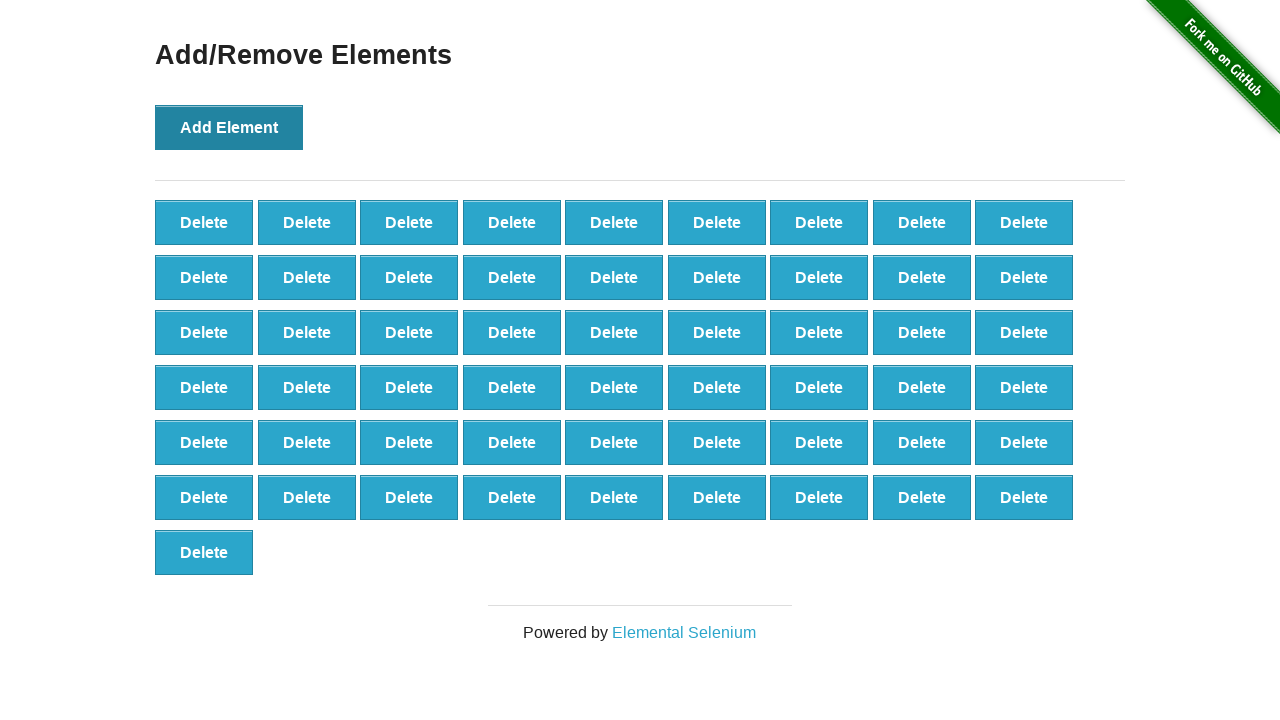

Clicked Add Element button (iteration 56/100) at (229, 127) on button[onclick='addElement()']
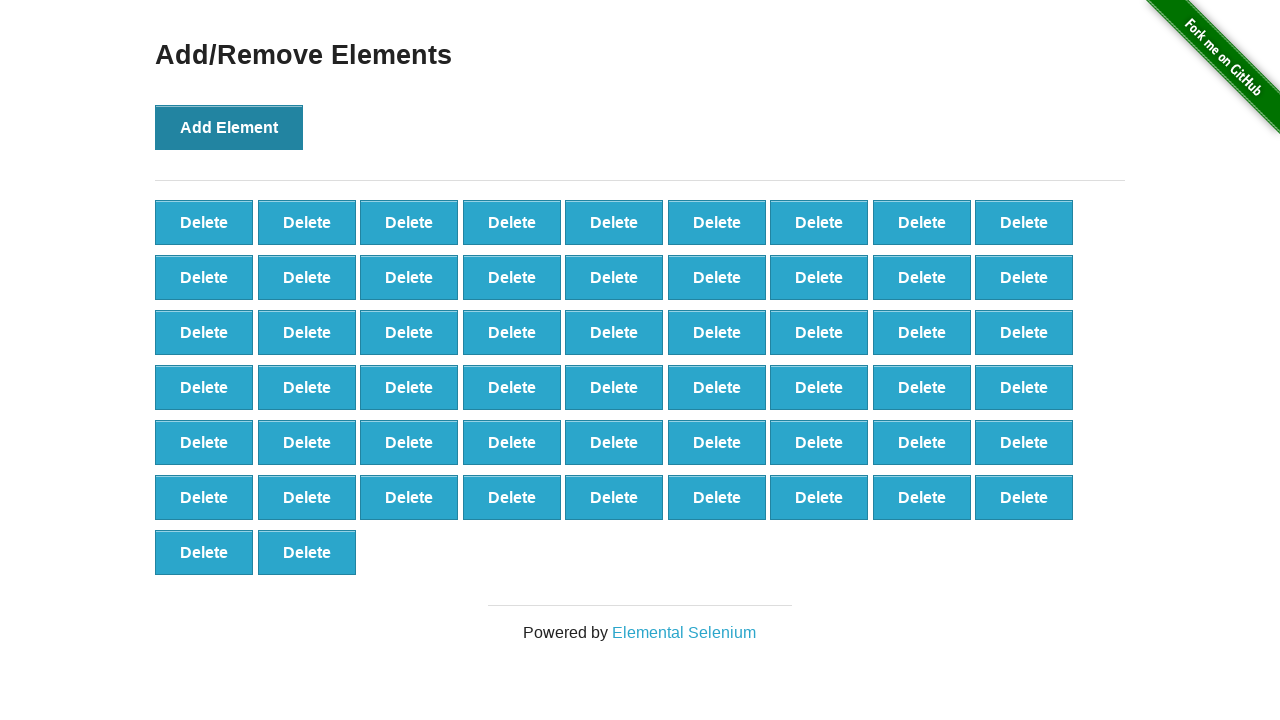

Clicked Add Element button (iteration 57/100) at (229, 127) on button[onclick='addElement()']
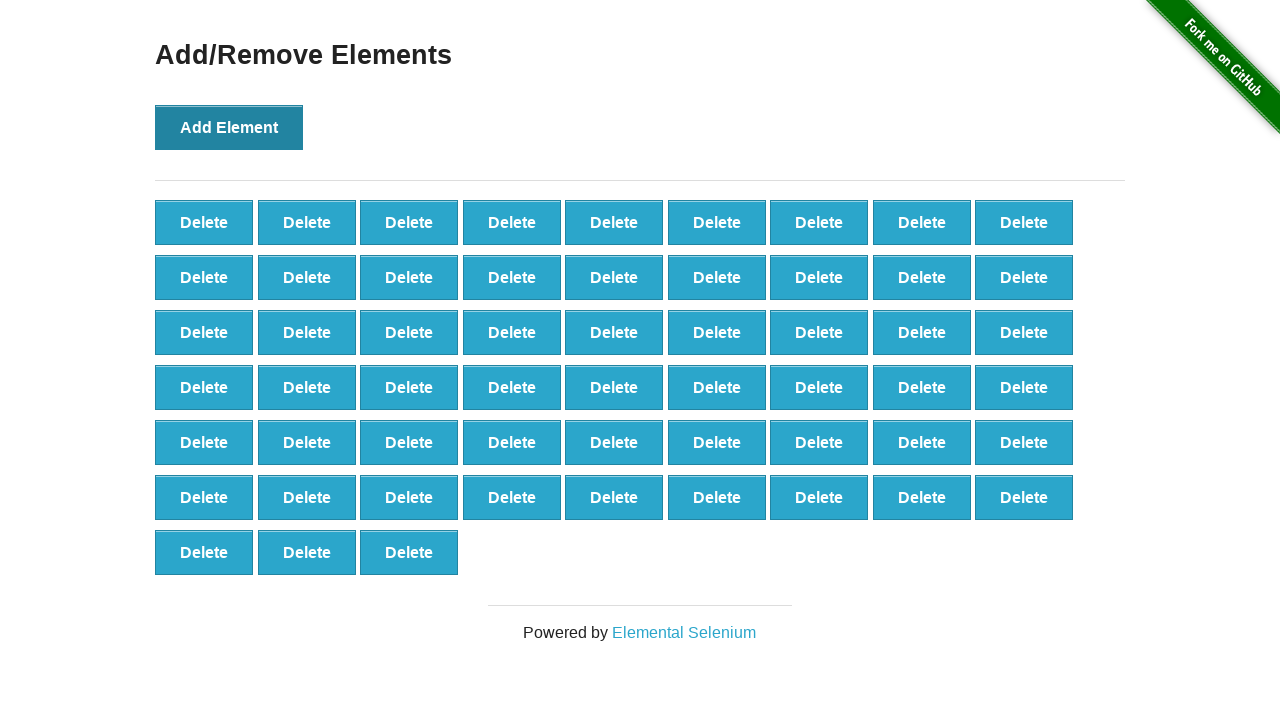

Clicked Add Element button (iteration 58/100) at (229, 127) on button[onclick='addElement()']
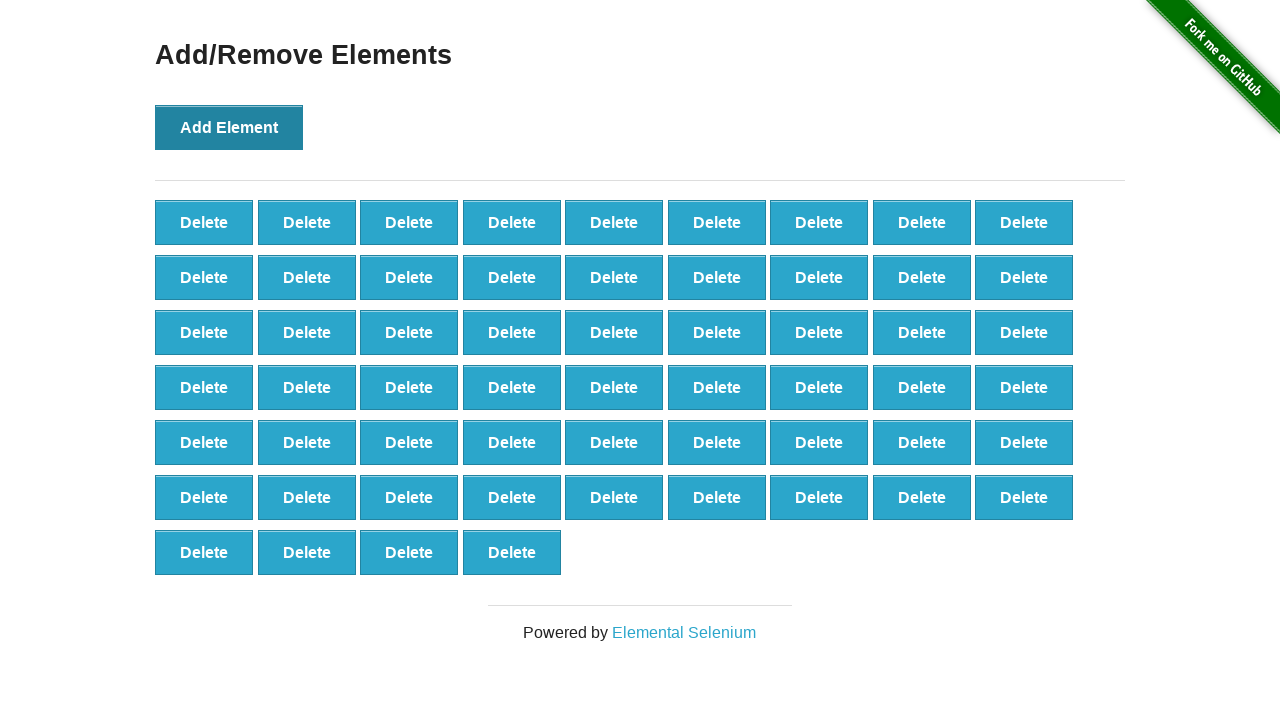

Clicked Add Element button (iteration 59/100) at (229, 127) on button[onclick='addElement()']
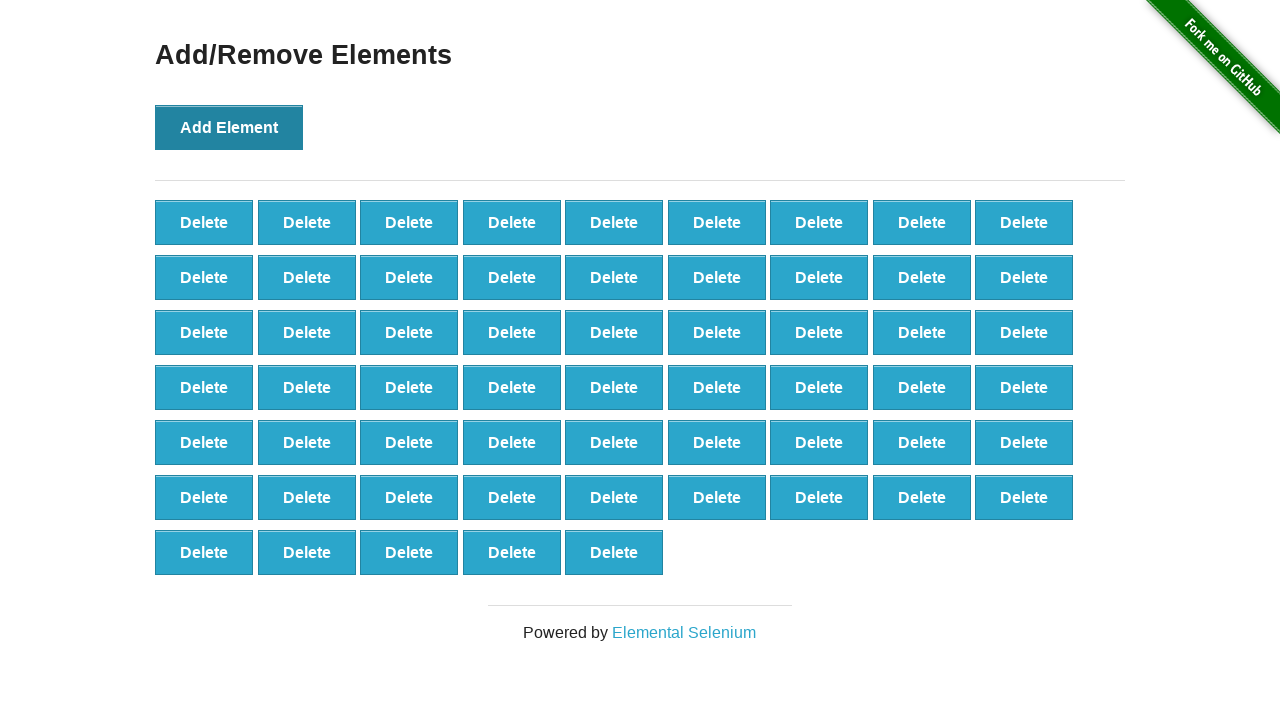

Clicked Add Element button (iteration 60/100) at (229, 127) on button[onclick='addElement()']
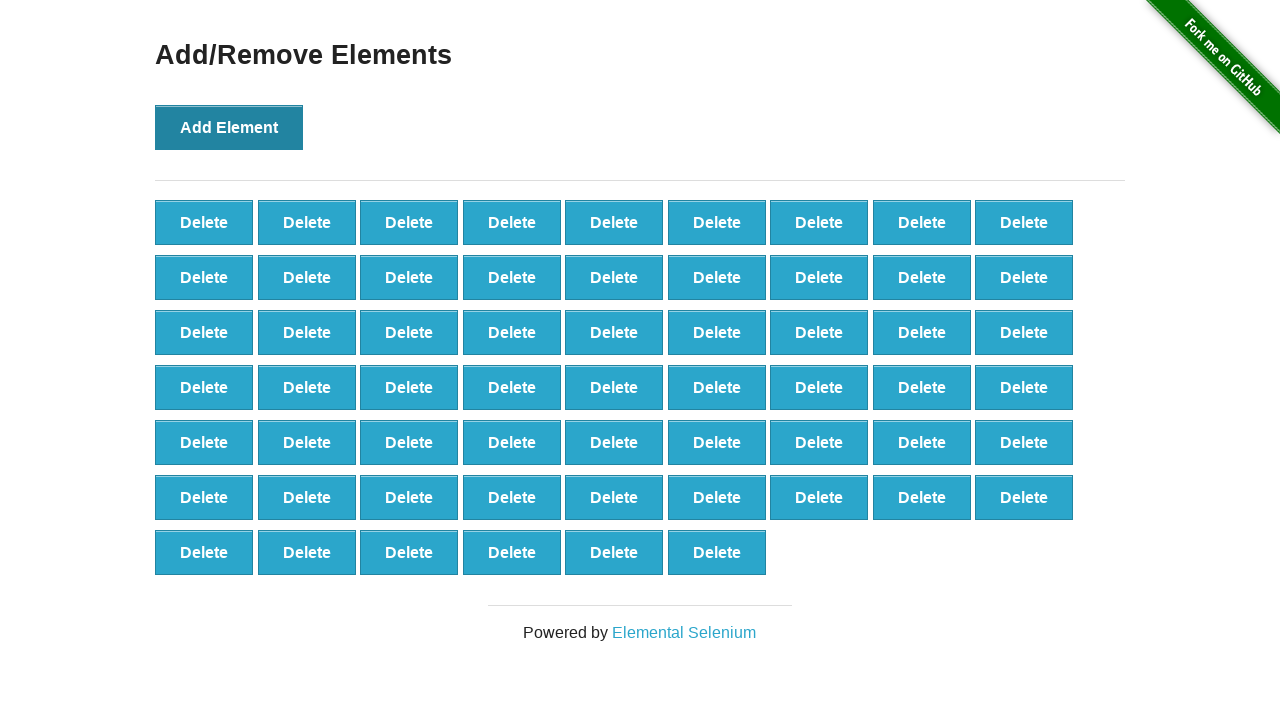

Clicked Add Element button (iteration 61/100) at (229, 127) on button[onclick='addElement()']
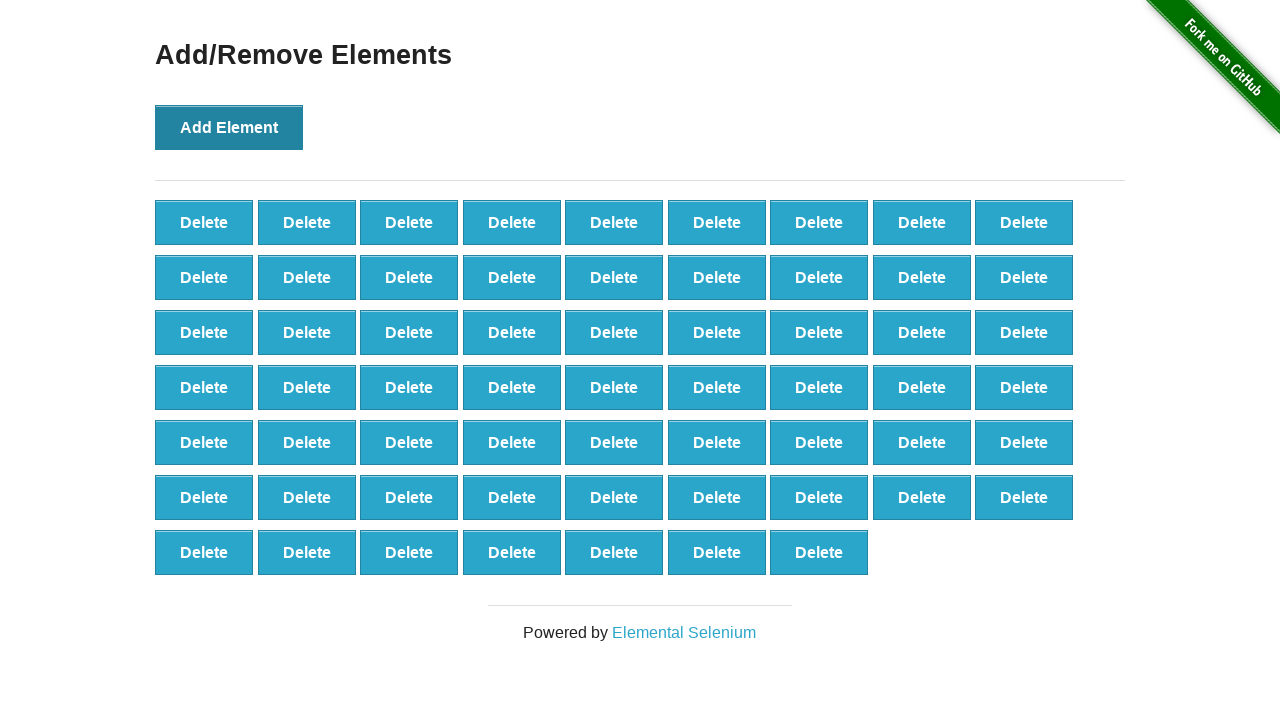

Clicked Add Element button (iteration 62/100) at (229, 127) on button[onclick='addElement()']
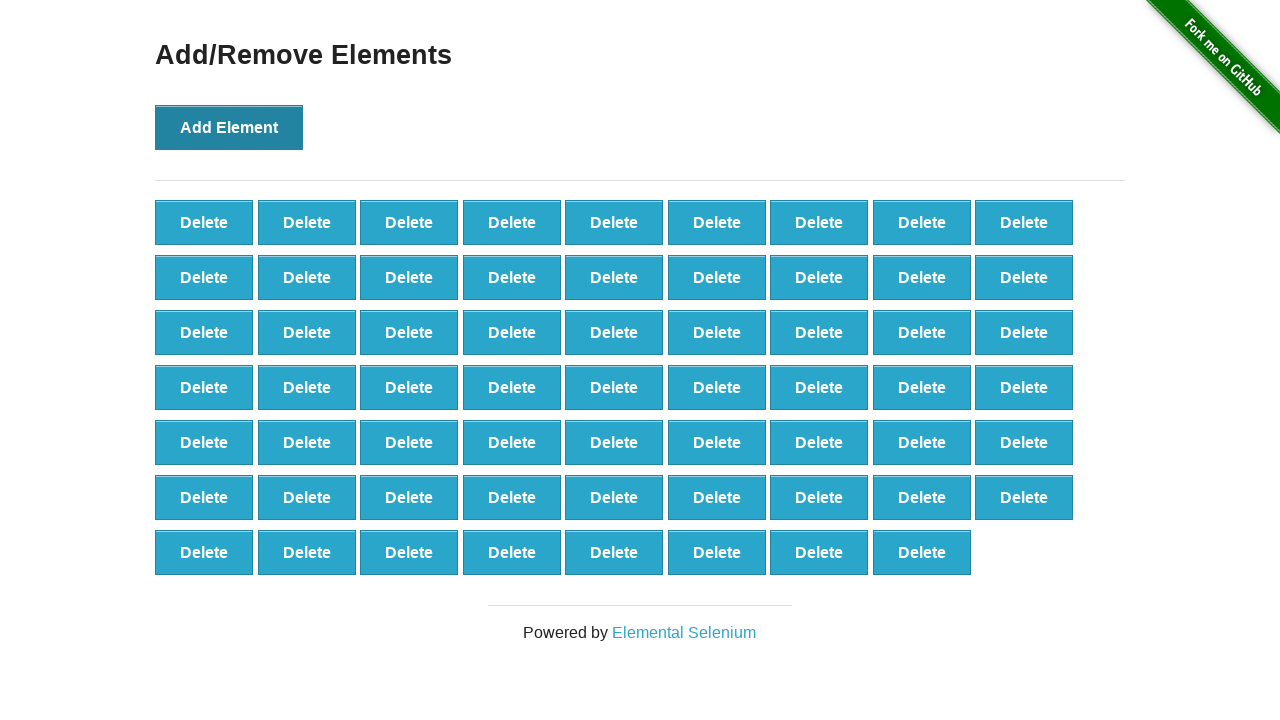

Clicked Add Element button (iteration 63/100) at (229, 127) on button[onclick='addElement()']
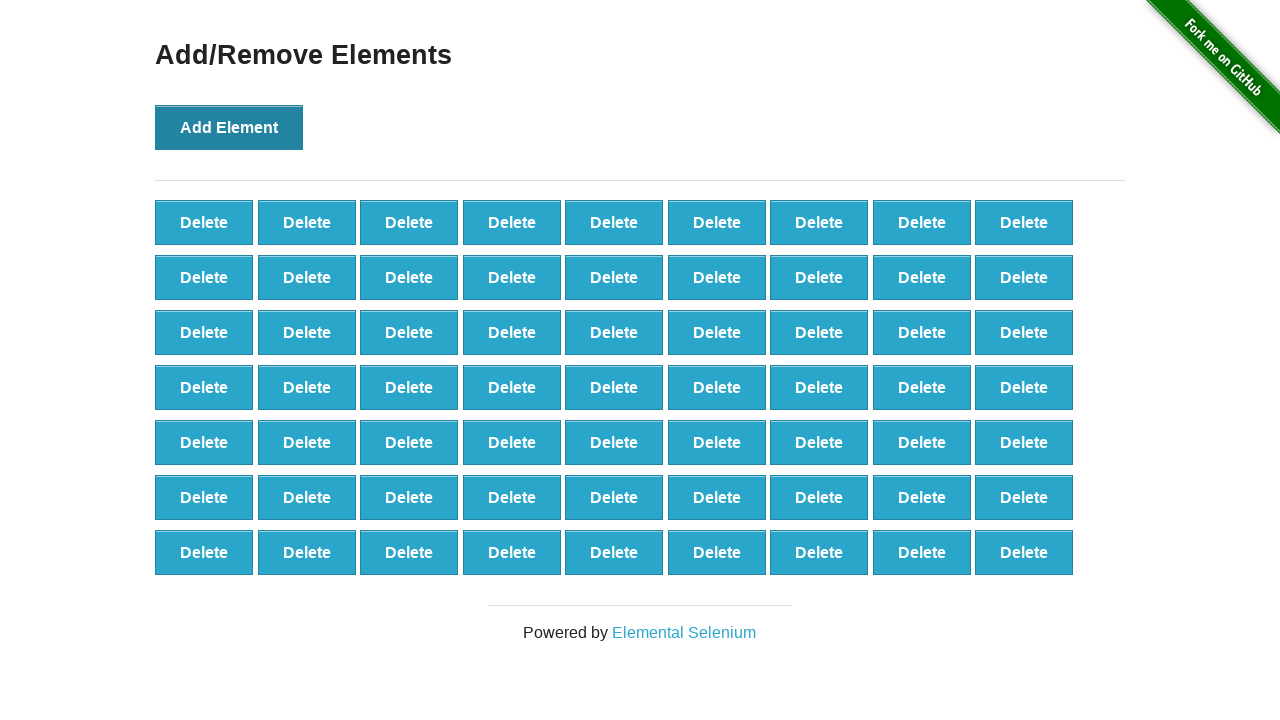

Clicked Add Element button (iteration 64/100) at (229, 127) on button[onclick='addElement()']
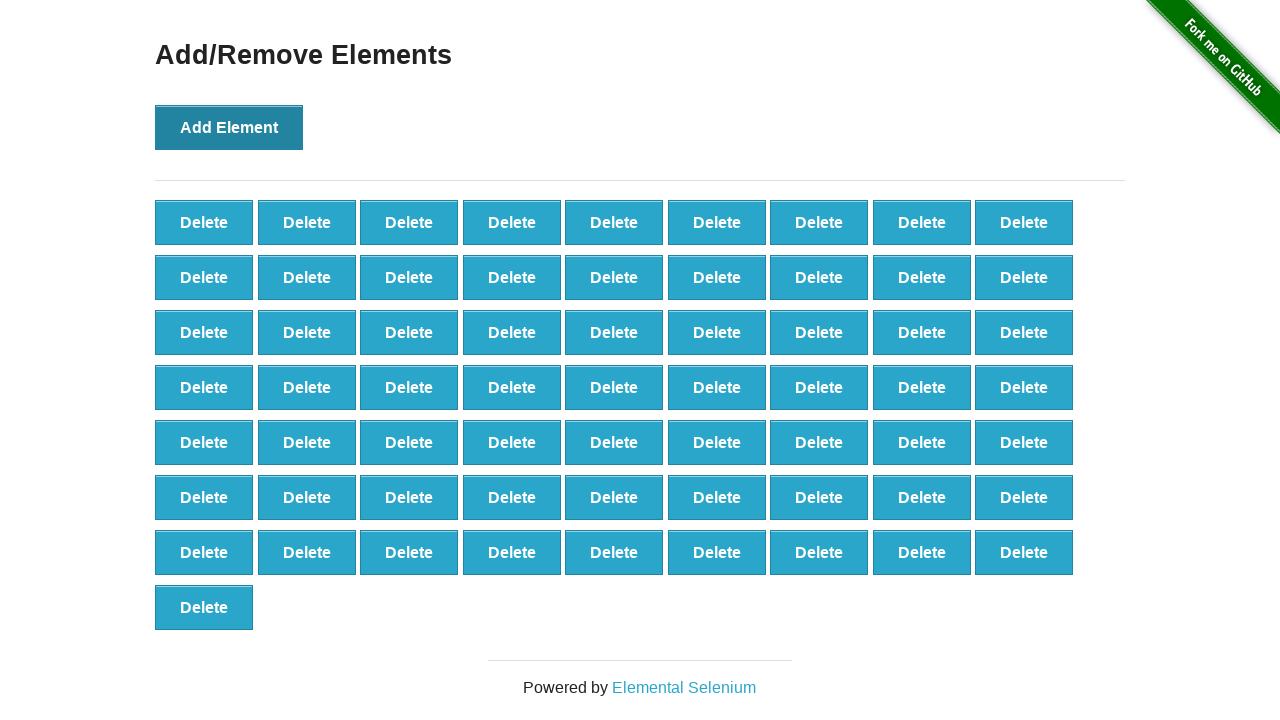

Clicked Add Element button (iteration 65/100) at (229, 127) on button[onclick='addElement()']
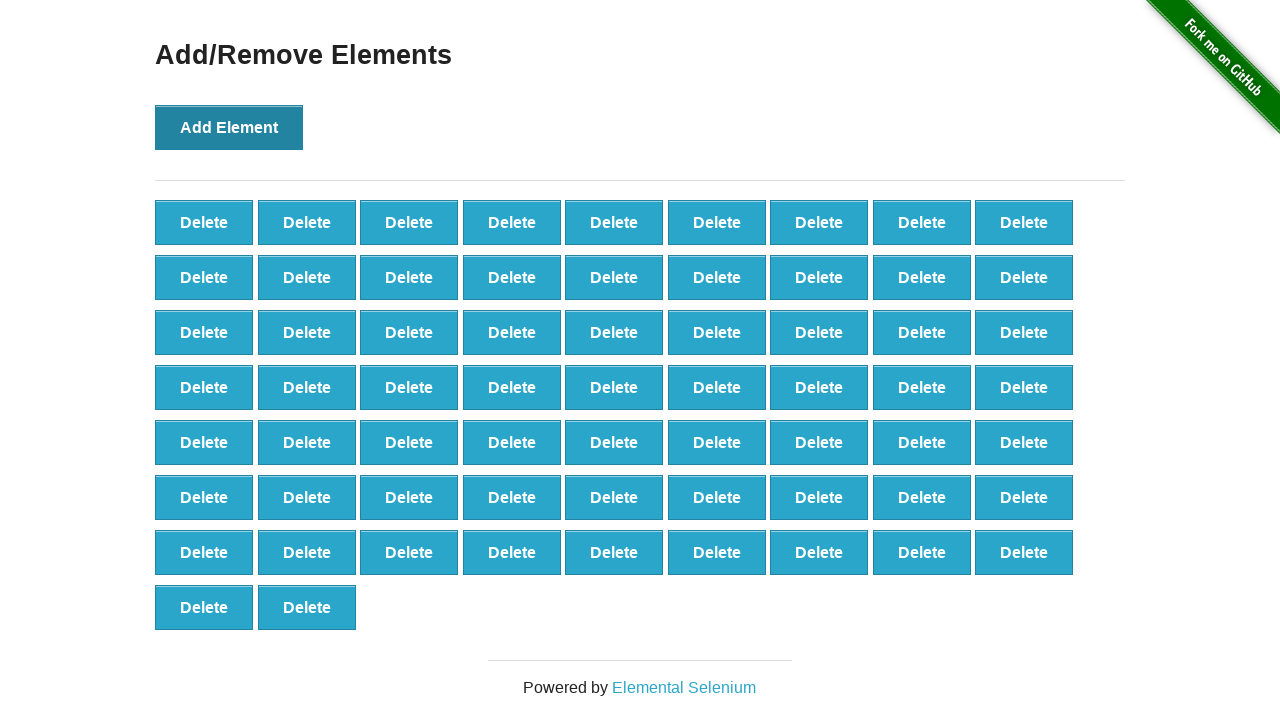

Clicked Add Element button (iteration 66/100) at (229, 127) on button[onclick='addElement()']
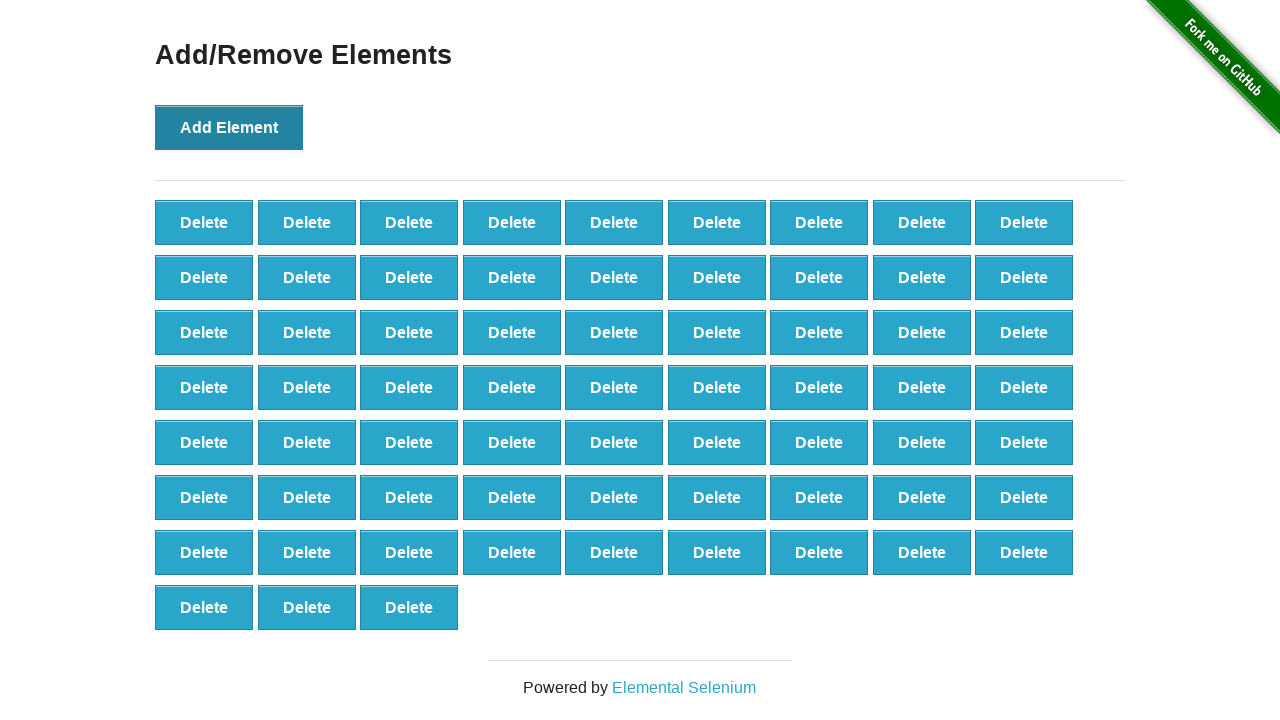

Clicked Add Element button (iteration 67/100) at (229, 127) on button[onclick='addElement()']
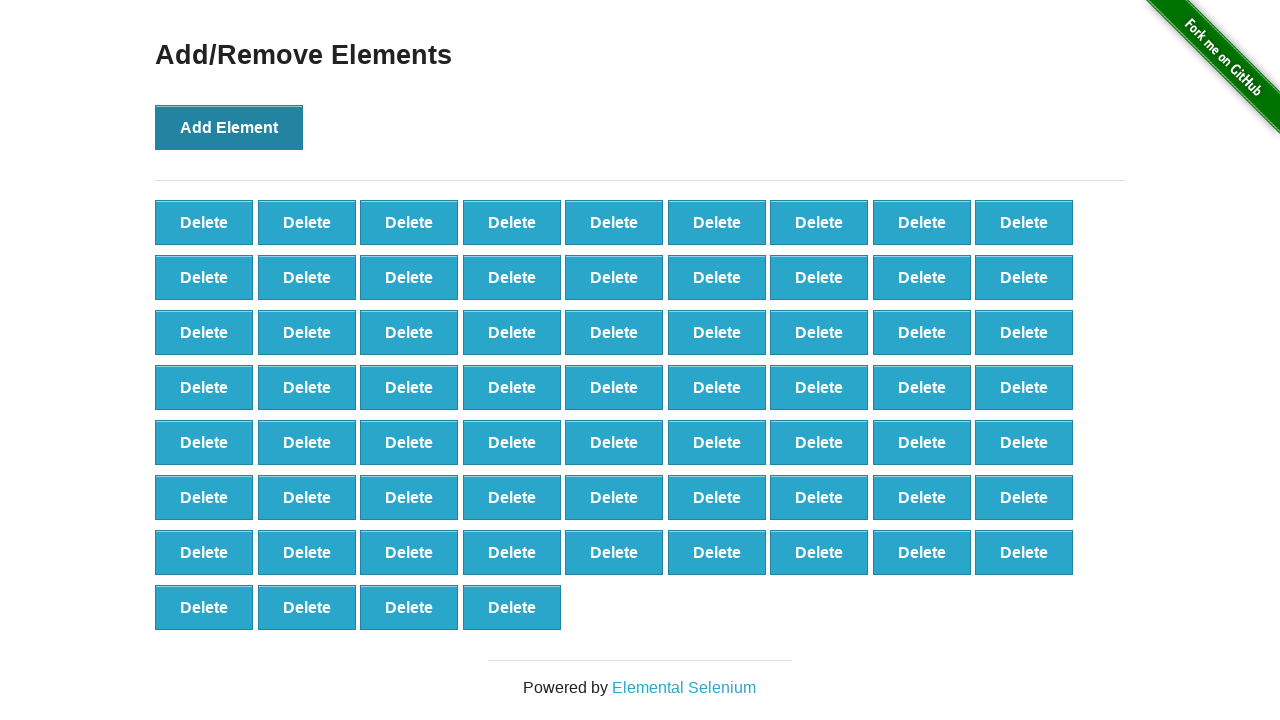

Clicked Add Element button (iteration 68/100) at (229, 127) on button[onclick='addElement()']
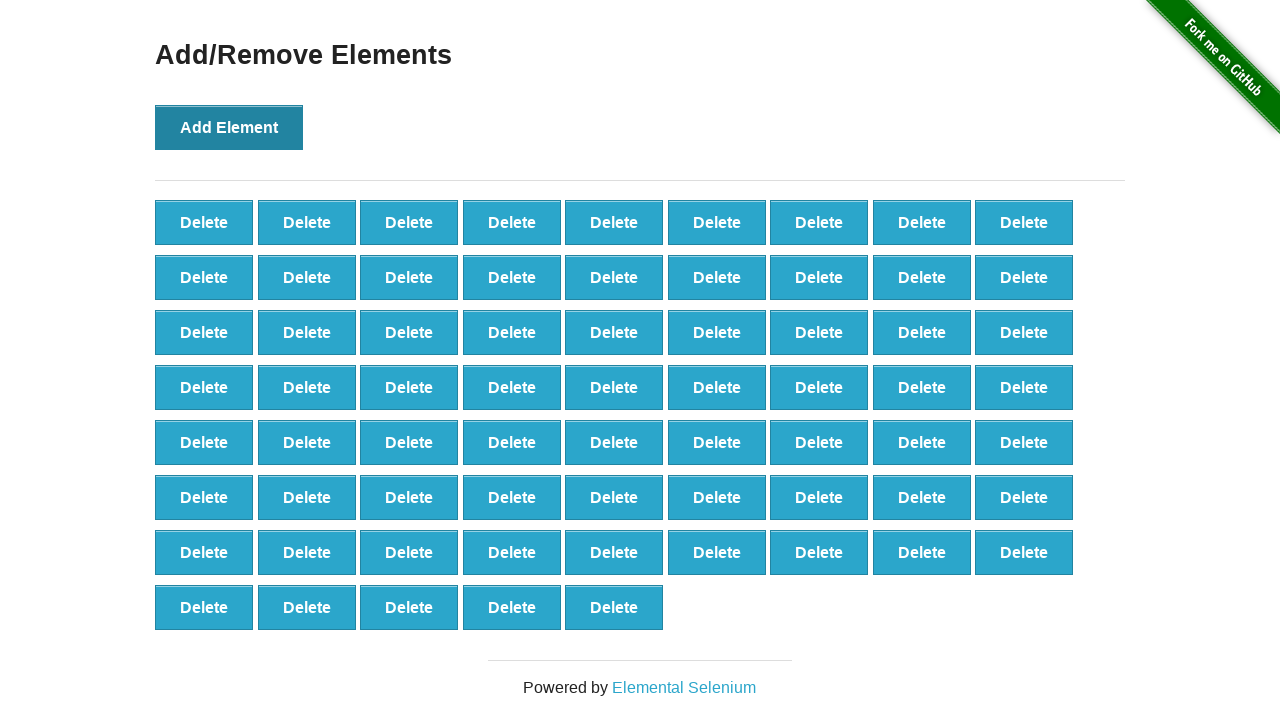

Clicked Add Element button (iteration 69/100) at (229, 127) on button[onclick='addElement()']
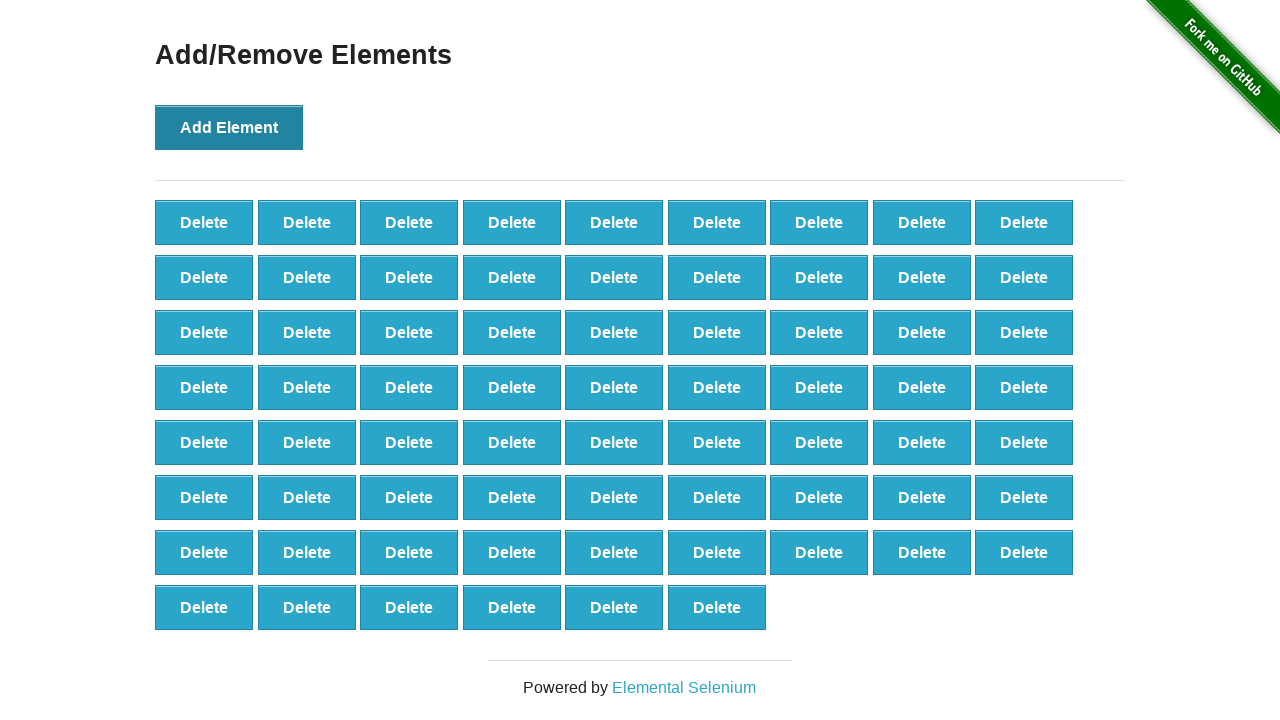

Clicked Add Element button (iteration 70/100) at (229, 127) on button[onclick='addElement()']
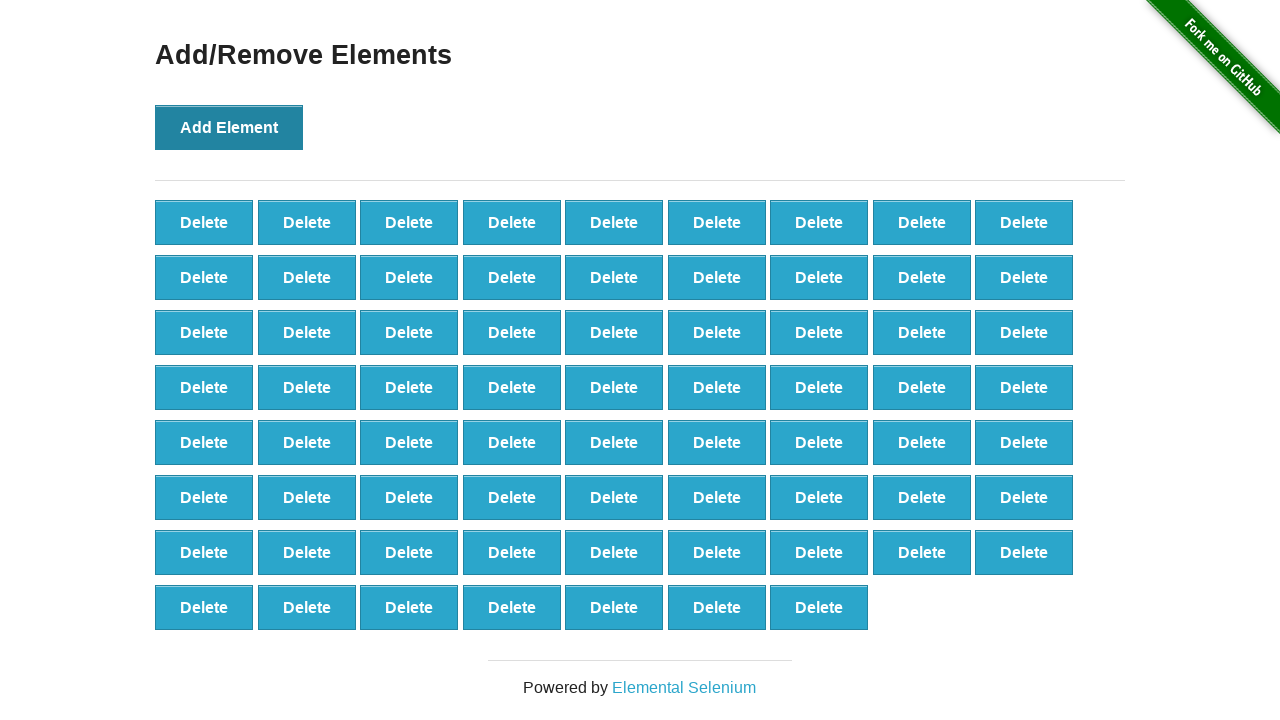

Clicked Add Element button (iteration 71/100) at (229, 127) on button[onclick='addElement()']
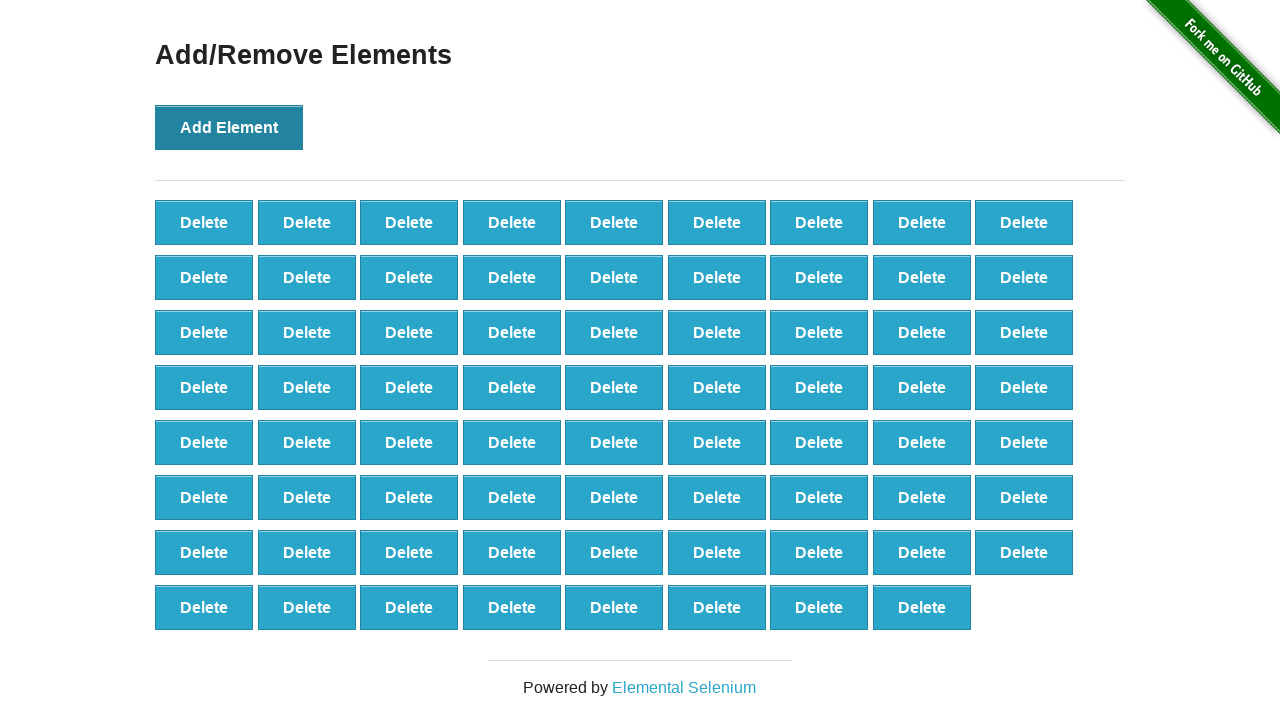

Clicked Add Element button (iteration 72/100) at (229, 127) on button[onclick='addElement()']
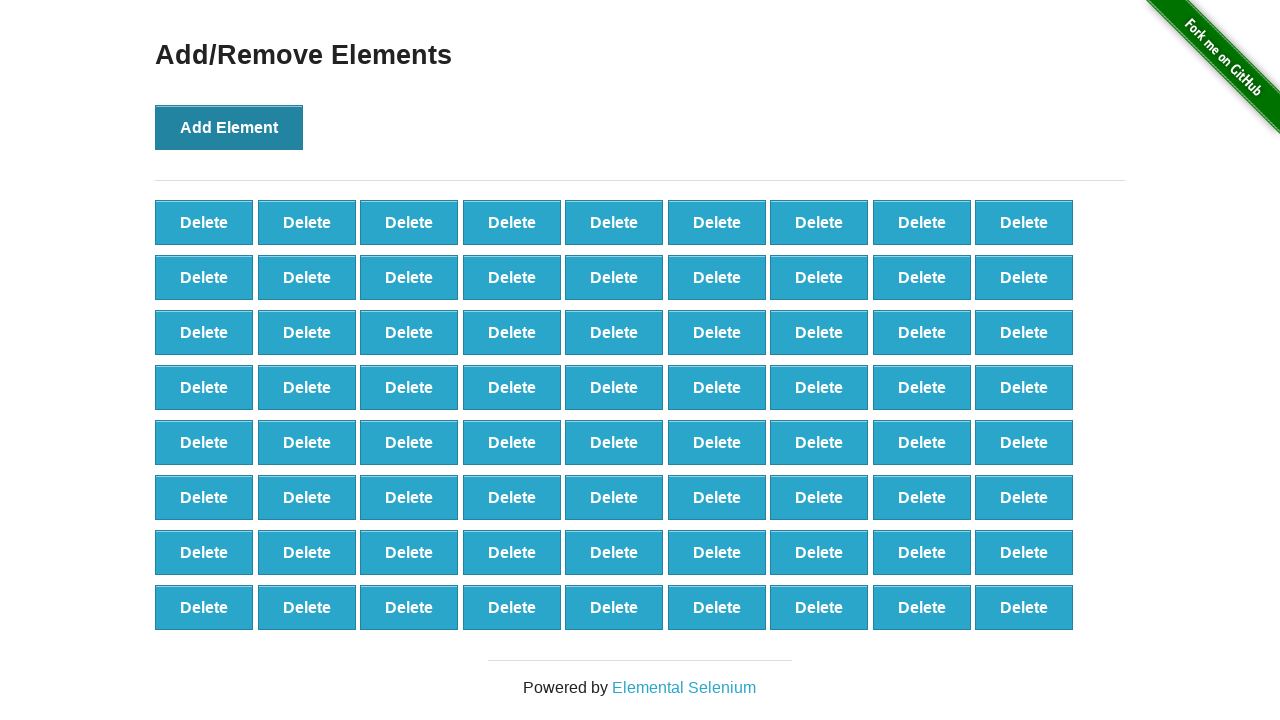

Clicked Add Element button (iteration 73/100) at (229, 127) on button[onclick='addElement()']
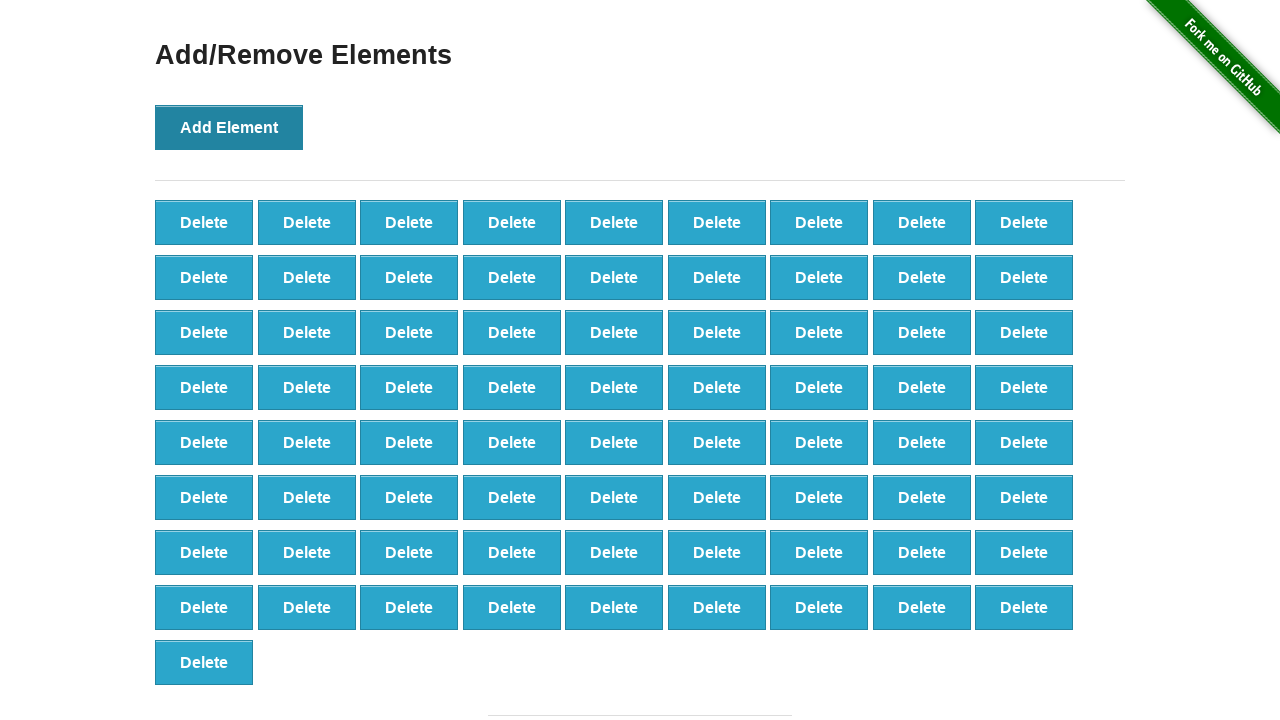

Clicked Add Element button (iteration 74/100) at (229, 127) on button[onclick='addElement()']
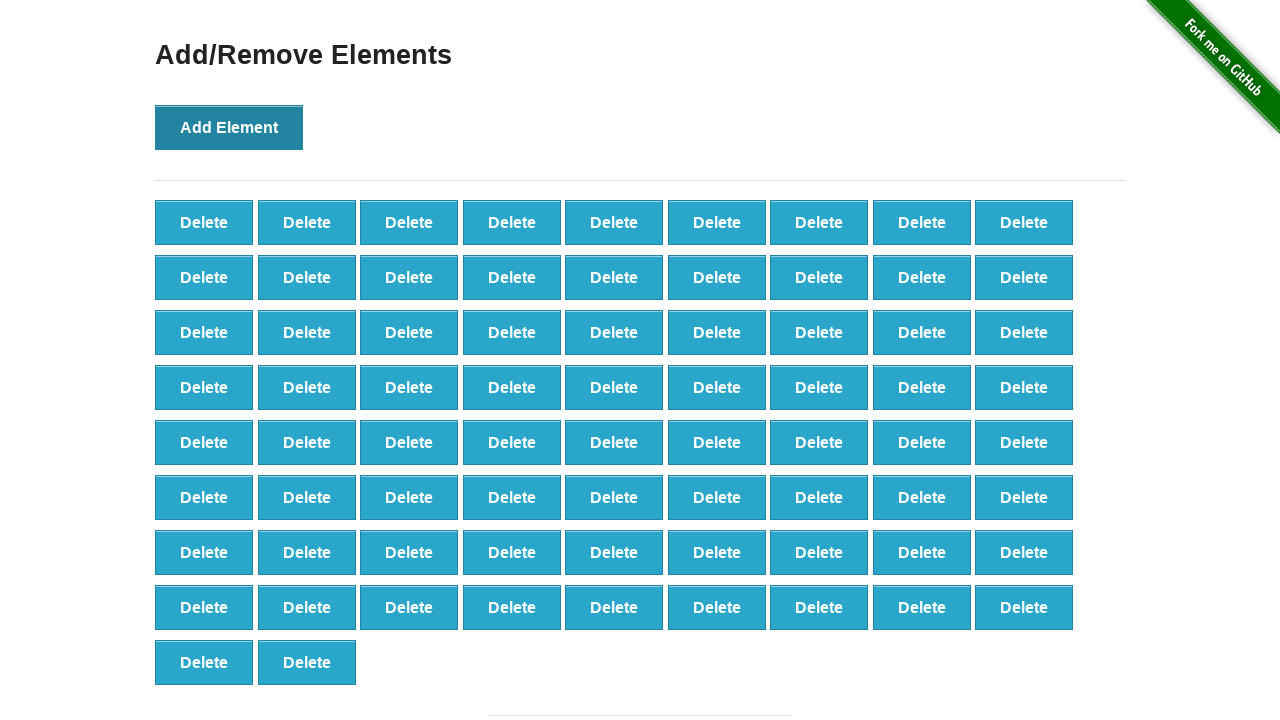

Clicked Add Element button (iteration 75/100) at (229, 127) on button[onclick='addElement()']
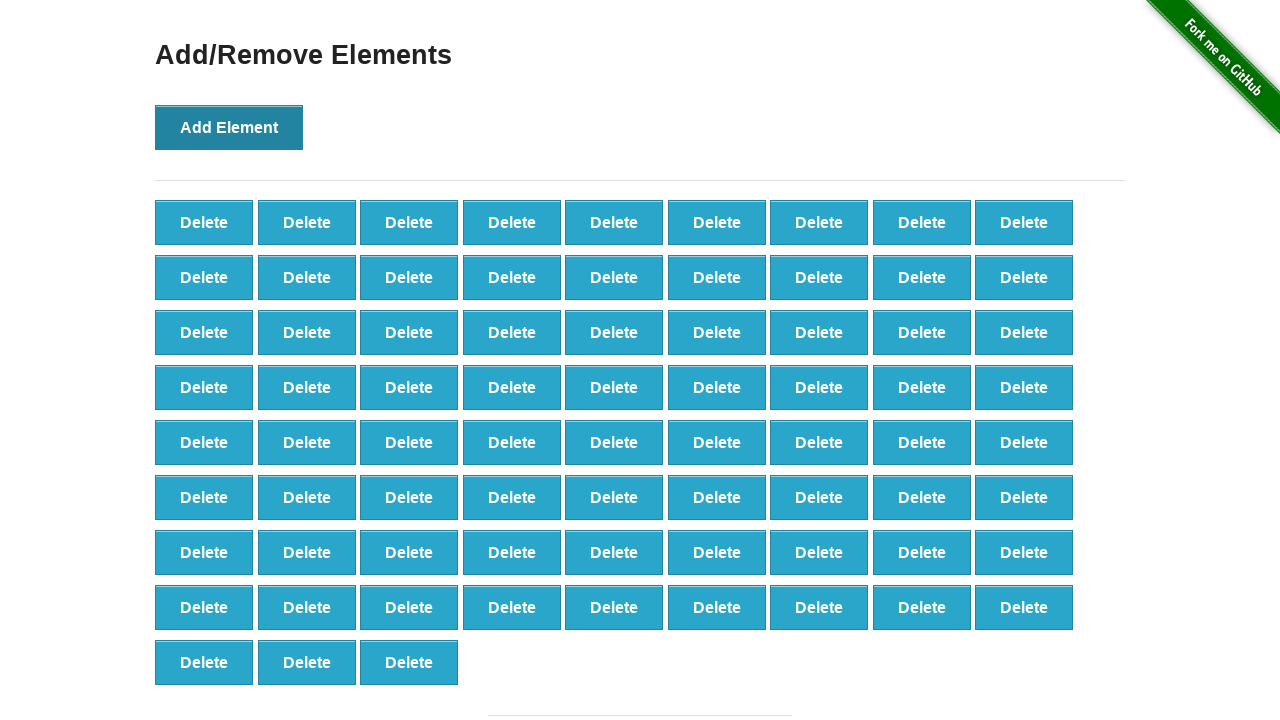

Clicked Add Element button (iteration 76/100) at (229, 127) on button[onclick='addElement()']
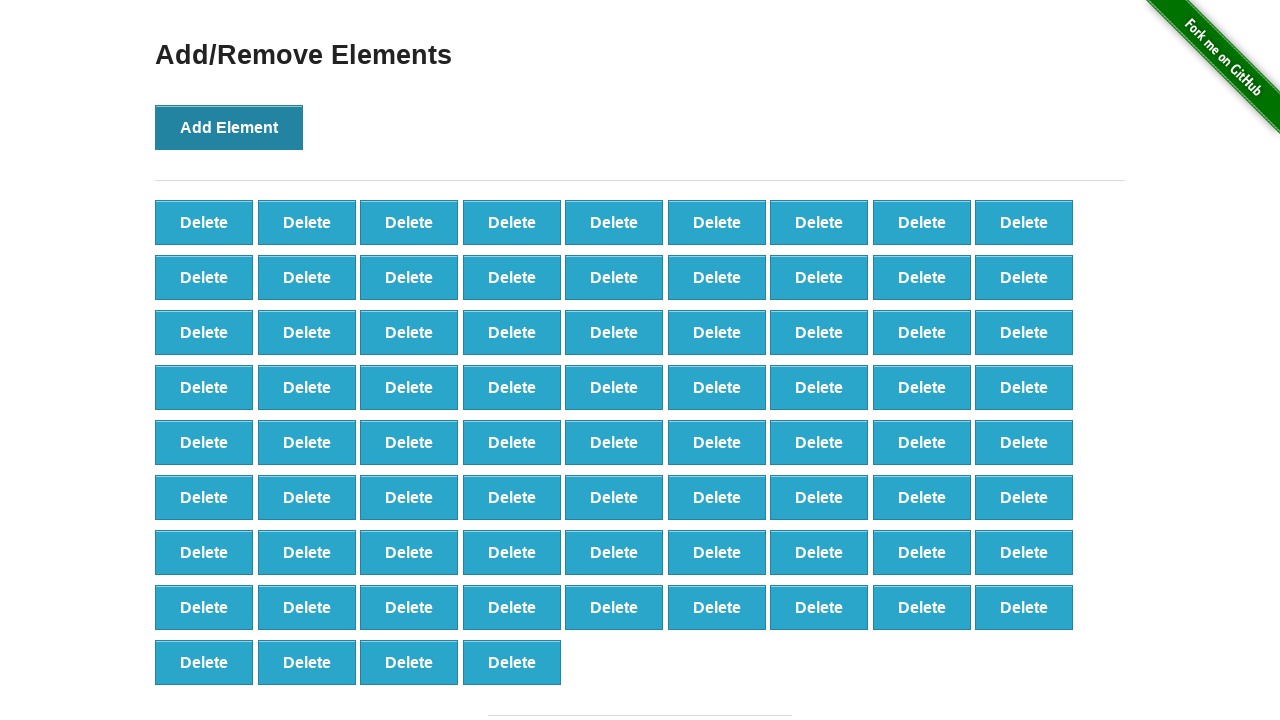

Clicked Add Element button (iteration 77/100) at (229, 127) on button[onclick='addElement()']
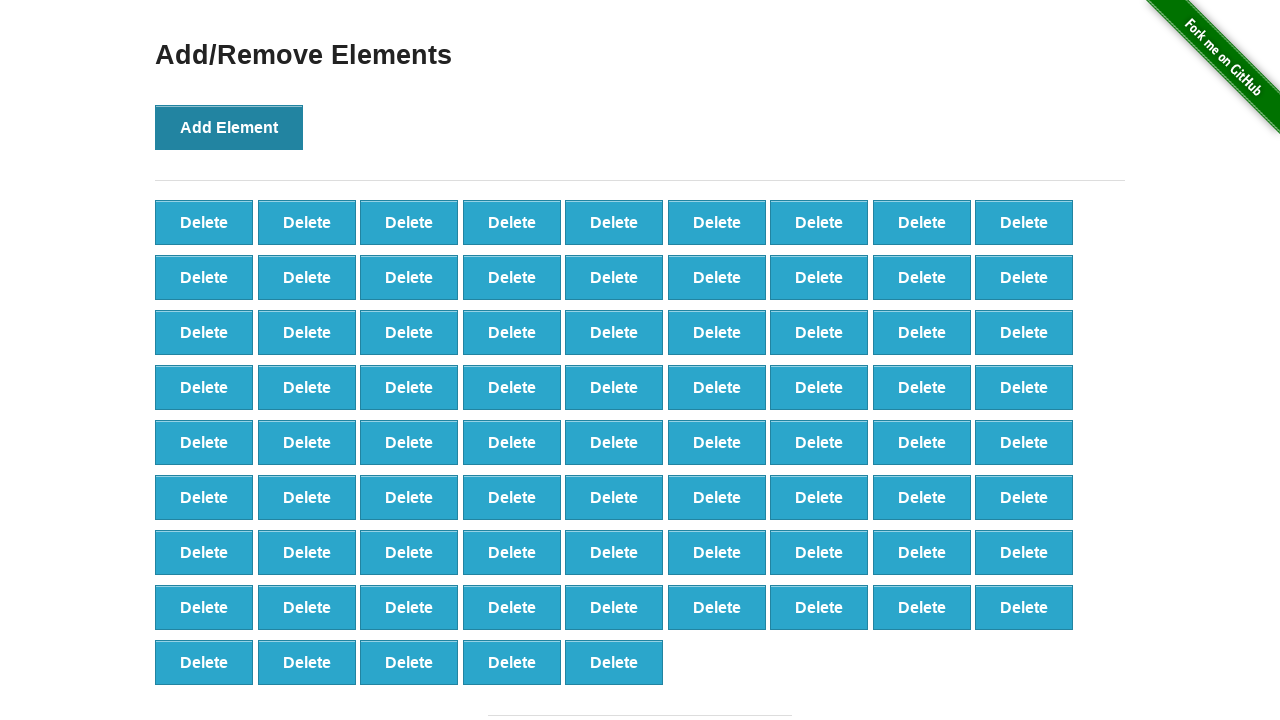

Clicked Add Element button (iteration 78/100) at (229, 127) on button[onclick='addElement()']
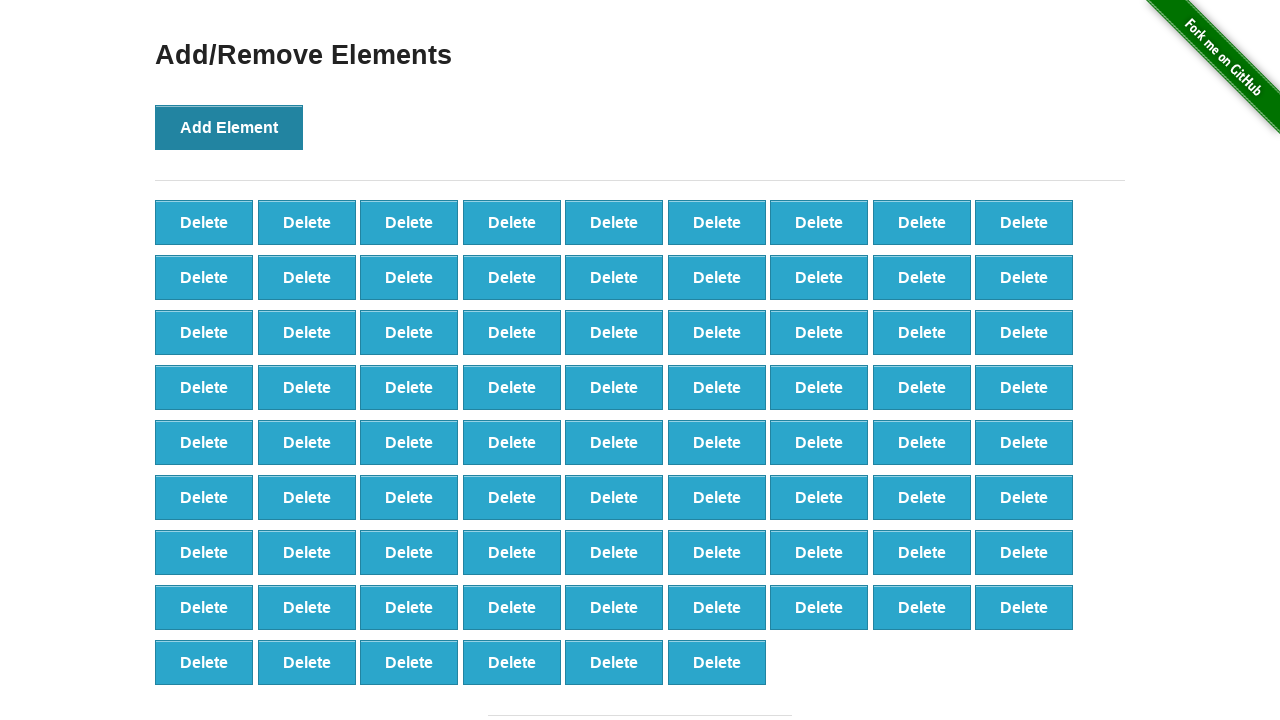

Clicked Add Element button (iteration 79/100) at (229, 127) on button[onclick='addElement()']
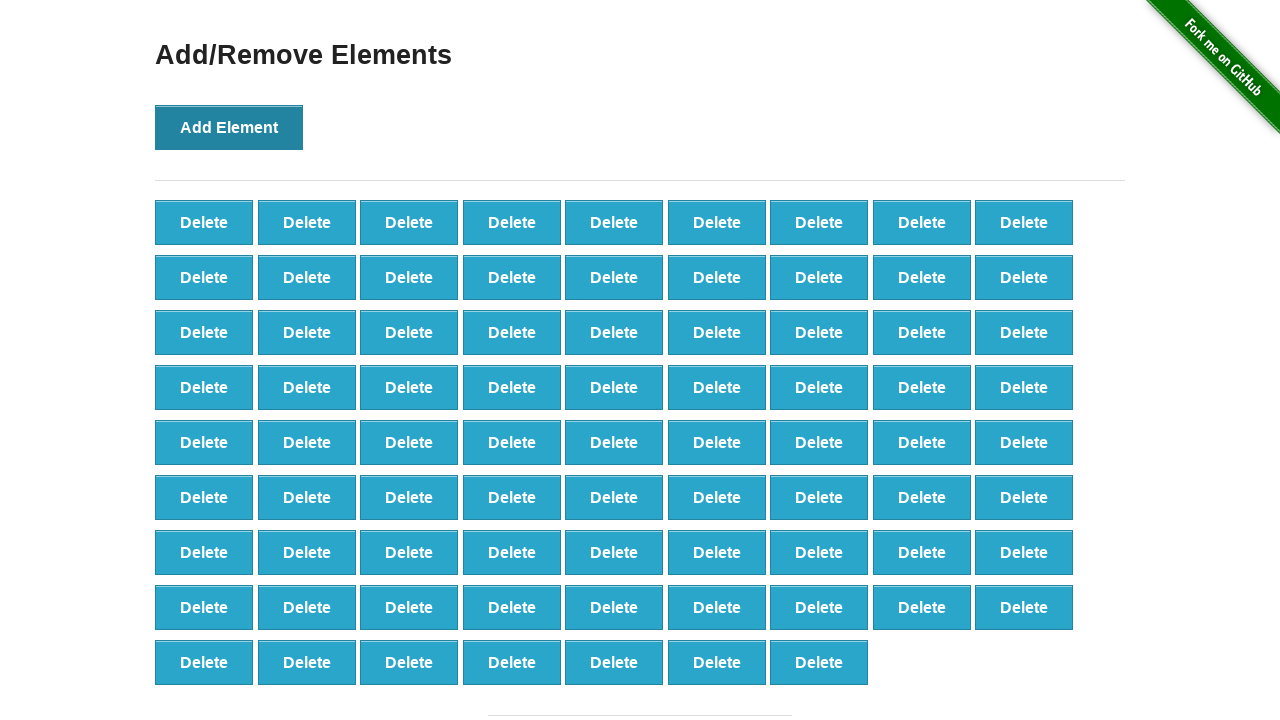

Clicked Add Element button (iteration 80/100) at (229, 127) on button[onclick='addElement()']
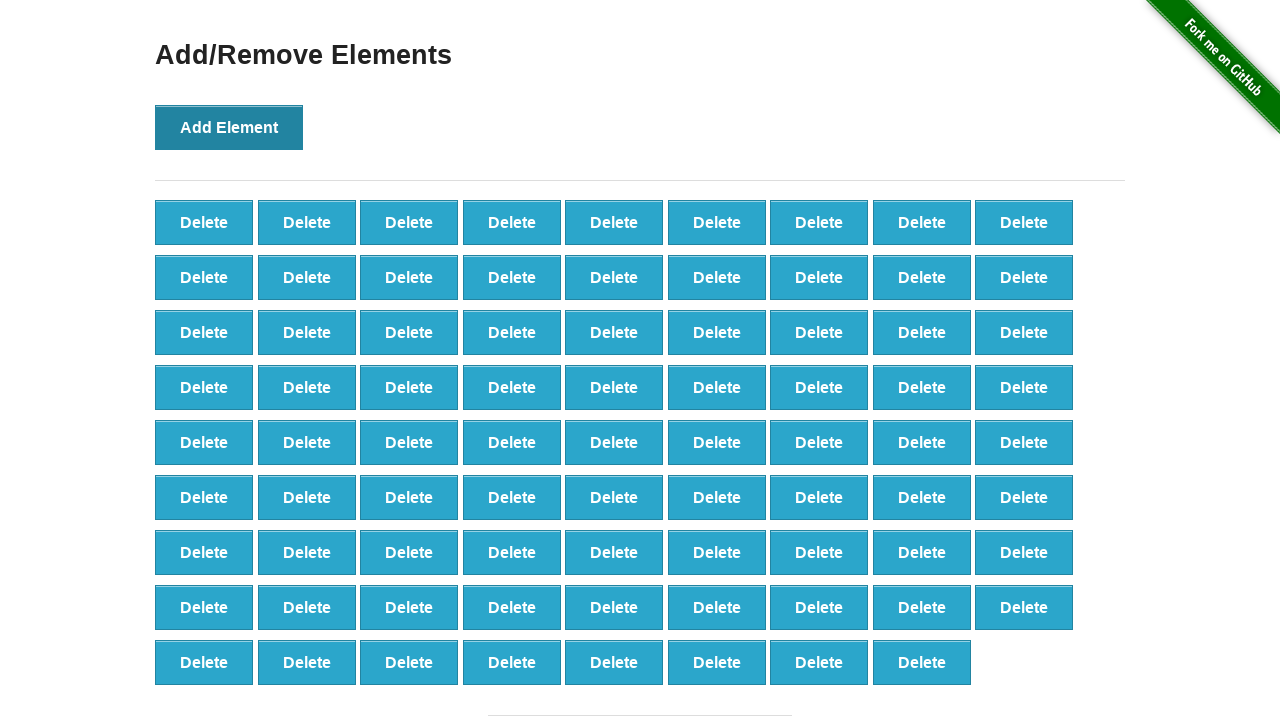

Clicked Add Element button (iteration 81/100) at (229, 127) on button[onclick='addElement()']
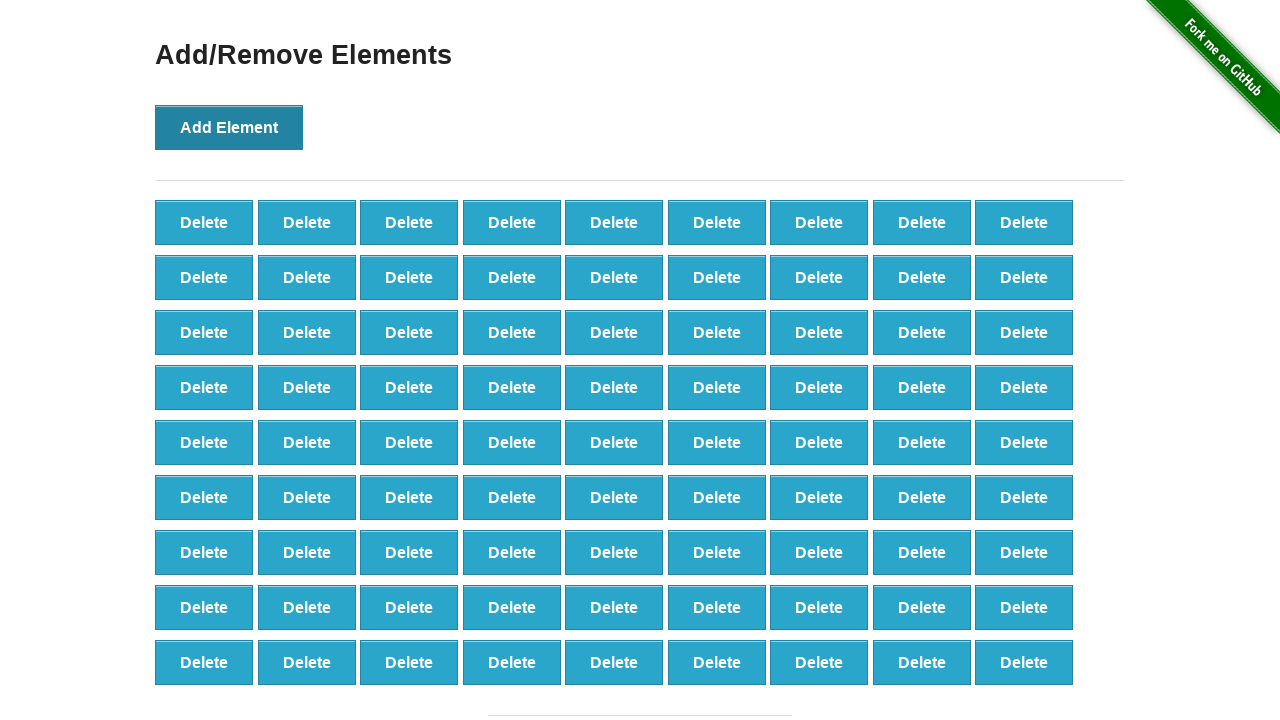

Clicked Add Element button (iteration 82/100) at (229, 127) on button[onclick='addElement()']
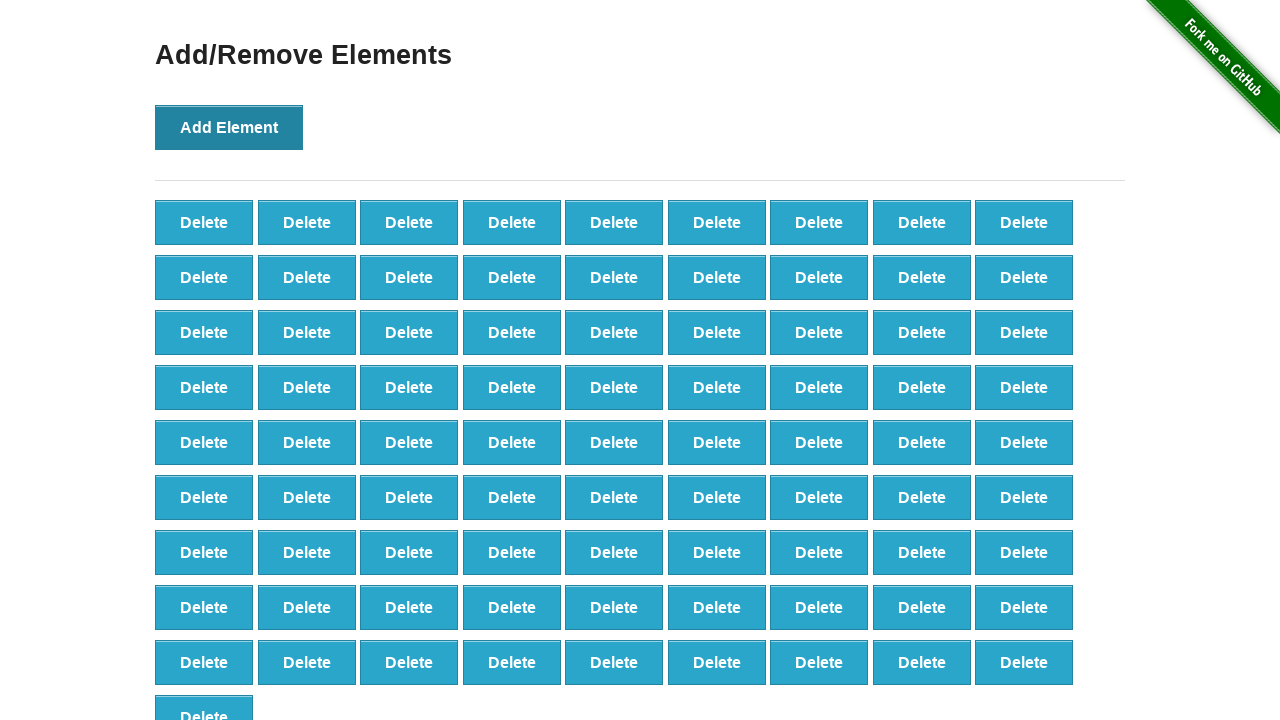

Clicked Add Element button (iteration 83/100) at (229, 127) on button[onclick='addElement()']
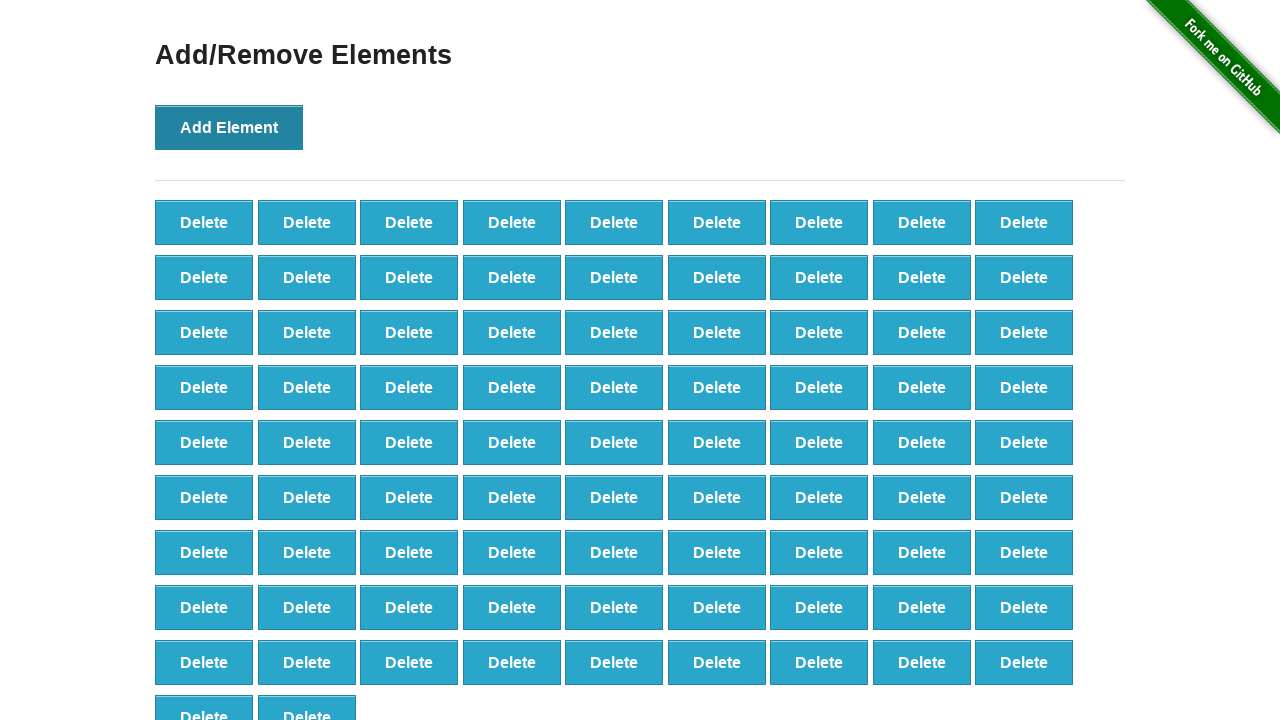

Clicked Add Element button (iteration 84/100) at (229, 127) on button[onclick='addElement()']
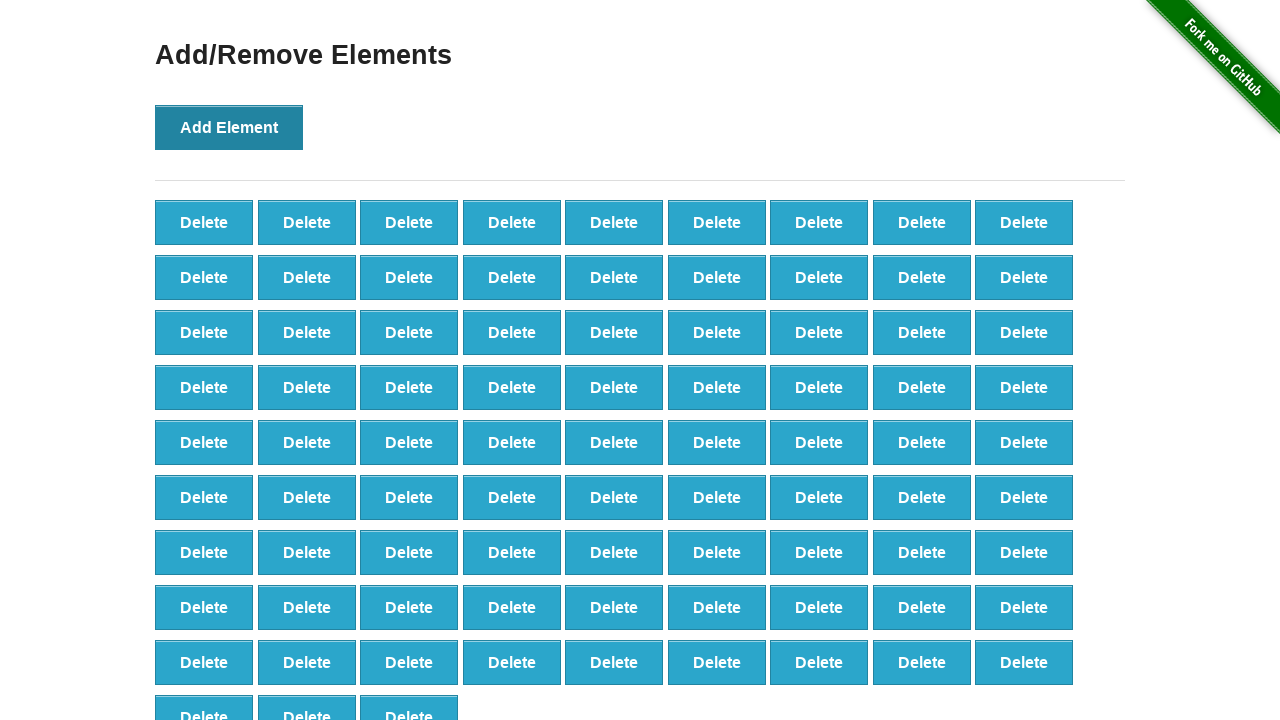

Clicked Add Element button (iteration 85/100) at (229, 127) on button[onclick='addElement()']
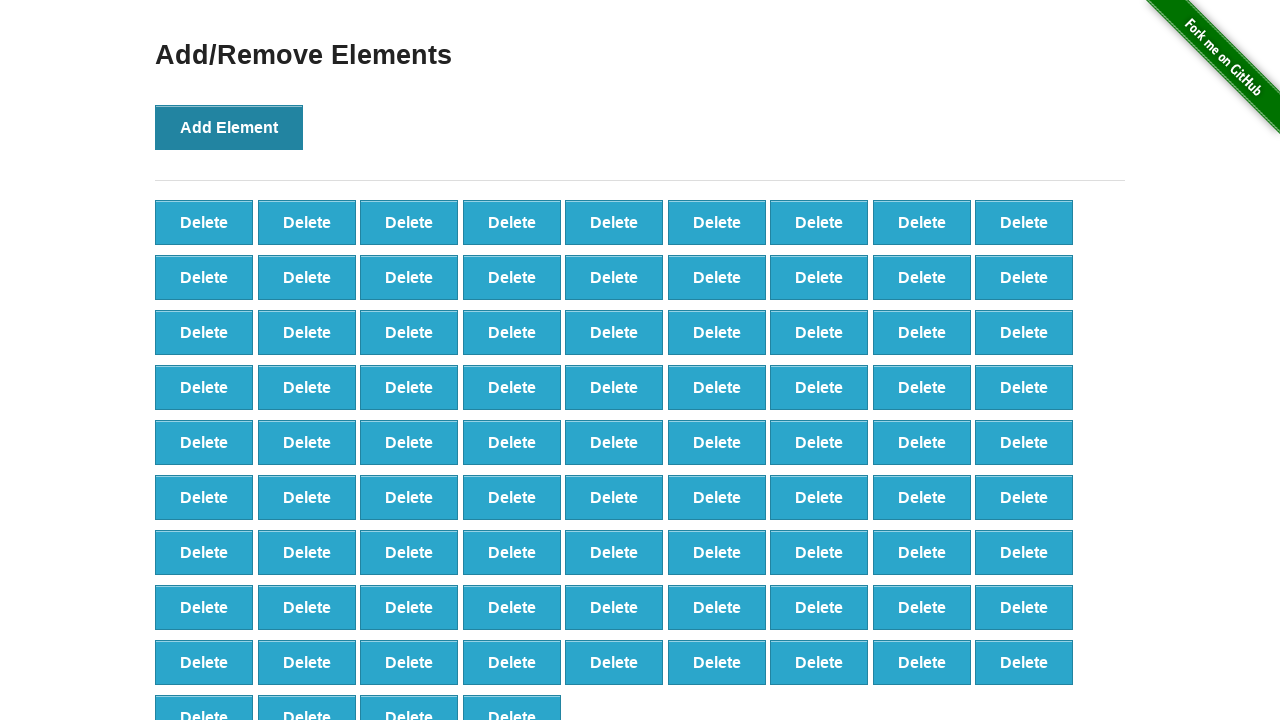

Clicked Add Element button (iteration 86/100) at (229, 127) on button[onclick='addElement()']
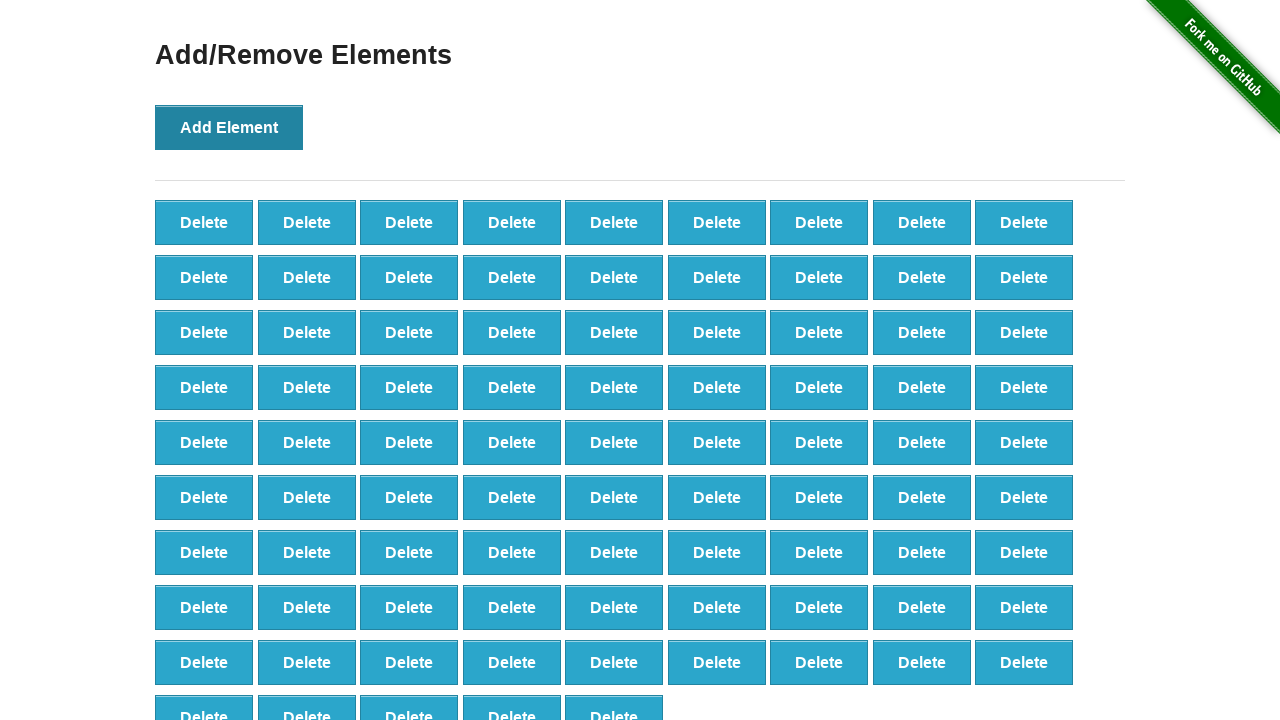

Clicked Add Element button (iteration 87/100) at (229, 127) on button[onclick='addElement()']
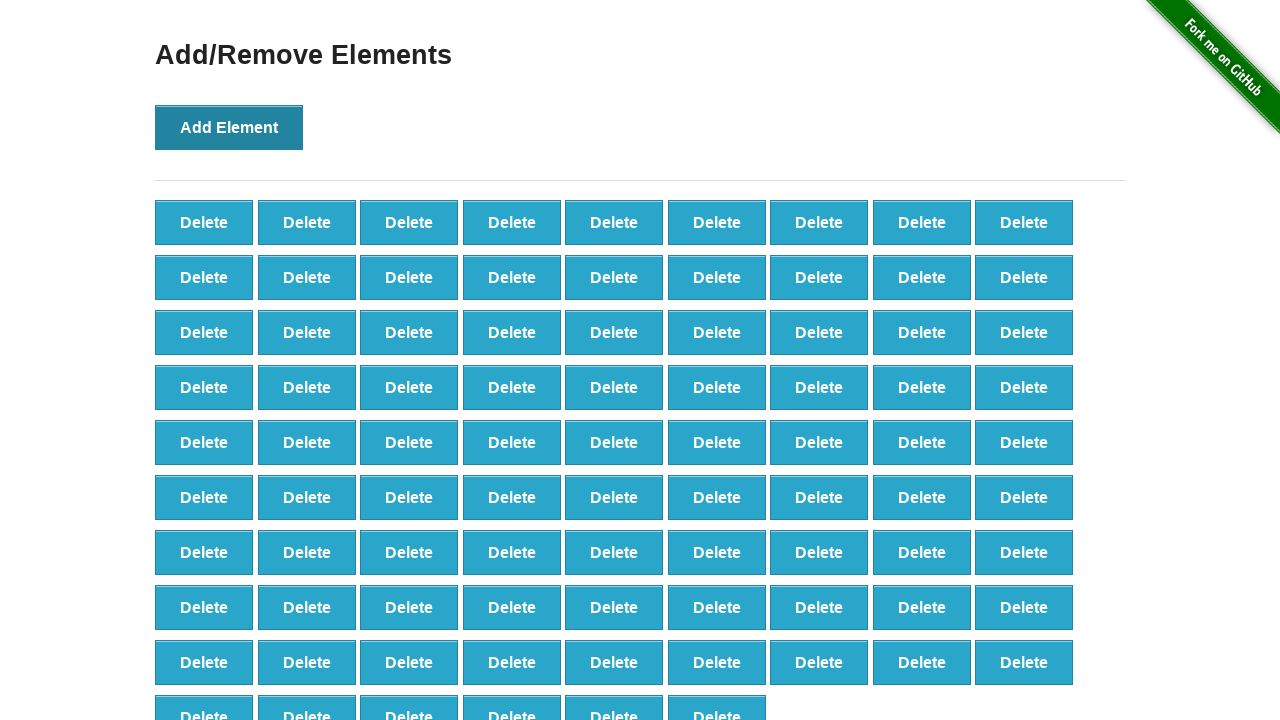

Clicked Add Element button (iteration 88/100) at (229, 127) on button[onclick='addElement()']
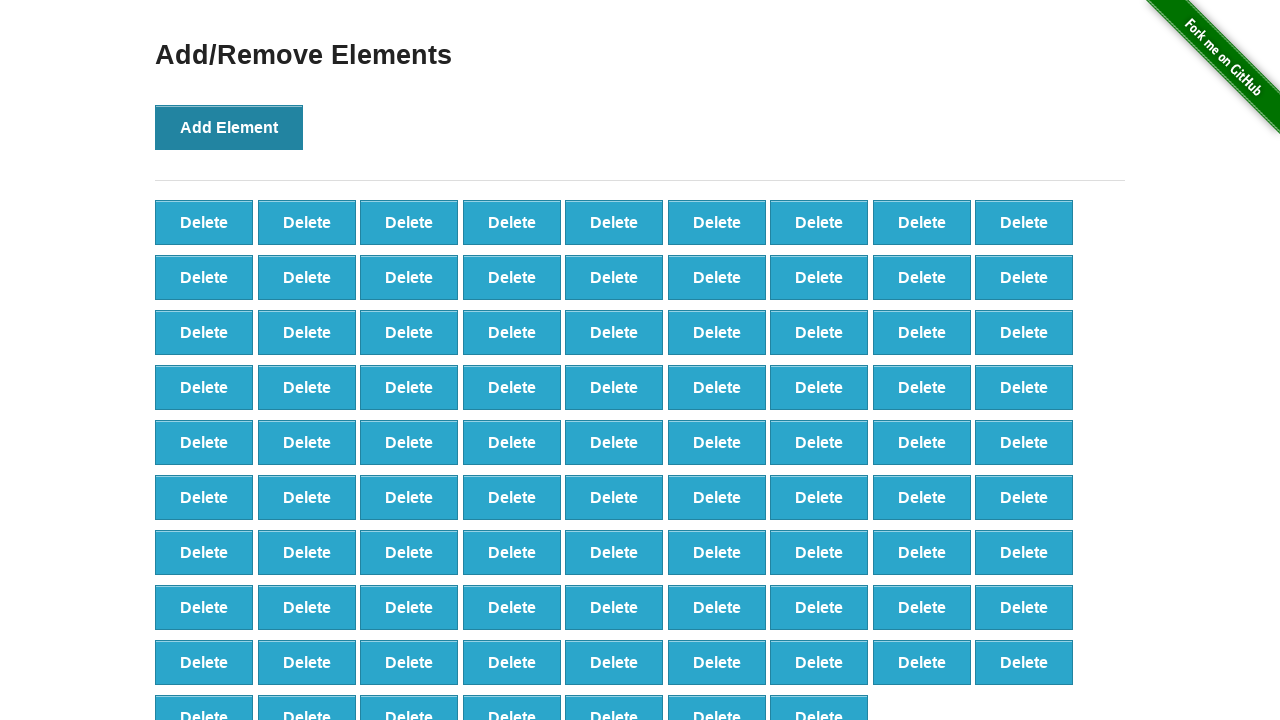

Clicked Add Element button (iteration 89/100) at (229, 127) on button[onclick='addElement()']
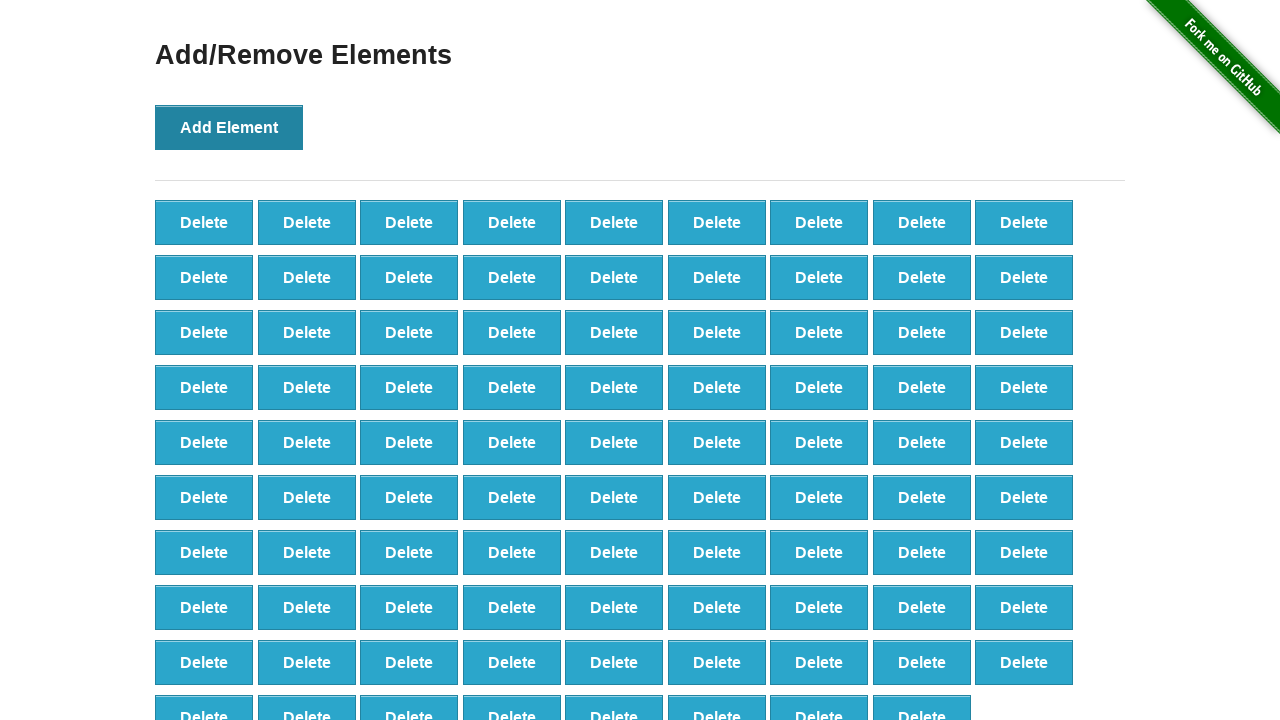

Clicked Add Element button (iteration 90/100) at (229, 127) on button[onclick='addElement()']
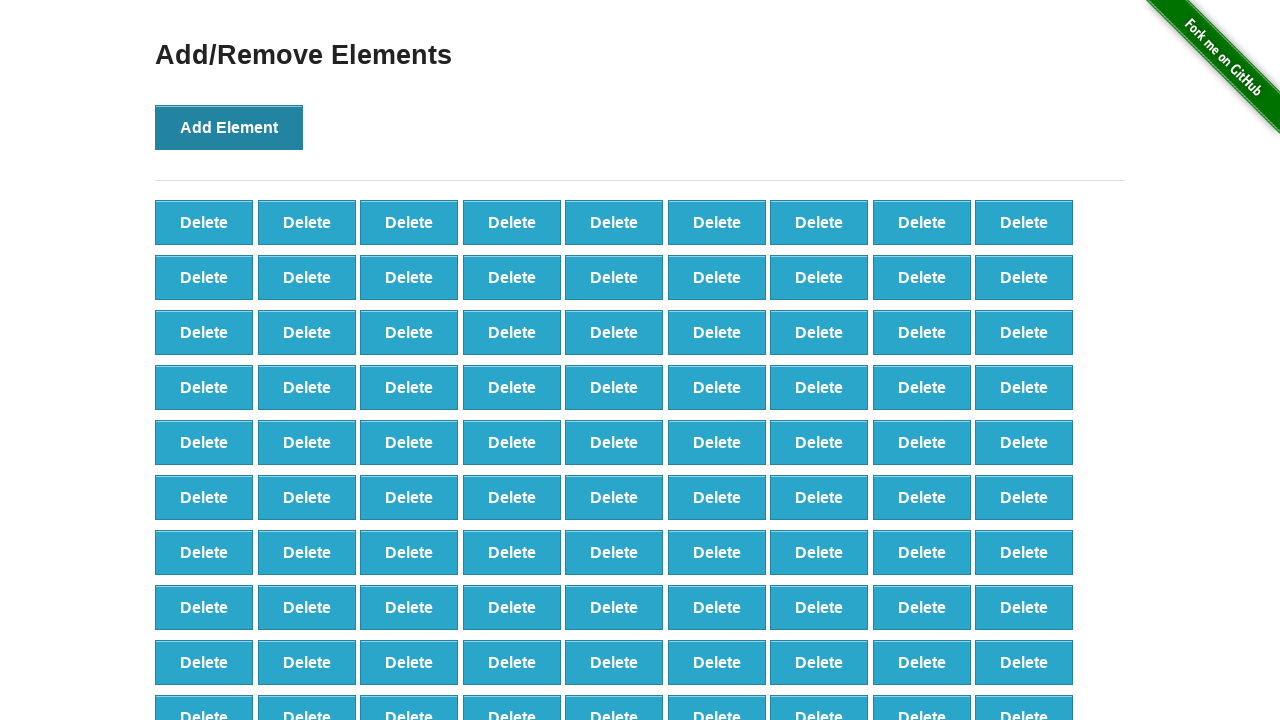

Clicked Add Element button (iteration 91/100) at (229, 127) on button[onclick='addElement()']
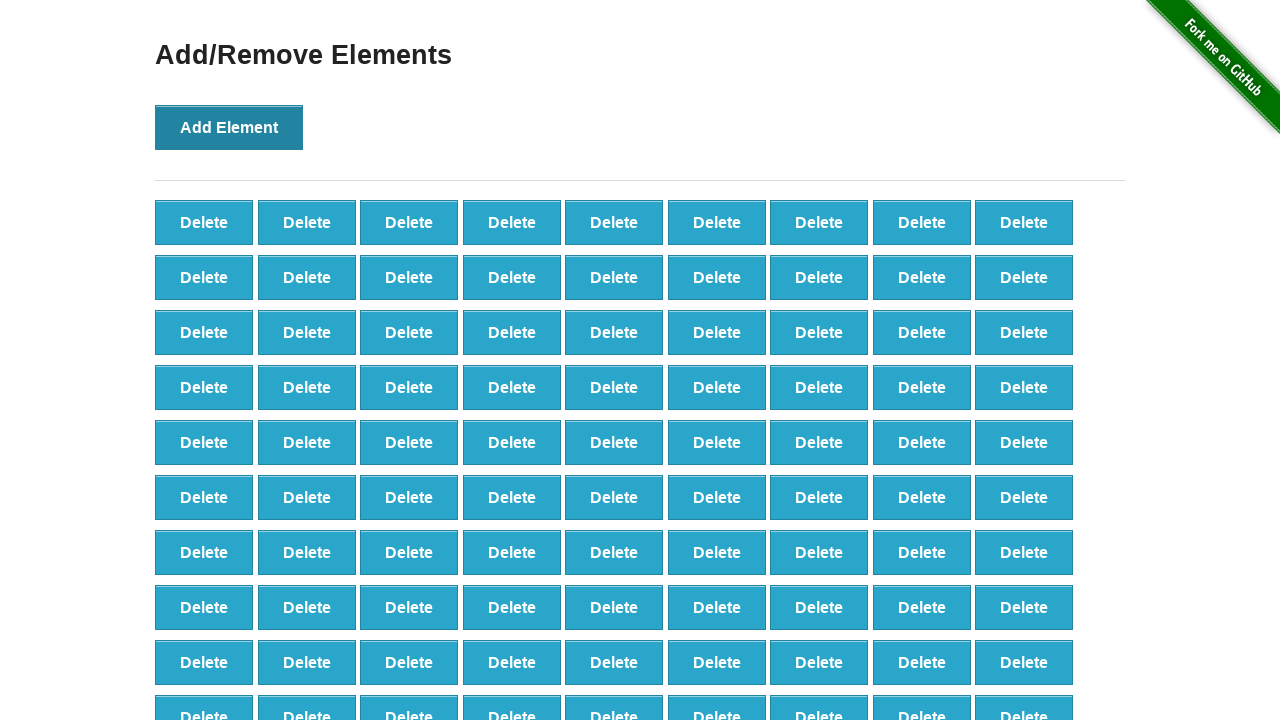

Clicked Add Element button (iteration 92/100) at (229, 127) on button[onclick='addElement()']
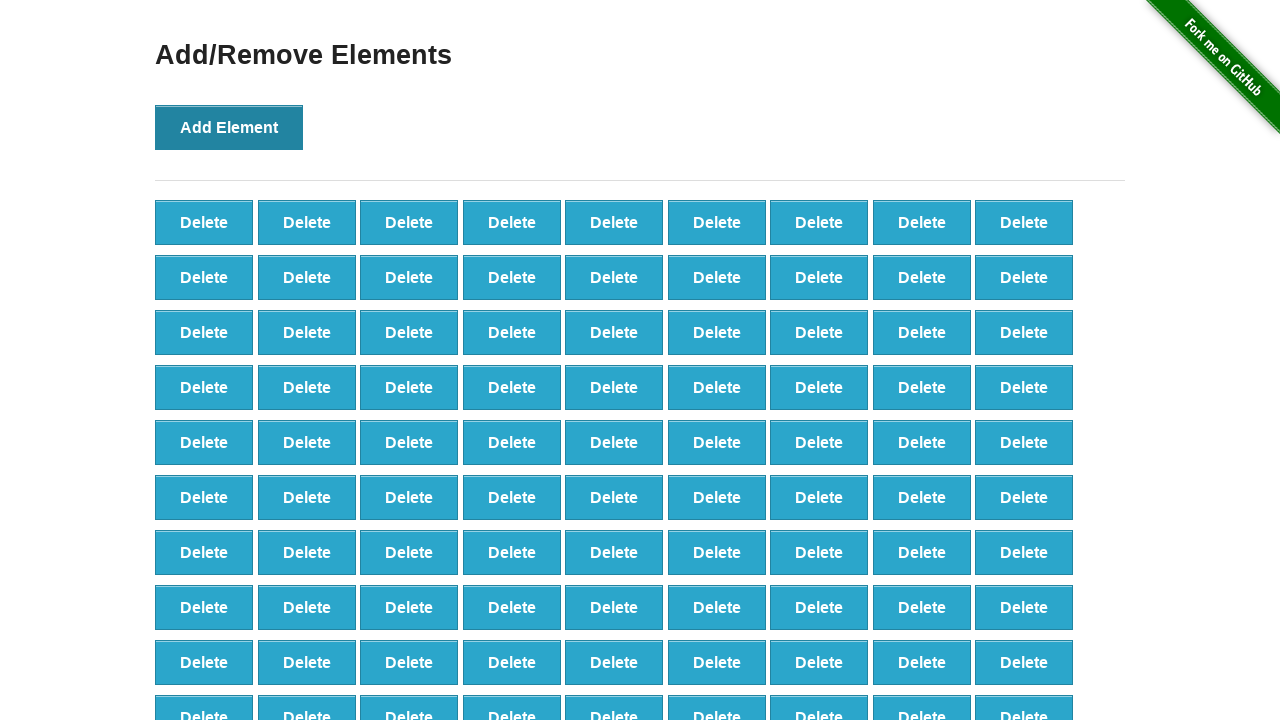

Clicked Add Element button (iteration 93/100) at (229, 127) on button[onclick='addElement()']
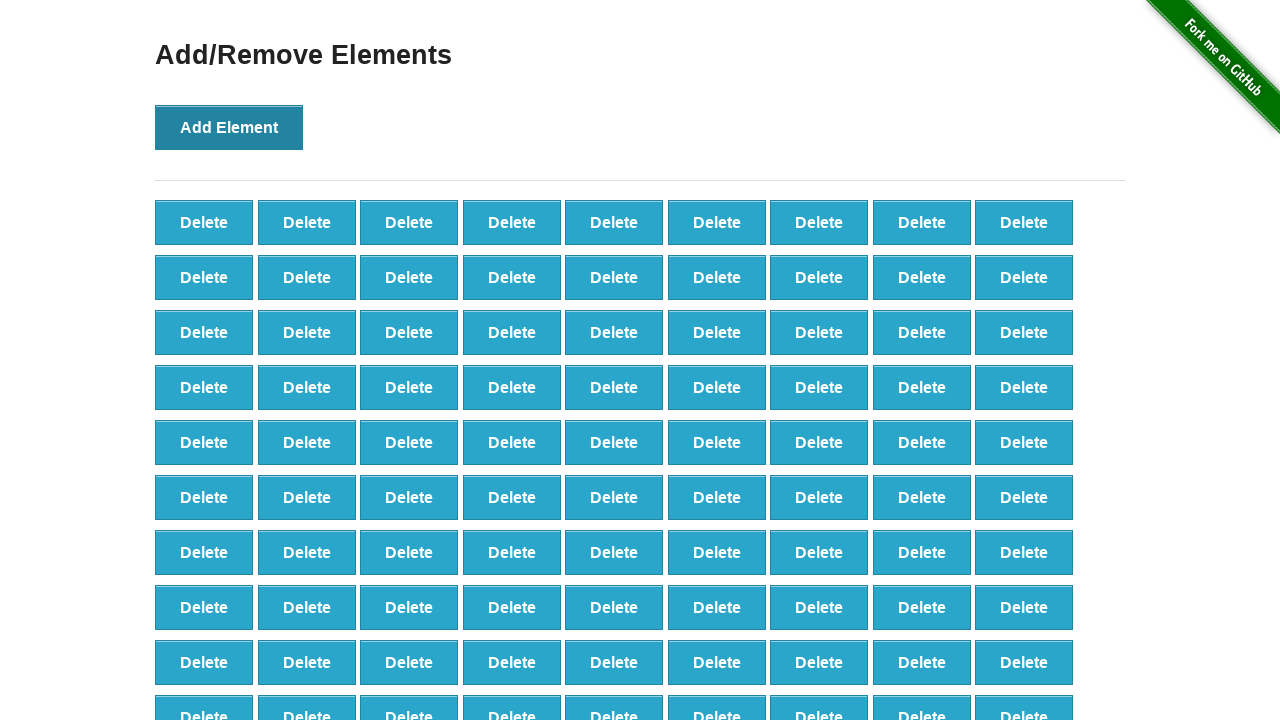

Clicked Add Element button (iteration 94/100) at (229, 127) on button[onclick='addElement()']
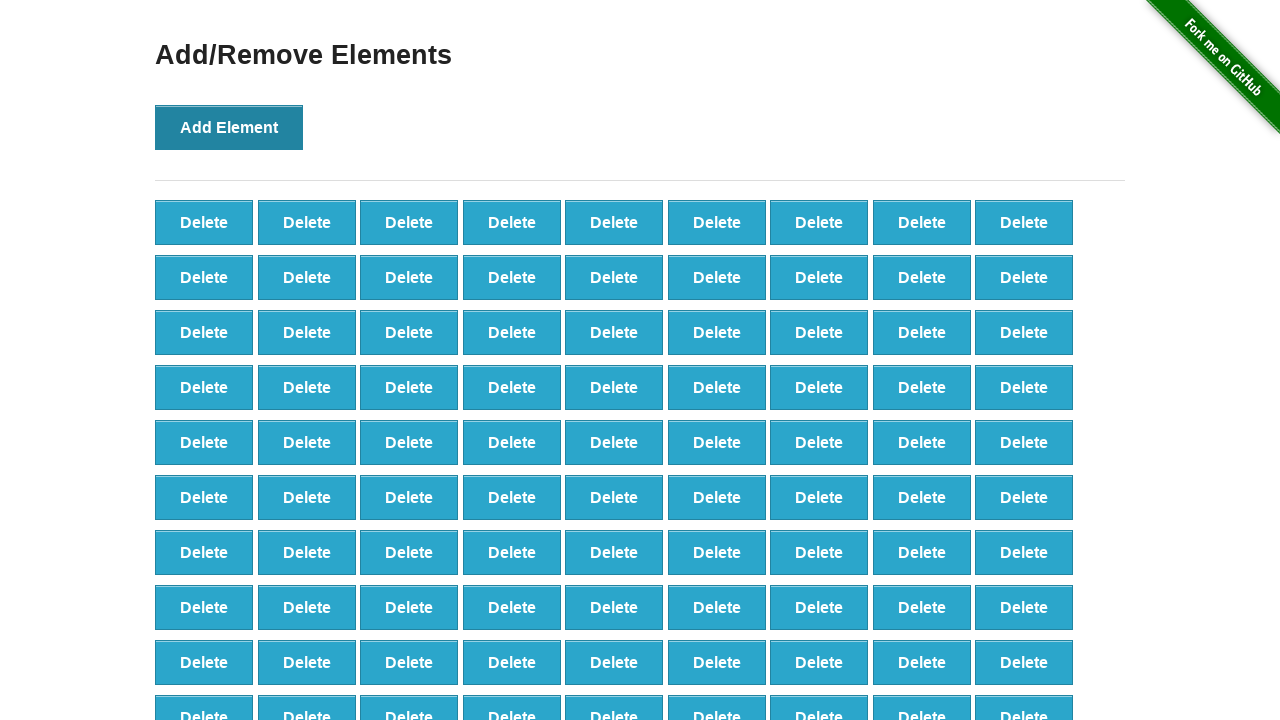

Clicked Add Element button (iteration 95/100) at (229, 127) on button[onclick='addElement()']
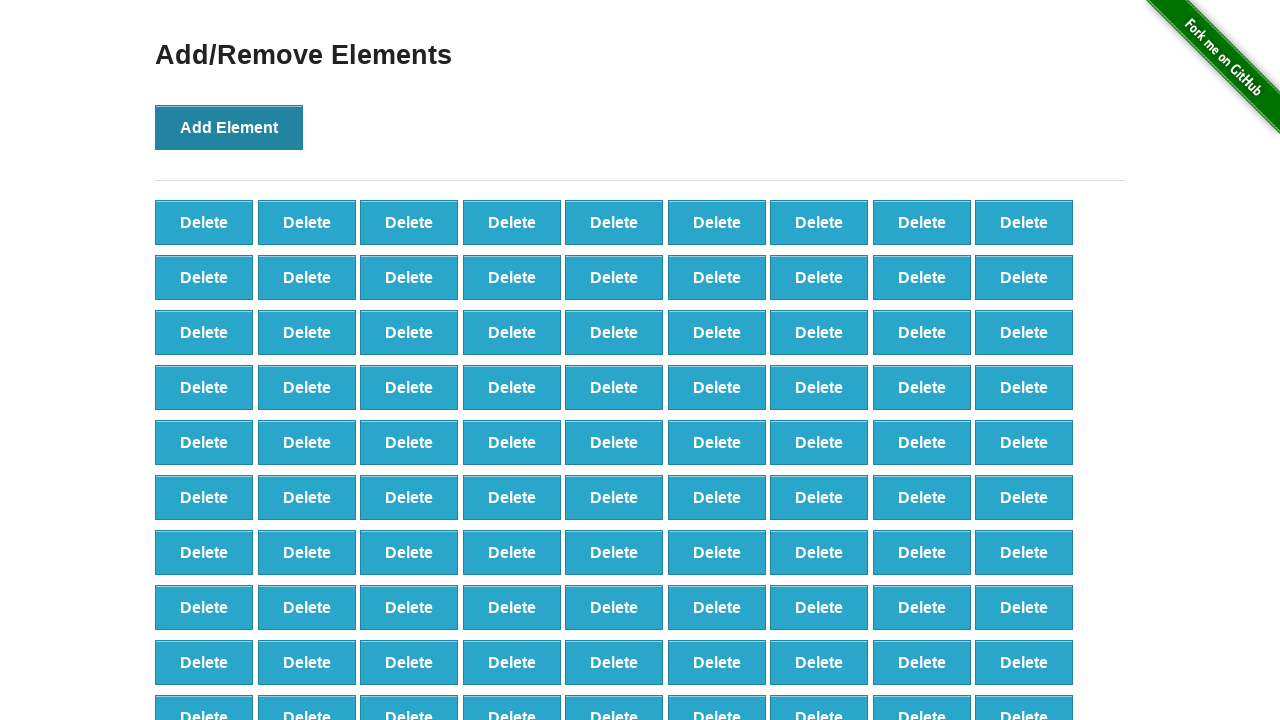

Clicked Add Element button (iteration 96/100) at (229, 127) on button[onclick='addElement()']
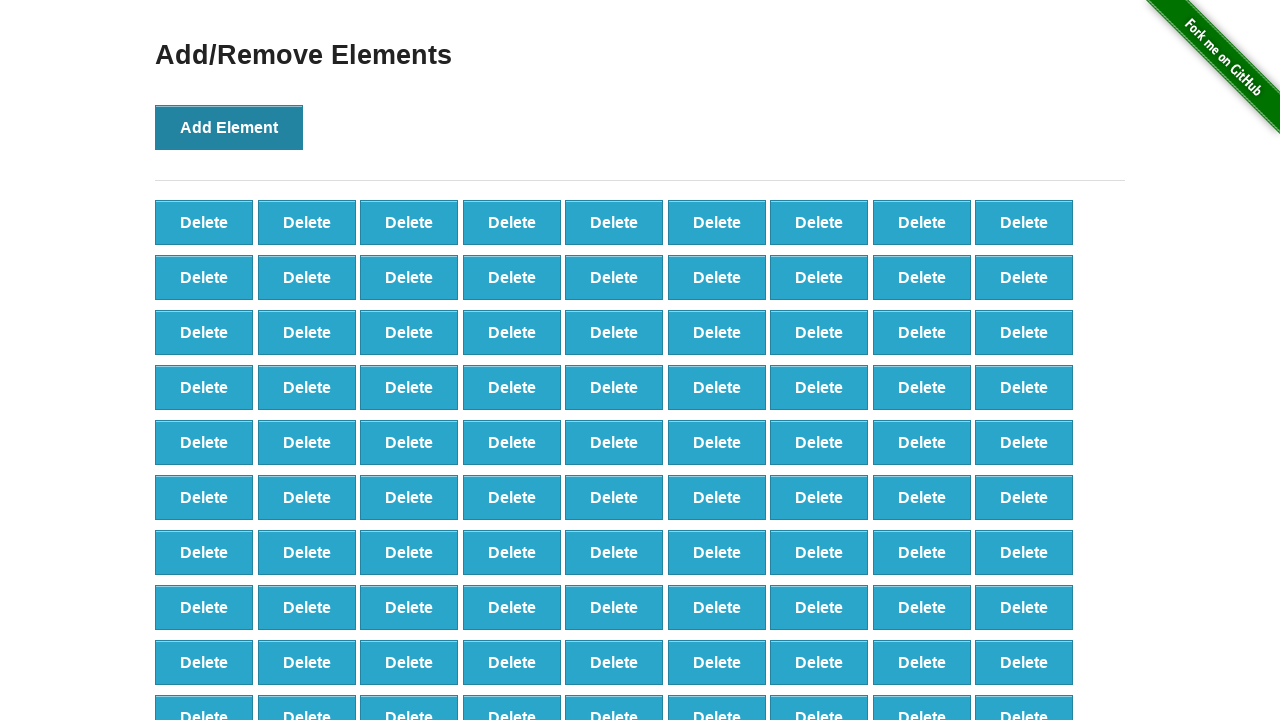

Clicked Add Element button (iteration 97/100) at (229, 127) on button[onclick='addElement()']
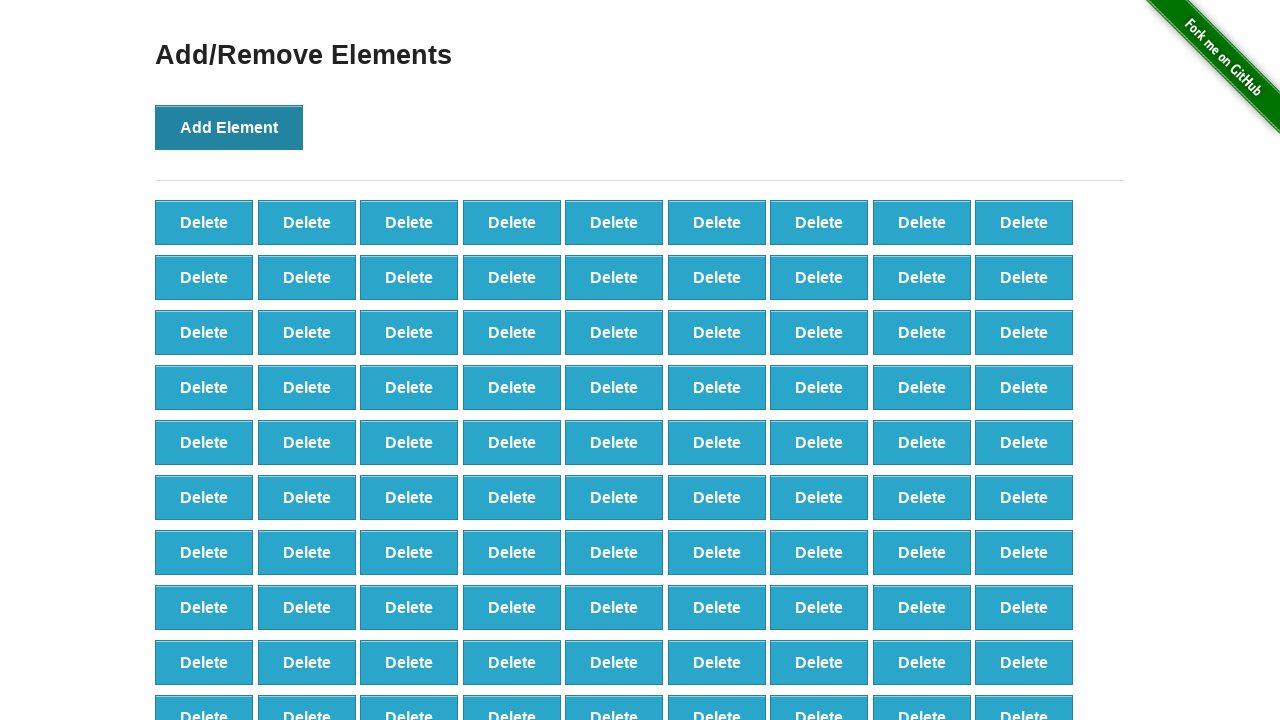

Clicked Add Element button (iteration 98/100) at (229, 127) on button[onclick='addElement()']
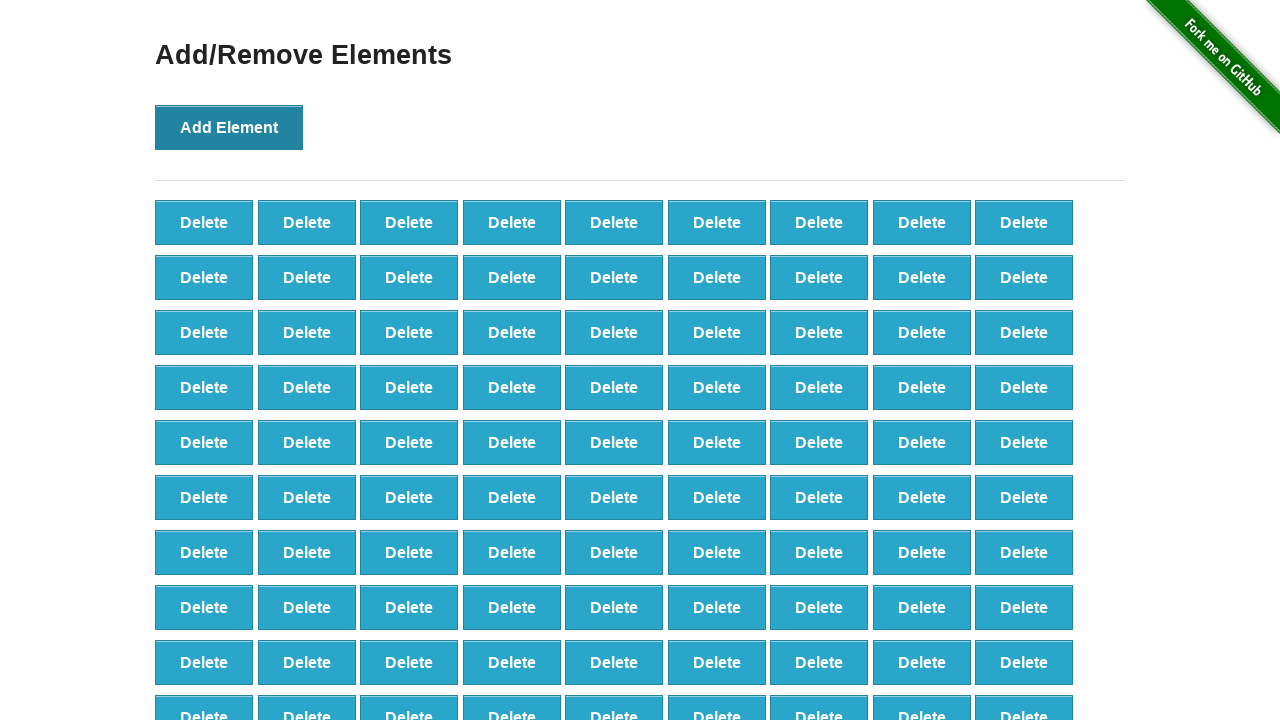

Clicked Add Element button (iteration 99/100) at (229, 127) on button[onclick='addElement()']
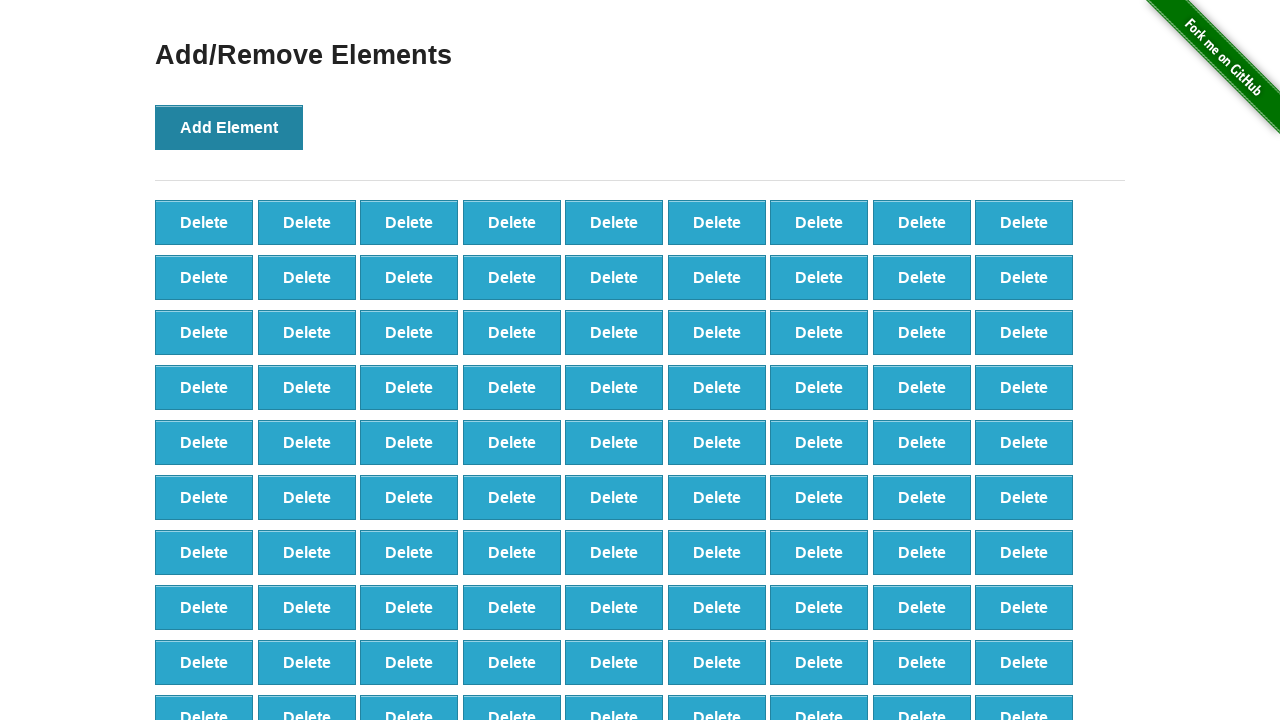

Clicked Add Element button (iteration 100/100) at (229, 127) on button[onclick='addElement()']
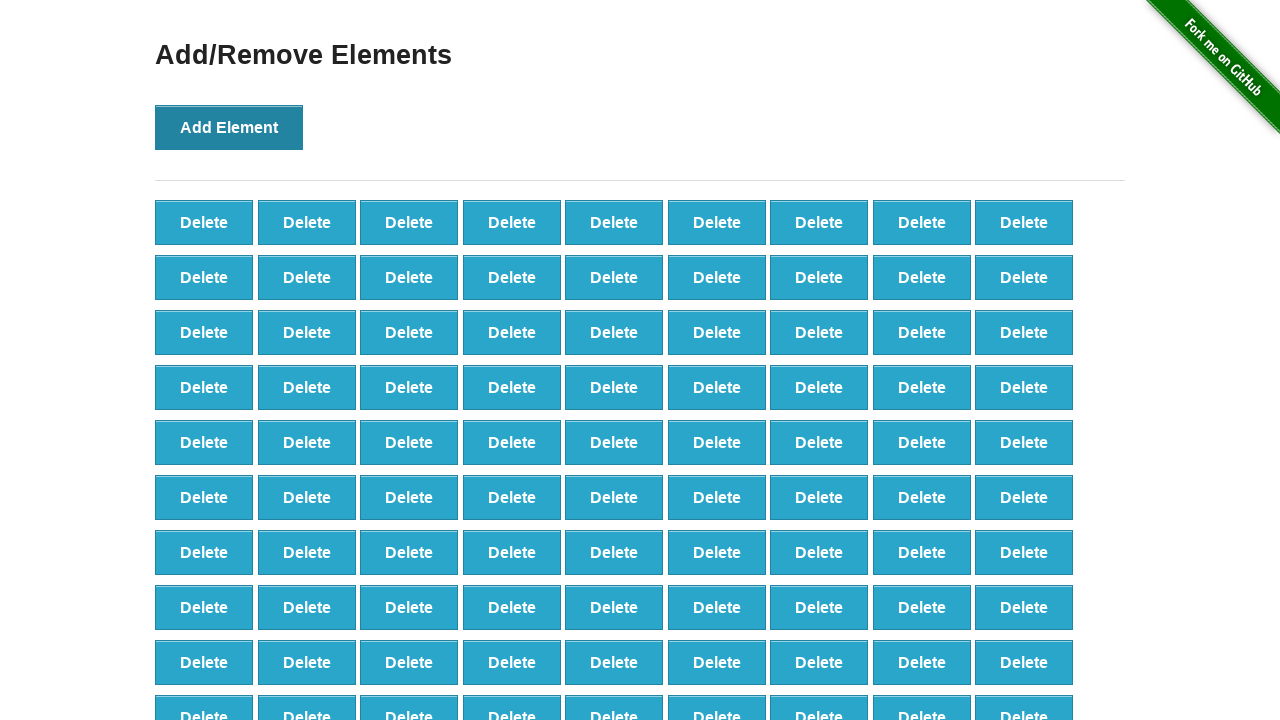

Located all delete buttons after adding 100 elements
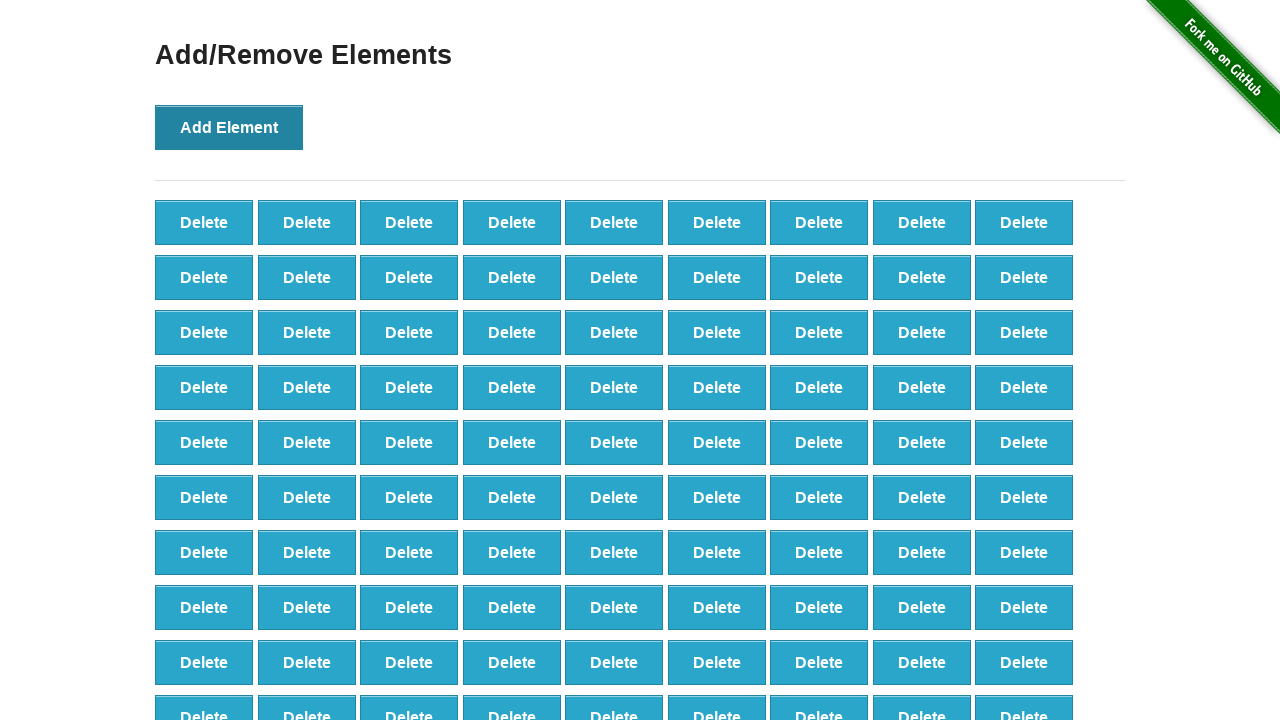

Verified that 100 delete buttons were created
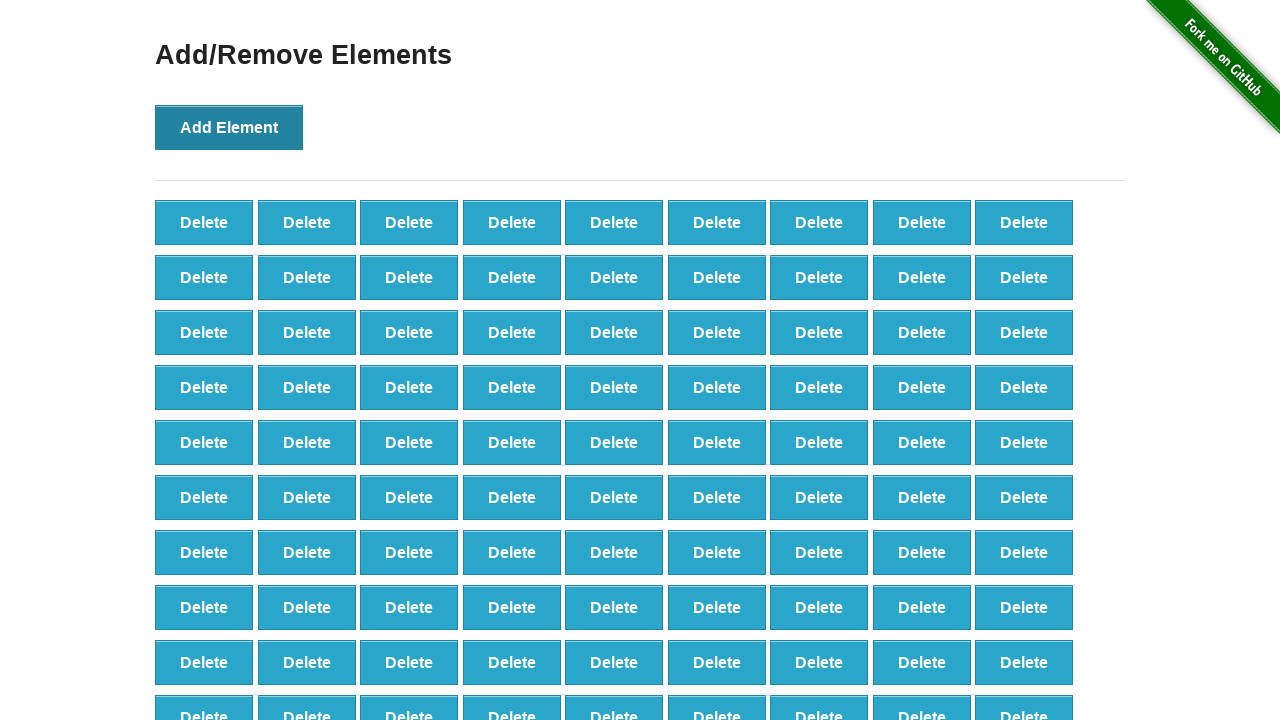

Clicked delete button (iteration 1/90) at (204, 222) on button[onclick='deleteElement()']
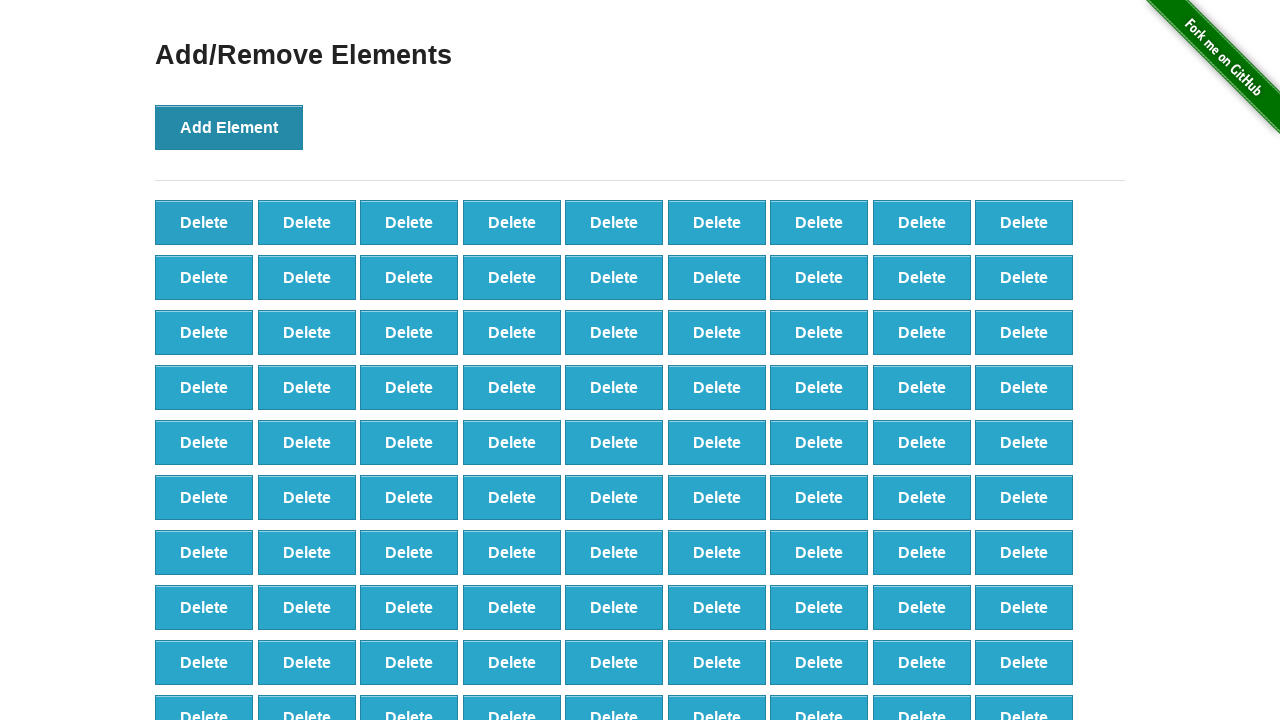

Clicked delete button (iteration 2/90) at (204, 222) on button[onclick='deleteElement()']
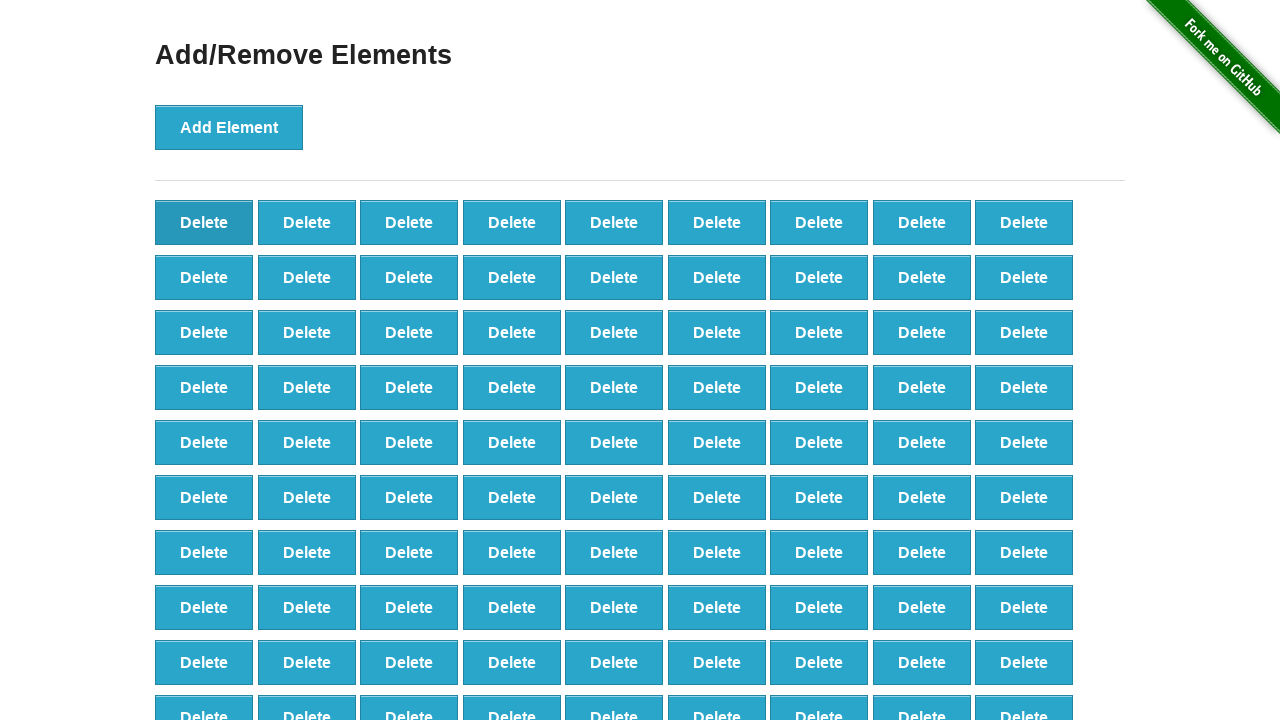

Clicked delete button (iteration 3/90) at (204, 222) on button[onclick='deleteElement()']
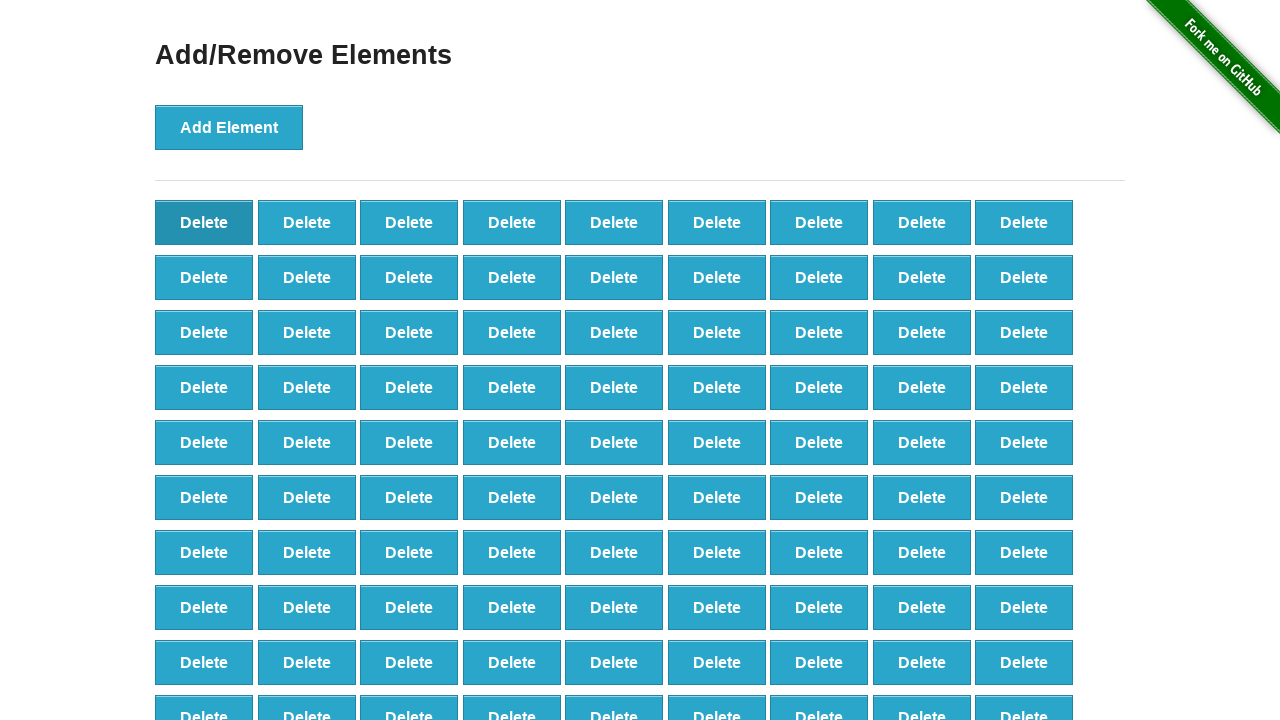

Clicked delete button (iteration 4/90) at (204, 222) on button[onclick='deleteElement()']
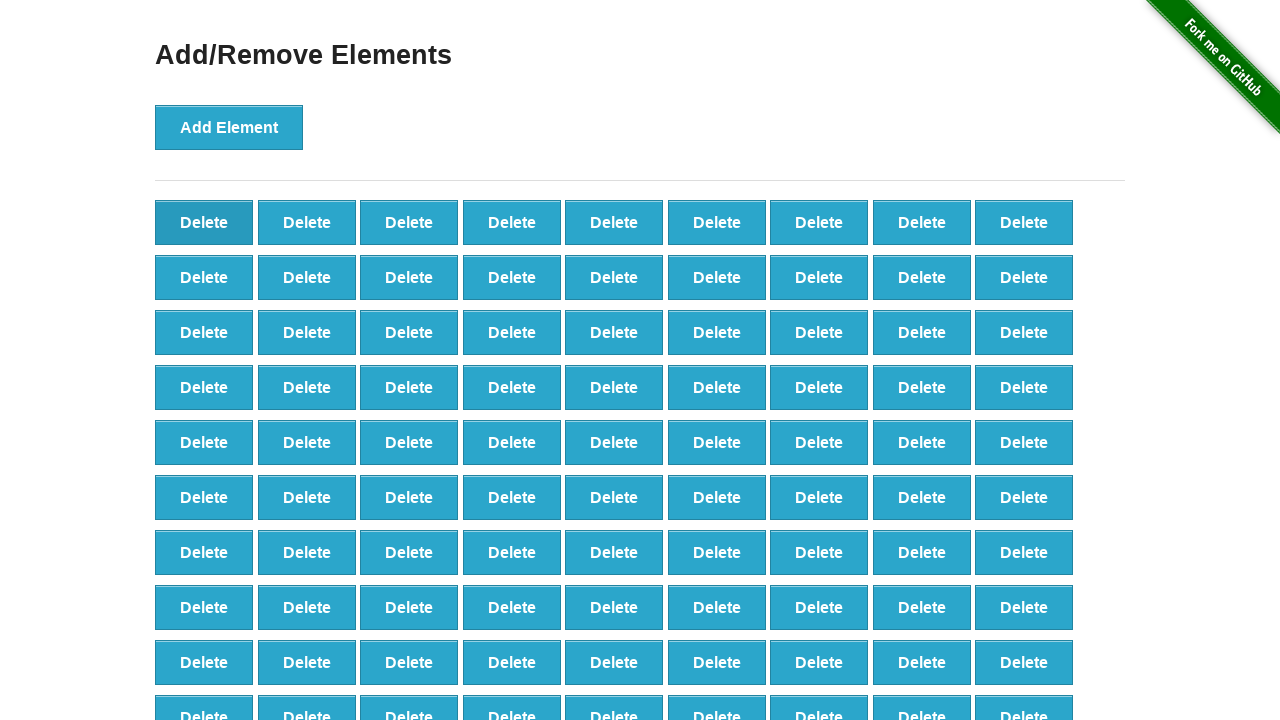

Clicked delete button (iteration 5/90) at (204, 222) on button[onclick='deleteElement()']
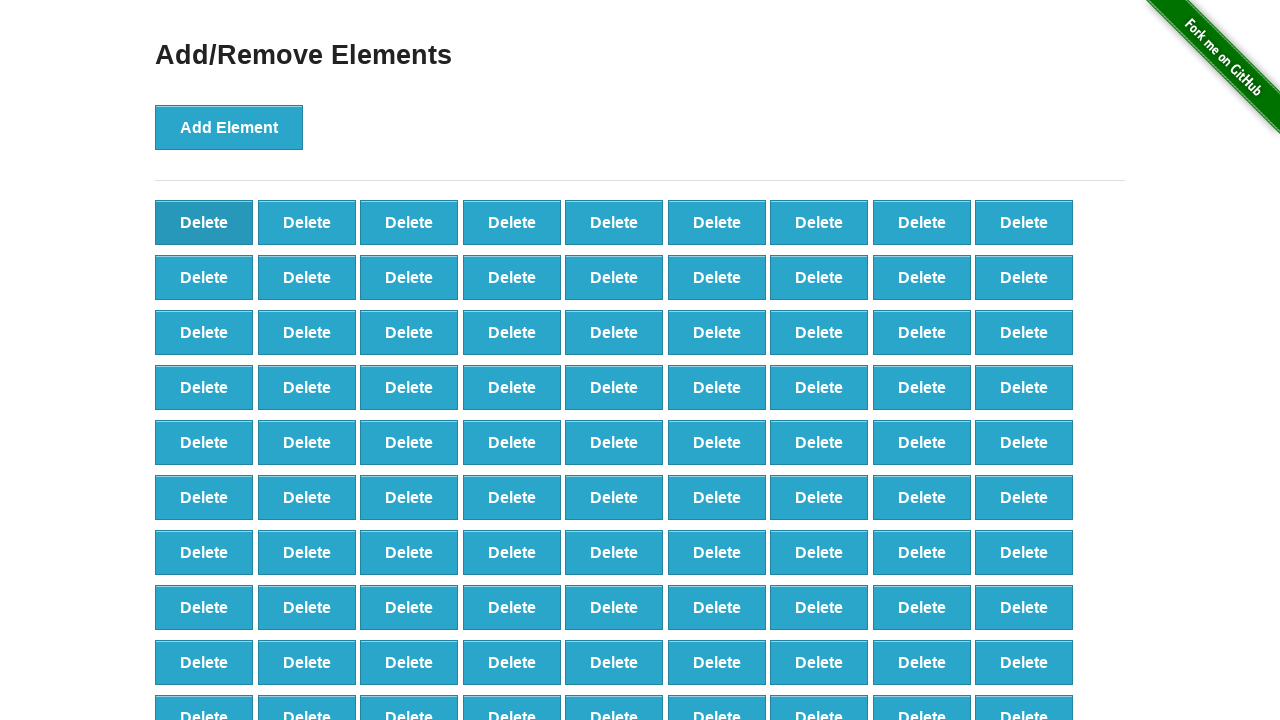

Clicked delete button (iteration 6/90) at (204, 222) on button[onclick='deleteElement()']
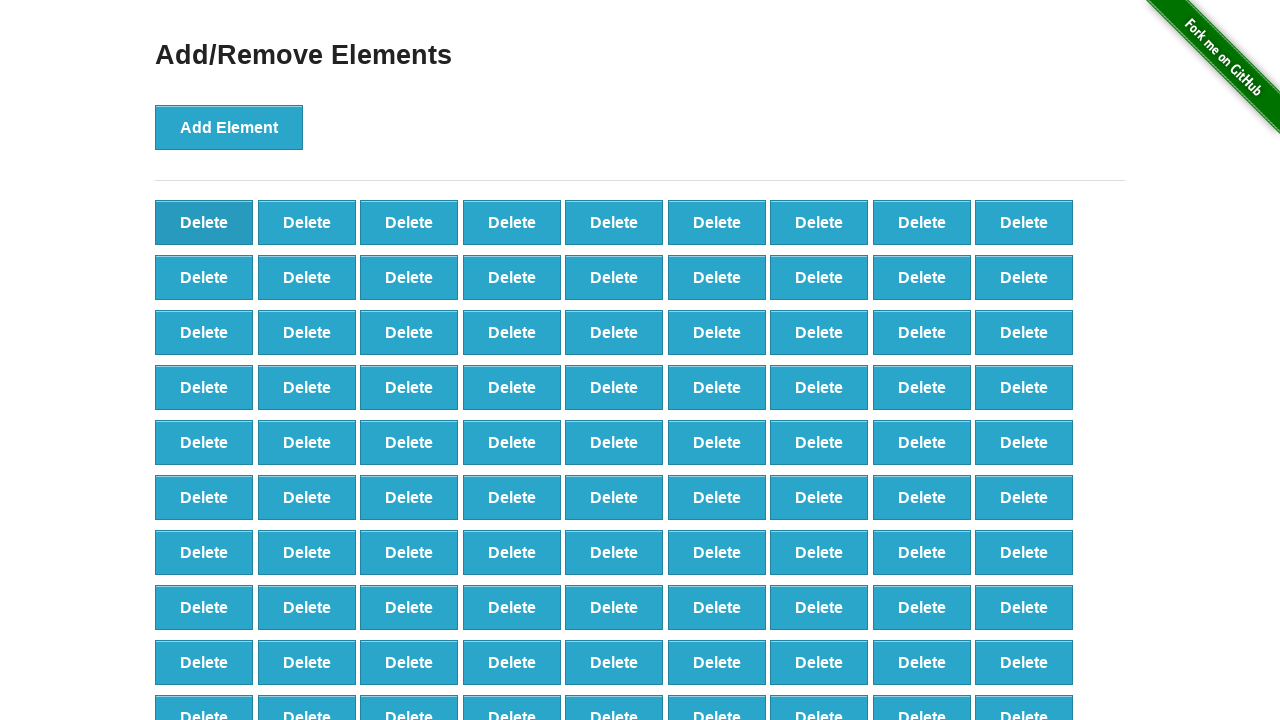

Clicked delete button (iteration 7/90) at (204, 222) on button[onclick='deleteElement()']
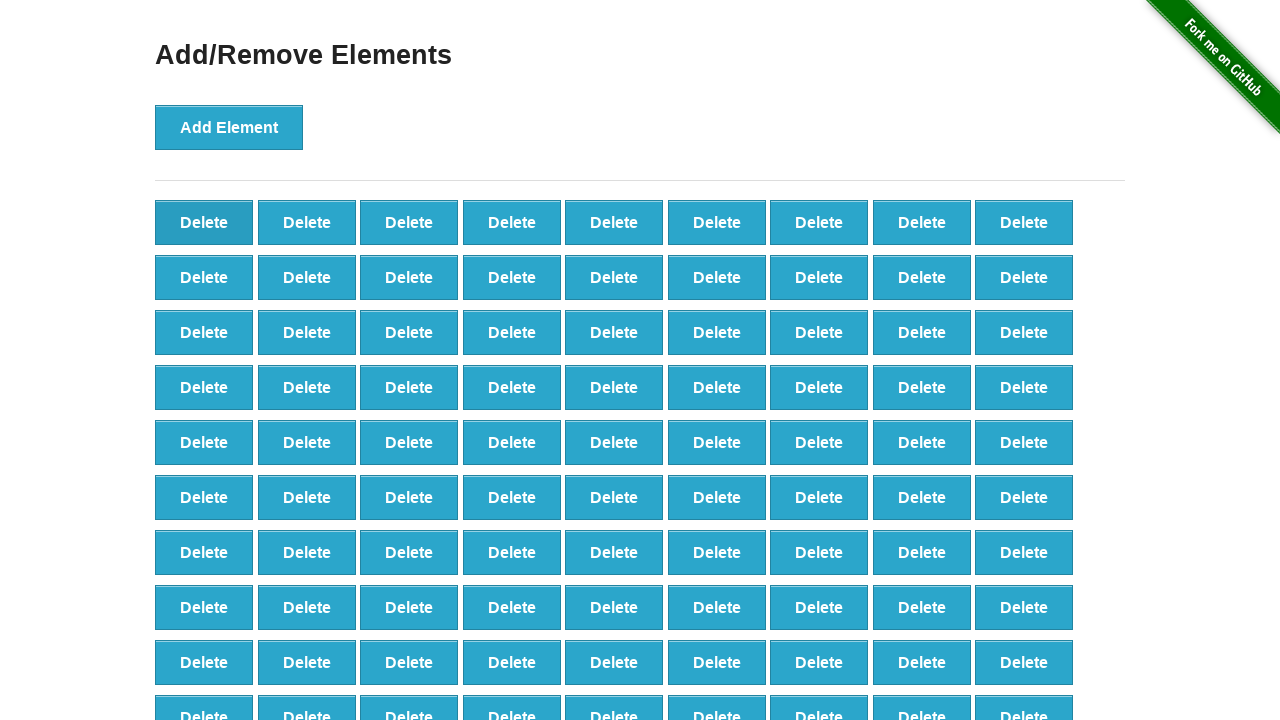

Clicked delete button (iteration 8/90) at (204, 222) on button[onclick='deleteElement()']
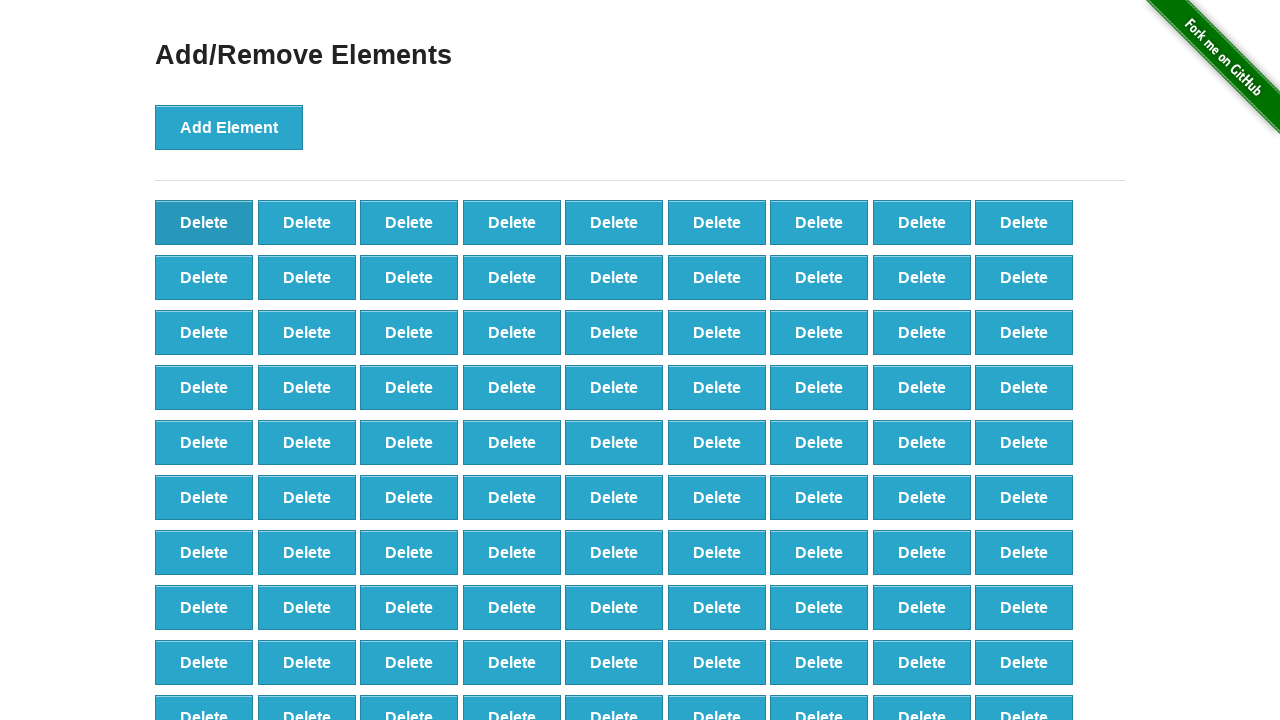

Clicked delete button (iteration 9/90) at (204, 222) on button[onclick='deleteElement()']
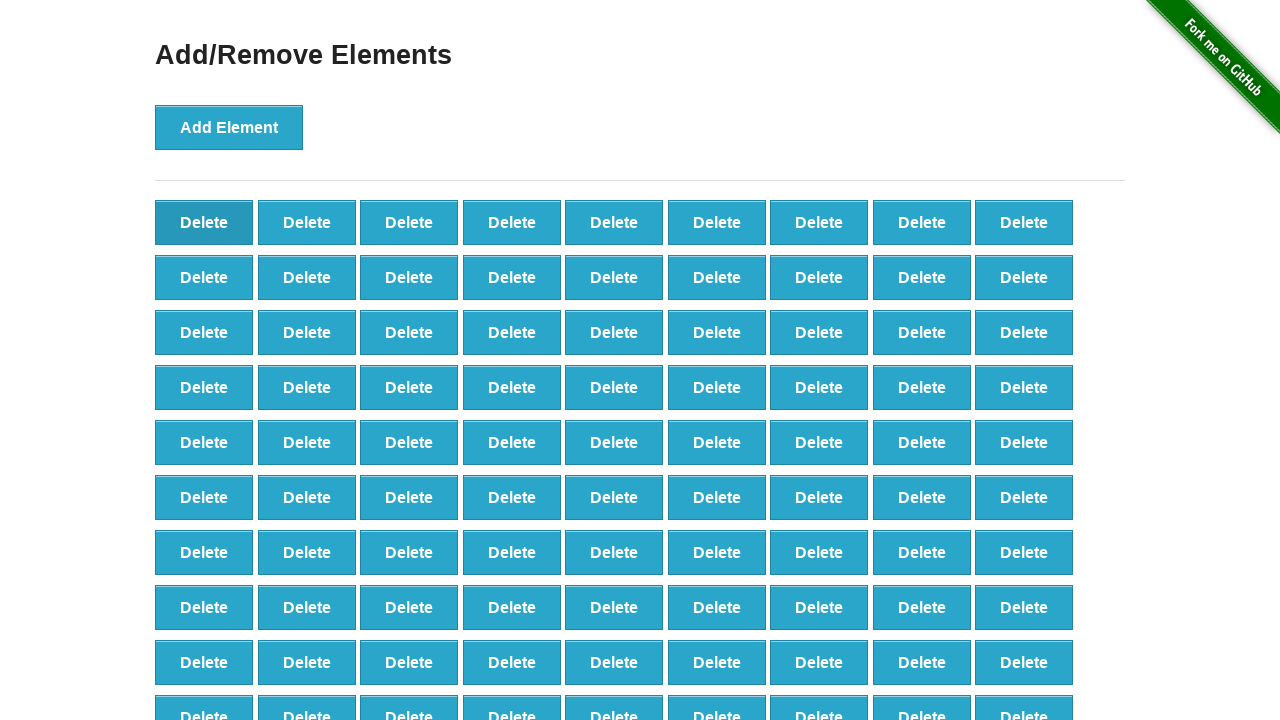

Clicked delete button (iteration 10/90) at (204, 222) on button[onclick='deleteElement()']
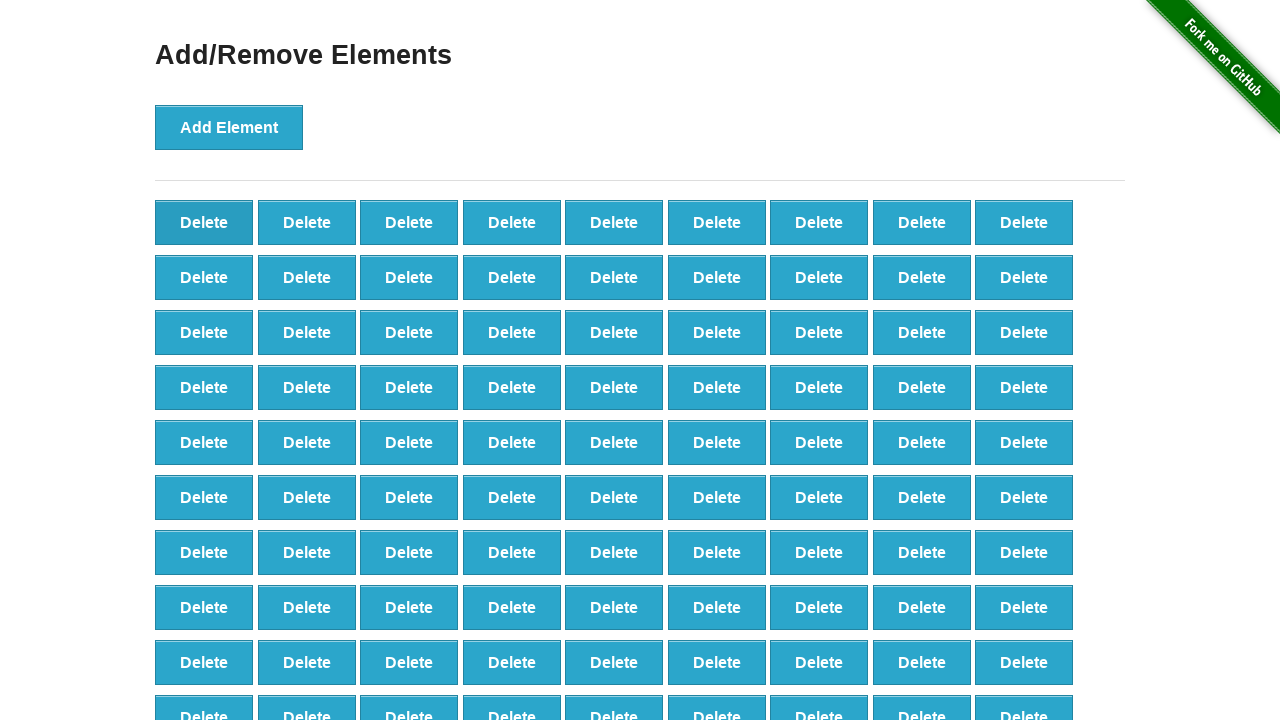

Clicked delete button (iteration 11/90) at (204, 222) on button[onclick='deleteElement()']
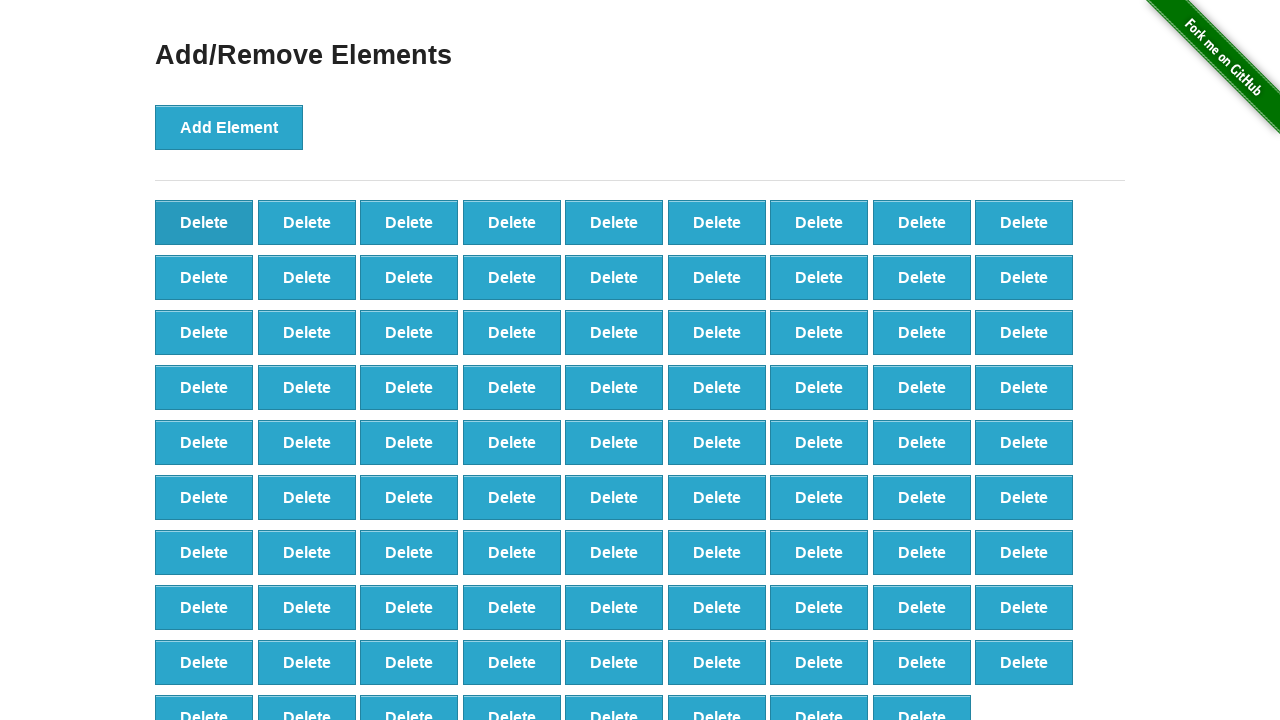

Clicked delete button (iteration 12/90) at (204, 222) on button[onclick='deleteElement()']
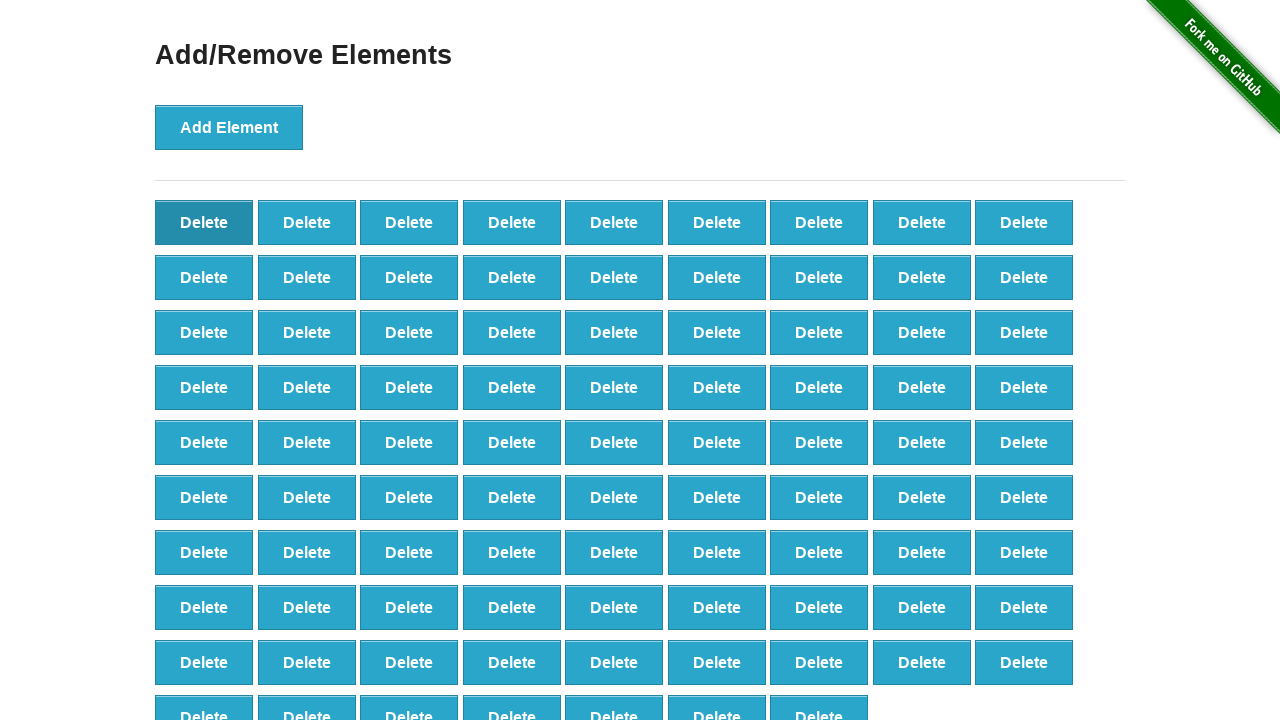

Clicked delete button (iteration 13/90) at (204, 222) on button[onclick='deleteElement()']
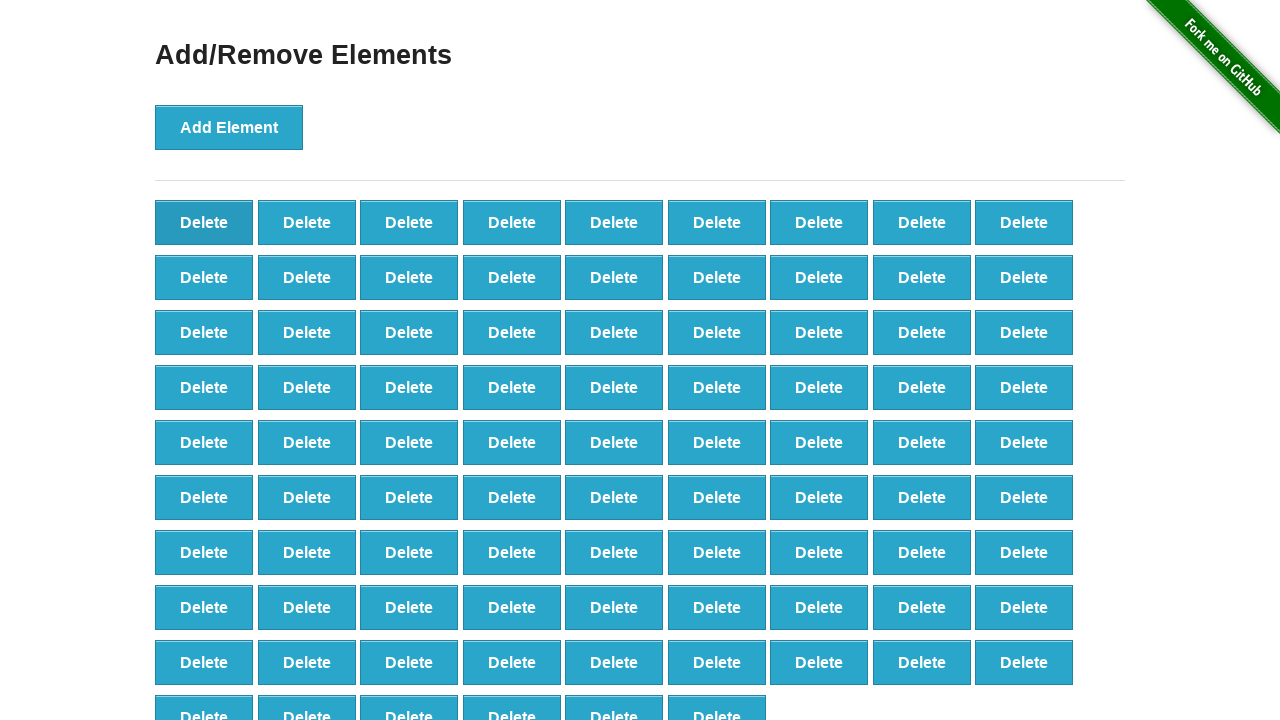

Clicked delete button (iteration 14/90) at (204, 222) on button[onclick='deleteElement()']
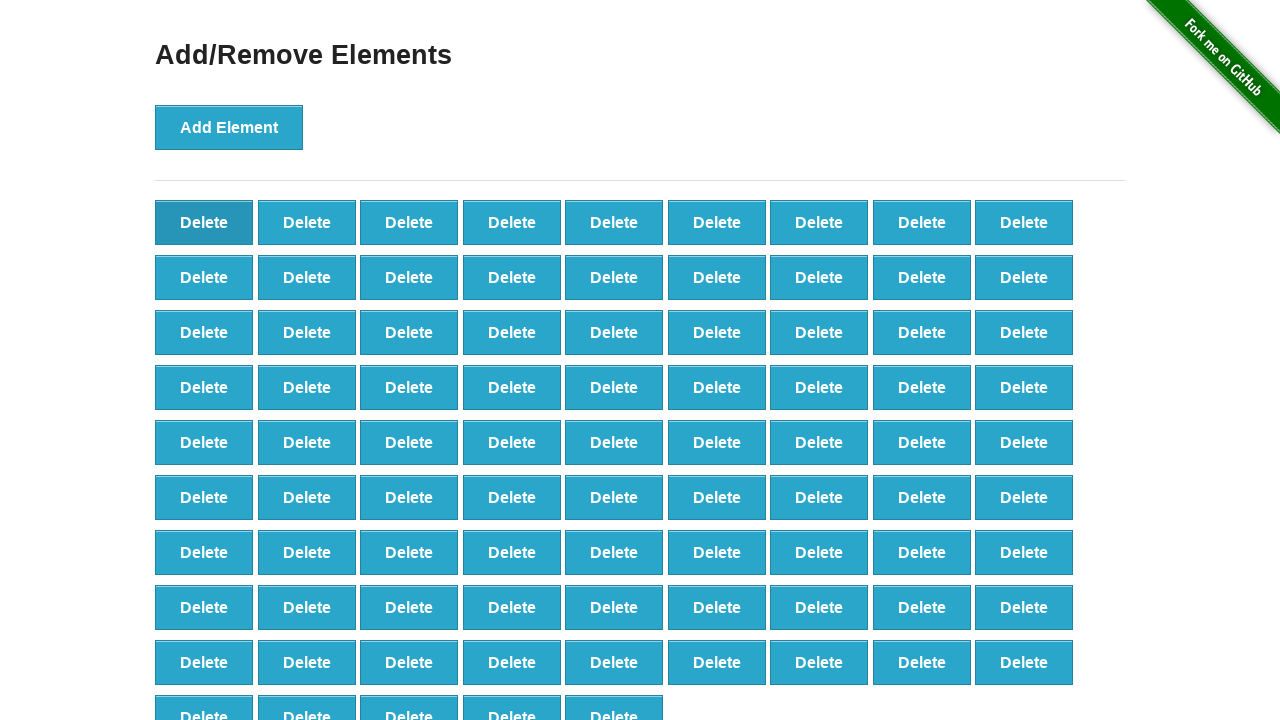

Clicked delete button (iteration 15/90) at (204, 222) on button[onclick='deleteElement()']
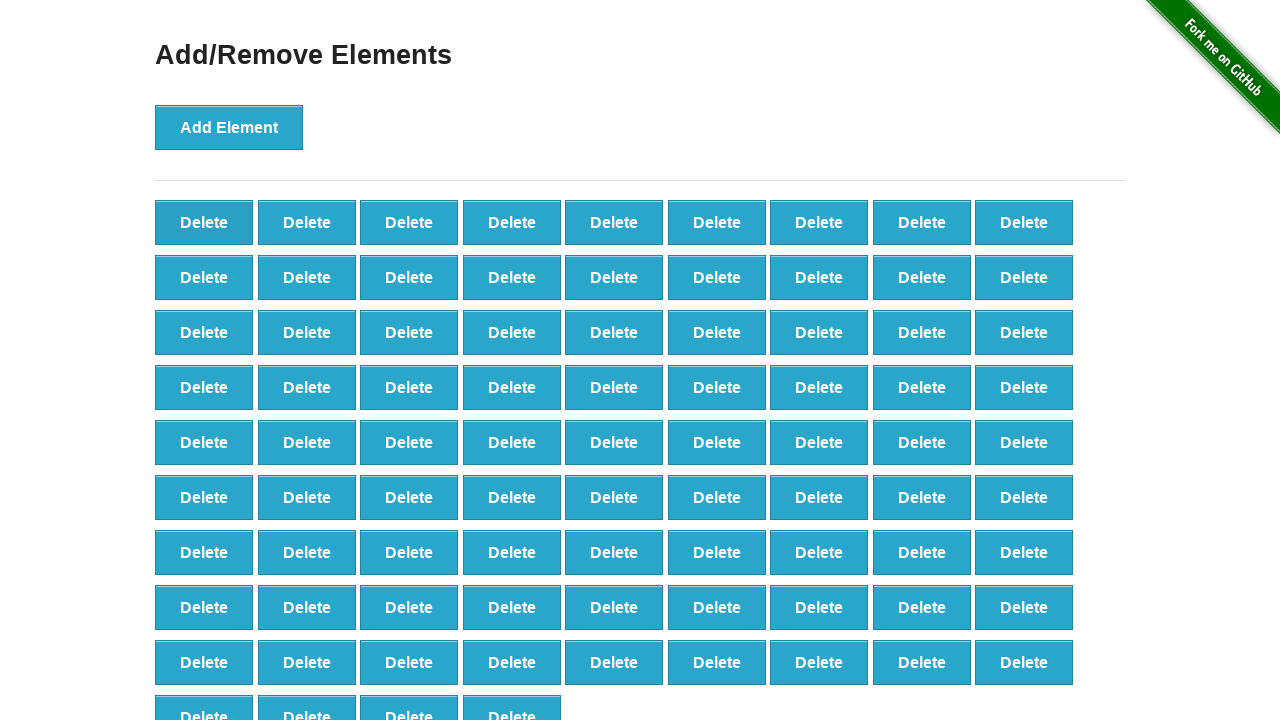

Clicked delete button (iteration 16/90) at (204, 222) on button[onclick='deleteElement()']
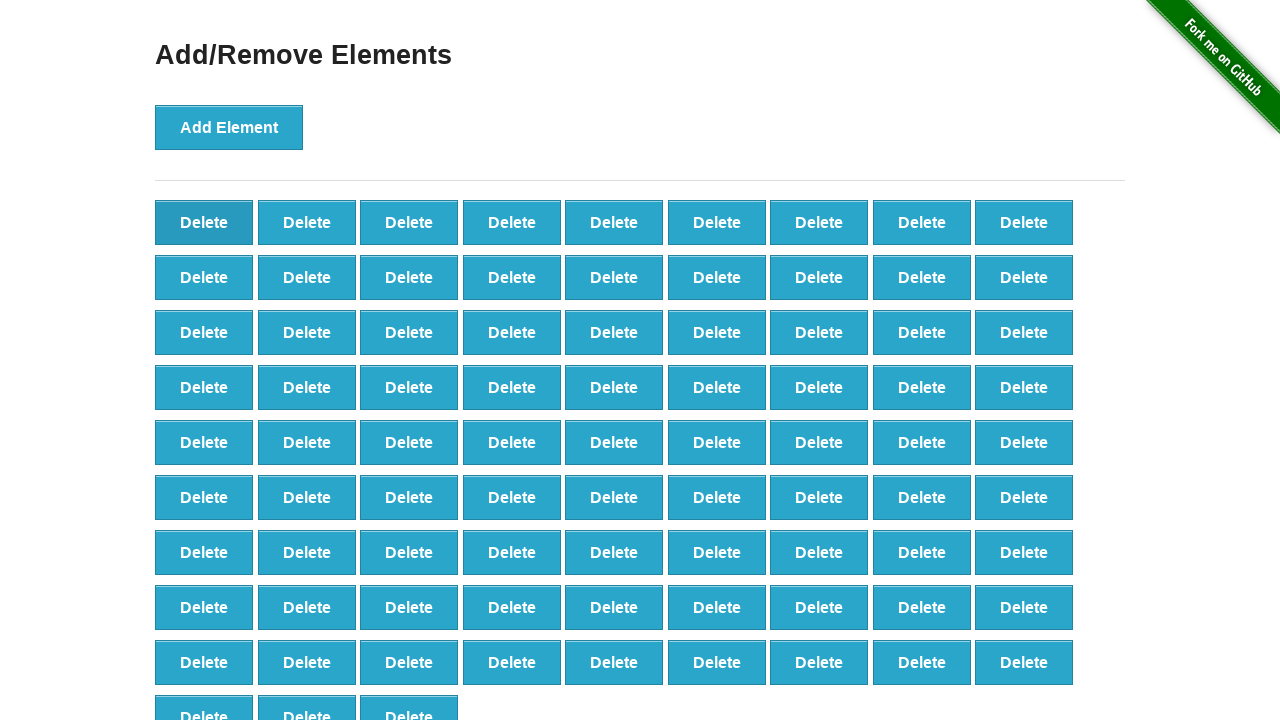

Clicked delete button (iteration 17/90) at (204, 222) on button[onclick='deleteElement()']
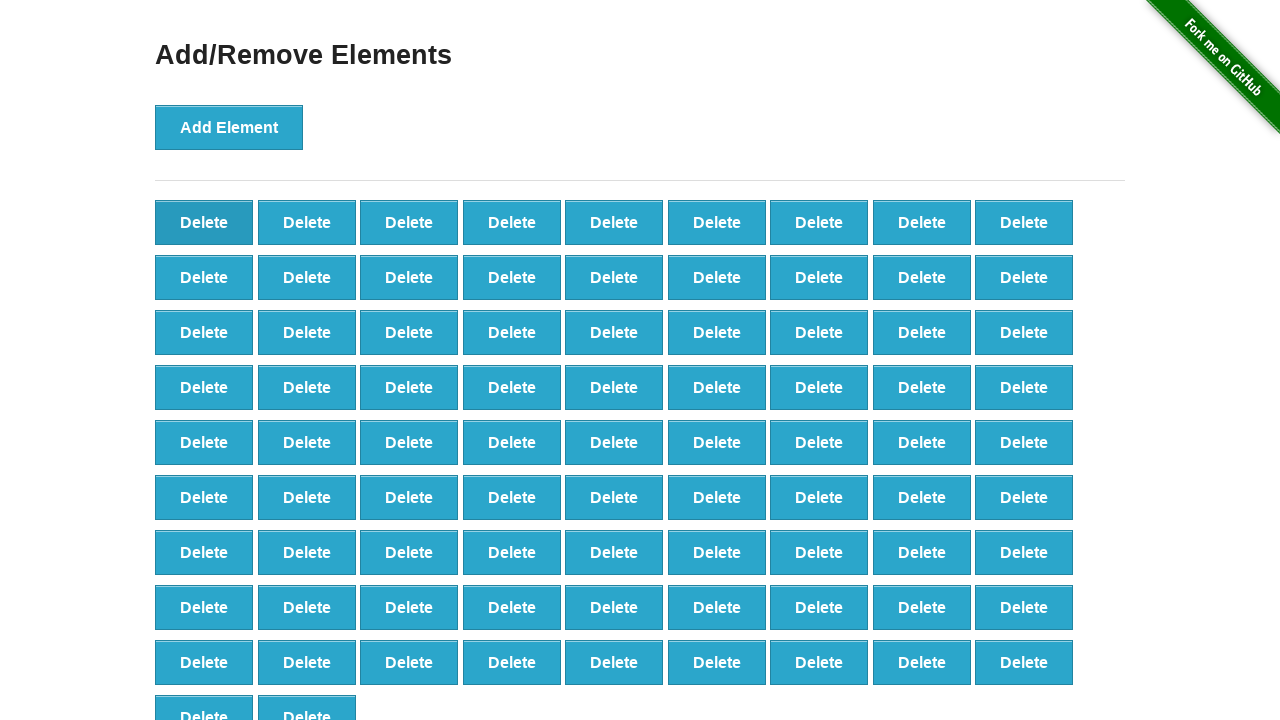

Clicked delete button (iteration 18/90) at (204, 222) on button[onclick='deleteElement()']
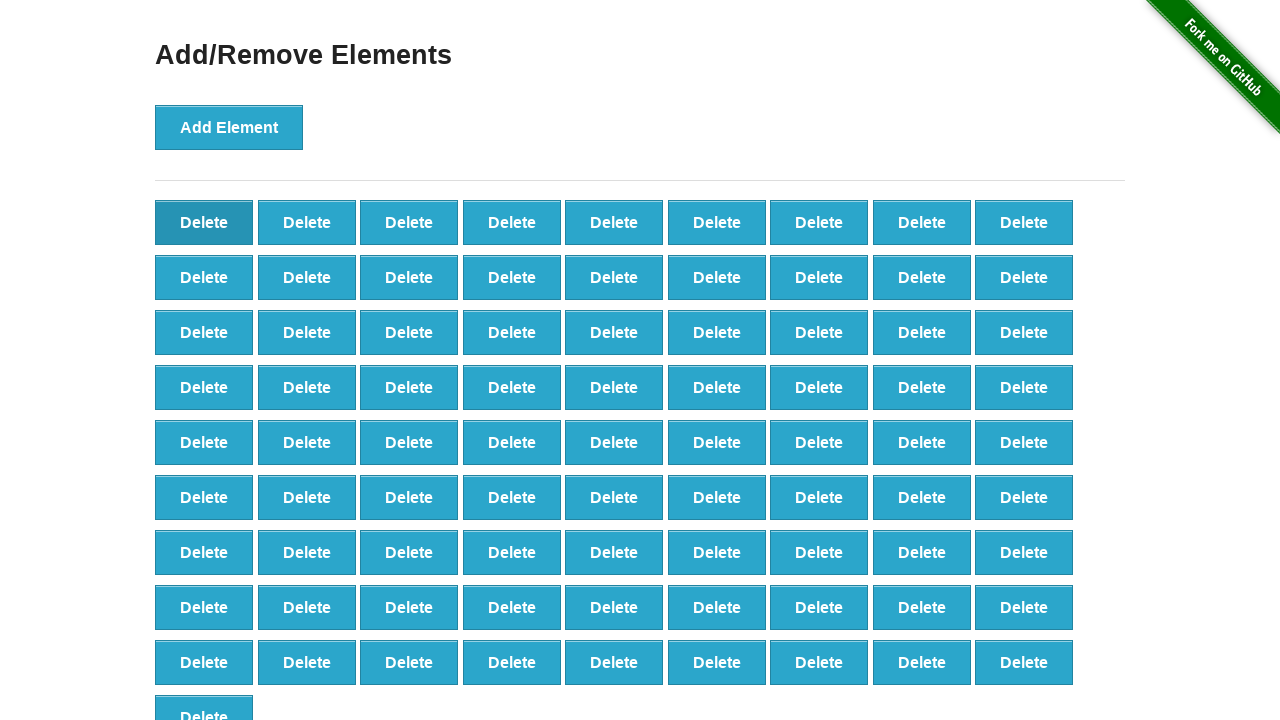

Clicked delete button (iteration 19/90) at (204, 222) on button[onclick='deleteElement()']
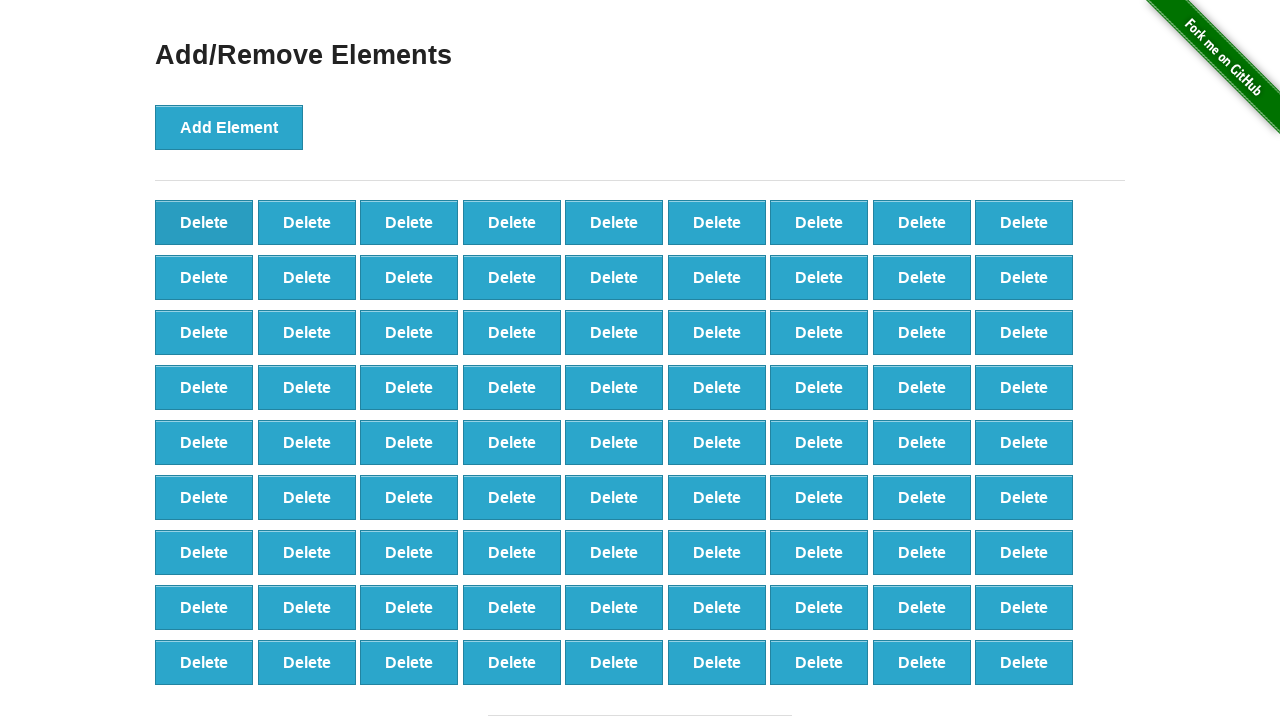

Clicked delete button (iteration 20/90) at (204, 222) on button[onclick='deleteElement()']
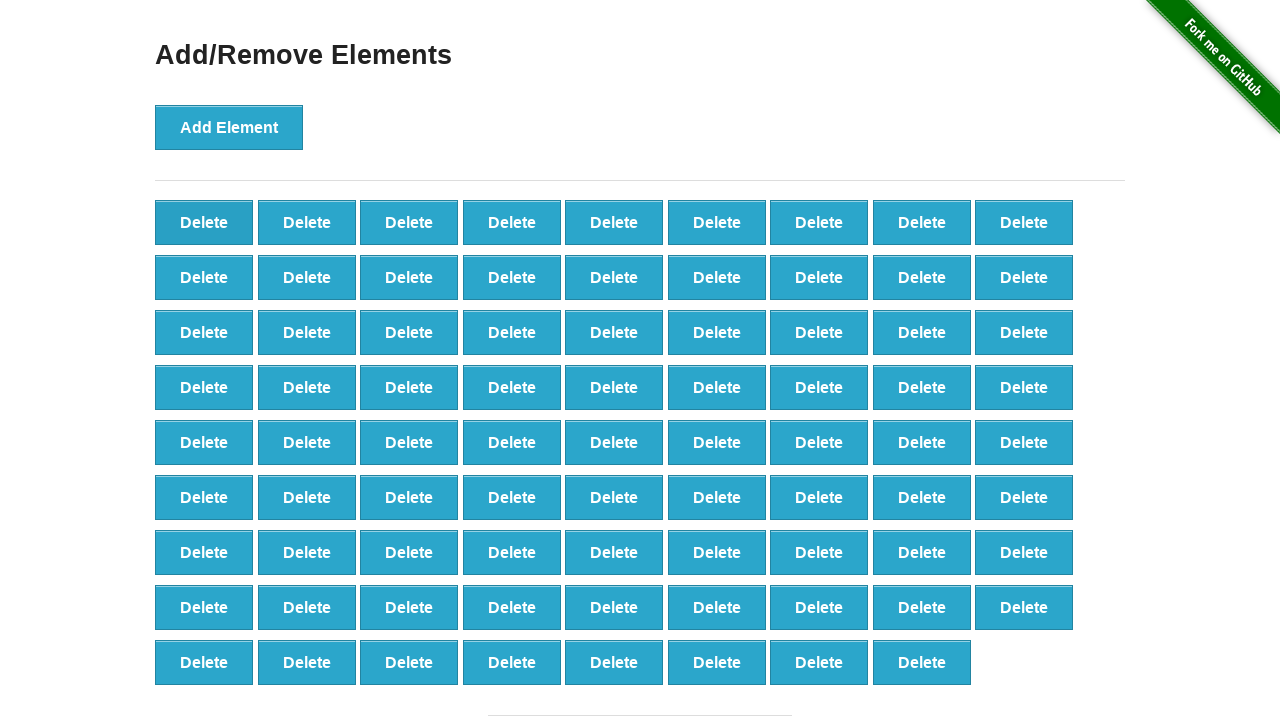

Clicked delete button (iteration 21/90) at (204, 222) on button[onclick='deleteElement()']
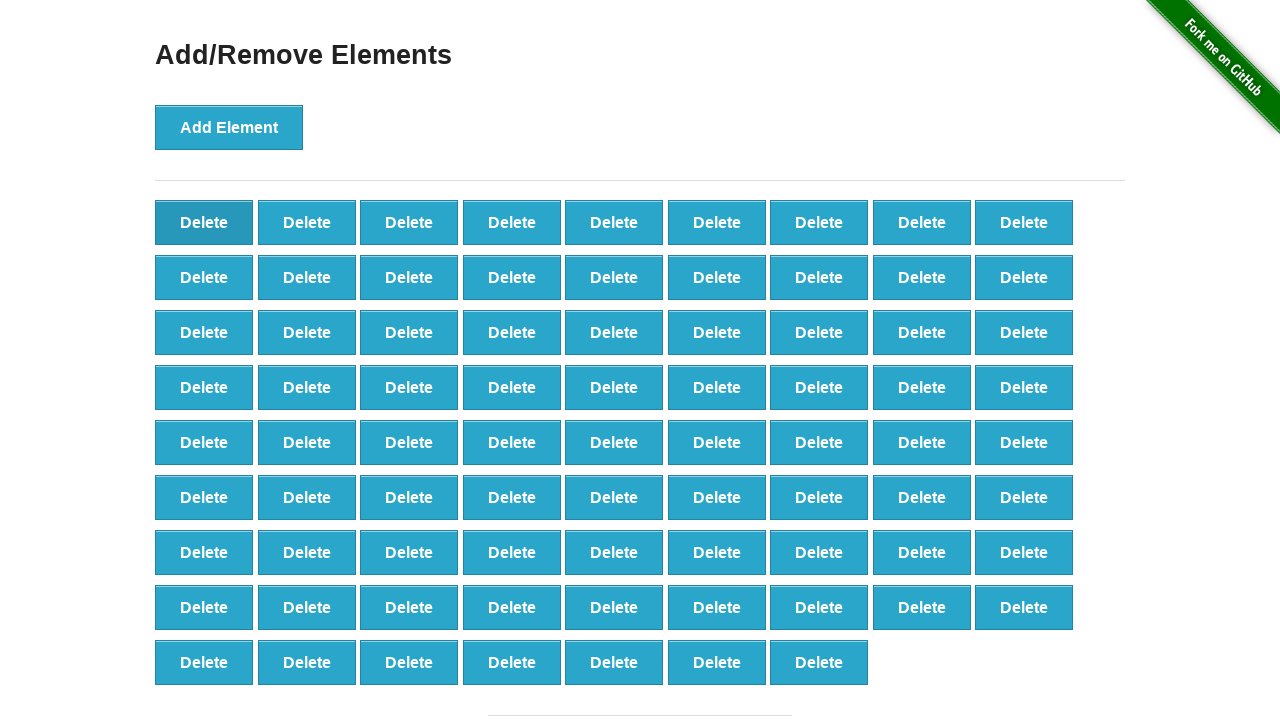

Clicked delete button (iteration 22/90) at (204, 222) on button[onclick='deleteElement()']
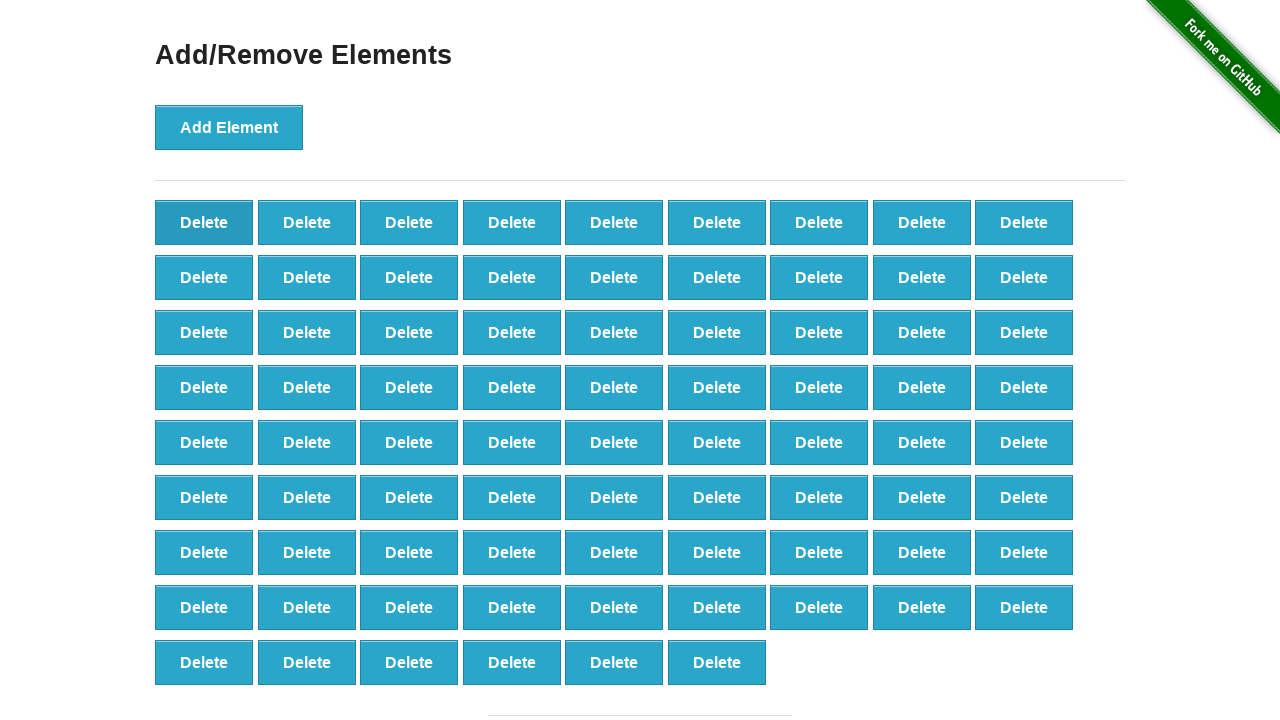

Clicked delete button (iteration 23/90) at (204, 222) on button[onclick='deleteElement()']
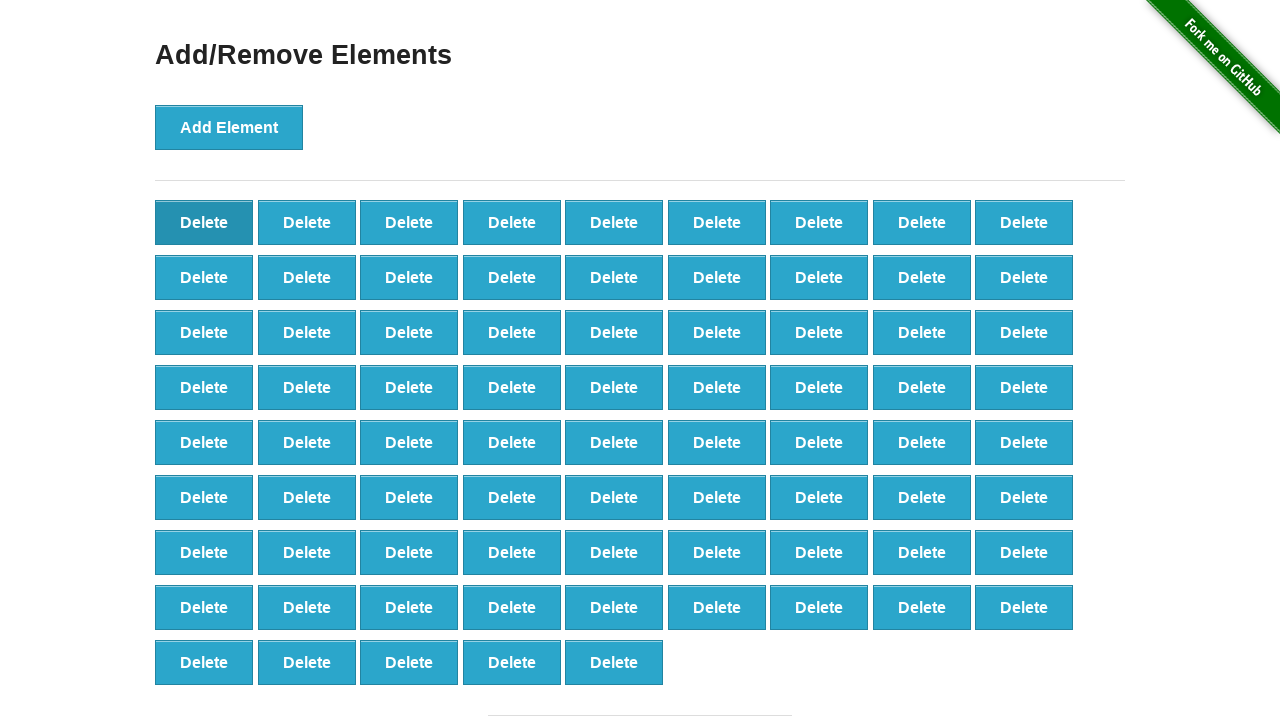

Clicked delete button (iteration 24/90) at (204, 222) on button[onclick='deleteElement()']
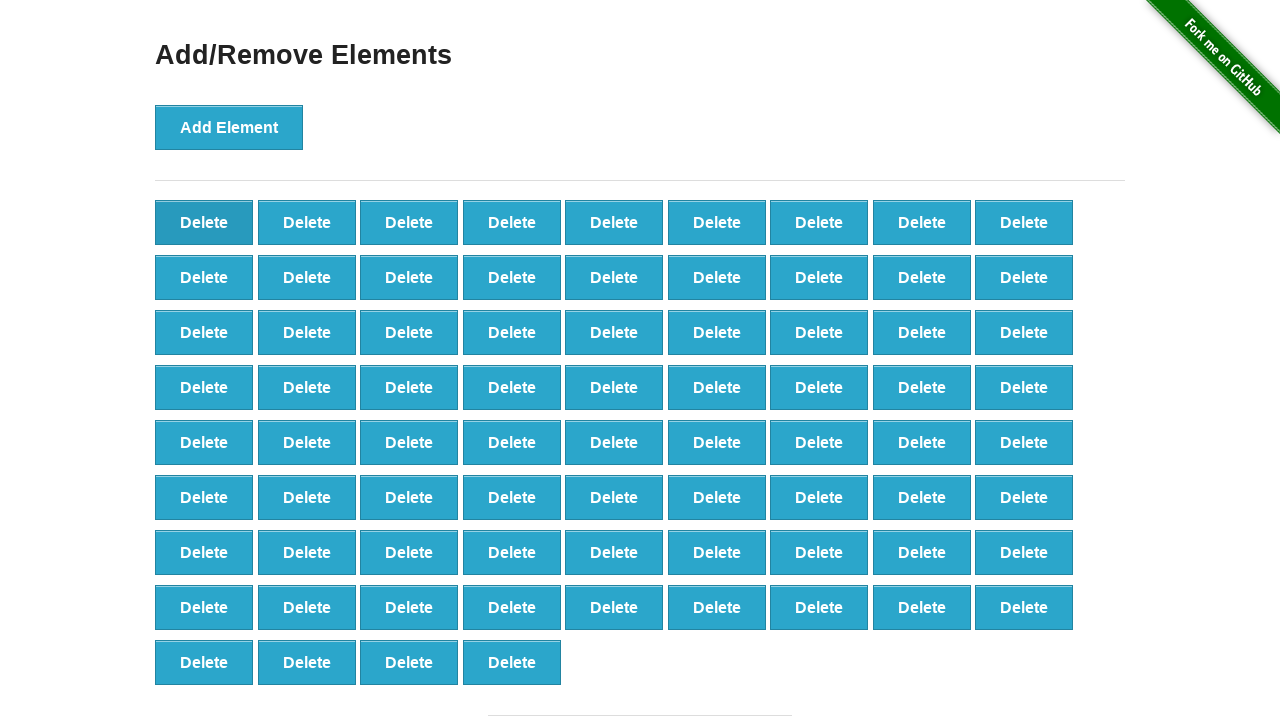

Clicked delete button (iteration 25/90) at (204, 222) on button[onclick='deleteElement()']
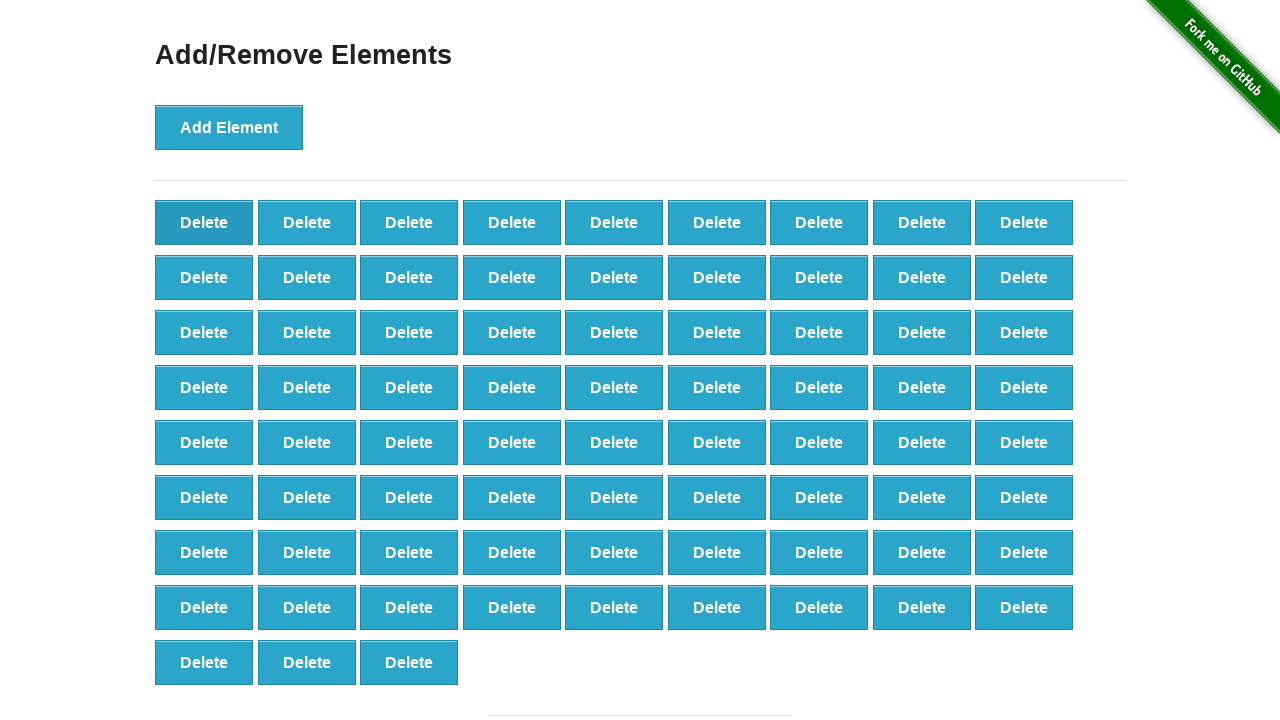

Clicked delete button (iteration 26/90) at (204, 222) on button[onclick='deleteElement()']
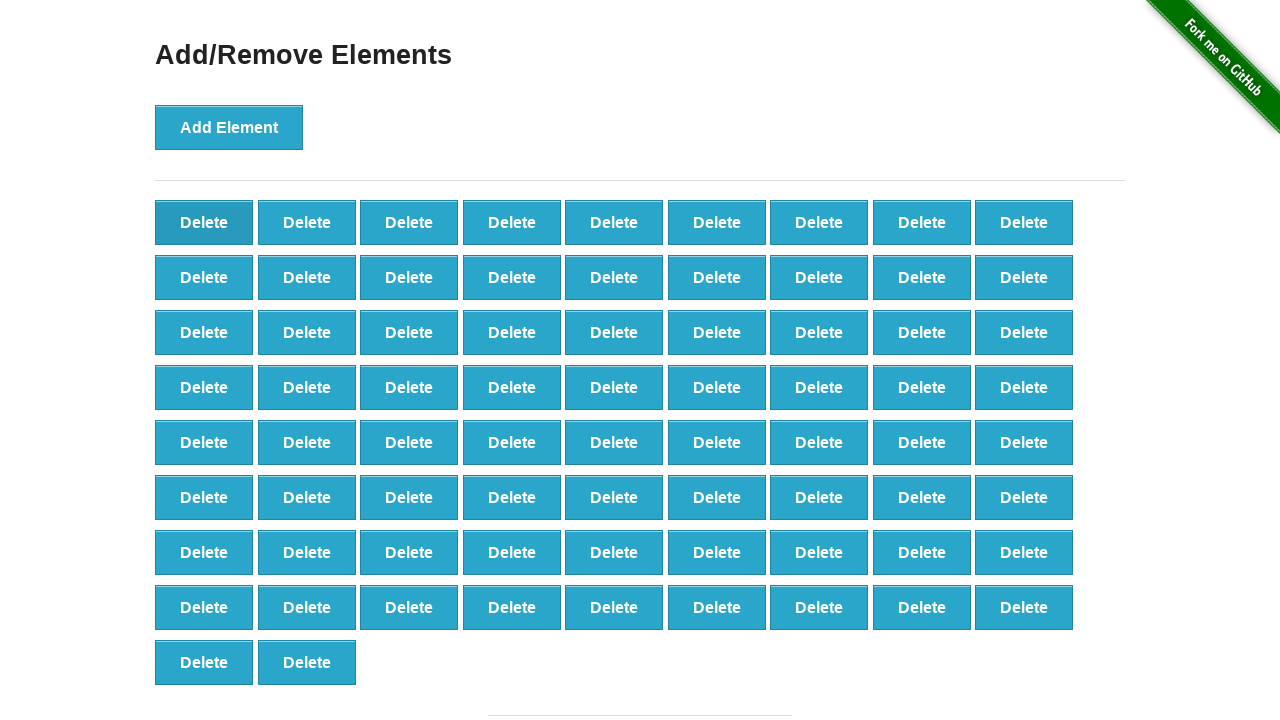

Clicked delete button (iteration 27/90) at (204, 222) on button[onclick='deleteElement()']
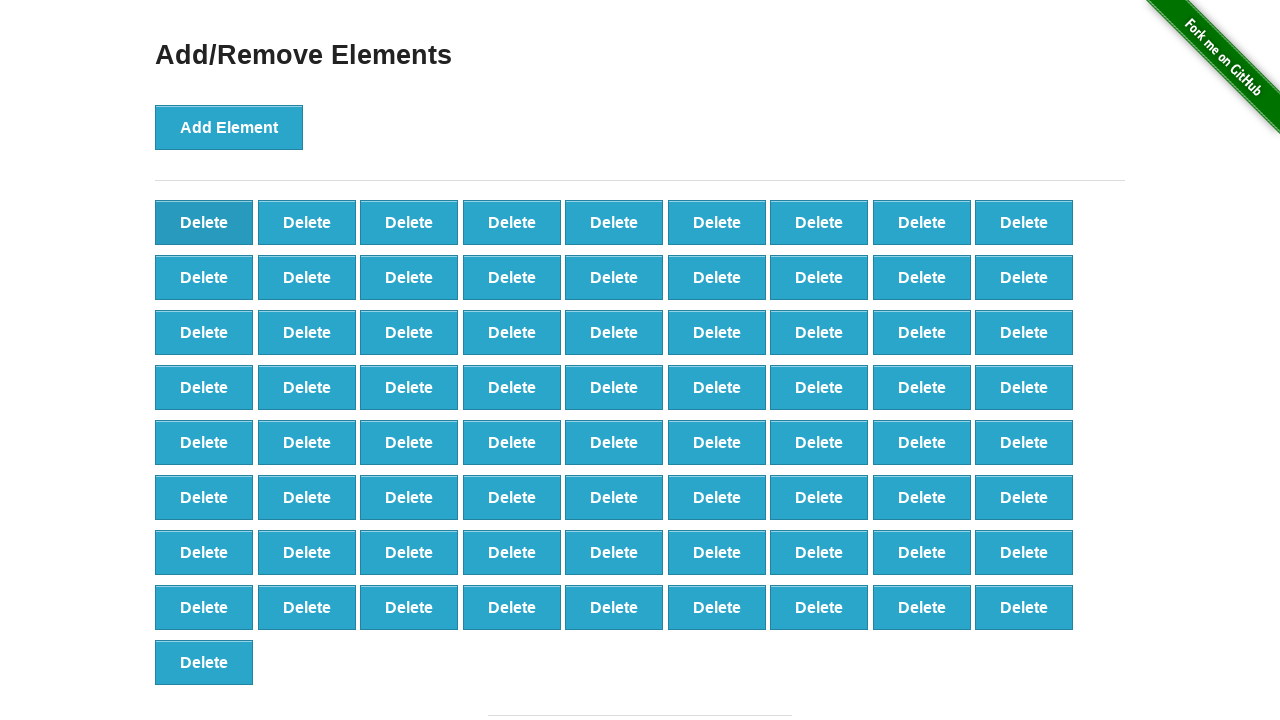

Clicked delete button (iteration 28/90) at (204, 222) on button[onclick='deleteElement()']
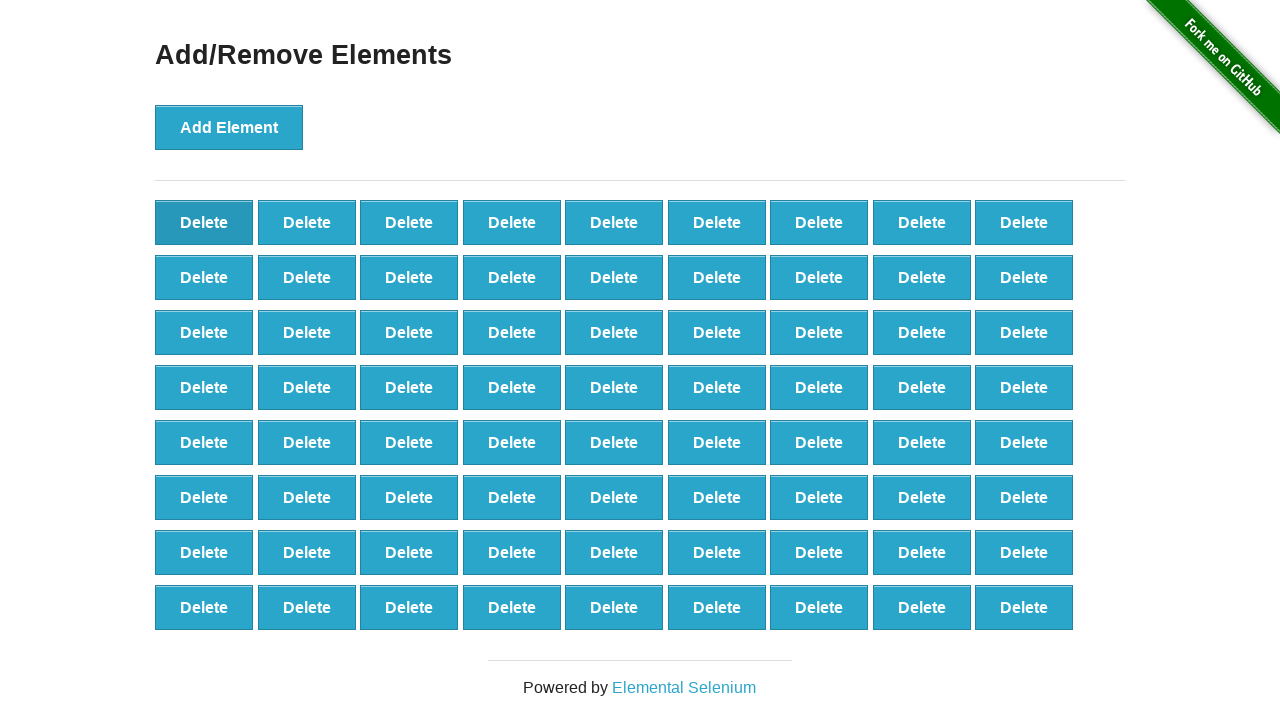

Clicked delete button (iteration 29/90) at (204, 222) on button[onclick='deleteElement()']
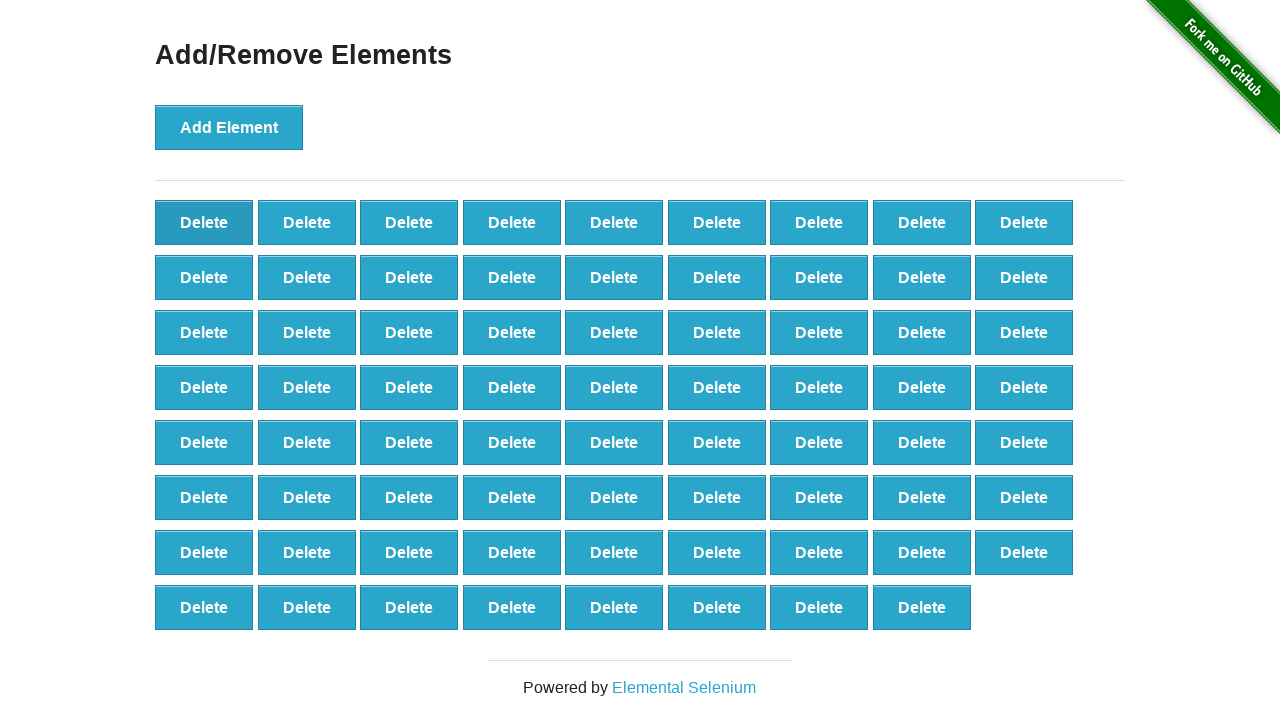

Clicked delete button (iteration 30/90) at (204, 222) on button[onclick='deleteElement()']
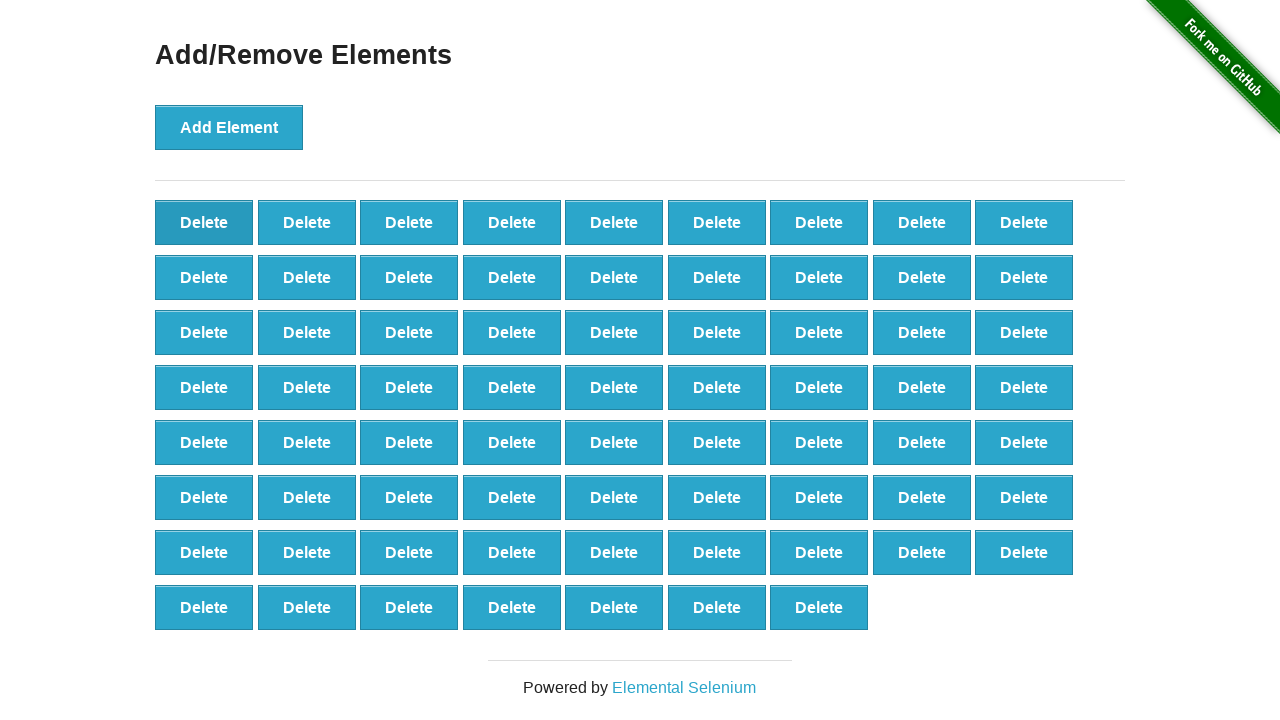

Clicked delete button (iteration 31/90) at (204, 222) on button[onclick='deleteElement()']
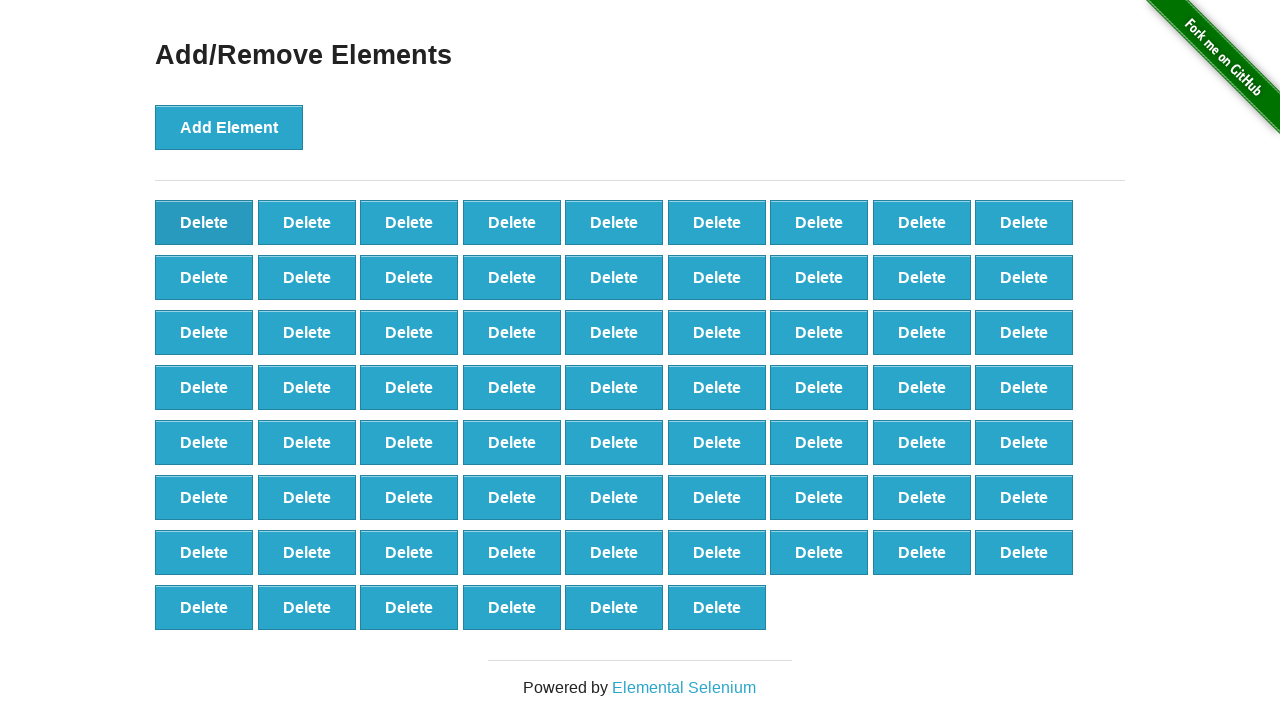

Clicked delete button (iteration 32/90) at (204, 222) on button[onclick='deleteElement()']
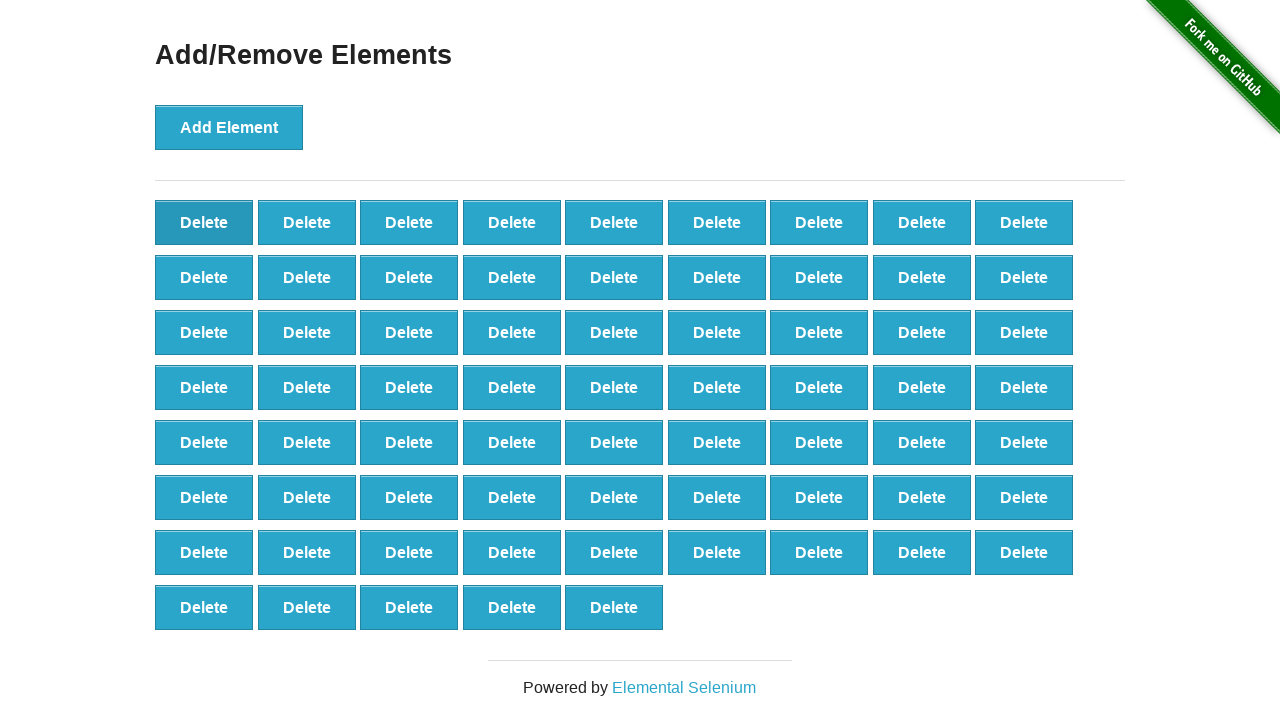

Clicked delete button (iteration 33/90) at (204, 222) on button[onclick='deleteElement()']
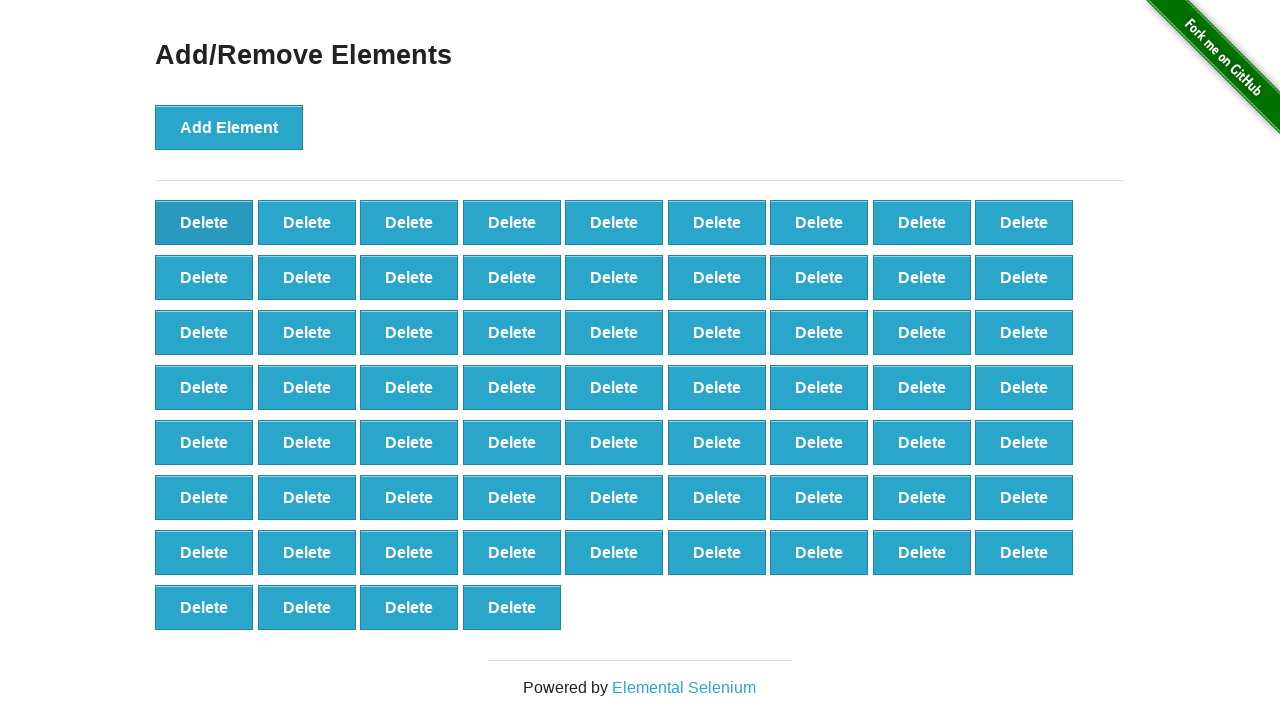

Clicked delete button (iteration 34/90) at (204, 222) on button[onclick='deleteElement()']
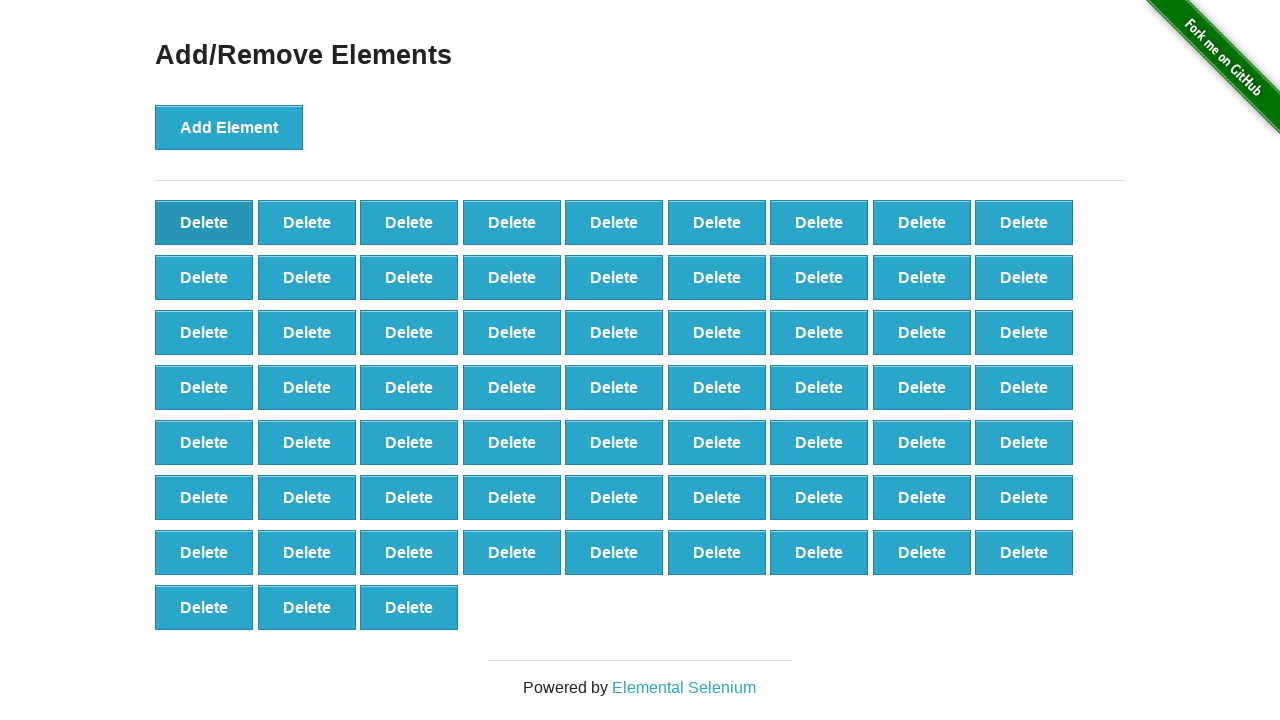

Clicked delete button (iteration 35/90) at (204, 222) on button[onclick='deleteElement()']
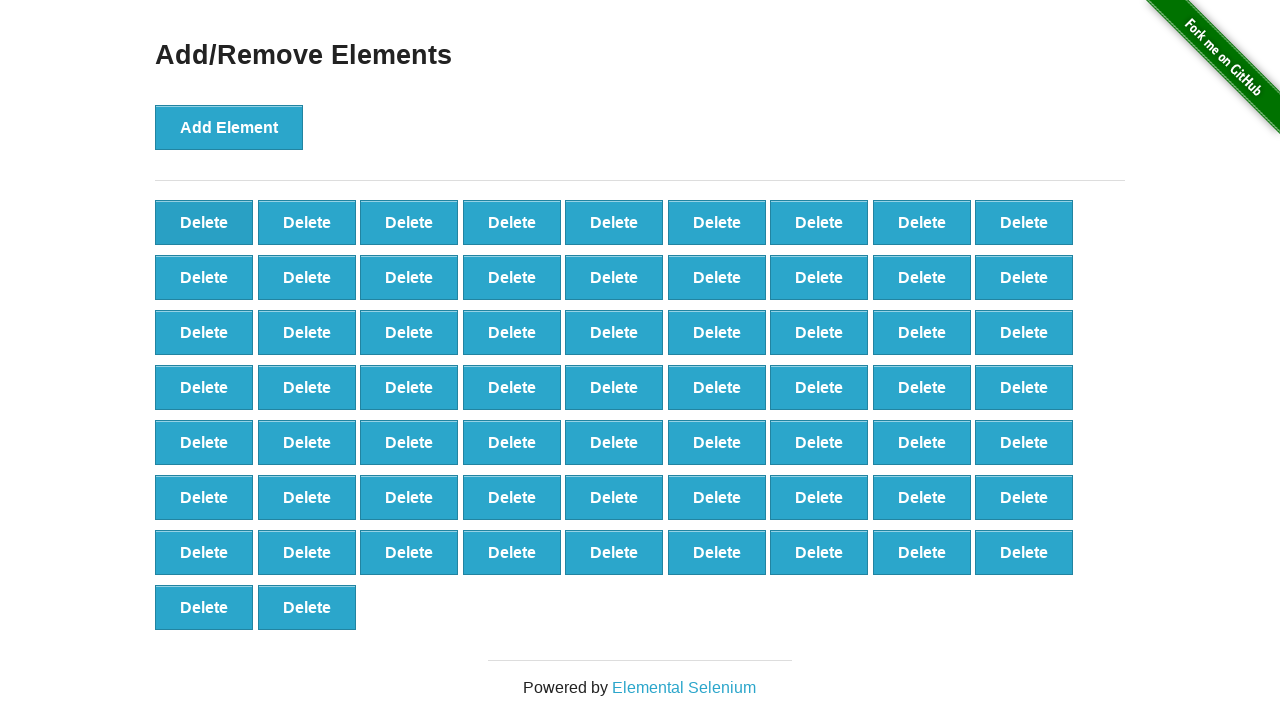

Clicked delete button (iteration 36/90) at (204, 222) on button[onclick='deleteElement()']
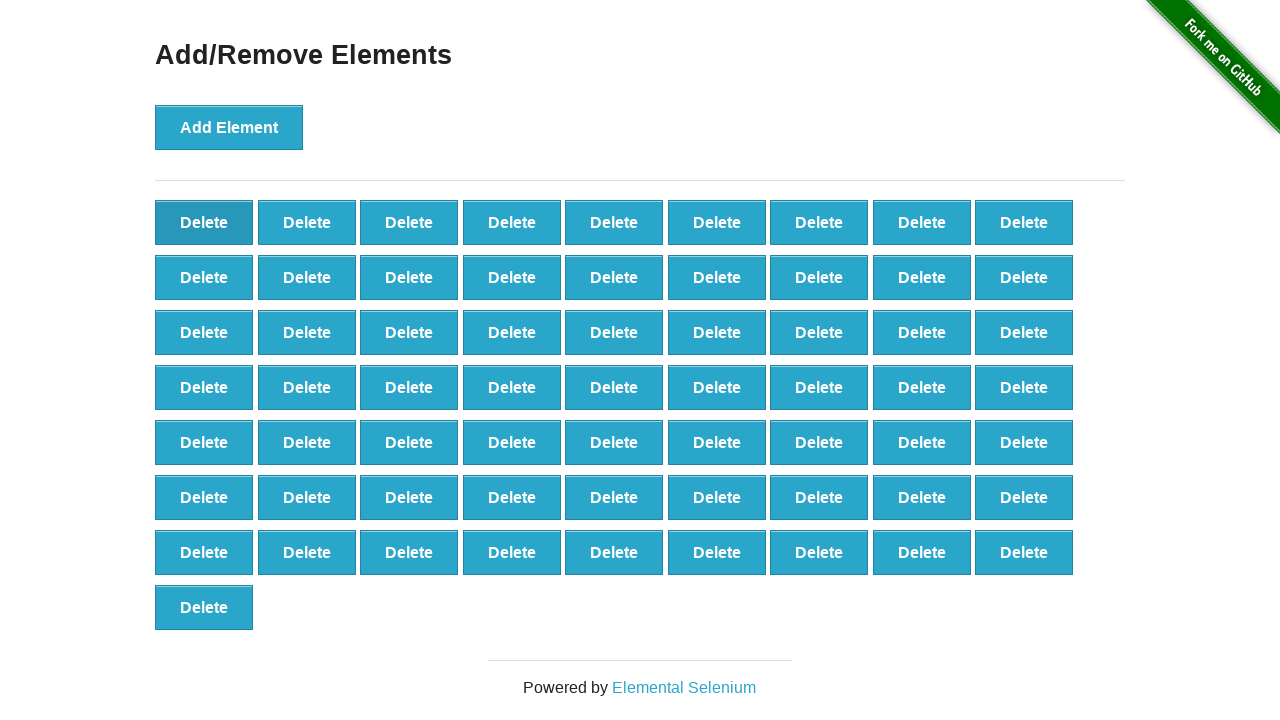

Clicked delete button (iteration 37/90) at (204, 222) on button[onclick='deleteElement()']
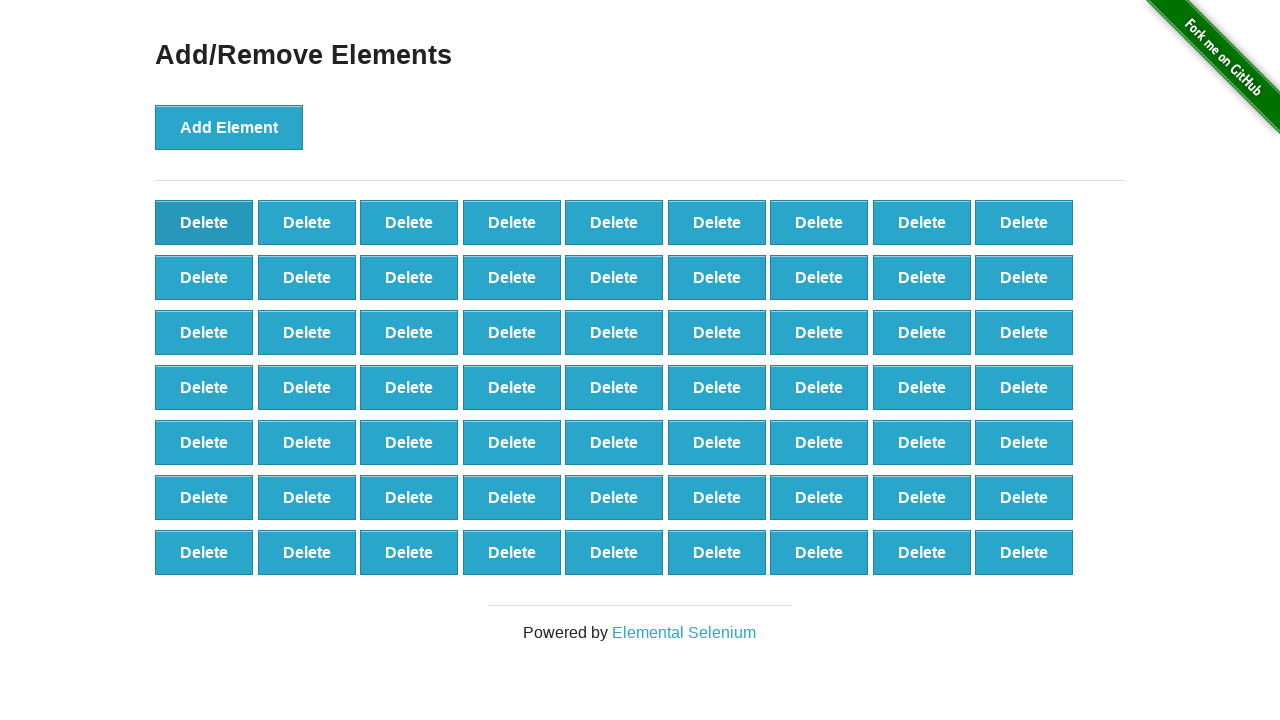

Clicked delete button (iteration 38/90) at (204, 222) on button[onclick='deleteElement()']
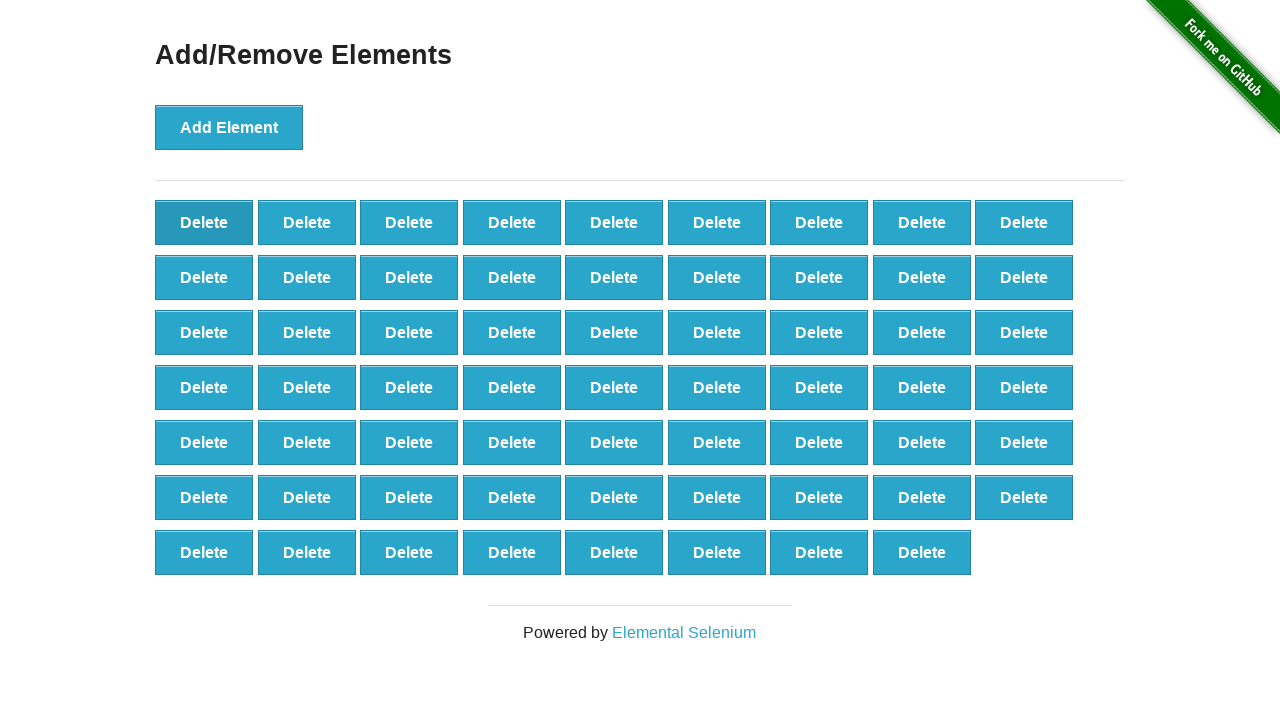

Clicked delete button (iteration 39/90) at (204, 222) on button[onclick='deleteElement()']
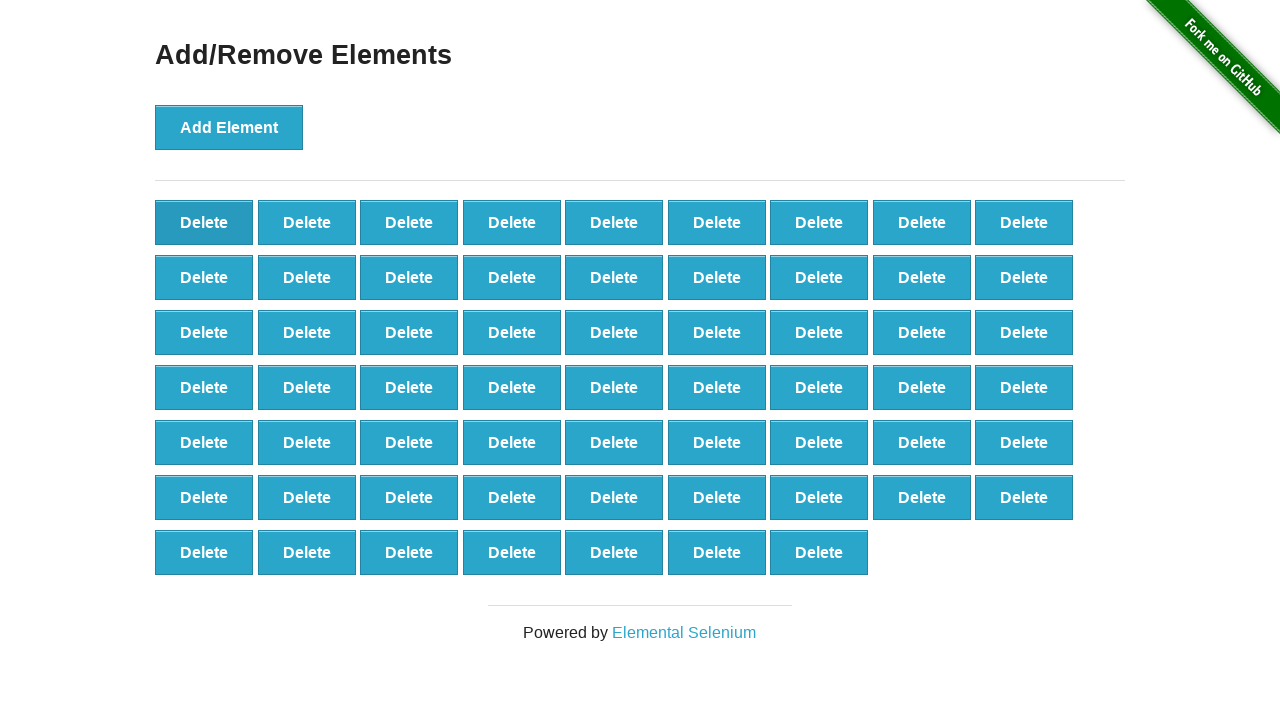

Clicked delete button (iteration 40/90) at (204, 222) on button[onclick='deleteElement()']
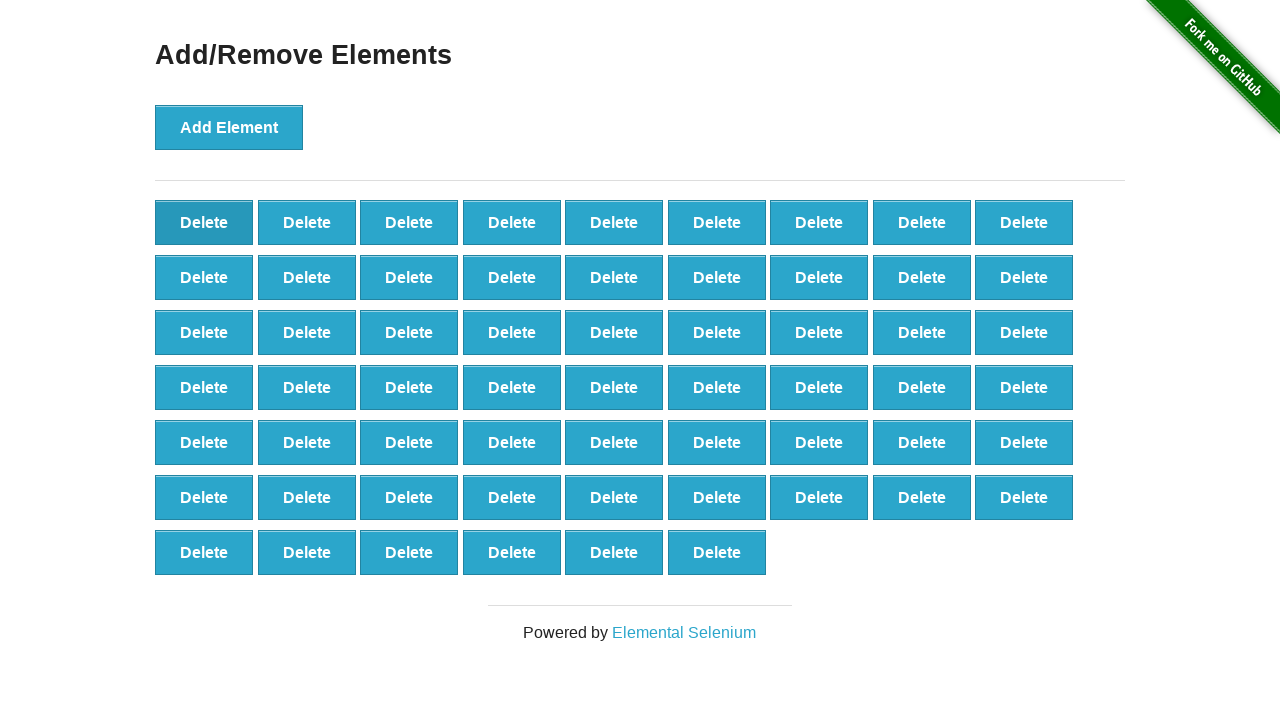

Clicked delete button (iteration 41/90) at (204, 222) on button[onclick='deleteElement()']
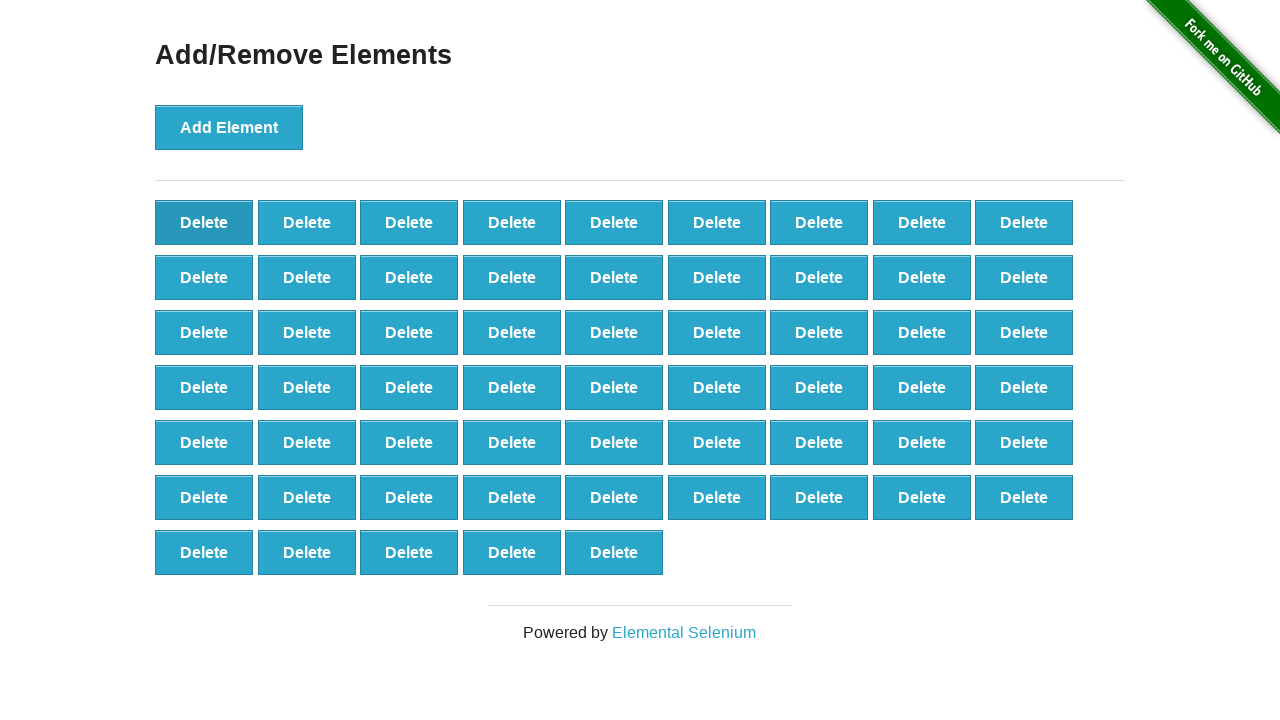

Clicked delete button (iteration 42/90) at (204, 222) on button[onclick='deleteElement()']
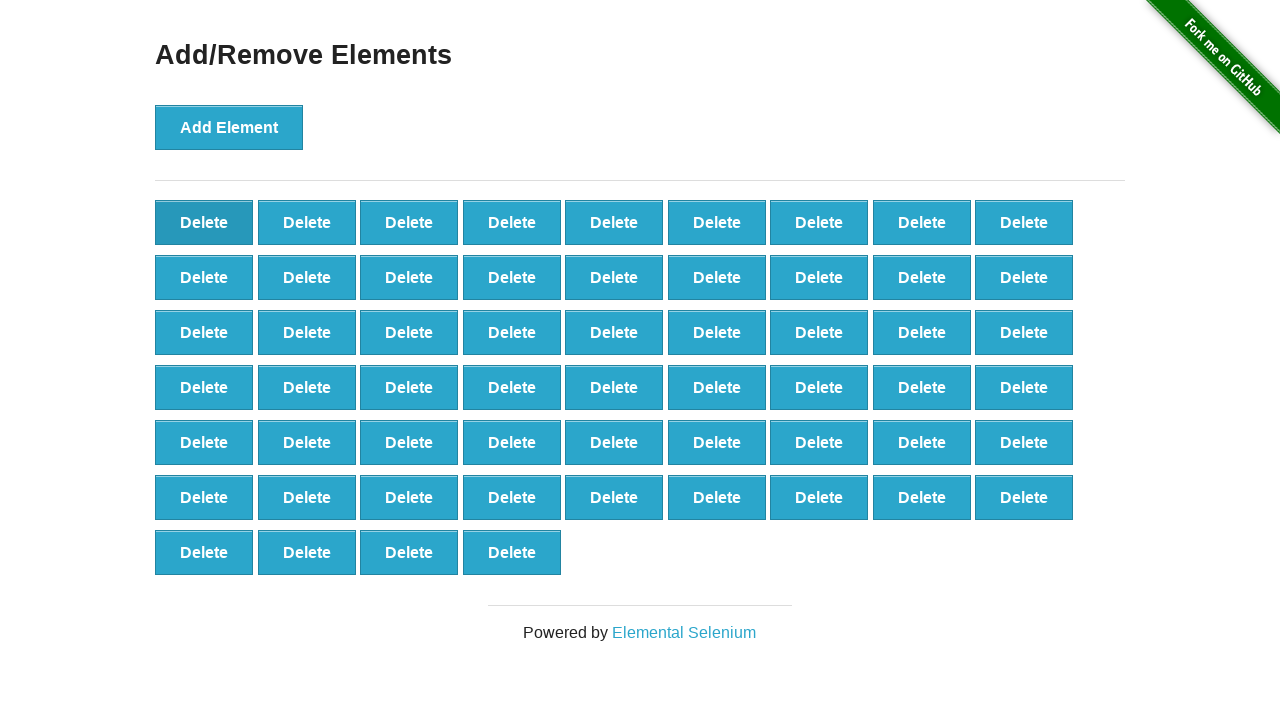

Clicked delete button (iteration 43/90) at (204, 222) on button[onclick='deleteElement()']
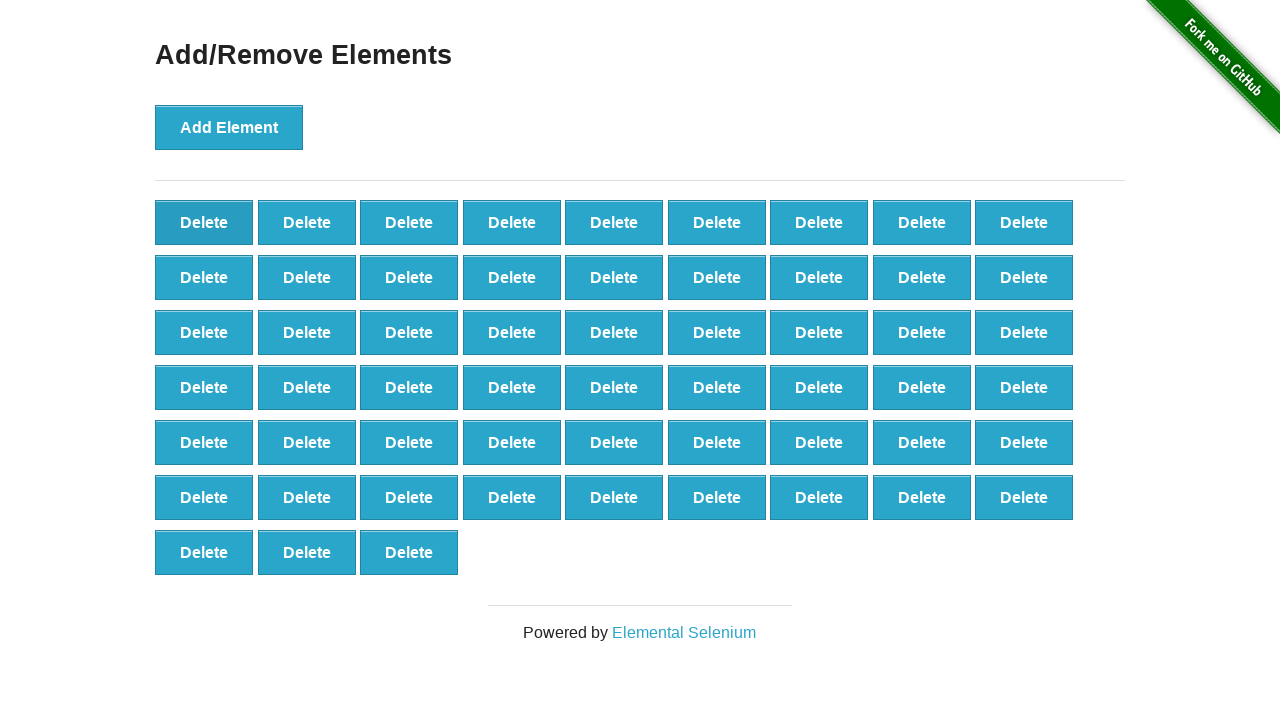

Clicked delete button (iteration 44/90) at (204, 222) on button[onclick='deleteElement()']
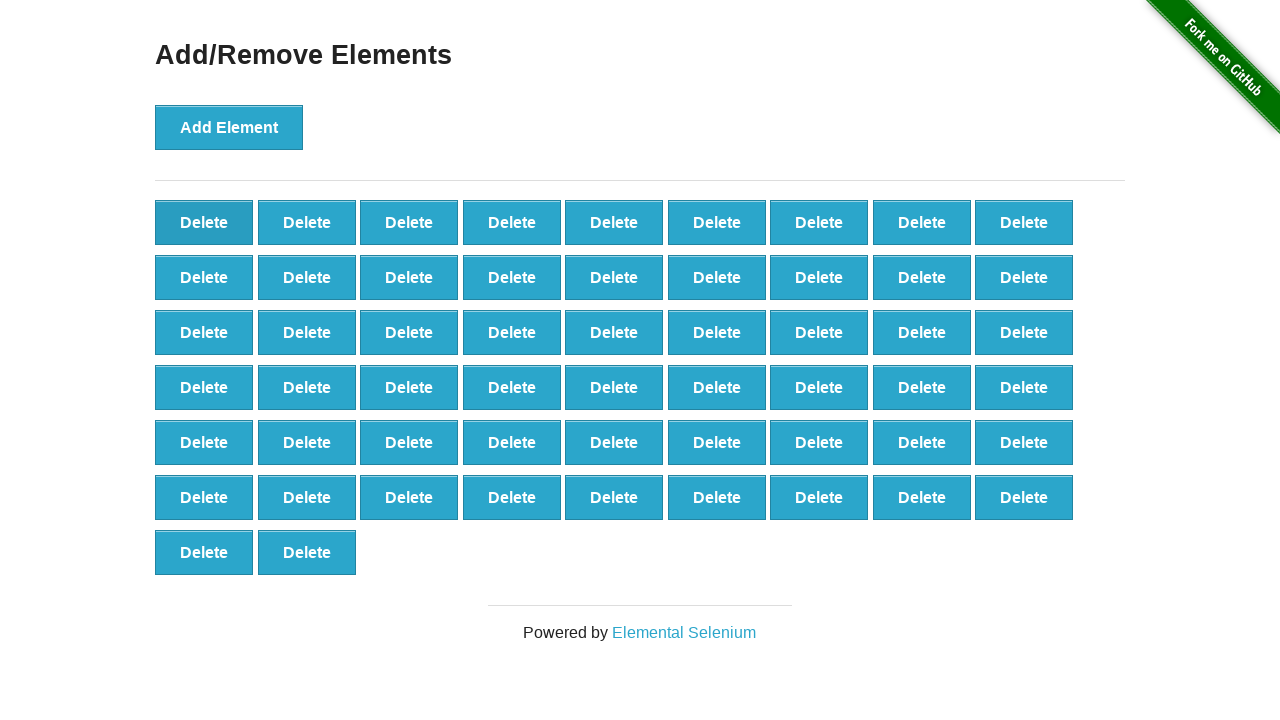

Clicked delete button (iteration 45/90) at (204, 222) on button[onclick='deleteElement()']
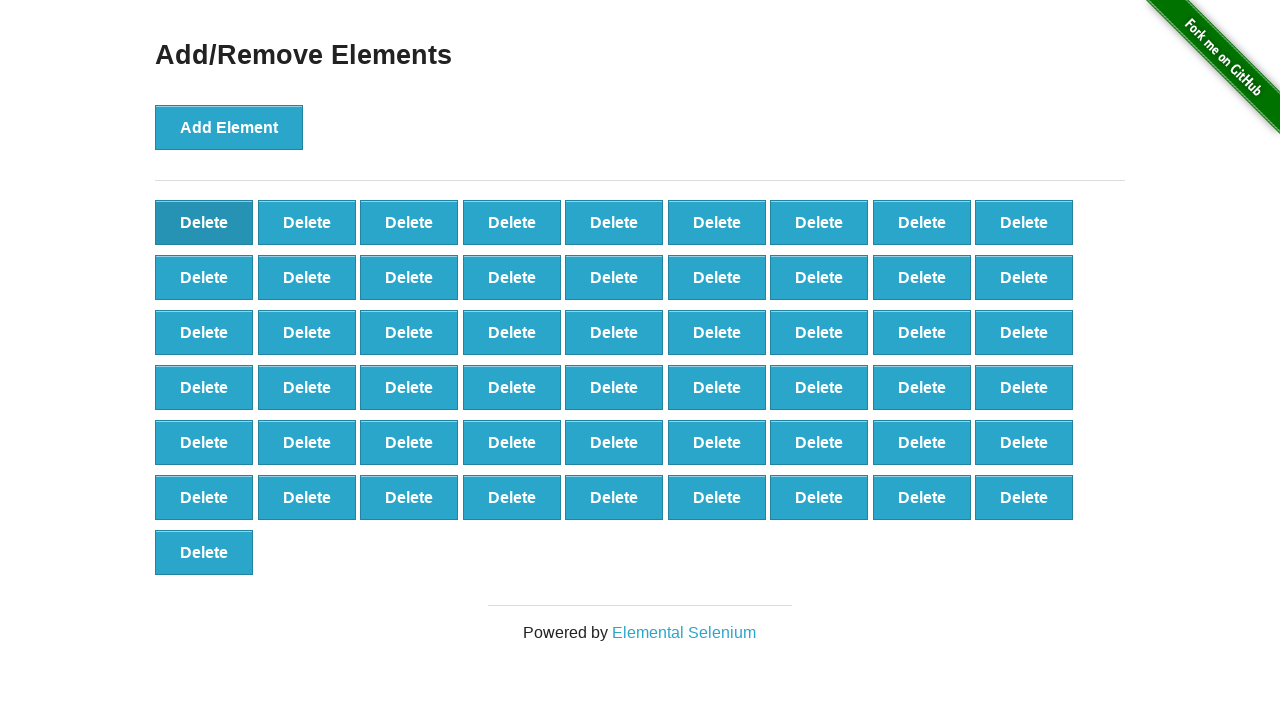

Clicked delete button (iteration 46/90) at (204, 222) on button[onclick='deleteElement()']
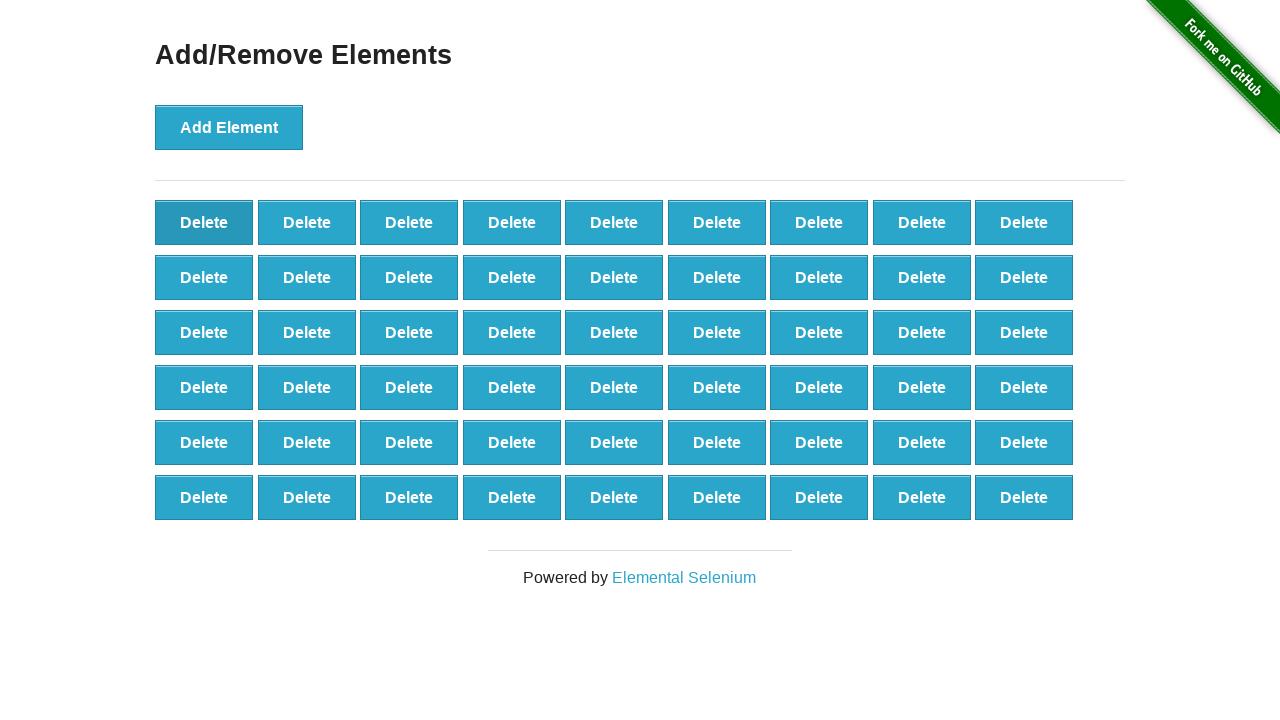

Clicked delete button (iteration 47/90) at (204, 222) on button[onclick='deleteElement()']
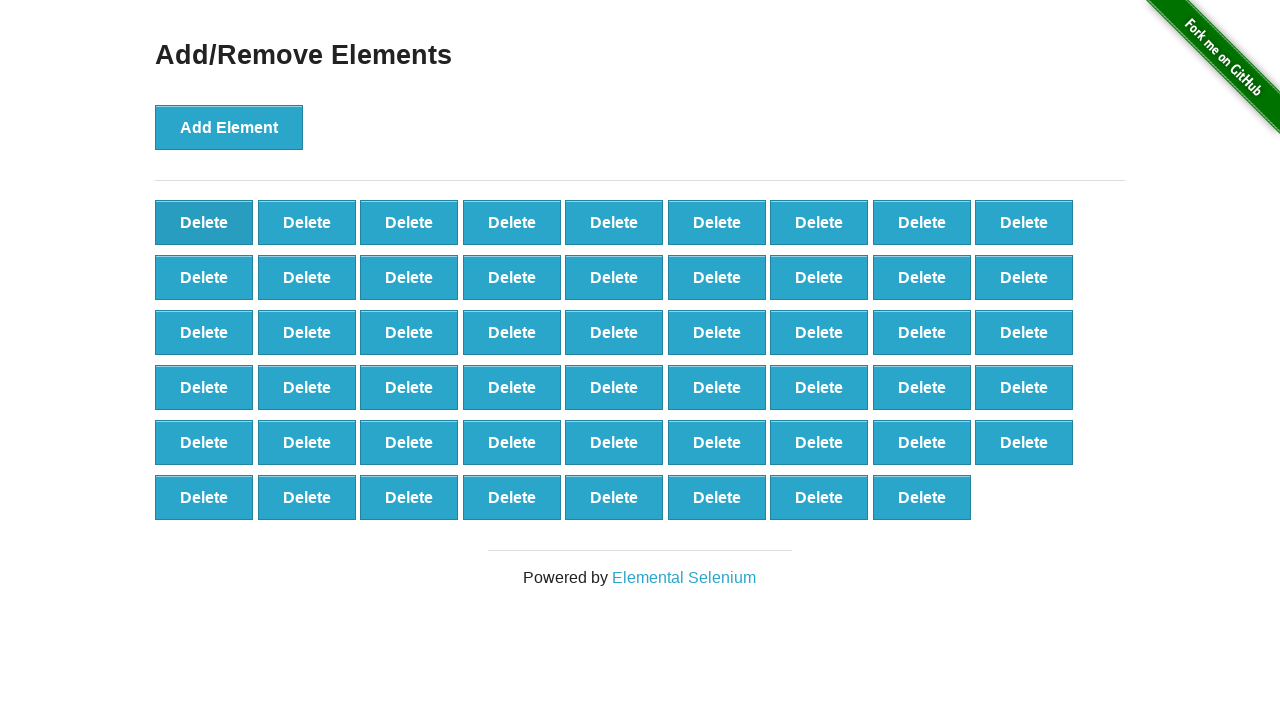

Clicked delete button (iteration 48/90) at (204, 222) on button[onclick='deleteElement()']
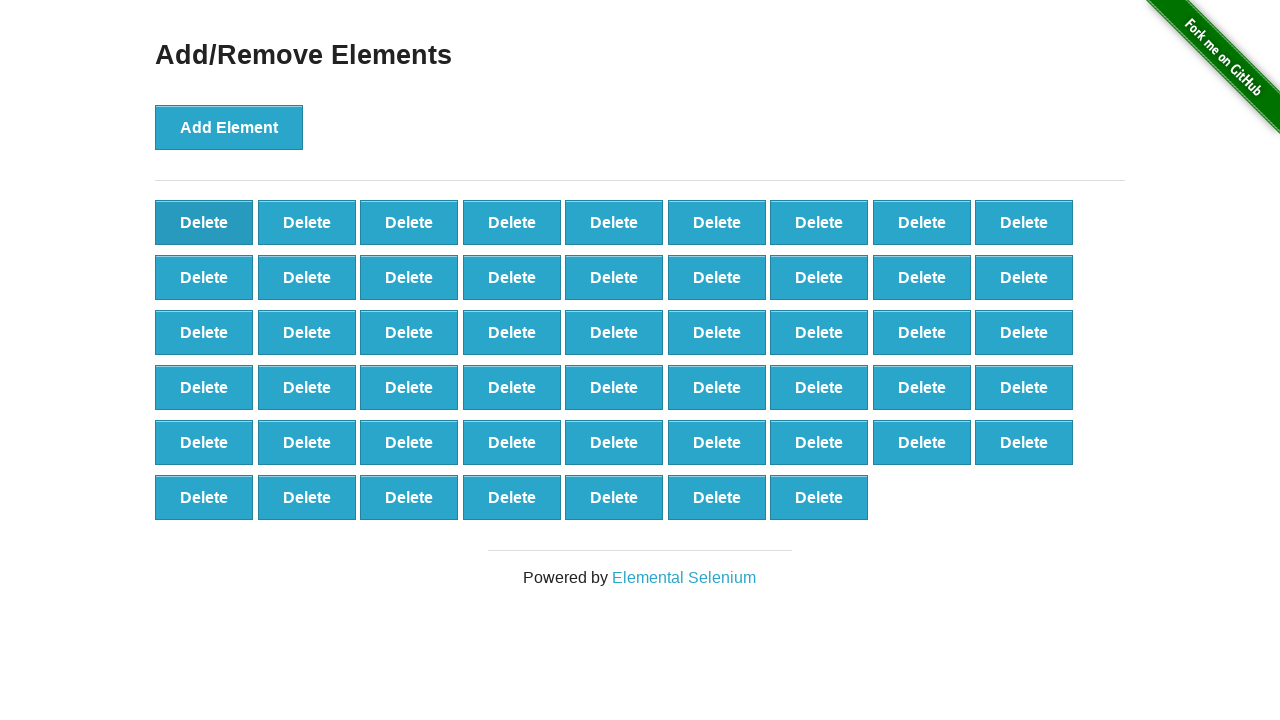

Clicked delete button (iteration 49/90) at (204, 222) on button[onclick='deleteElement()']
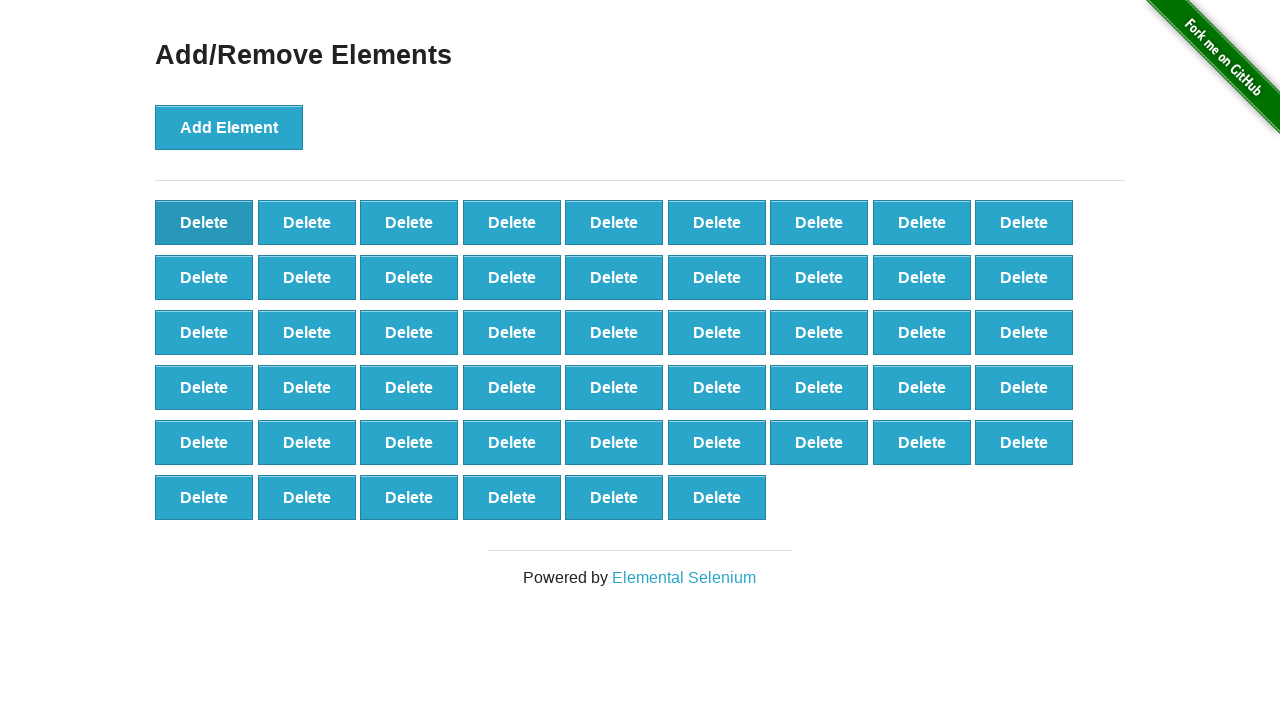

Clicked delete button (iteration 50/90) at (204, 222) on button[onclick='deleteElement()']
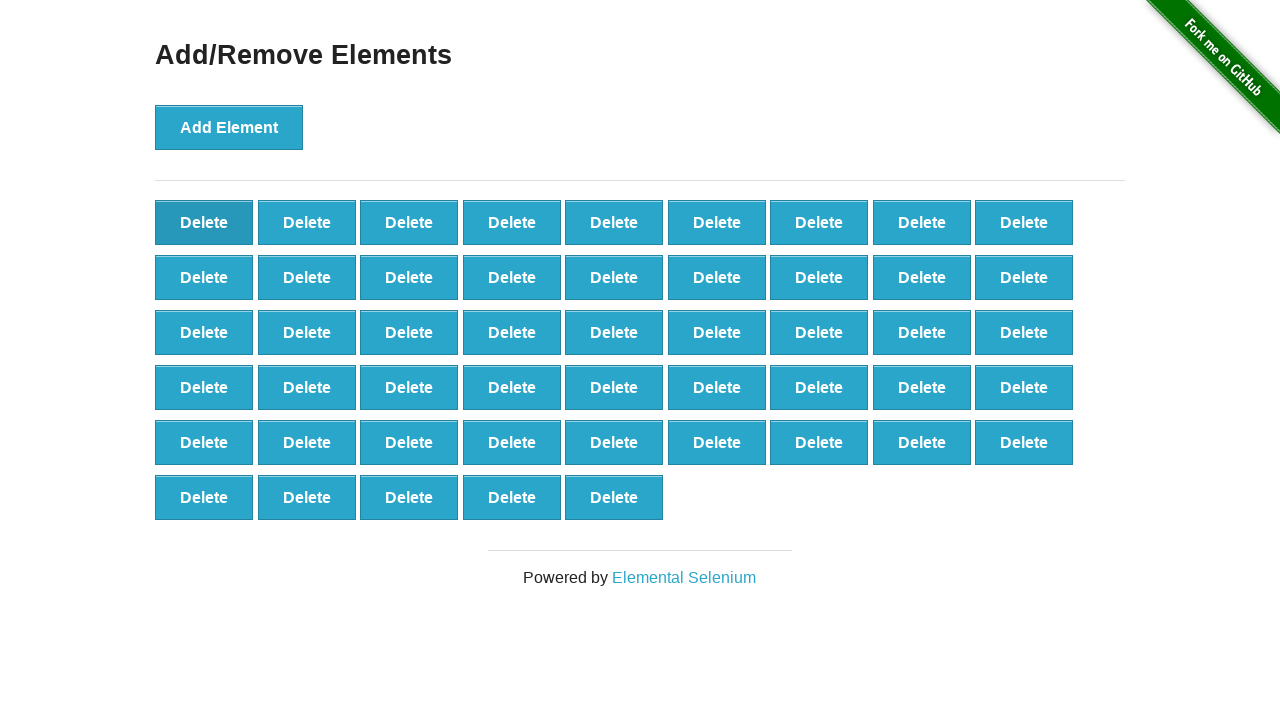

Clicked delete button (iteration 51/90) at (204, 222) on button[onclick='deleteElement()']
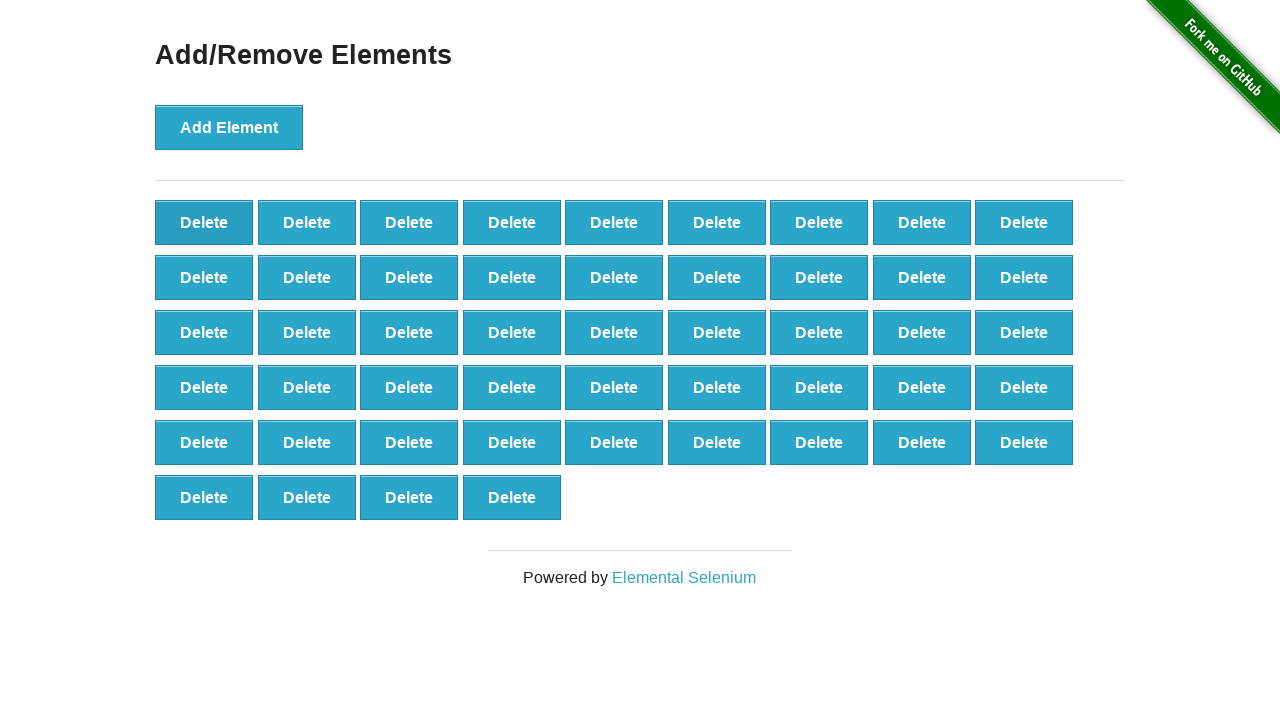

Clicked delete button (iteration 52/90) at (204, 222) on button[onclick='deleteElement()']
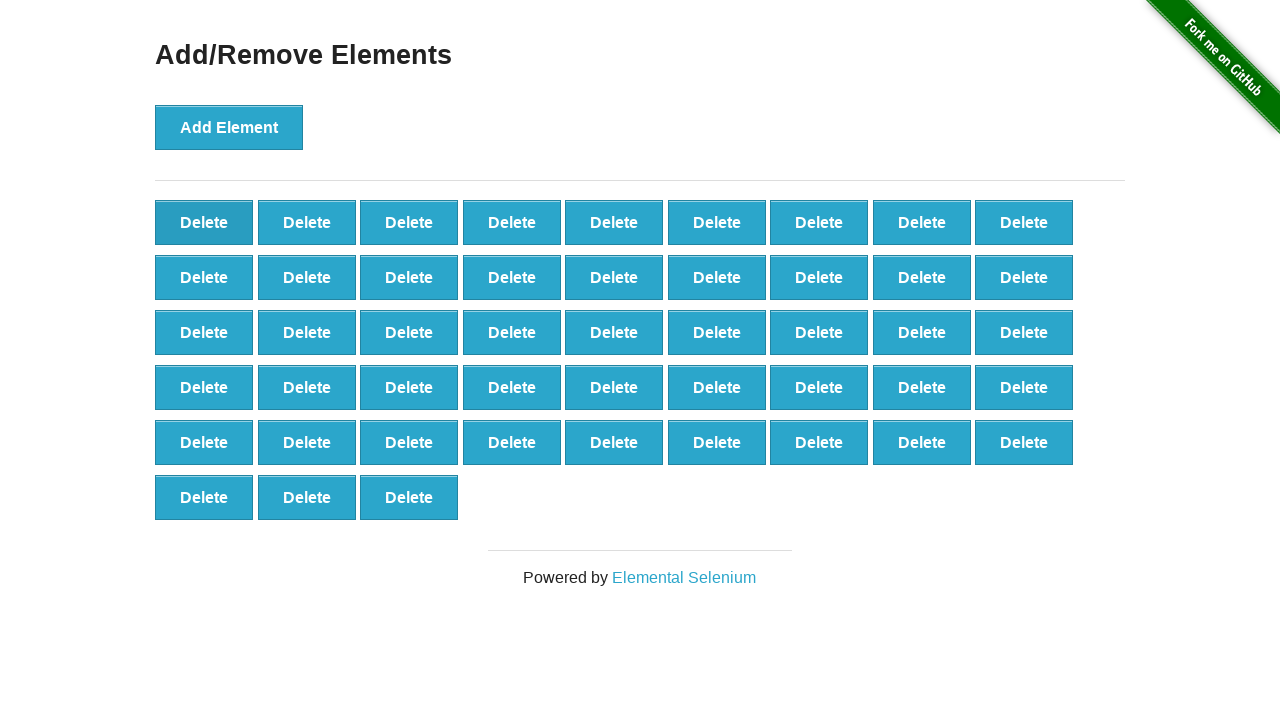

Clicked delete button (iteration 53/90) at (204, 222) on button[onclick='deleteElement()']
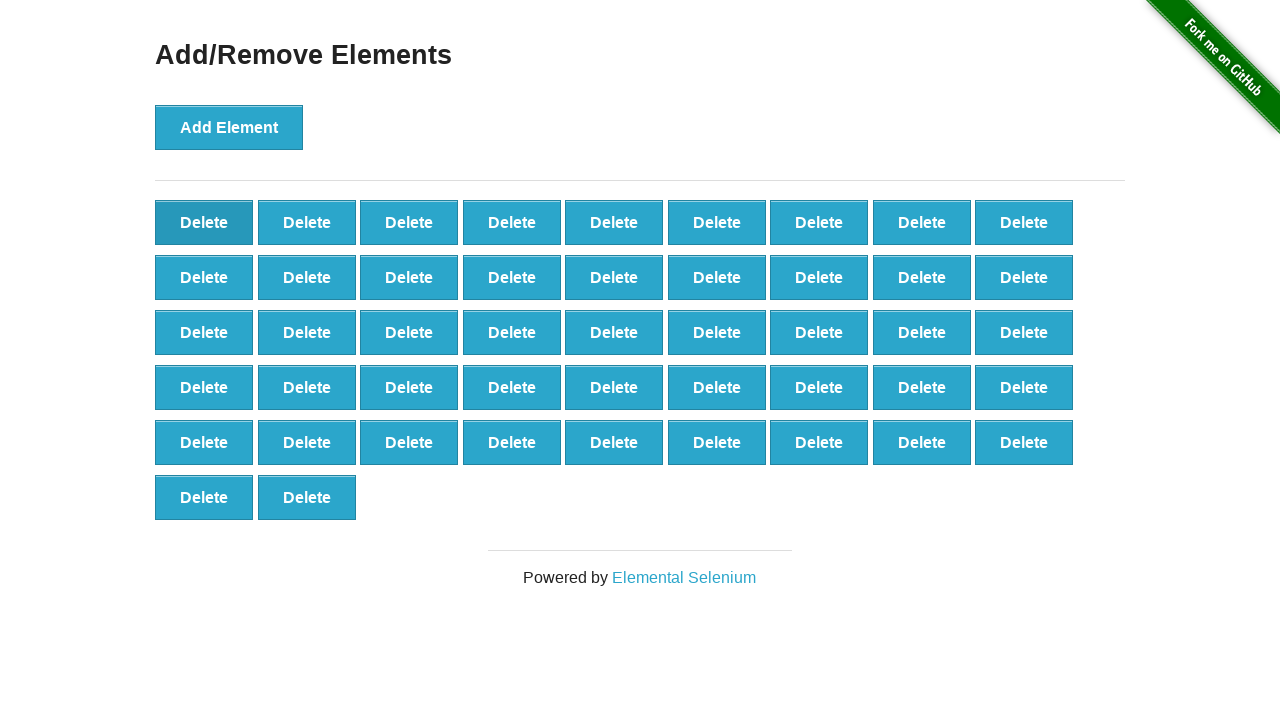

Clicked delete button (iteration 54/90) at (204, 222) on button[onclick='deleteElement()']
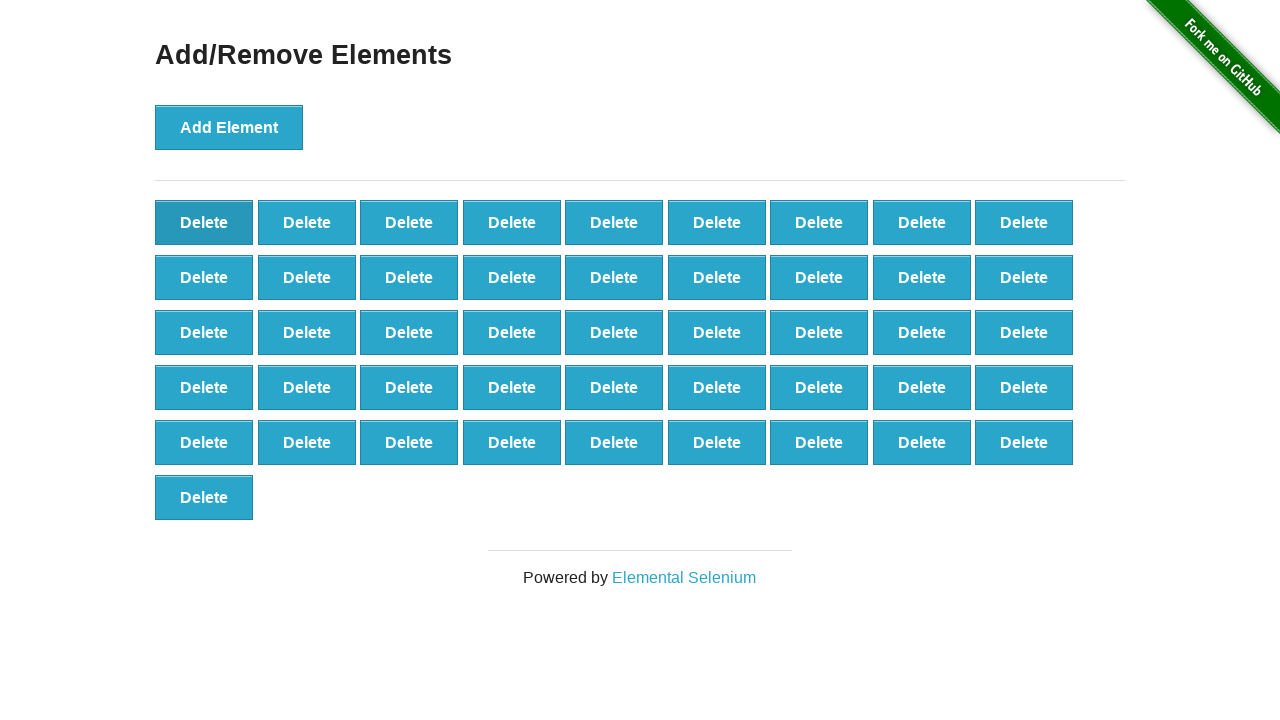

Clicked delete button (iteration 55/90) at (204, 222) on button[onclick='deleteElement()']
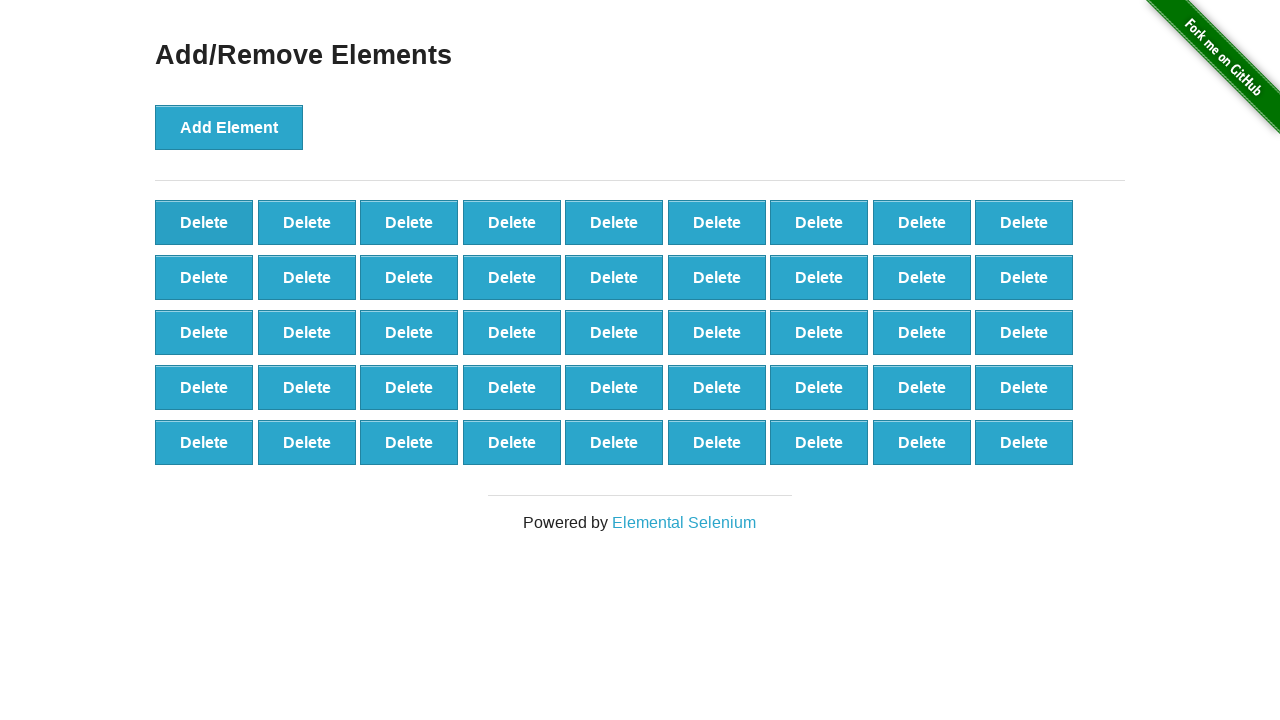

Clicked delete button (iteration 56/90) at (204, 222) on button[onclick='deleteElement()']
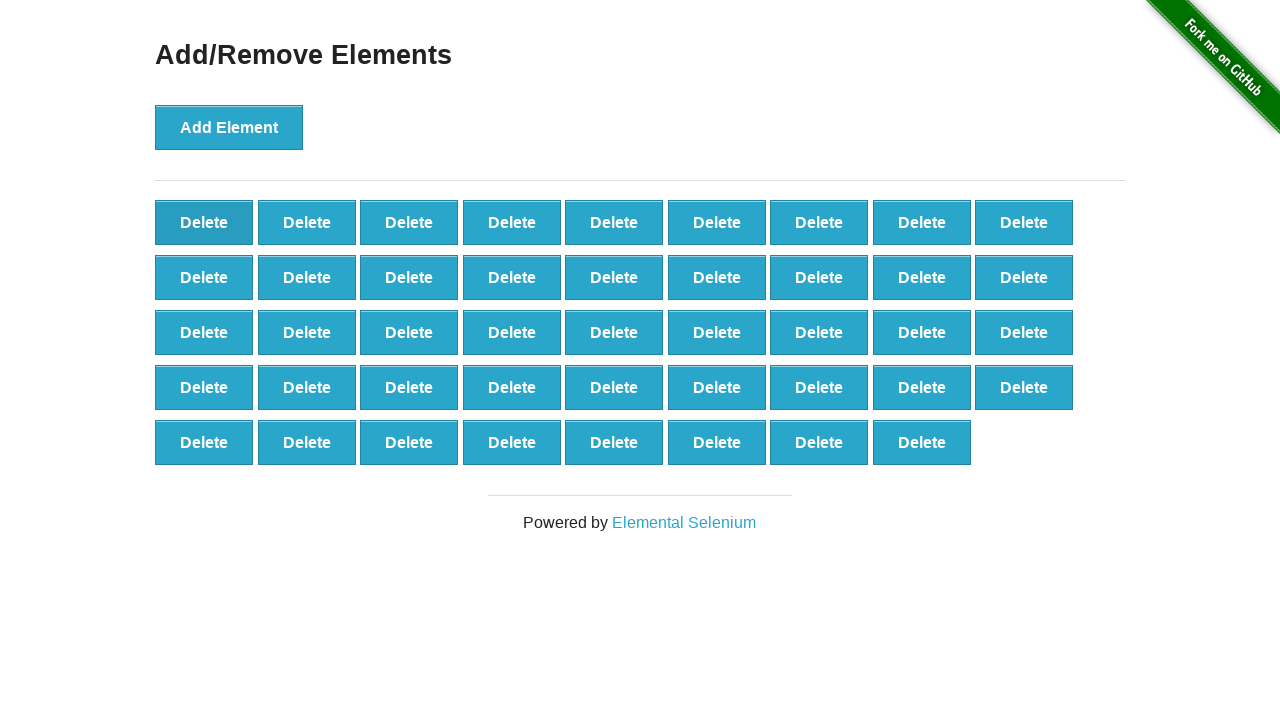

Clicked delete button (iteration 57/90) at (204, 222) on button[onclick='deleteElement()']
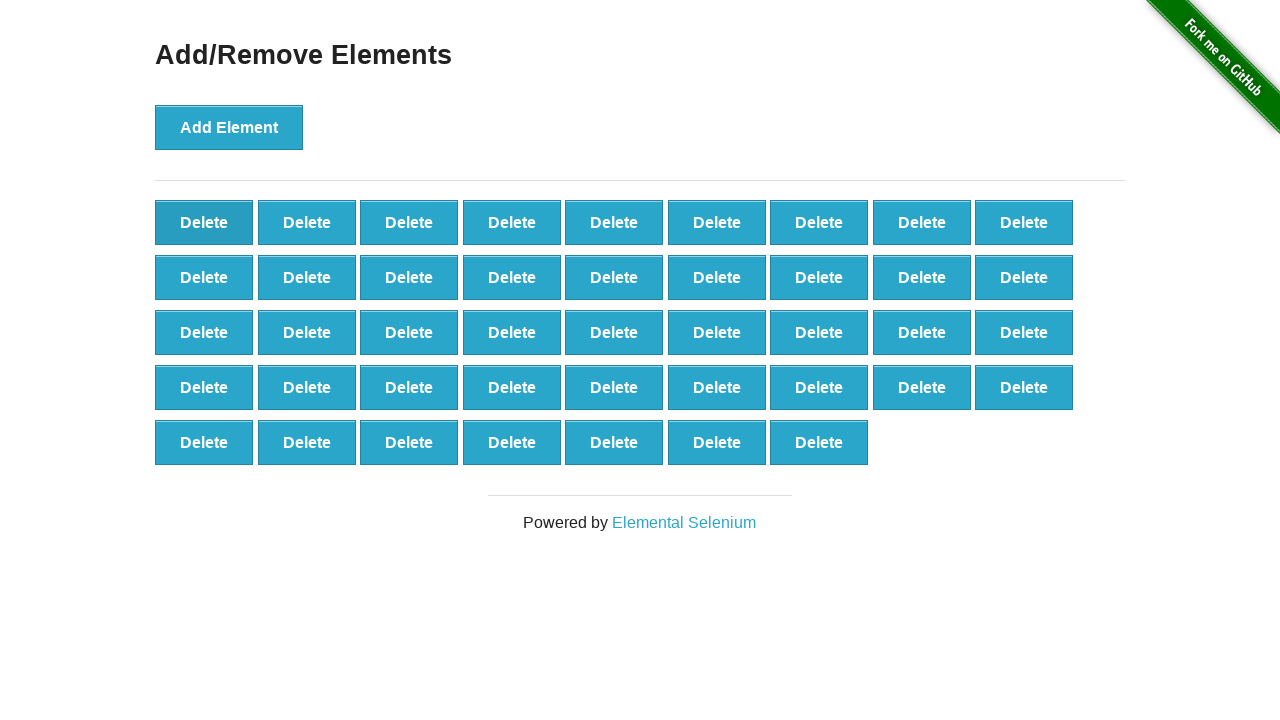

Clicked delete button (iteration 58/90) at (204, 222) on button[onclick='deleteElement()']
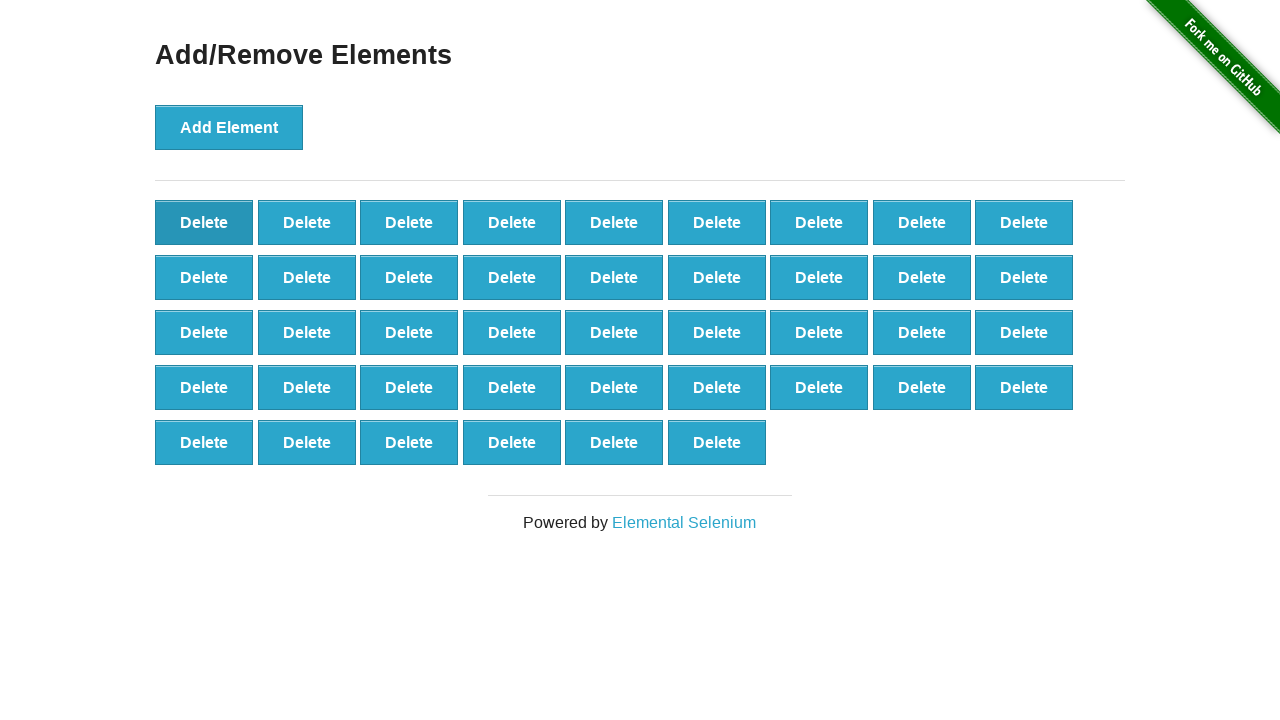

Clicked delete button (iteration 59/90) at (204, 222) on button[onclick='deleteElement()']
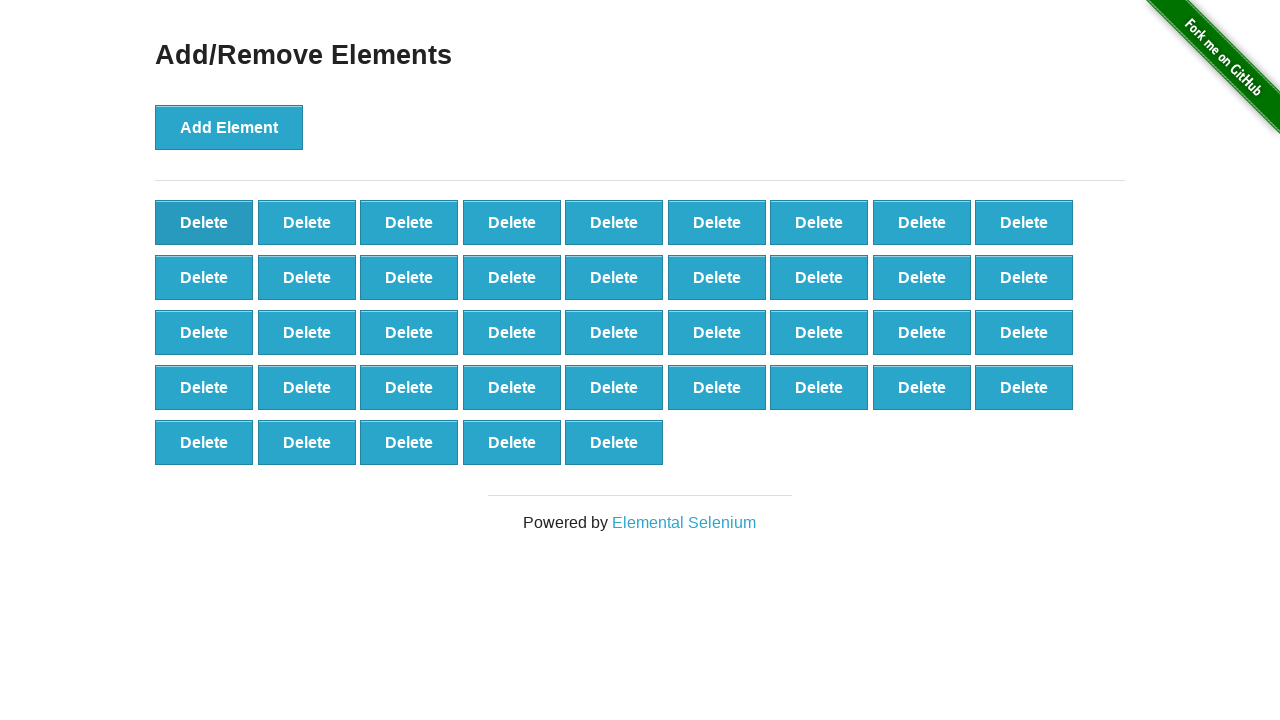

Clicked delete button (iteration 60/90) at (204, 222) on button[onclick='deleteElement()']
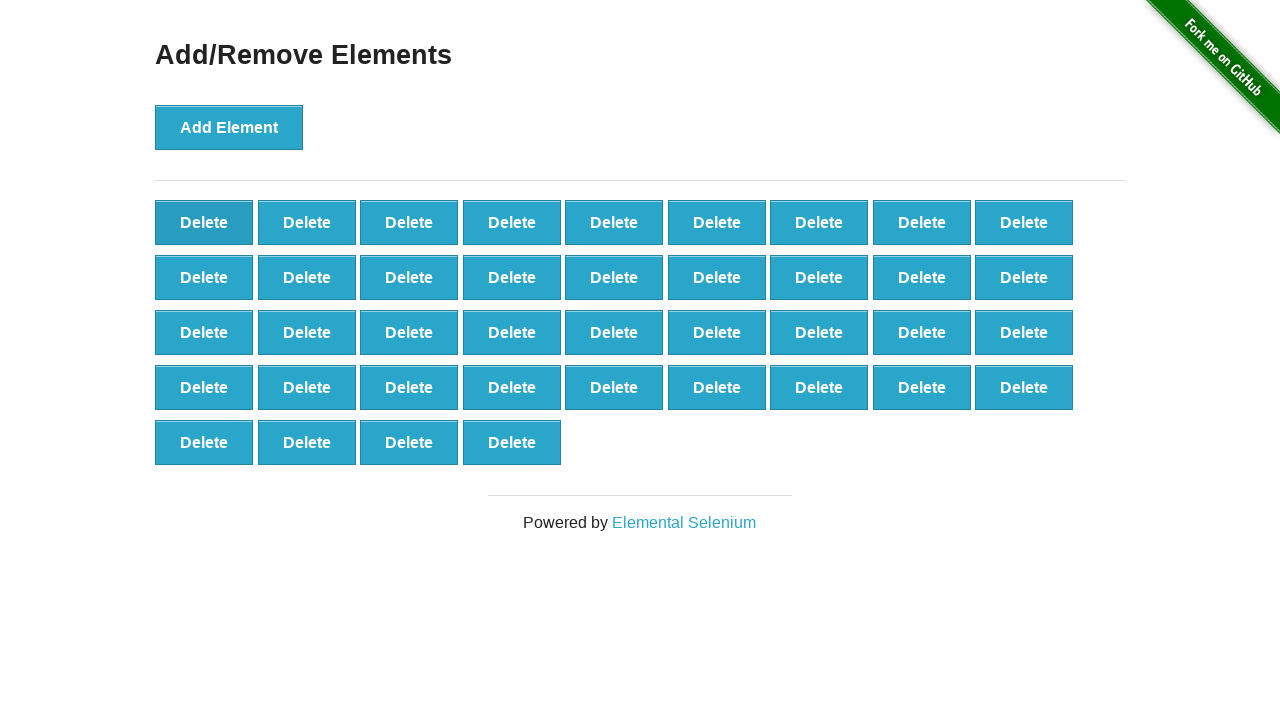

Clicked delete button (iteration 61/90) at (204, 222) on button[onclick='deleteElement()']
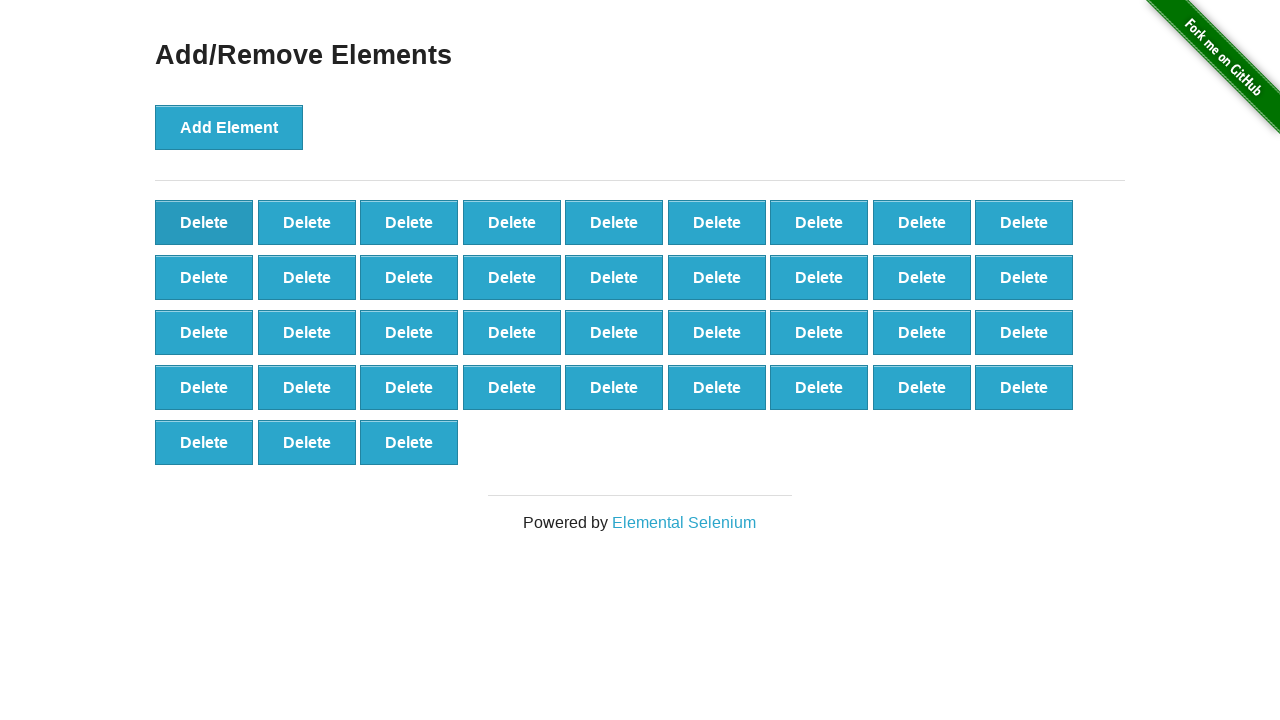

Clicked delete button (iteration 62/90) at (204, 222) on button[onclick='deleteElement()']
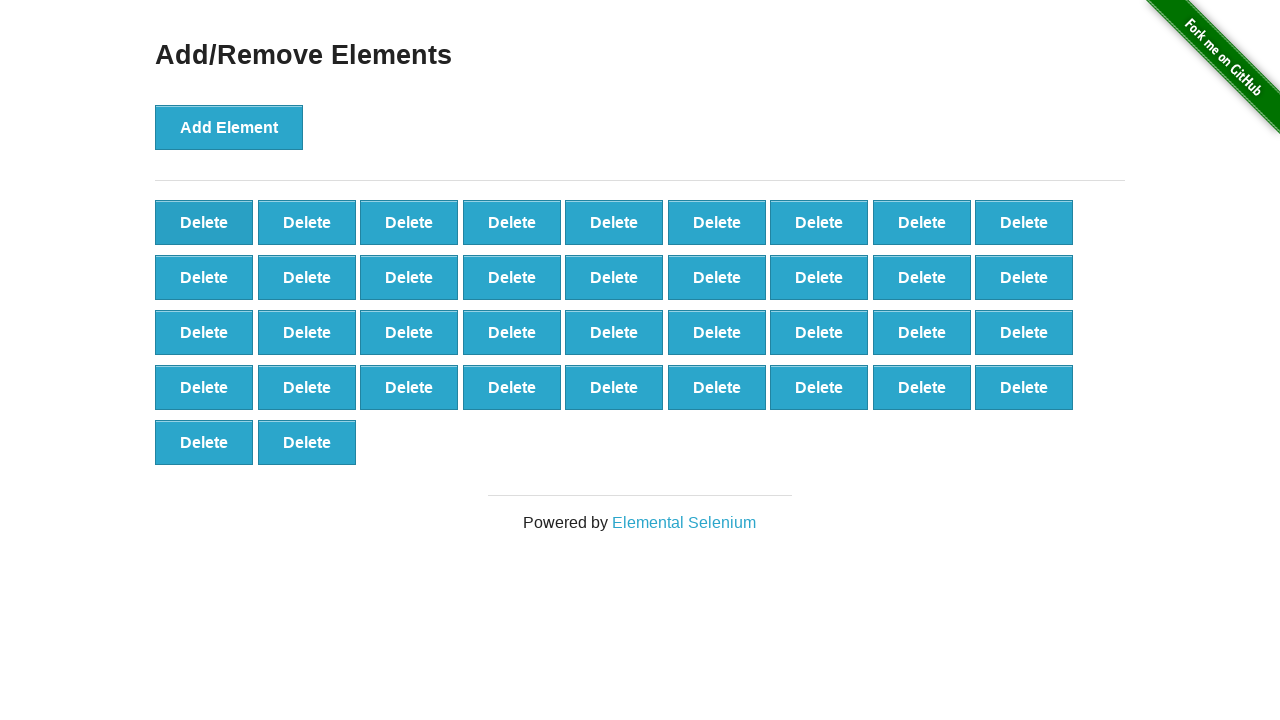

Clicked delete button (iteration 63/90) at (204, 222) on button[onclick='deleteElement()']
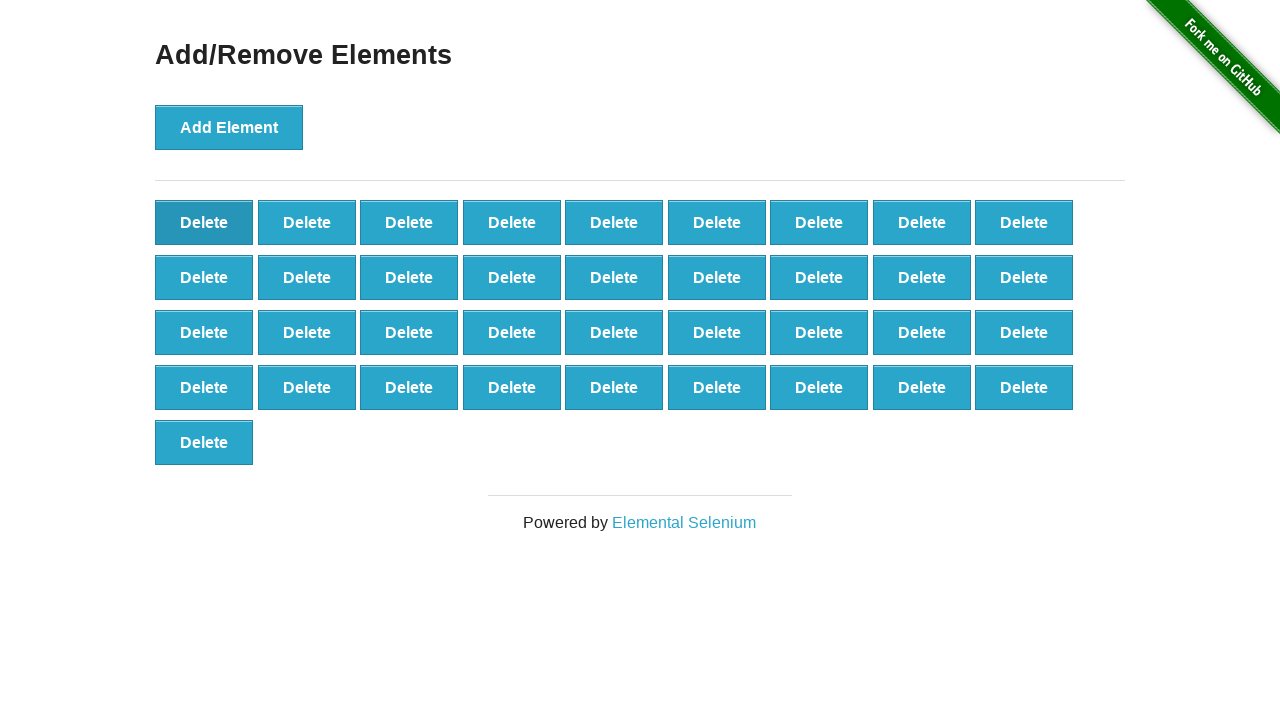

Clicked delete button (iteration 64/90) at (204, 222) on button[onclick='deleteElement()']
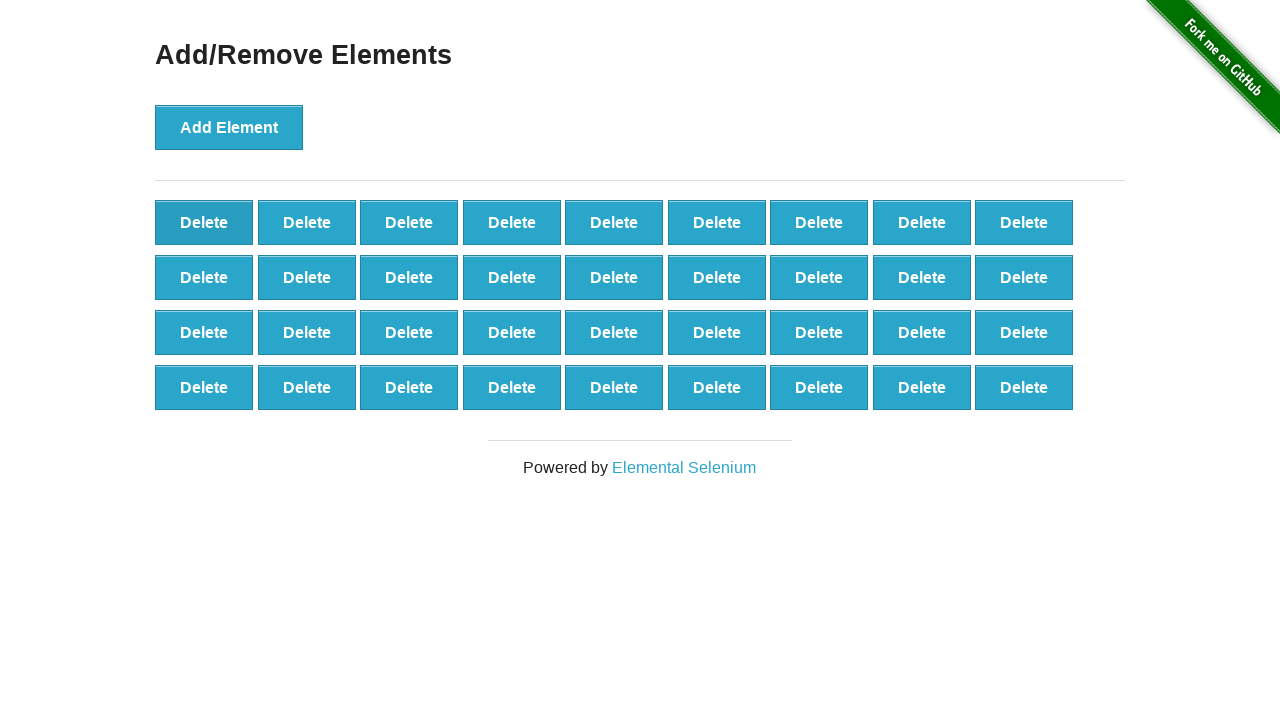

Clicked delete button (iteration 65/90) at (204, 222) on button[onclick='deleteElement()']
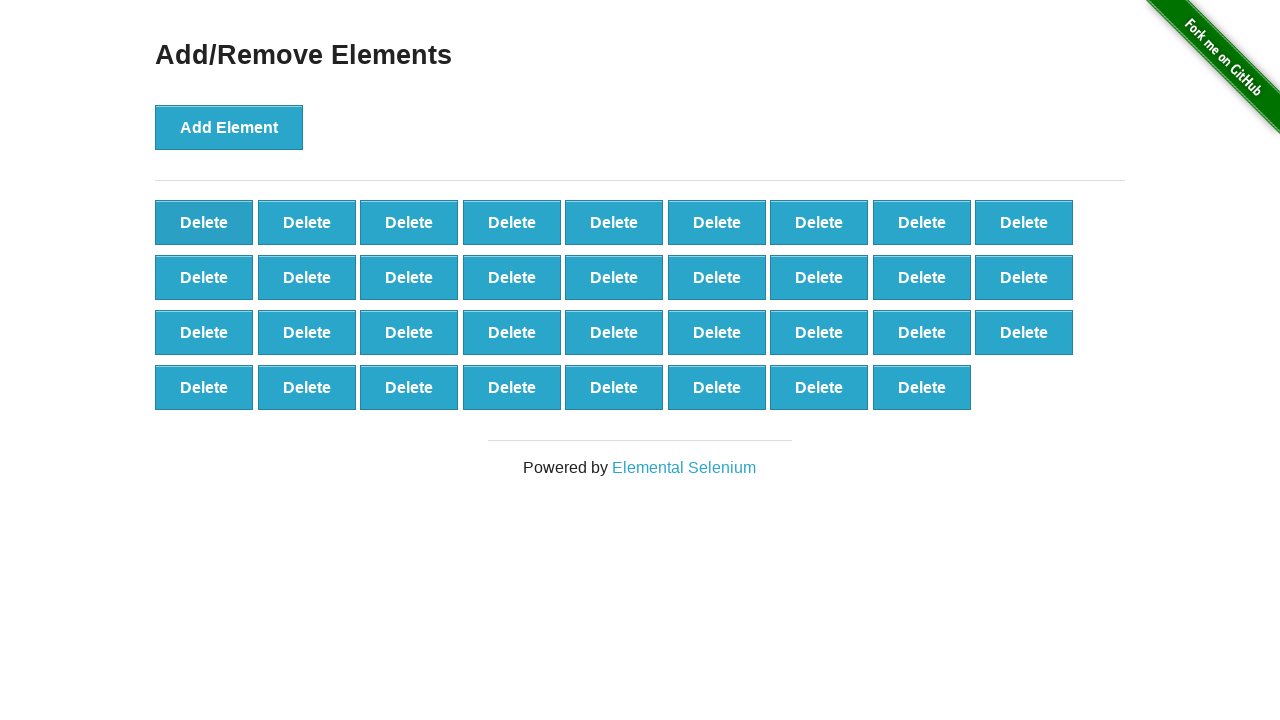

Clicked delete button (iteration 66/90) at (204, 222) on button[onclick='deleteElement()']
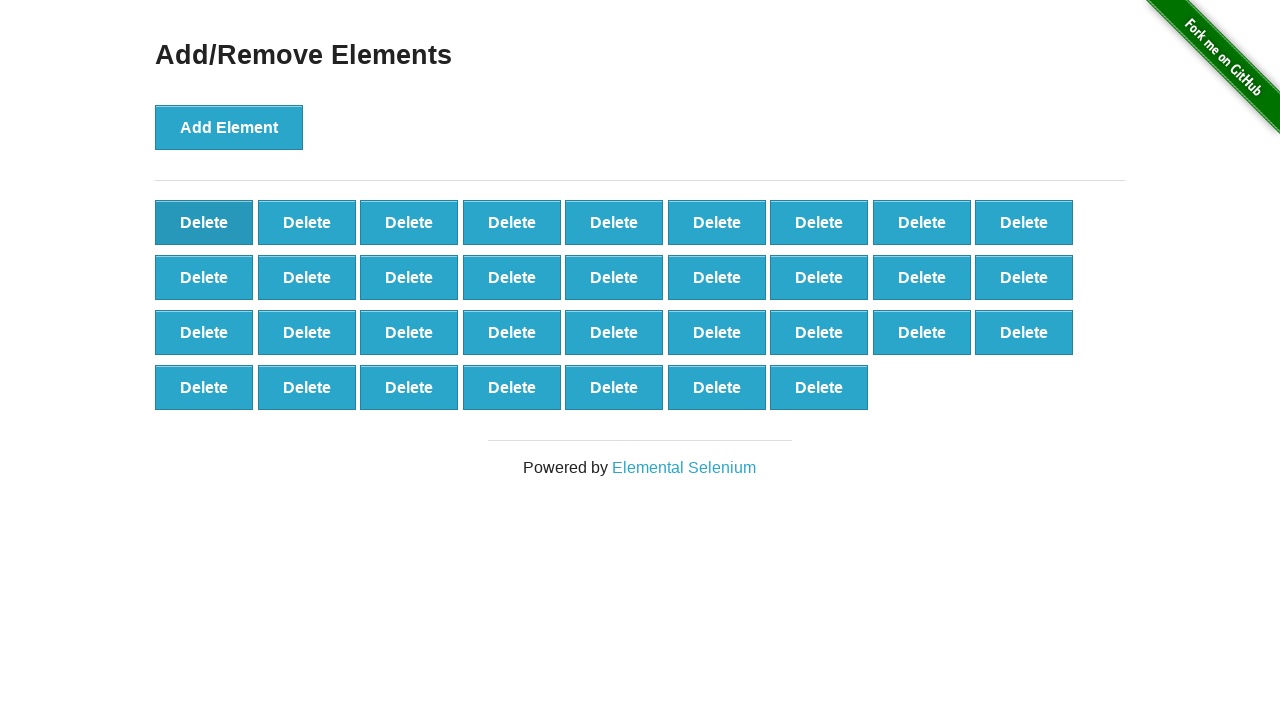

Clicked delete button (iteration 67/90) at (204, 222) on button[onclick='deleteElement()']
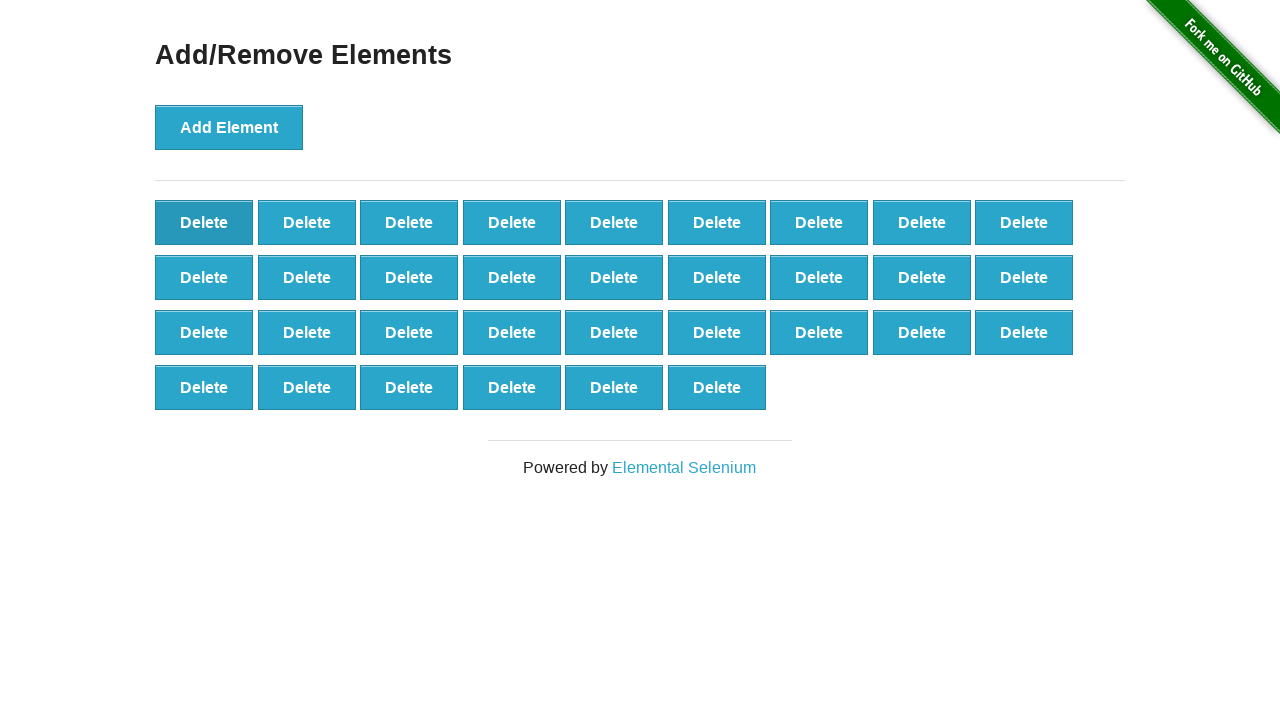

Clicked delete button (iteration 68/90) at (204, 222) on button[onclick='deleteElement()']
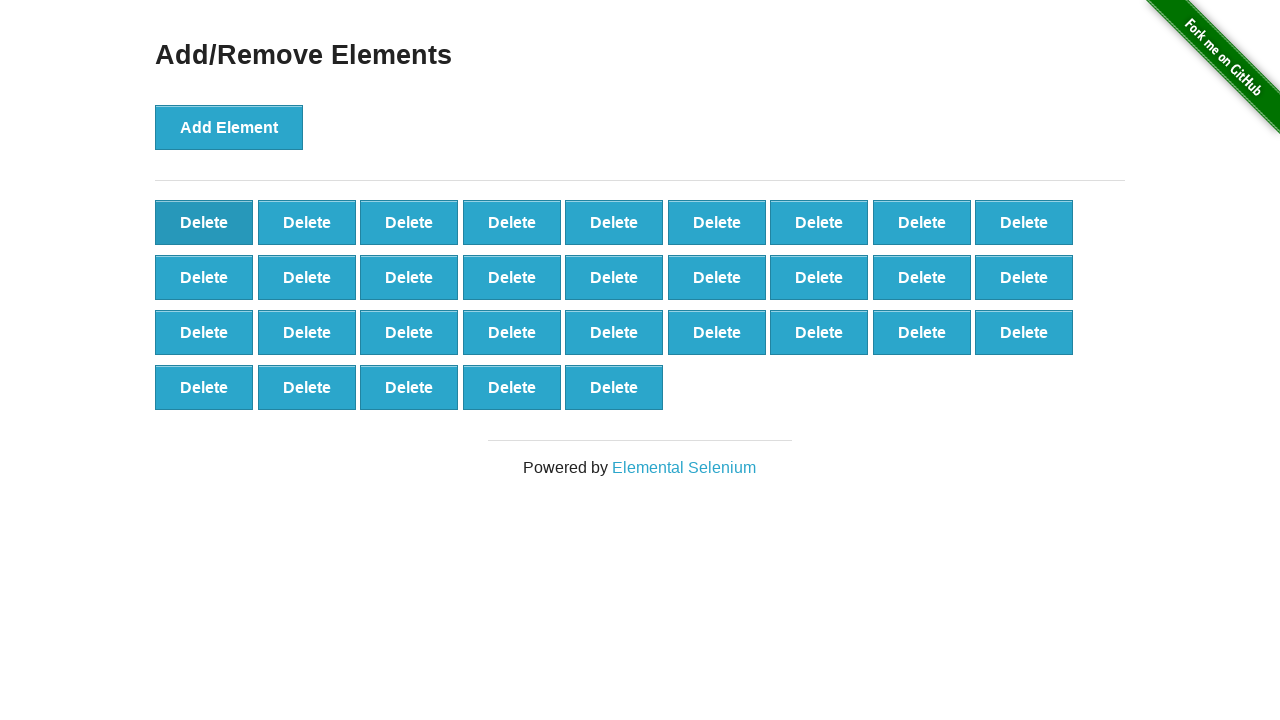

Clicked delete button (iteration 69/90) at (204, 222) on button[onclick='deleteElement()']
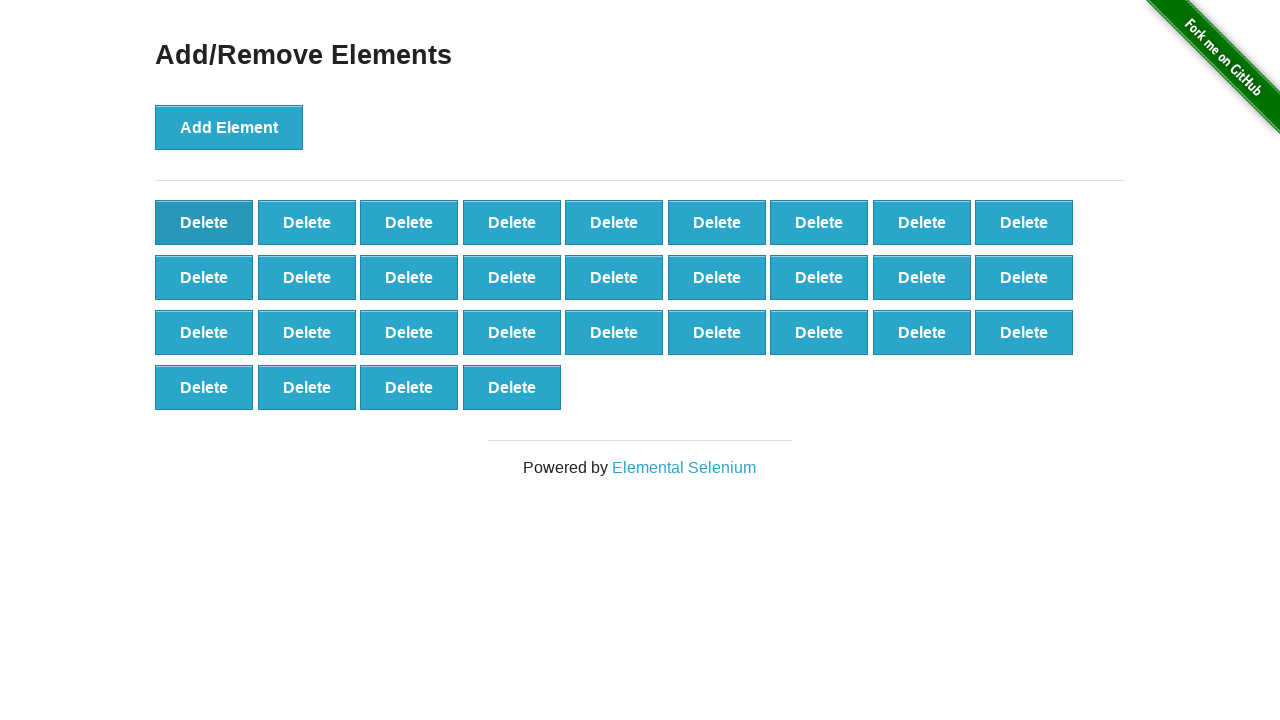

Clicked delete button (iteration 70/90) at (204, 222) on button[onclick='deleteElement()']
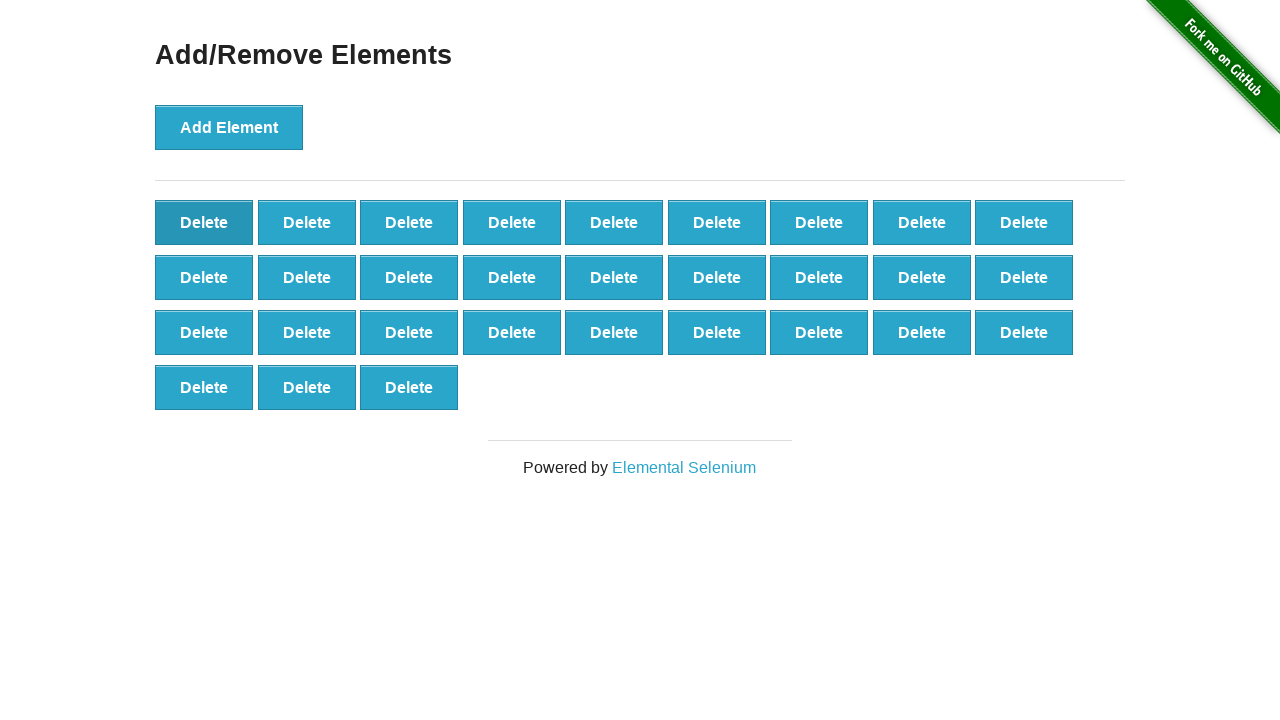

Clicked delete button (iteration 71/90) at (204, 222) on button[onclick='deleteElement()']
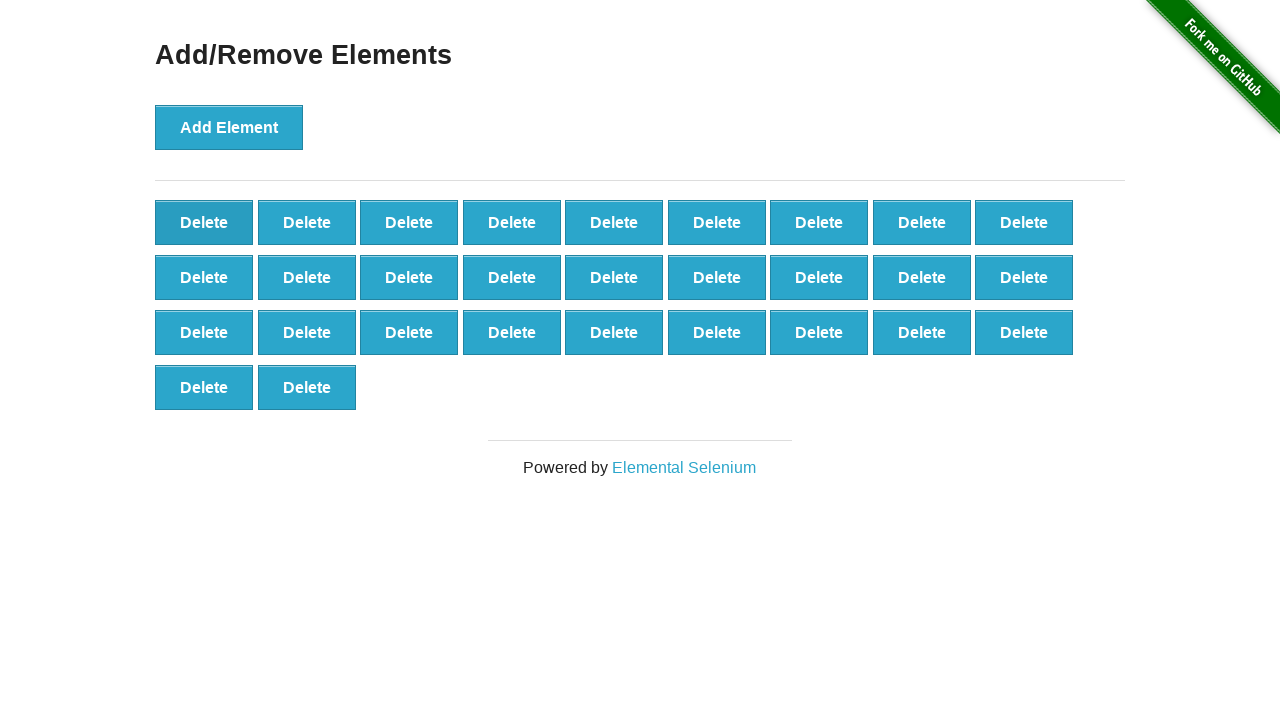

Clicked delete button (iteration 72/90) at (204, 222) on button[onclick='deleteElement()']
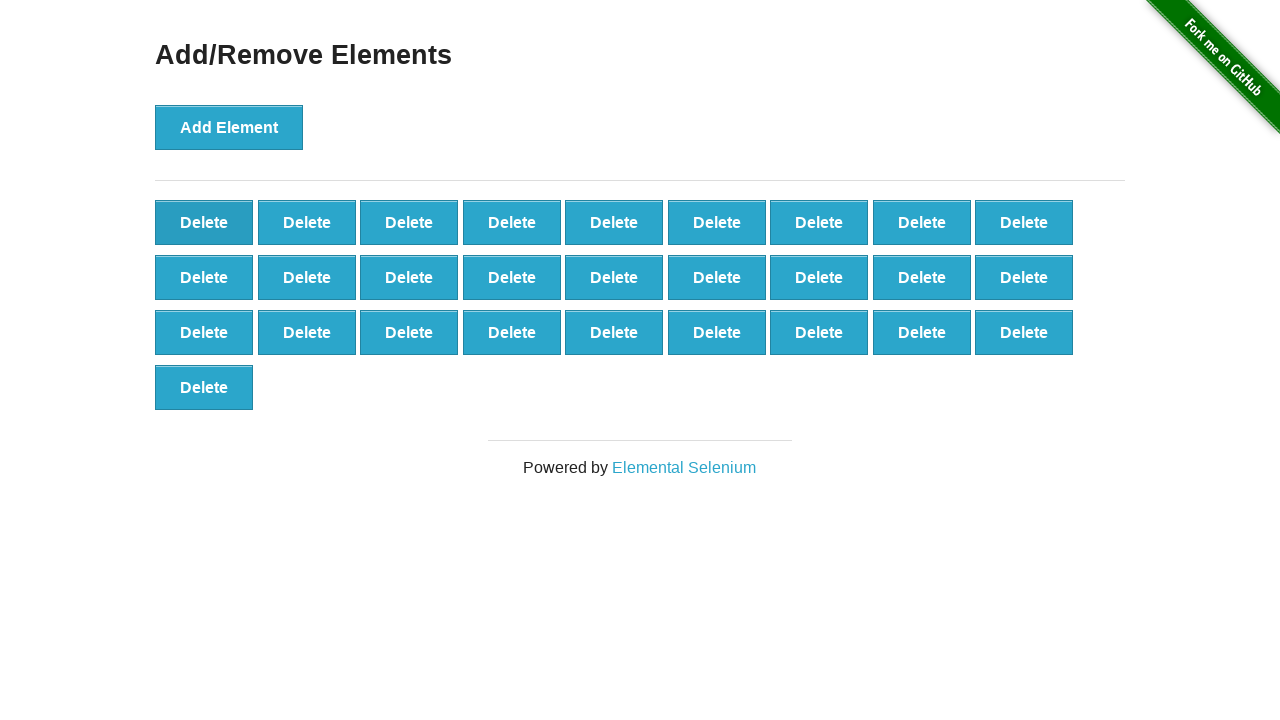

Clicked delete button (iteration 73/90) at (204, 222) on button[onclick='deleteElement()']
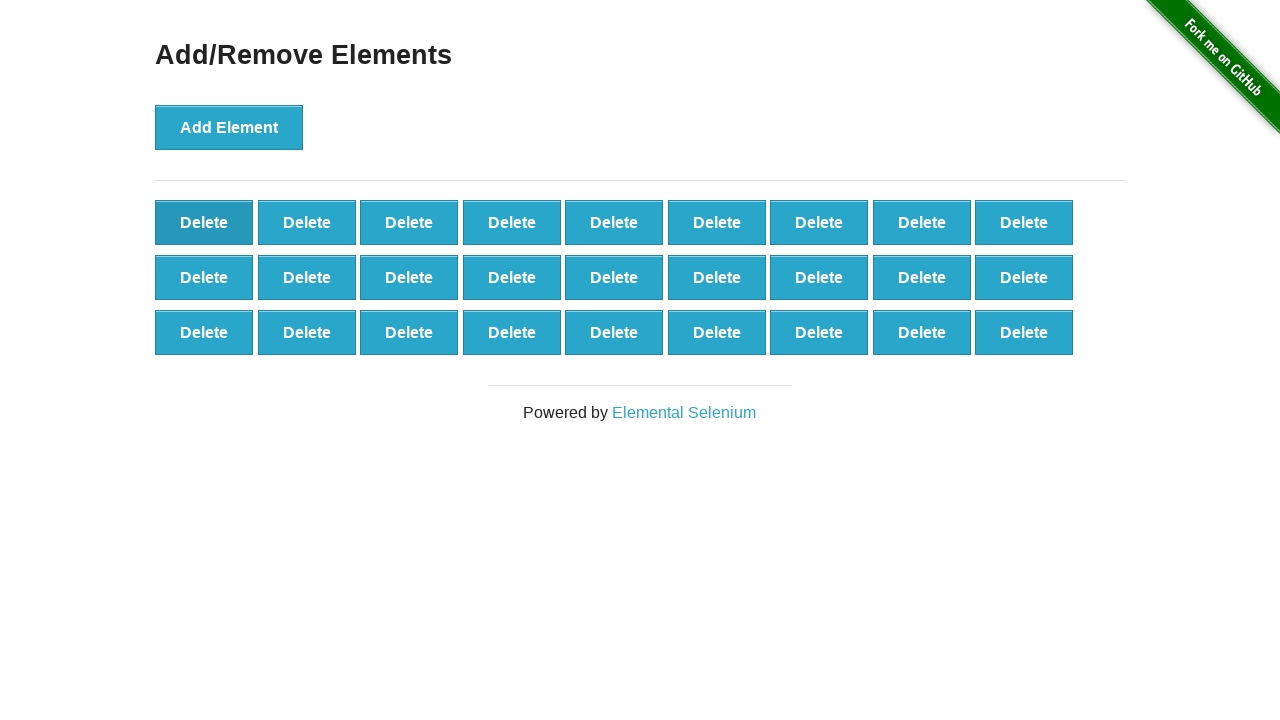

Clicked delete button (iteration 74/90) at (204, 222) on button[onclick='deleteElement()']
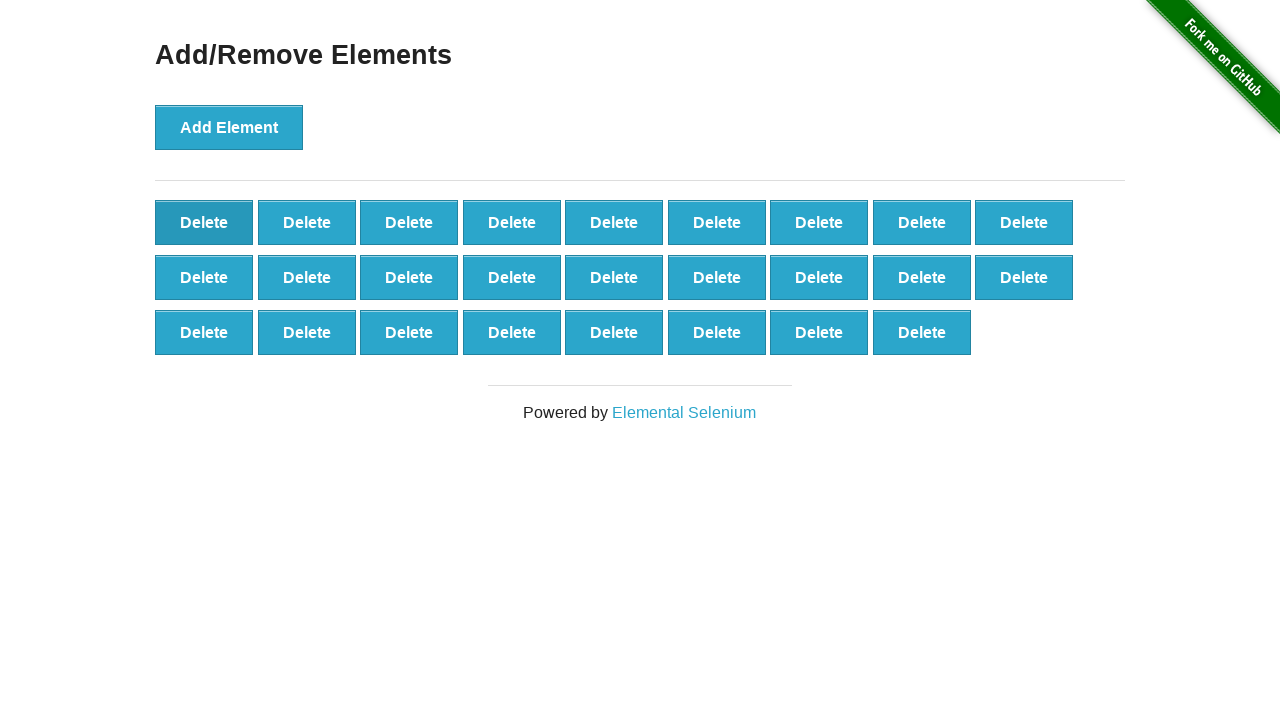

Clicked delete button (iteration 75/90) at (204, 222) on button[onclick='deleteElement()']
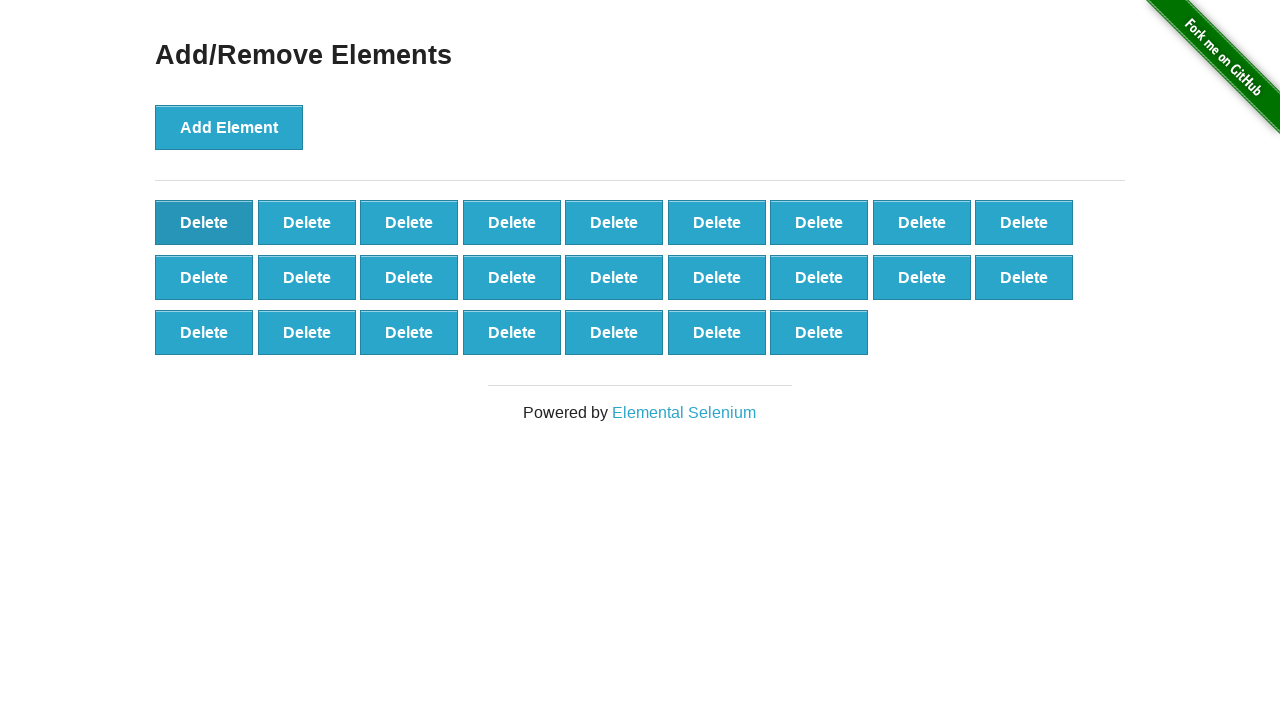

Clicked delete button (iteration 76/90) at (204, 222) on button[onclick='deleteElement()']
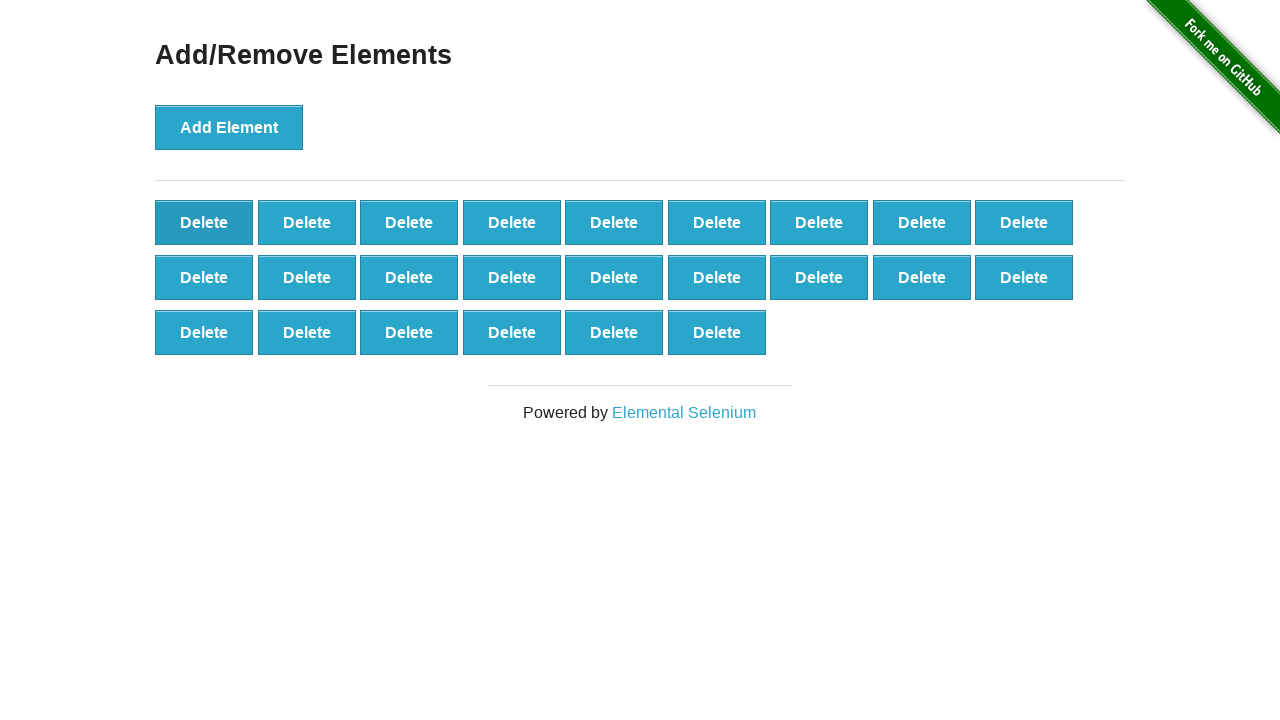

Clicked delete button (iteration 77/90) at (204, 222) on button[onclick='deleteElement()']
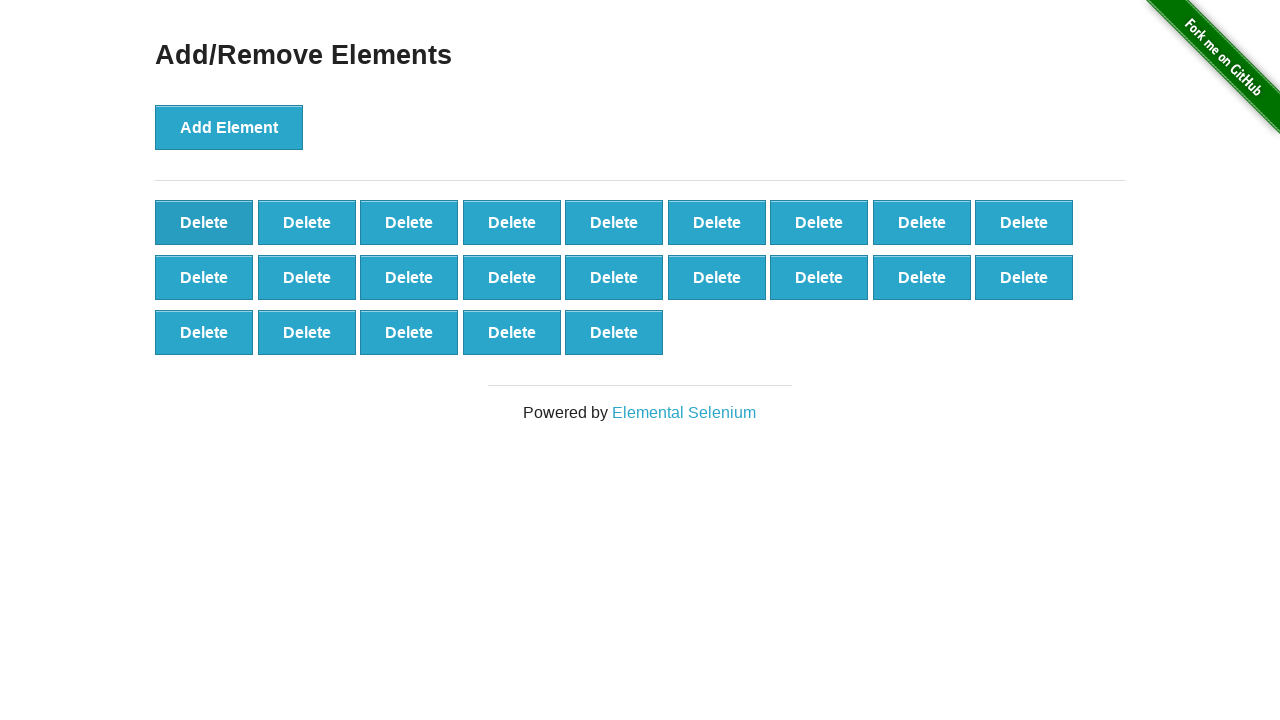

Clicked delete button (iteration 78/90) at (204, 222) on button[onclick='deleteElement()']
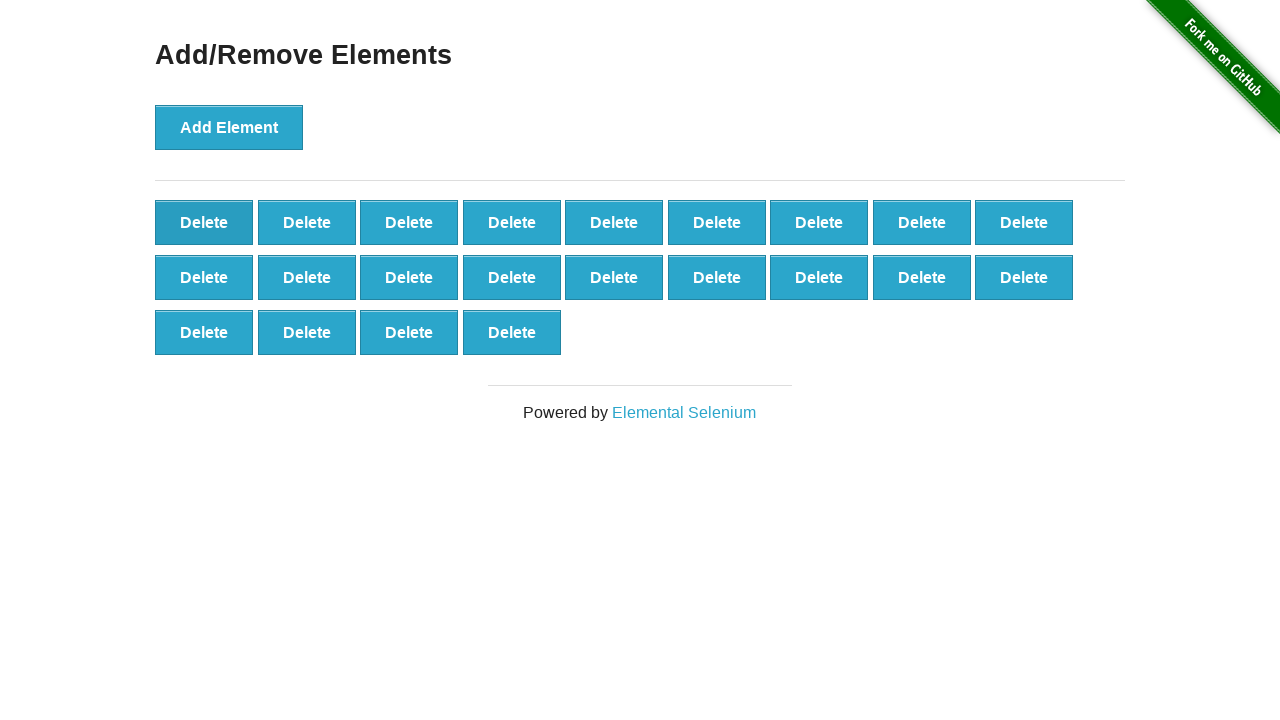

Clicked delete button (iteration 79/90) at (204, 222) on button[onclick='deleteElement()']
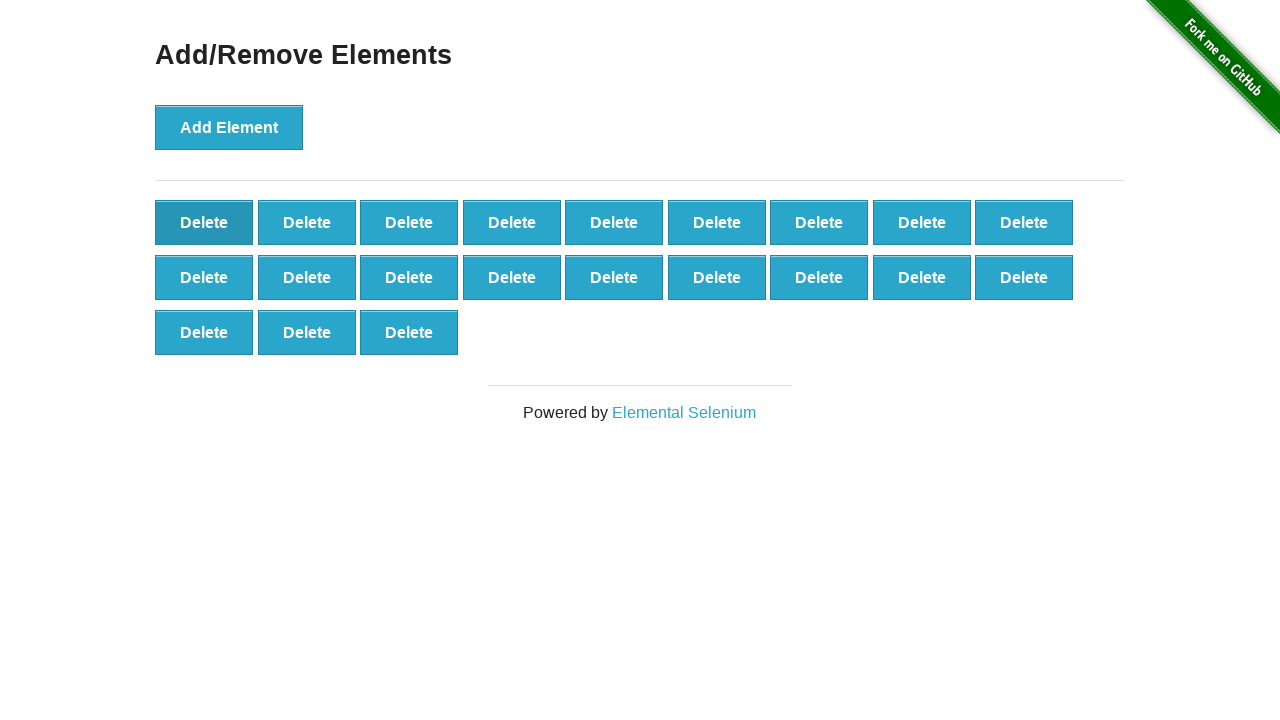

Clicked delete button (iteration 80/90) at (204, 222) on button[onclick='deleteElement()']
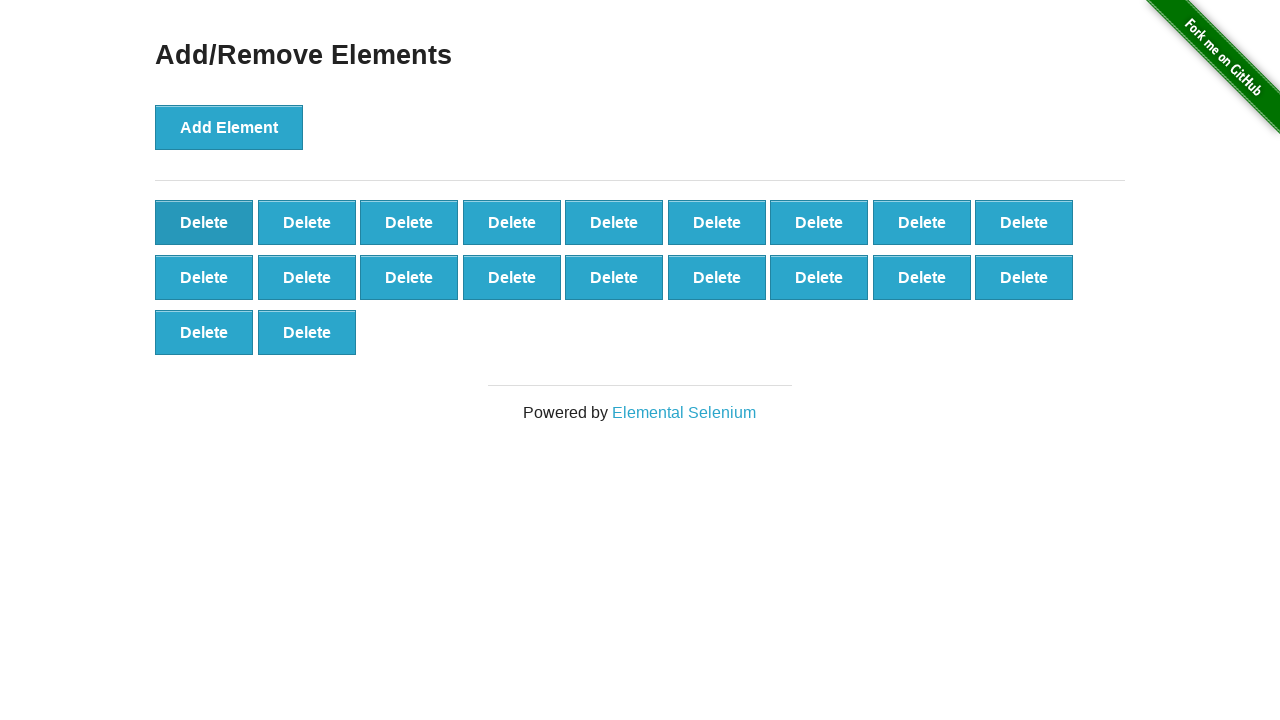

Clicked delete button (iteration 81/90) at (204, 222) on button[onclick='deleteElement()']
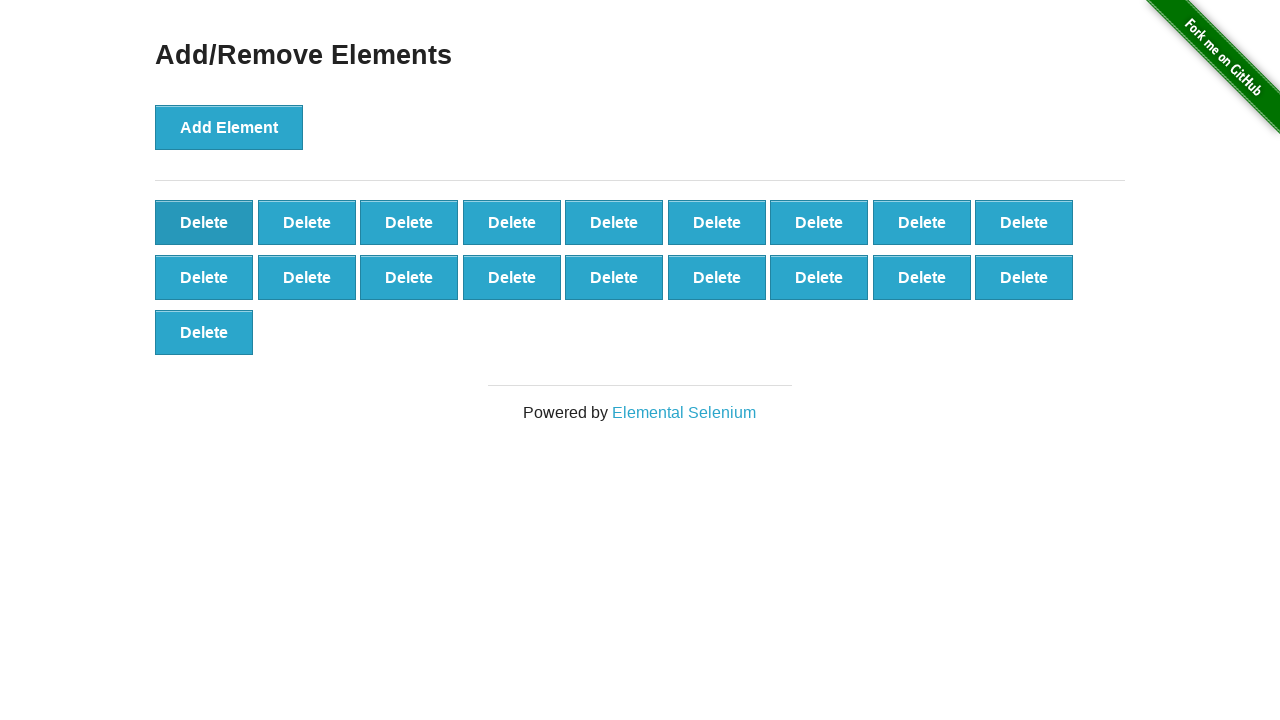

Clicked delete button (iteration 82/90) at (204, 222) on button[onclick='deleteElement()']
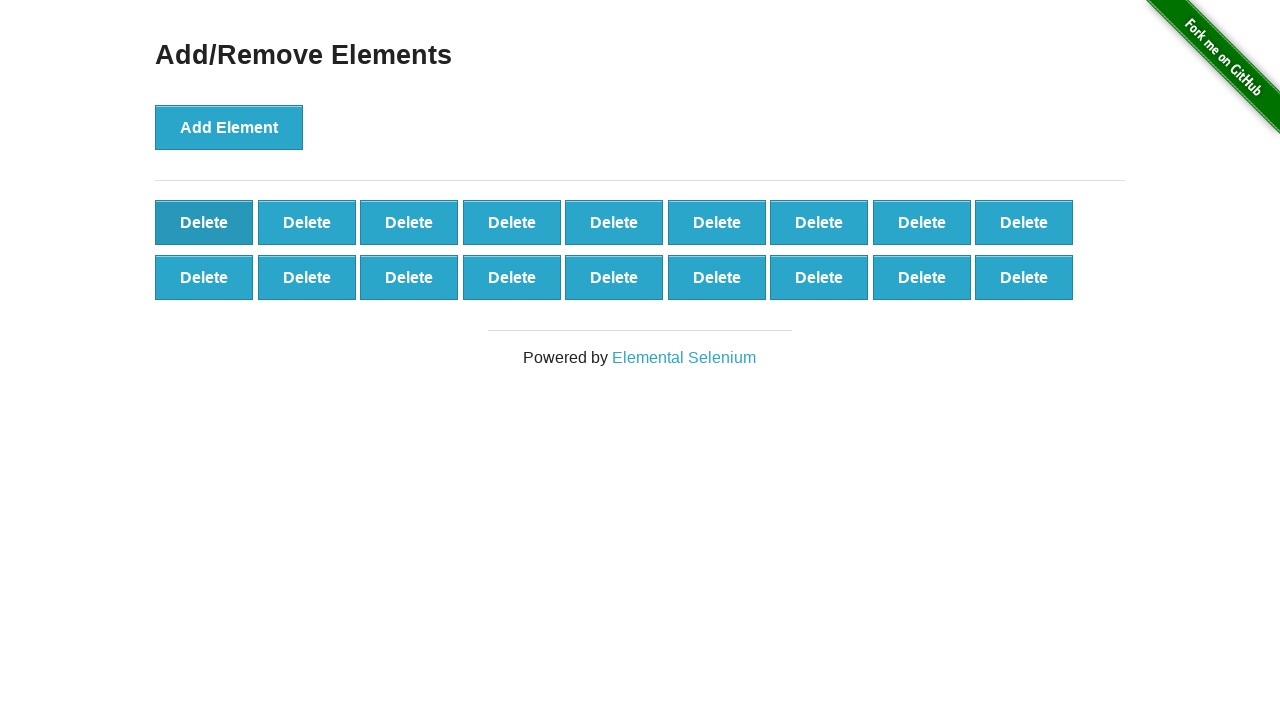

Clicked delete button (iteration 83/90) at (204, 222) on button[onclick='deleteElement()']
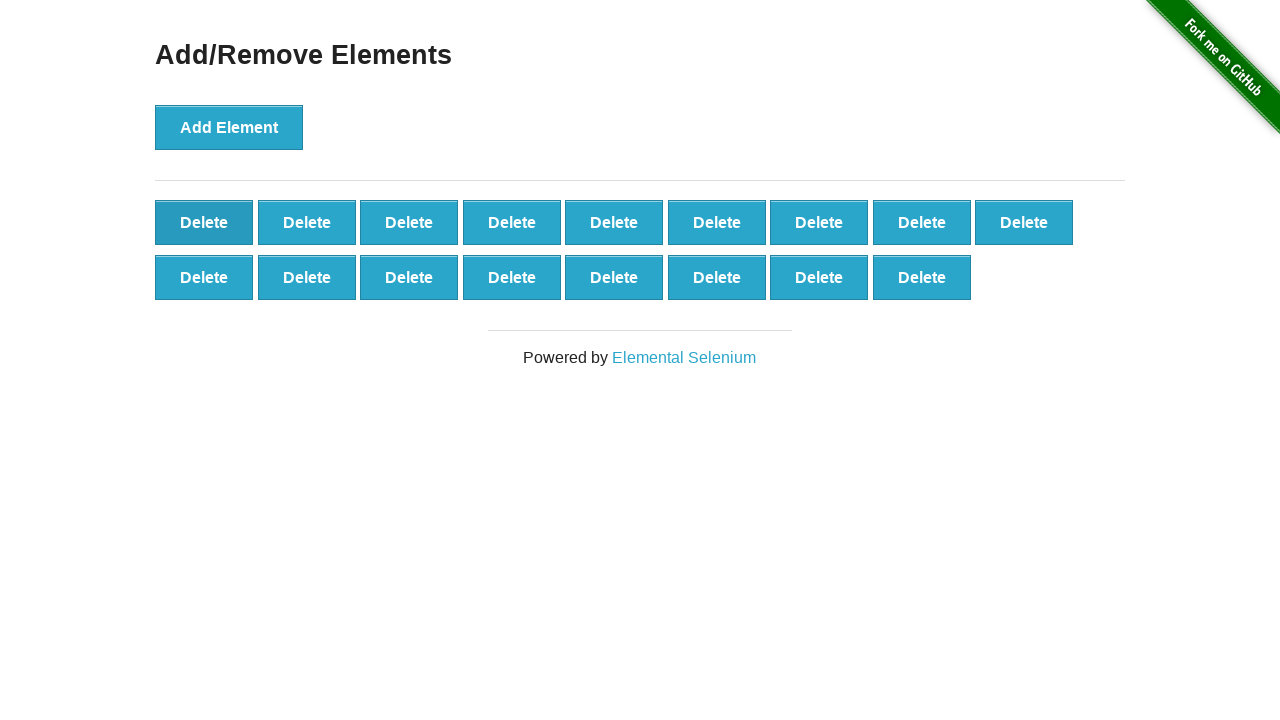

Clicked delete button (iteration 84/90) at (204, 222) on button[onclick='deleteElement()']
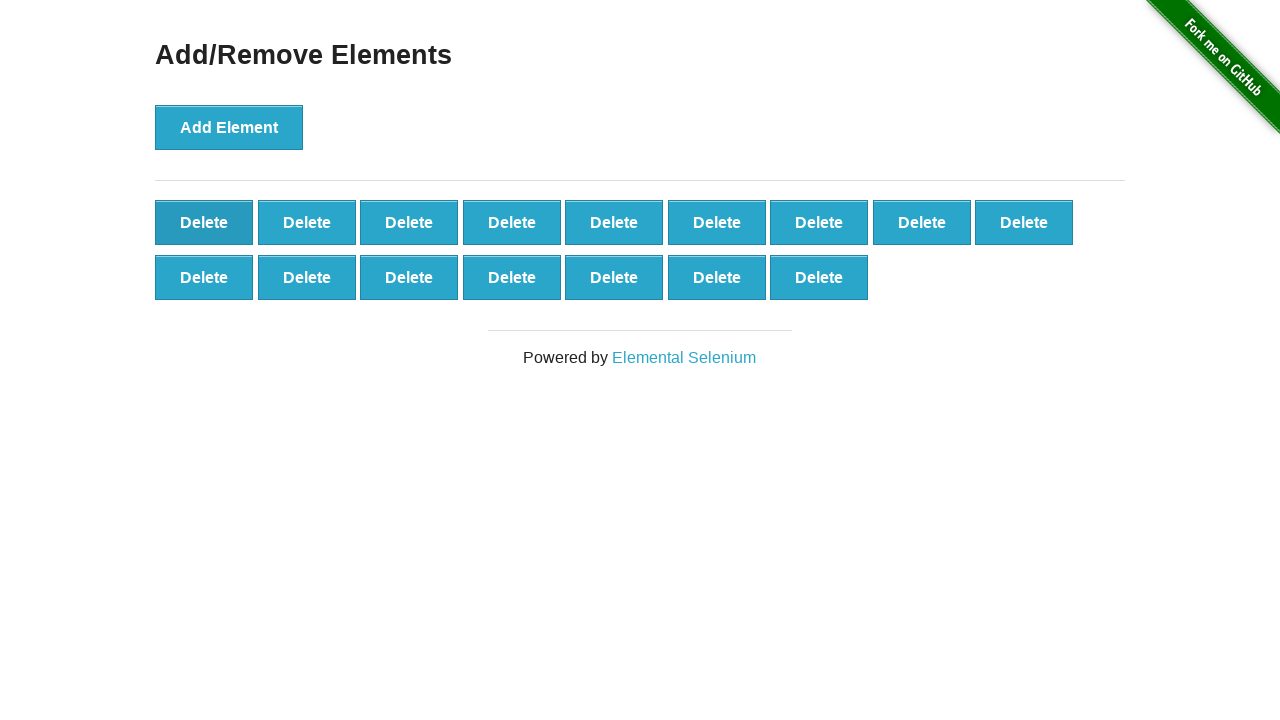

Clicked delete button (iteration 85/90) at (204, 222) on button[onclick='deleteElement()']
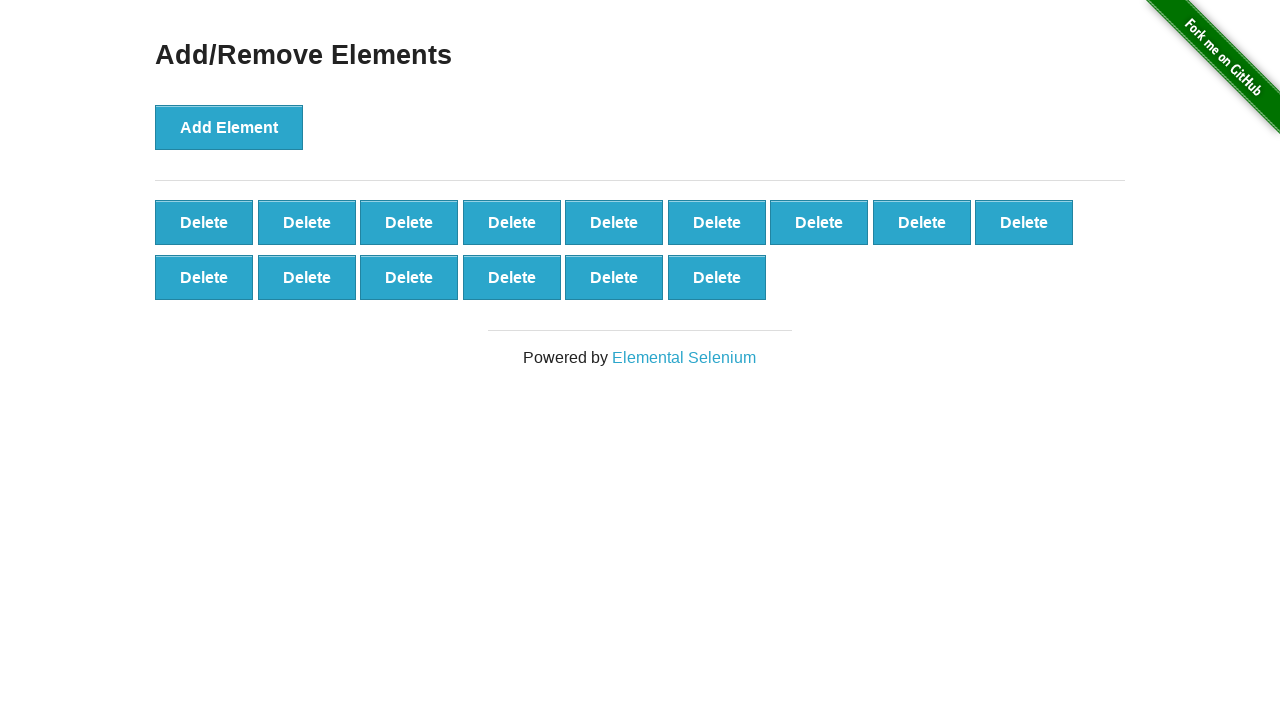

Clicked delete button (iteration 86/90) at (204, 222) on button[onclick='deleteElement()']
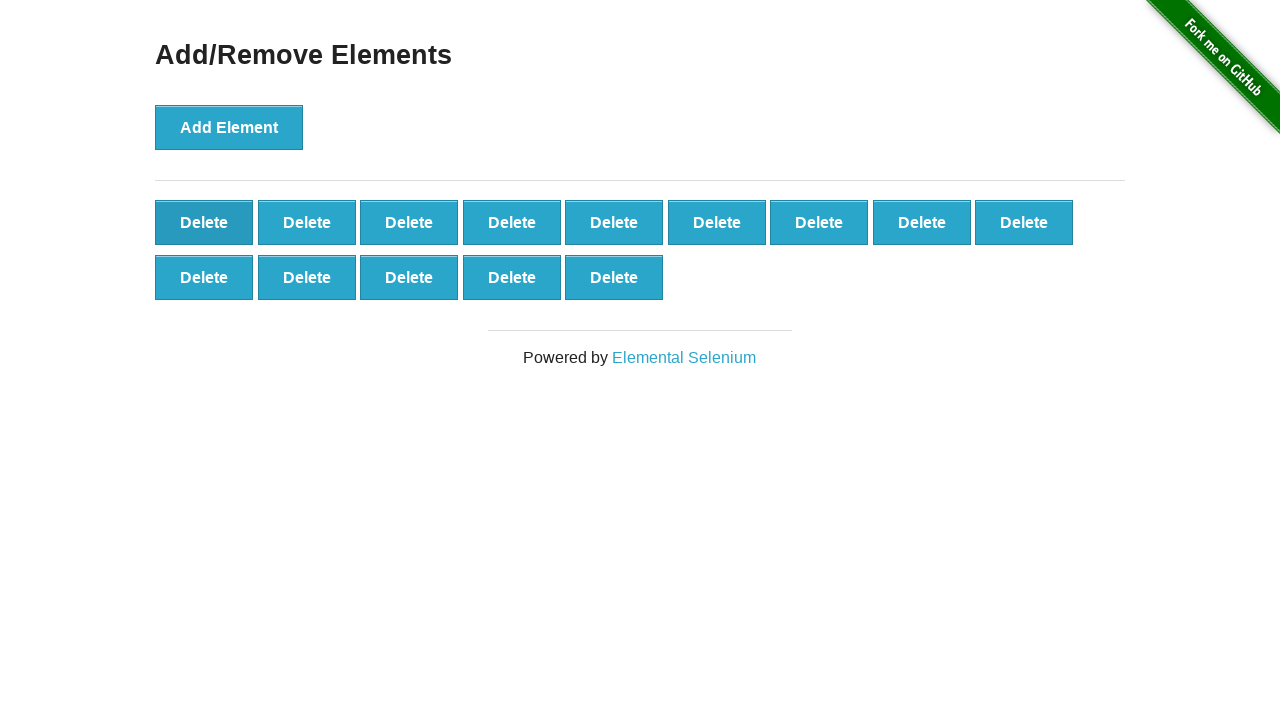

Clicked delete button (iteration 87/90) at (204, 222) on button[onclick='deleteElement()']
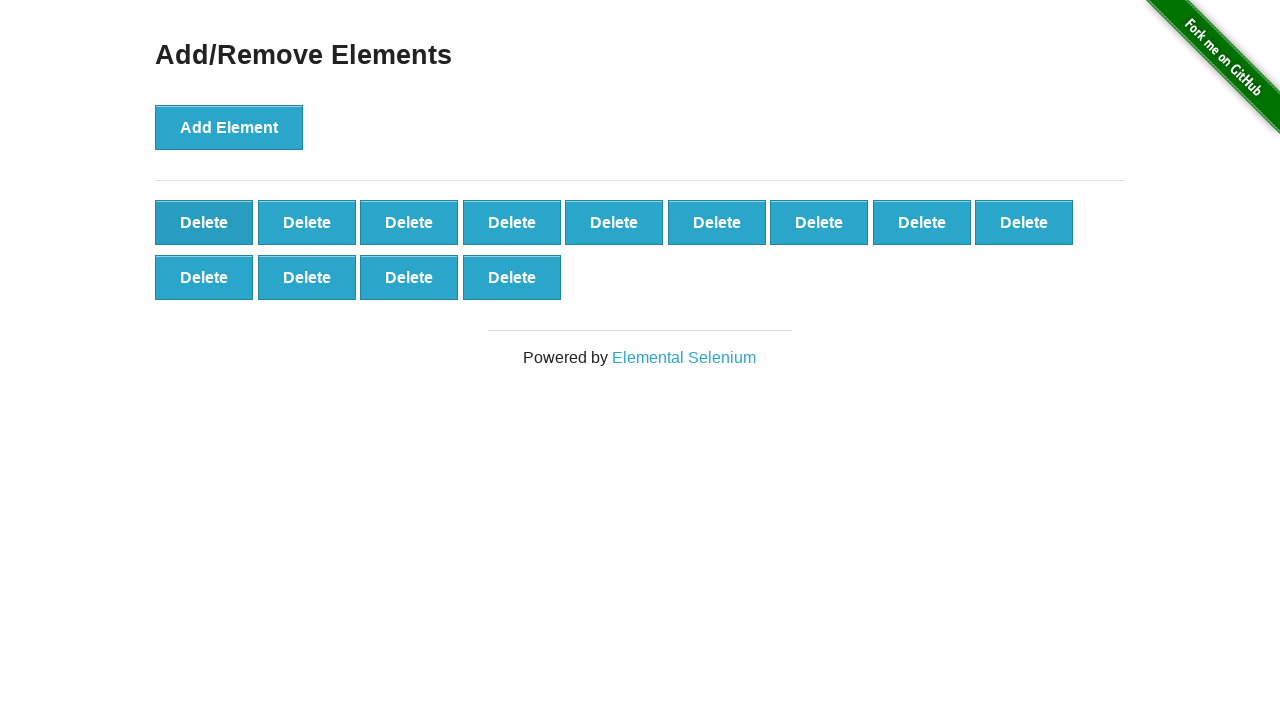

Clicked delete button (iteration 88/90) at (204, 222) on button[onclick='deleteElement()']
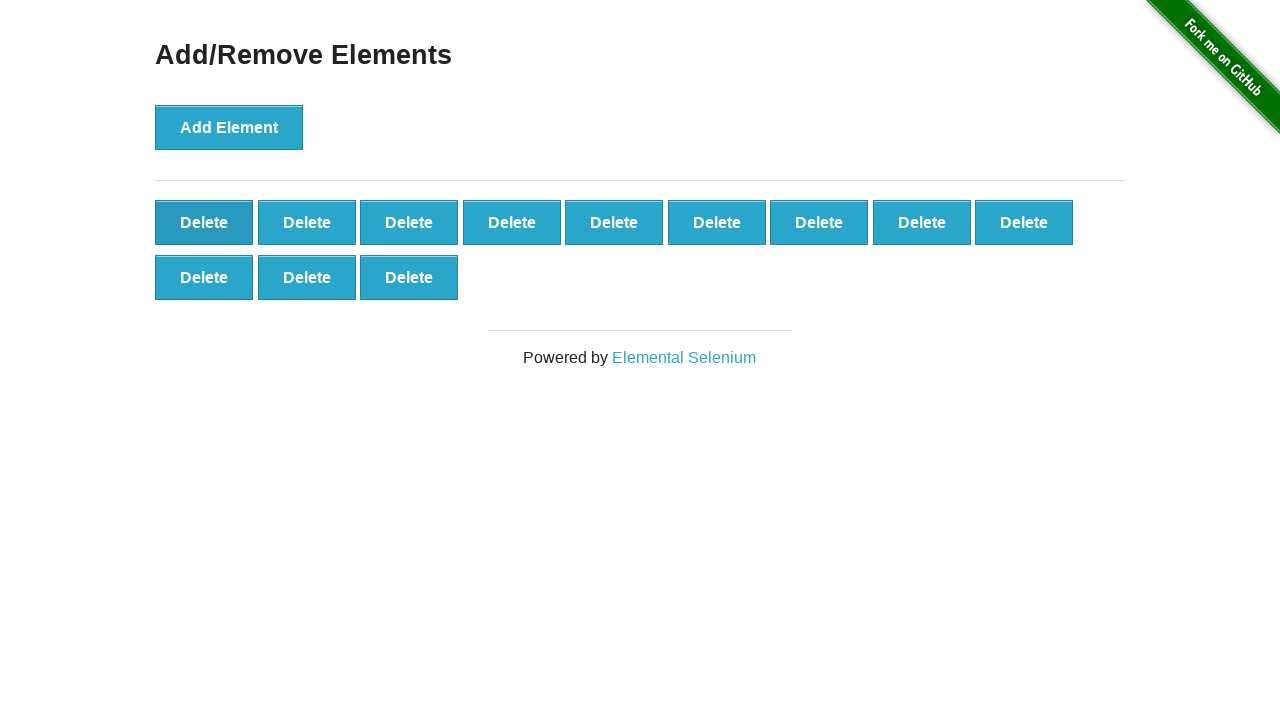

Clicked delete button (iteration 89/90) at (204, 222) on button[onclick='deleteElement()']
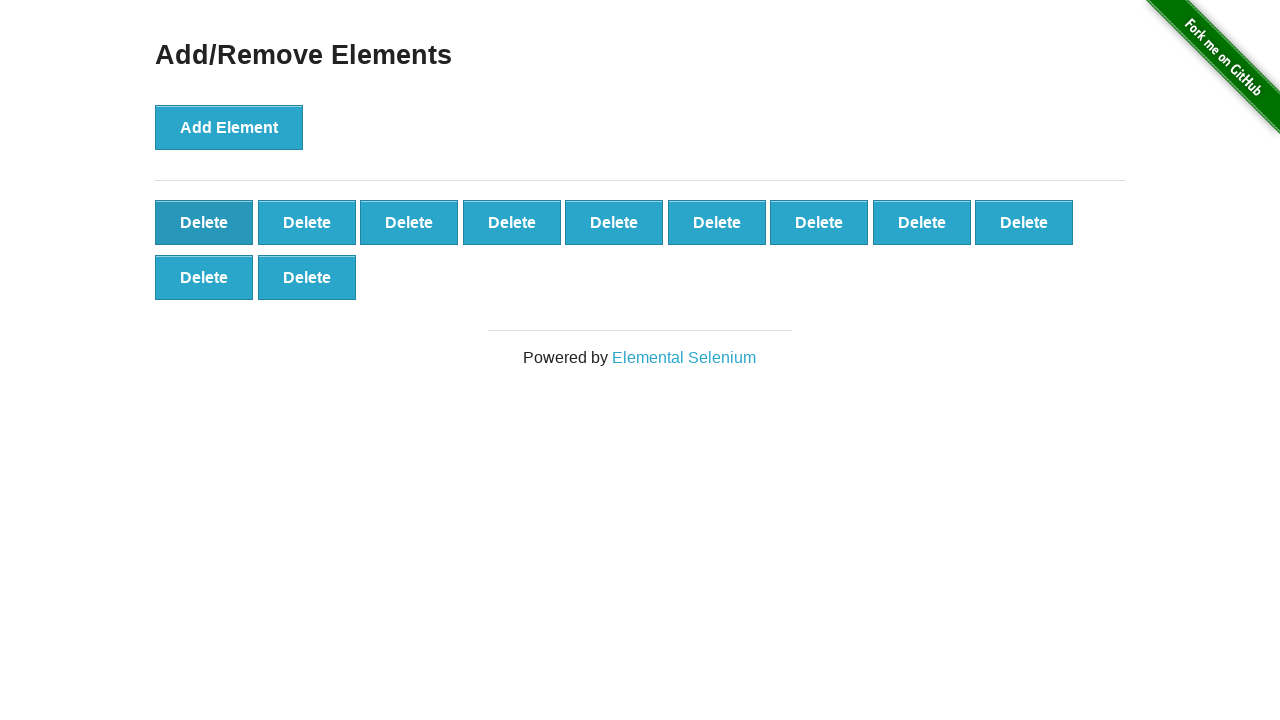

Clicked delete button (iteration 90/90) at (204, 222) on button[onclick='deleteElement()']
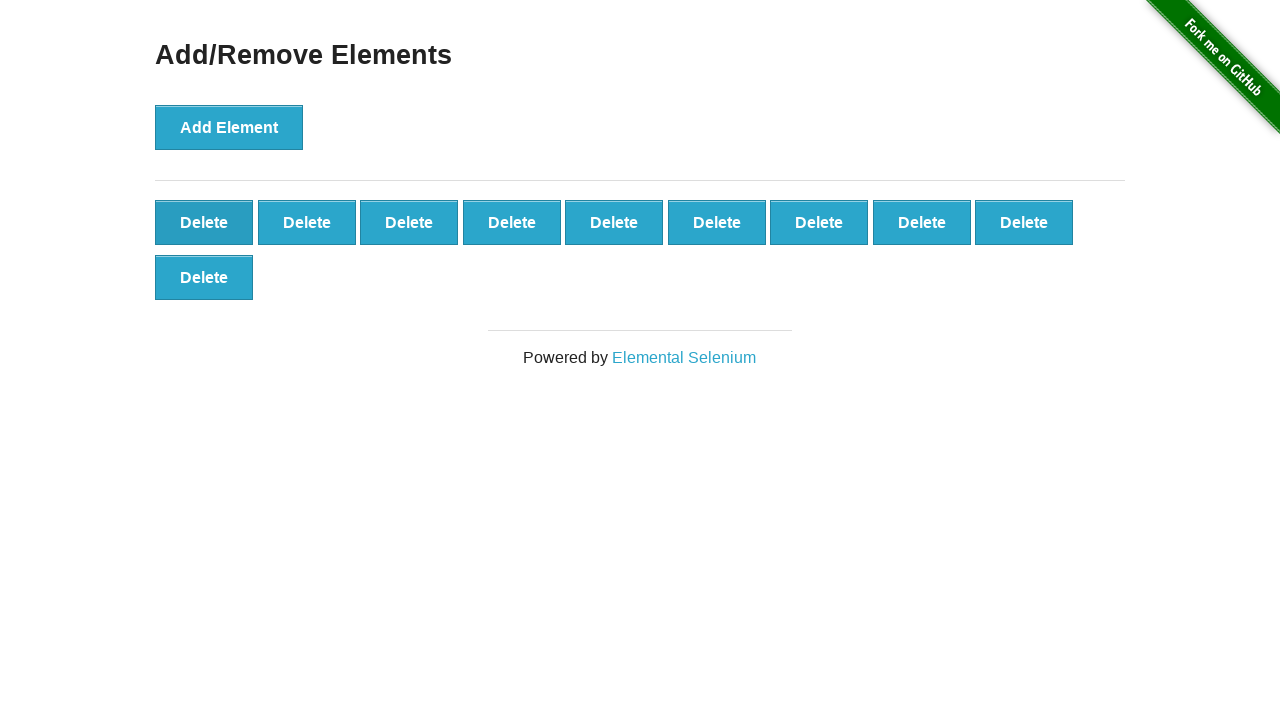

Located remaining delete buttons after deleting 90 elements
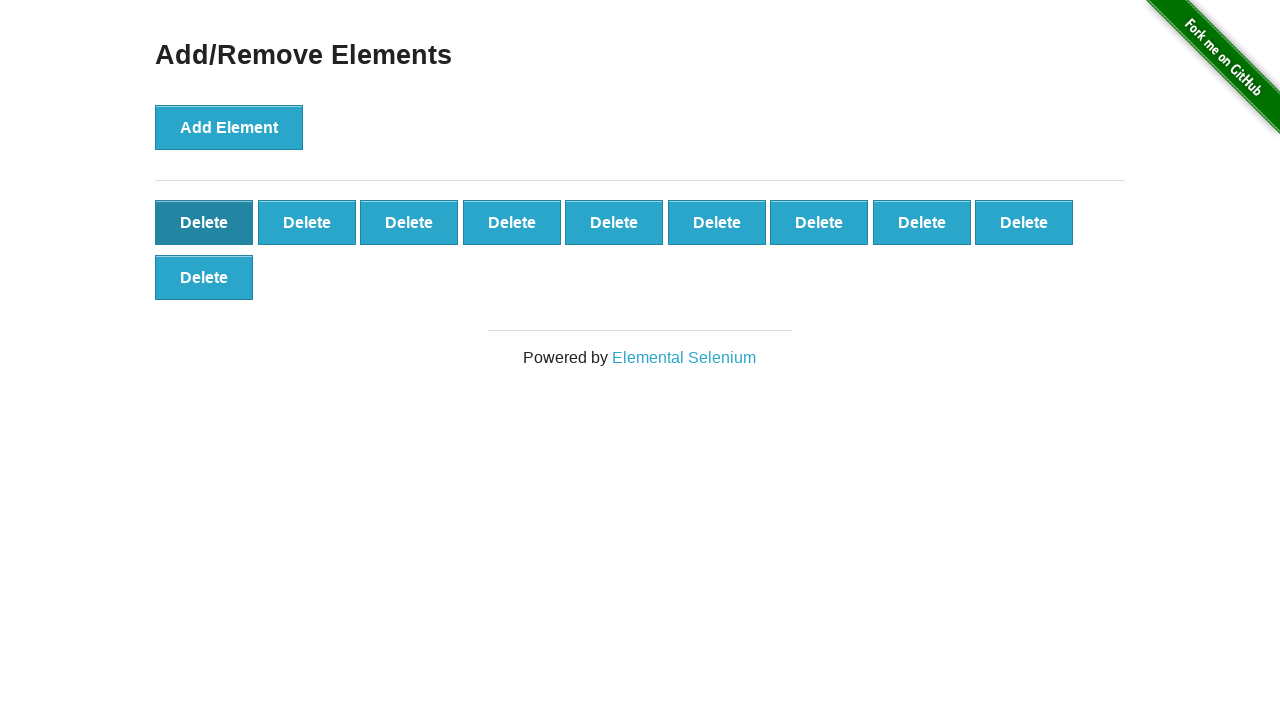

Verified that 10 delete buttons remain
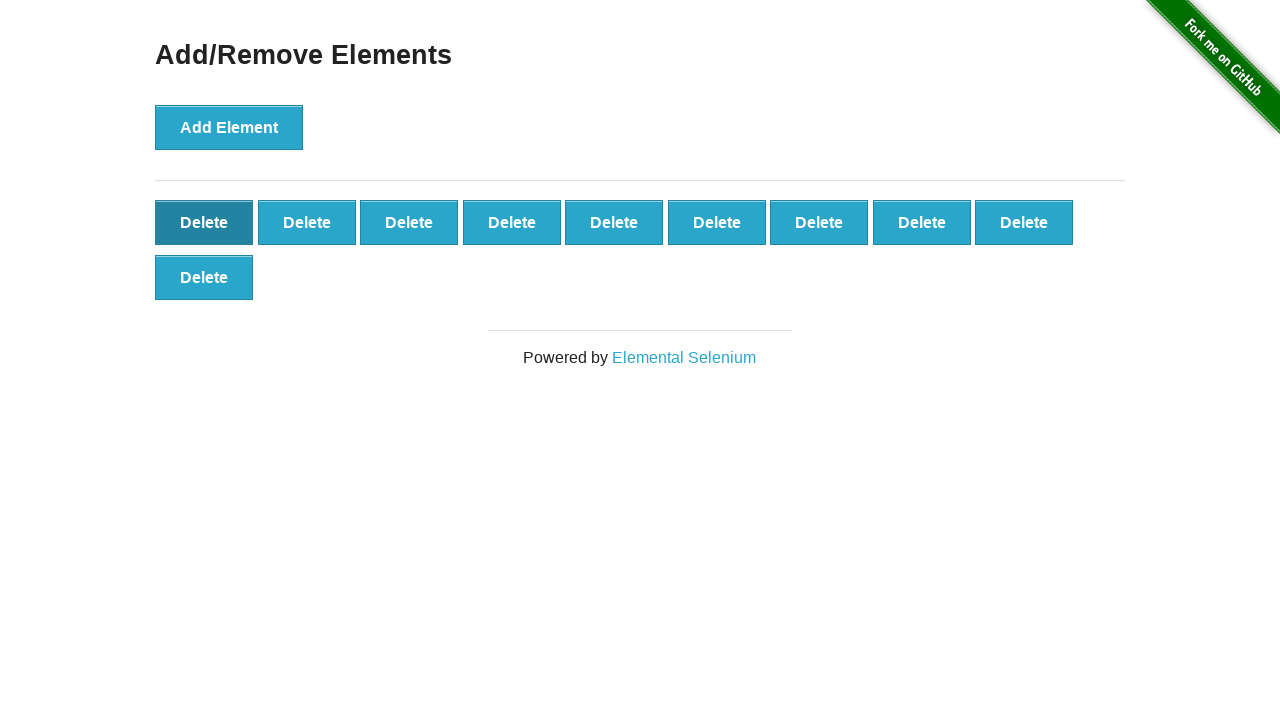

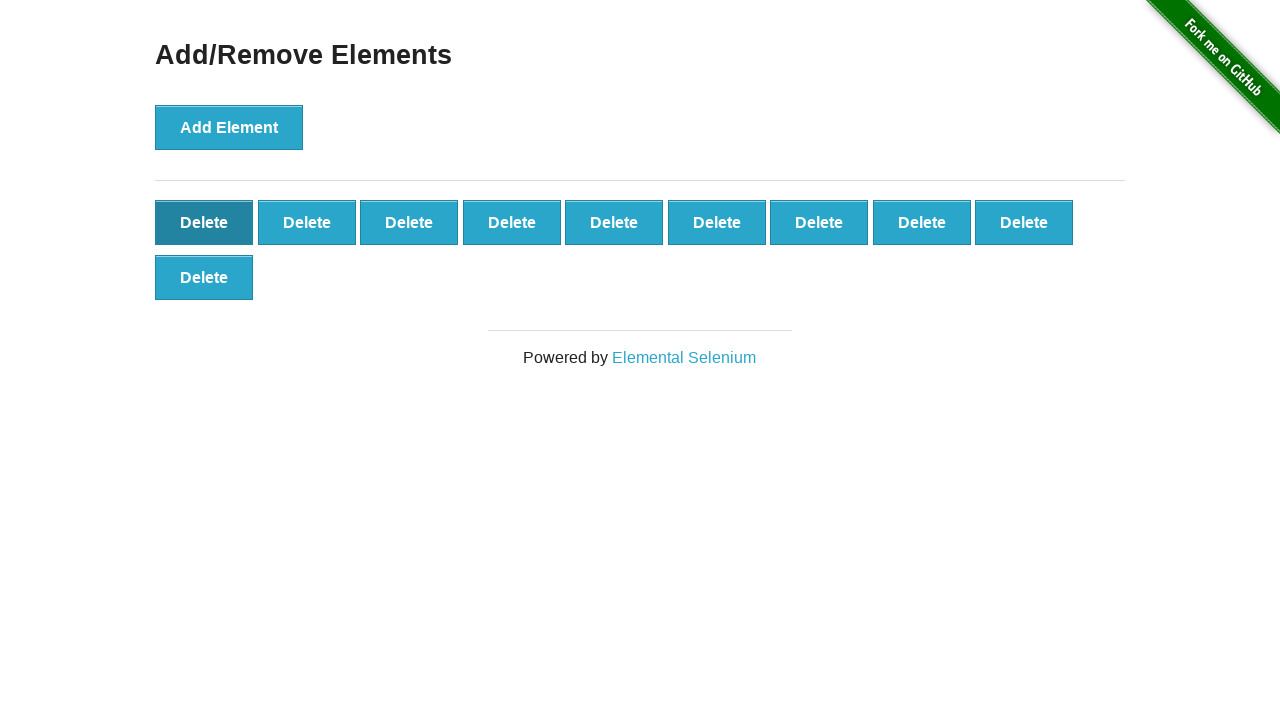